Tests a Todo page application by navigating to it, adding 100 todo items, and then deleting all odd-numbered todos (1, 3, 5, etc.).

Starting URL: https://material.playwrightvn.com/

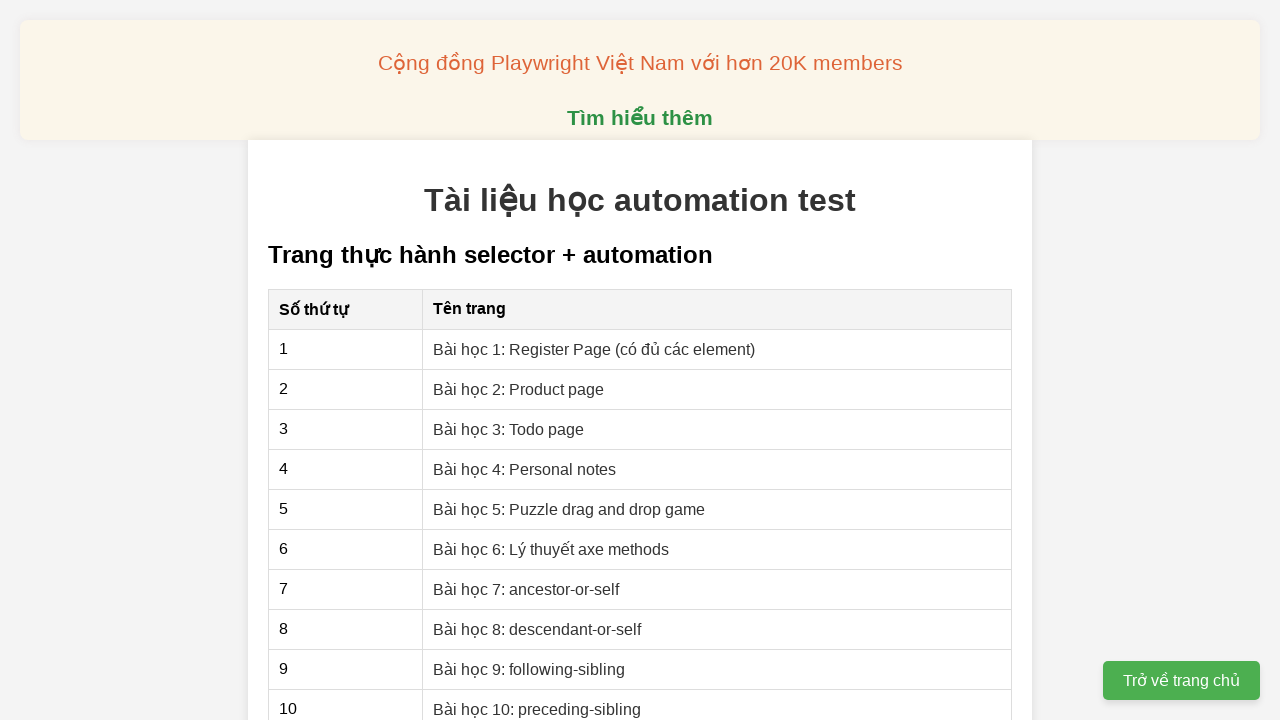

Clicked on 'Bài học 3: Todo page' link at (509, 429) on xpath=//a[contains(text(),'Bài học 3: Todo page')]
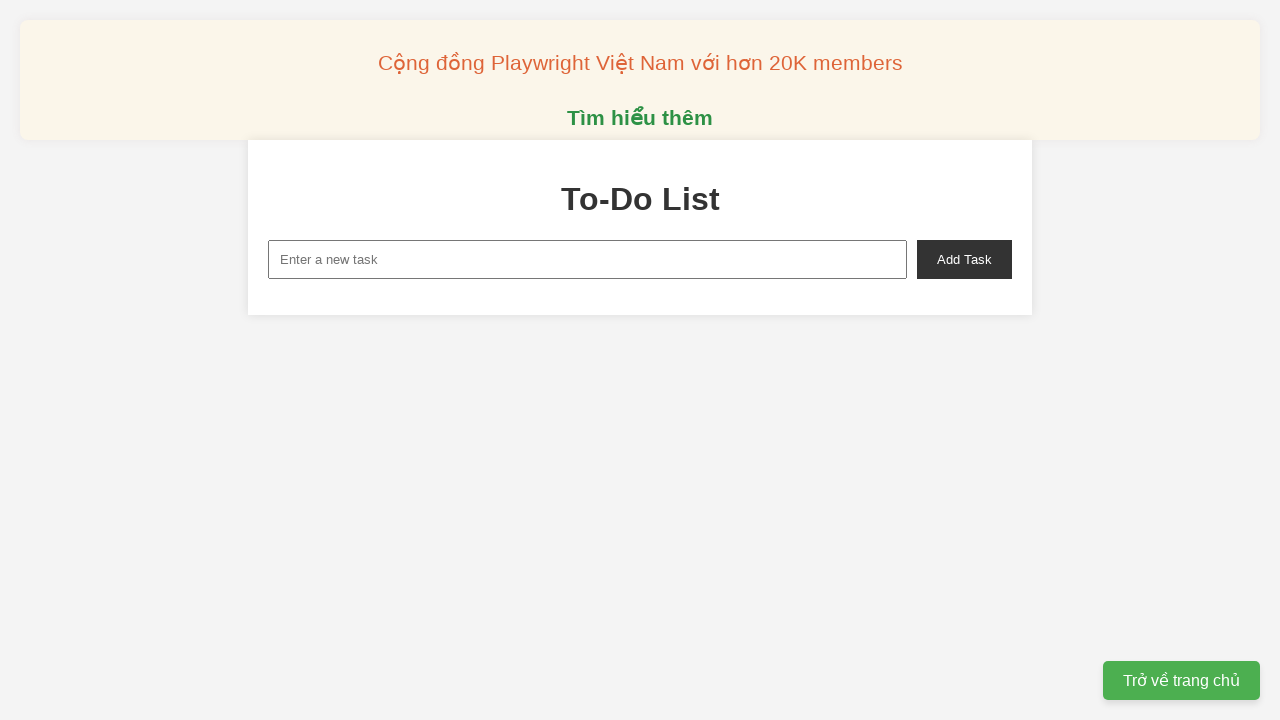

Filled new task input with 'Todo 1' on xpath=//input[@id='new-task']
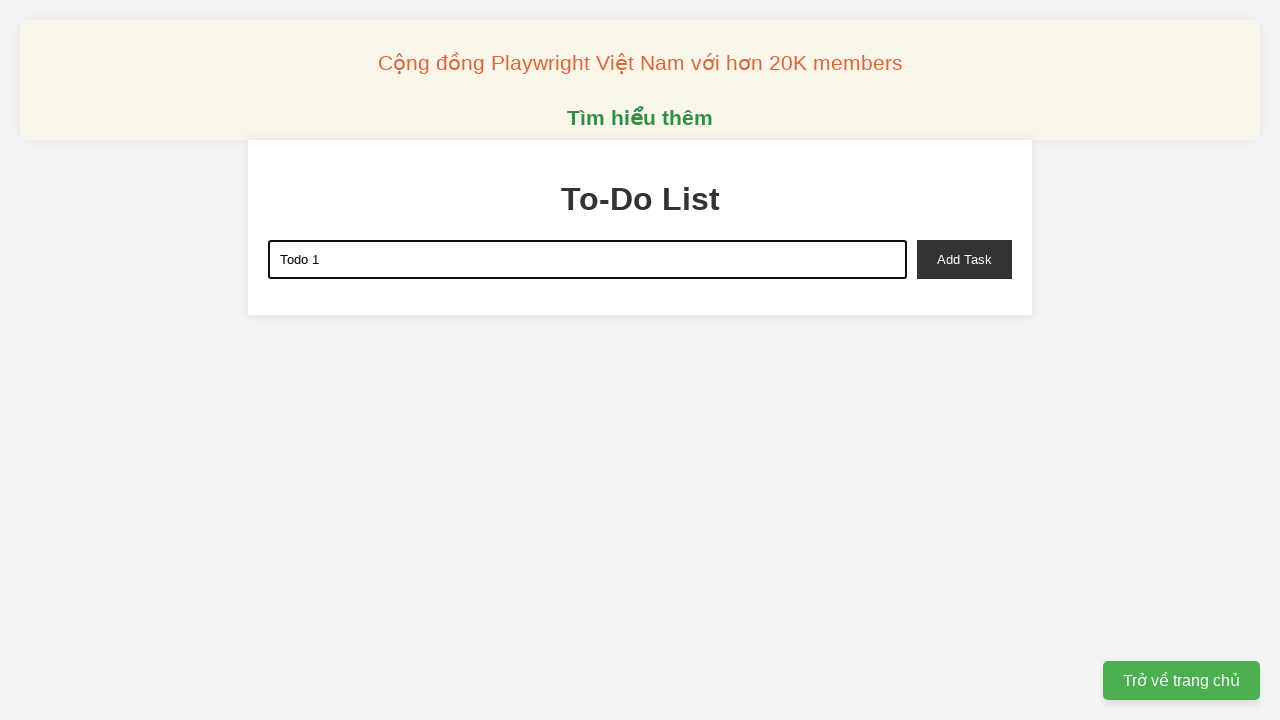

Clicked add task button to create Todo 1 at (964, 259) on xpath=//button[@id='add-task']
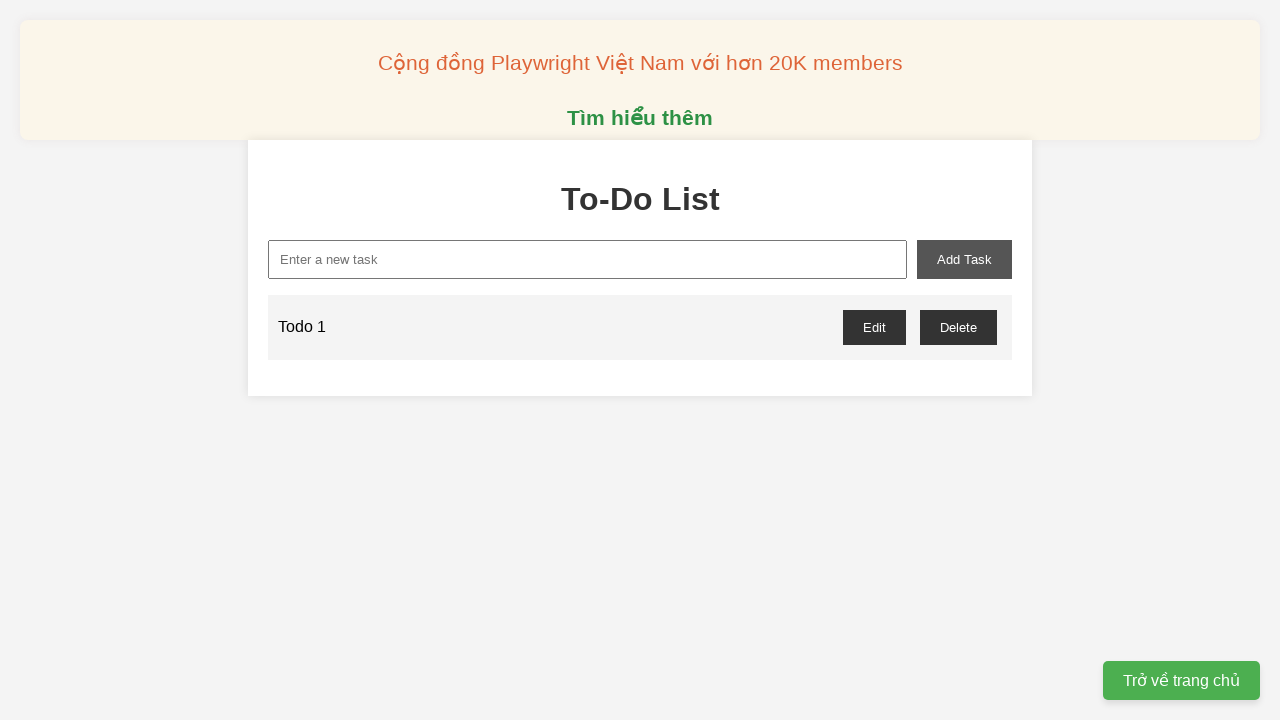

Filled new task input with 'Todo 2' on xpath=//input[@id='new-task']
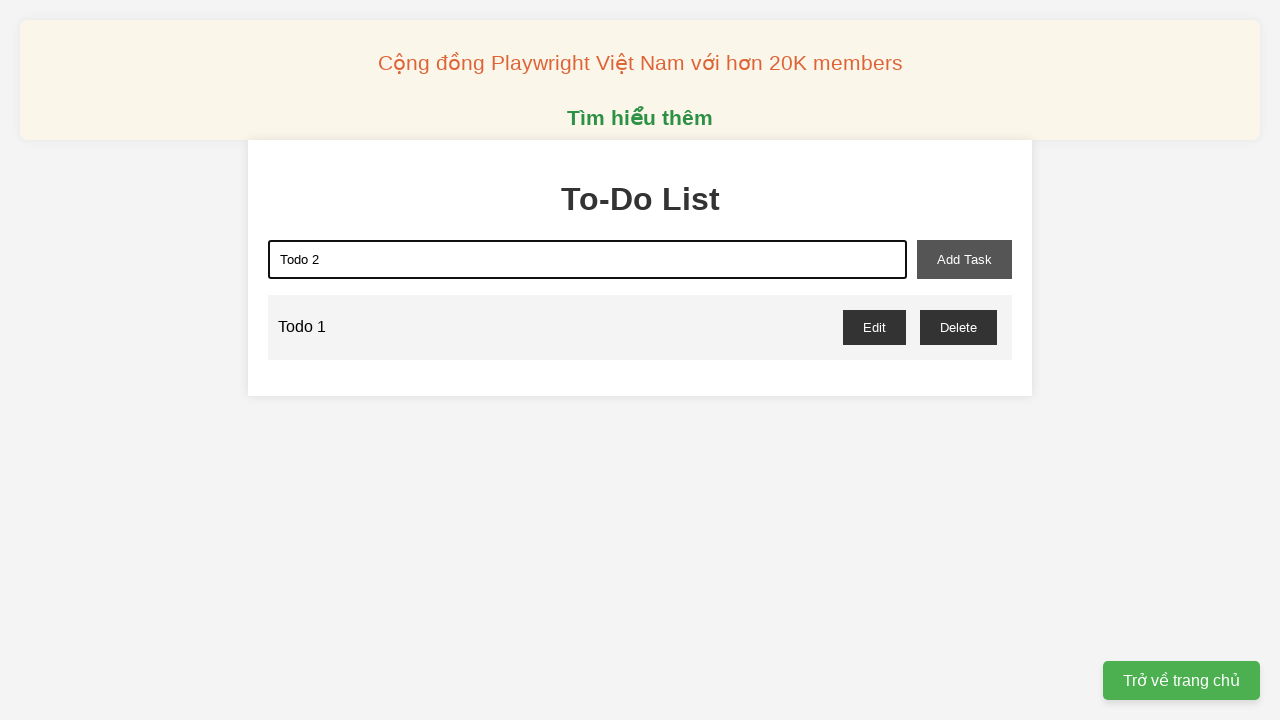

Clicked add task button to create Todo 2 at (964, 259) on xpath=//button[@id='add-task']
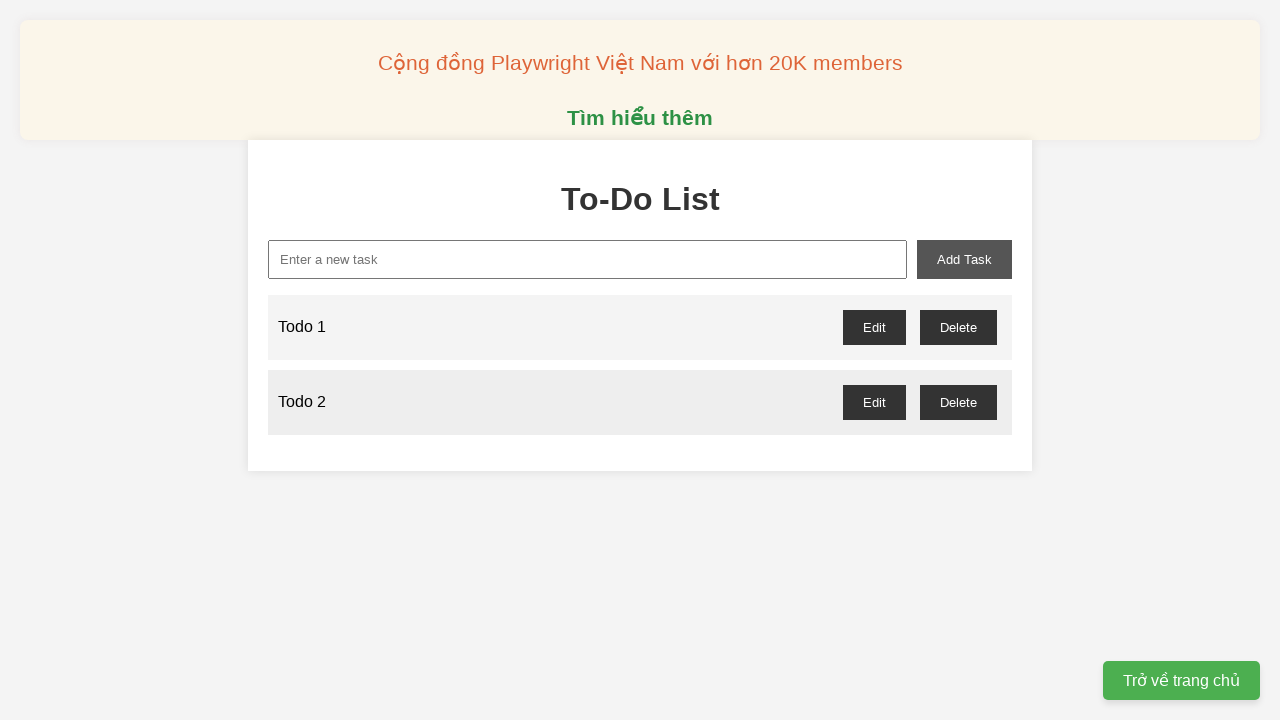

Filled new task input with 'Todo 3' on xpath=//input[@id='new-task']
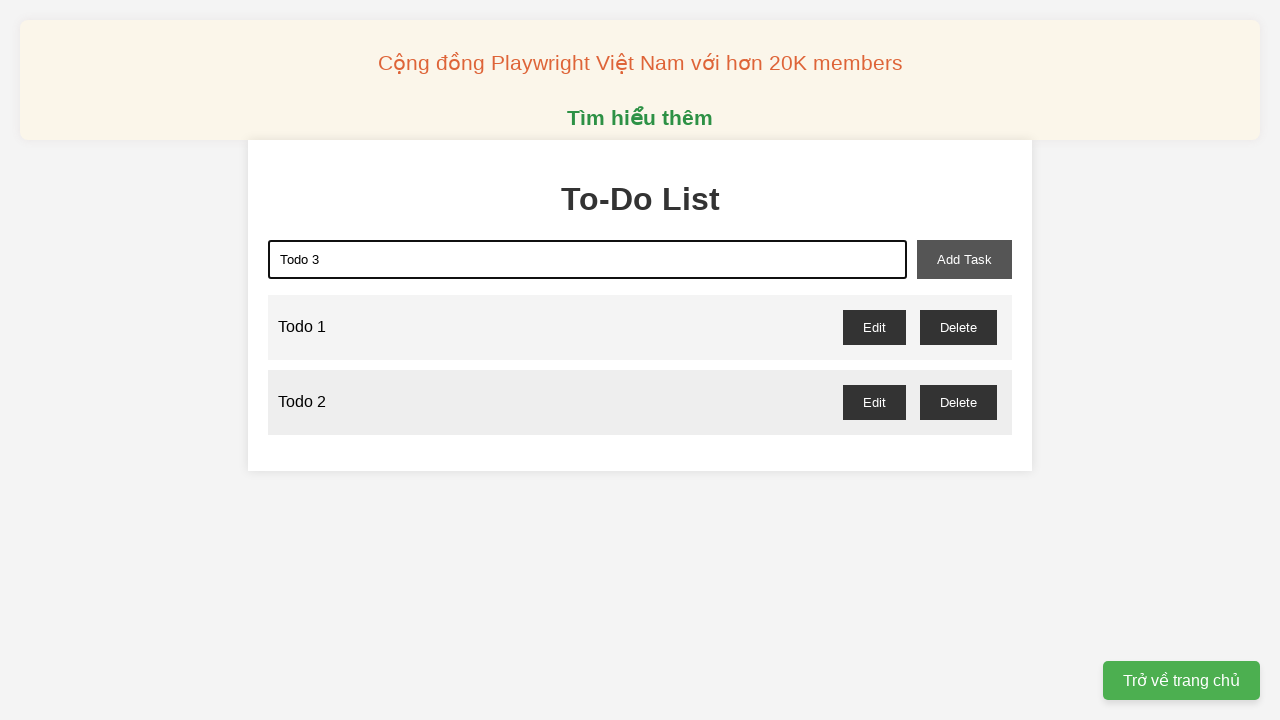

Clicked add task button to create Todo 3 at (964, 259) on xpath=//button[@id='add-task']
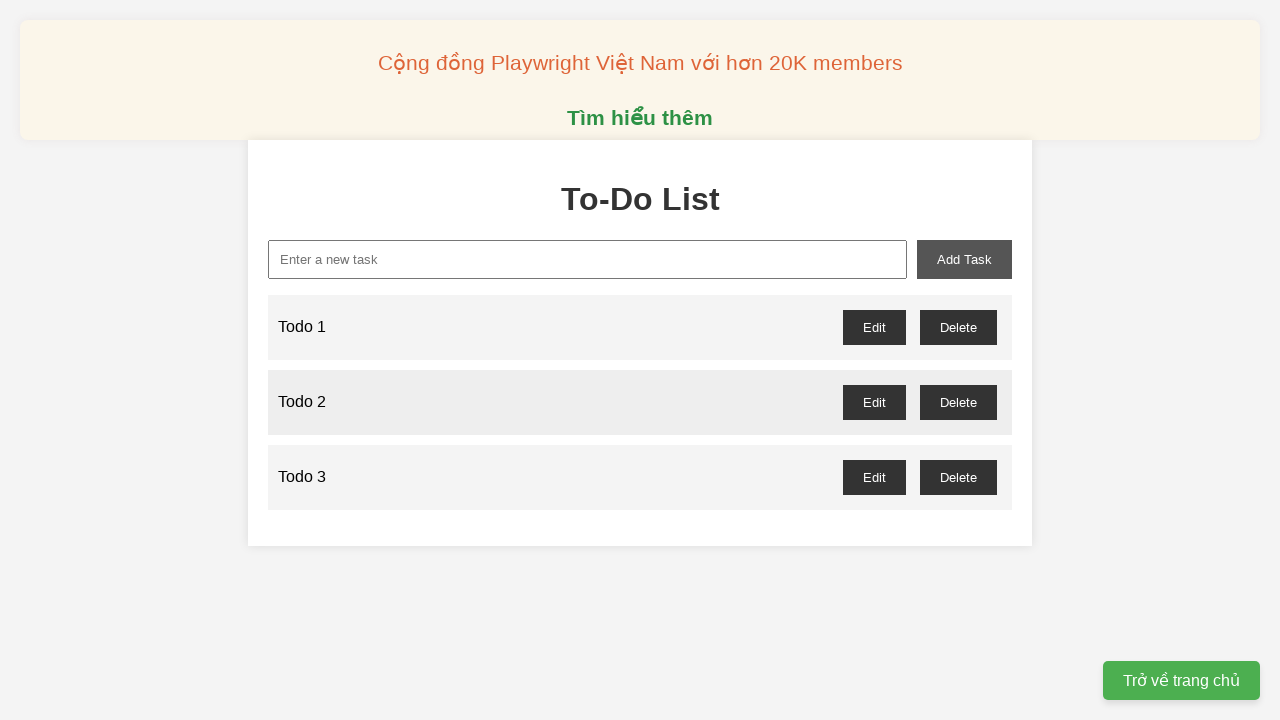

Filled new task input with 'Todo 4' on xpath=//input[@id='new-task']
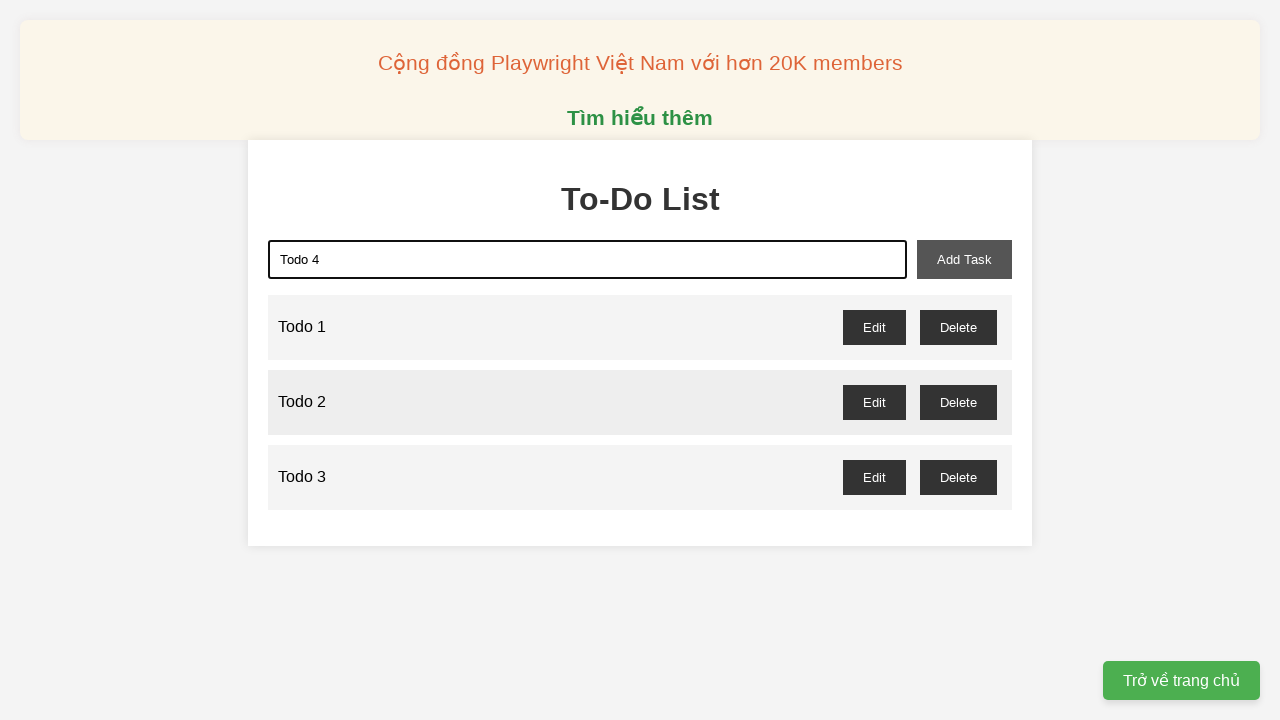

Clicked add task button to create Todo 4 at (964, 259) on xpath=//button[@id='add-task']
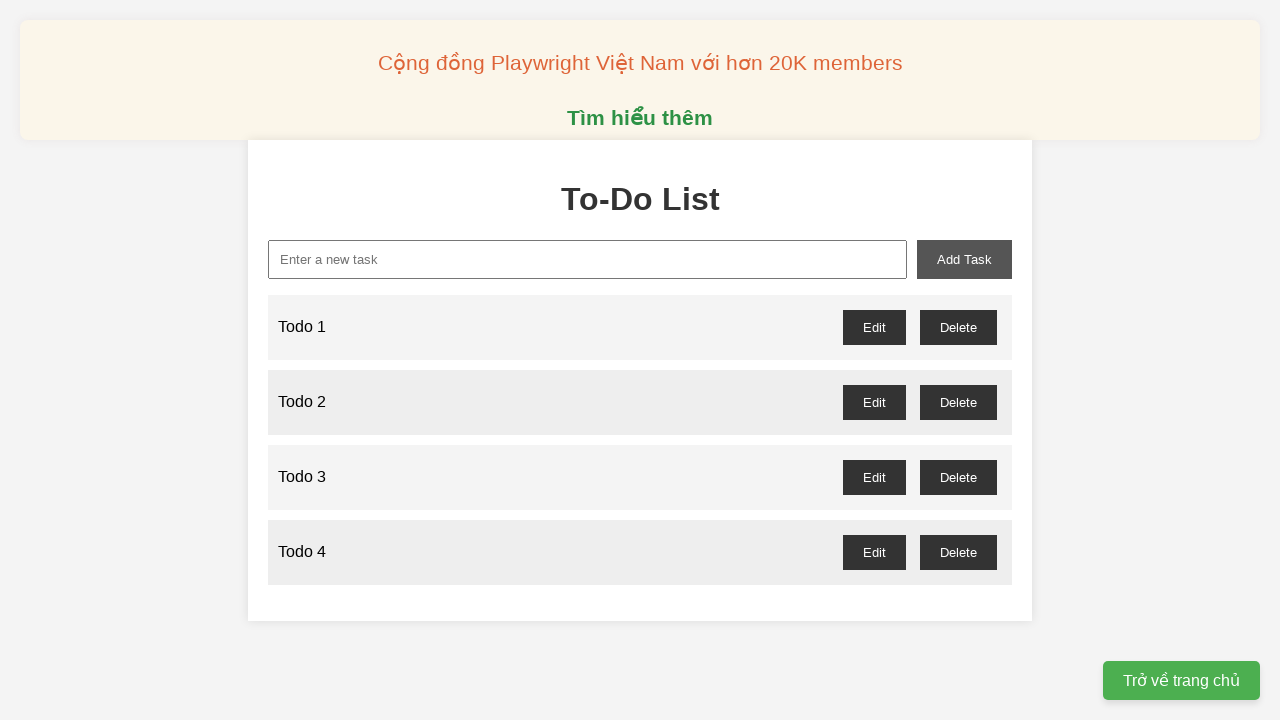

Filled new task input with 'Todo 5' on xpath=//input[@id='new-task']
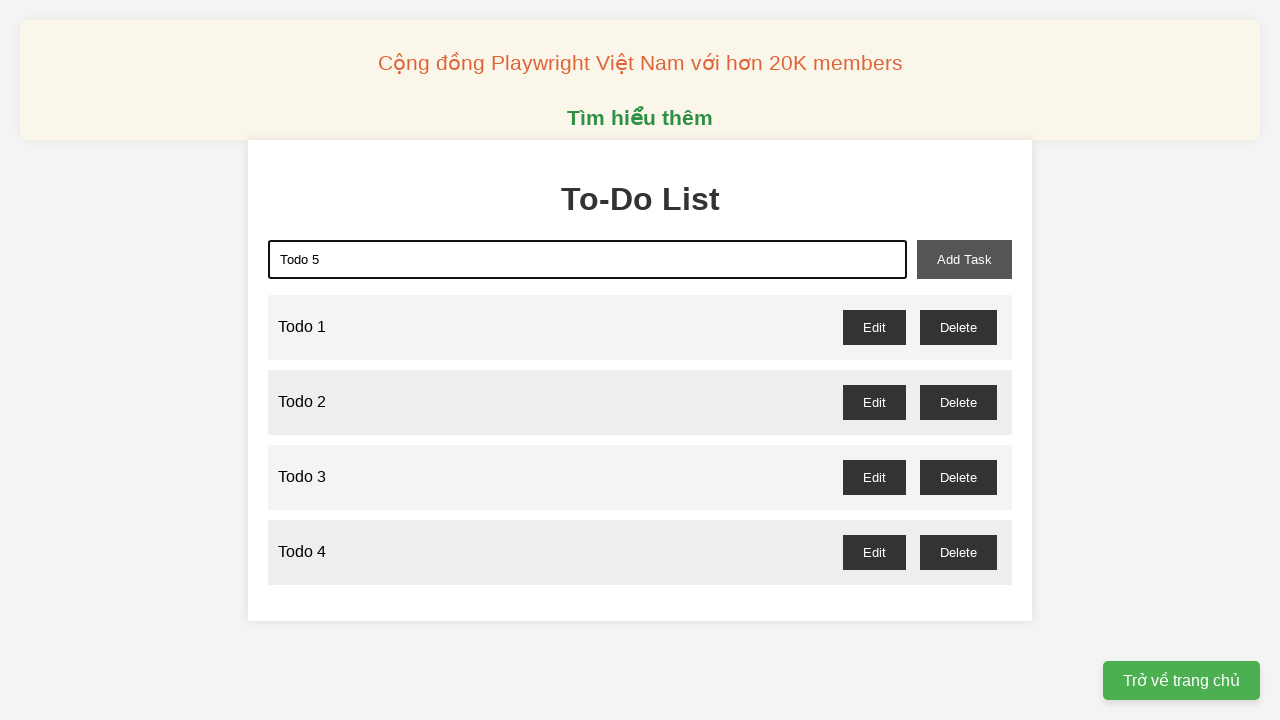

Clicked add task button to create Todo 5 at (964, 259) on xpath=//button[@id='add-task']
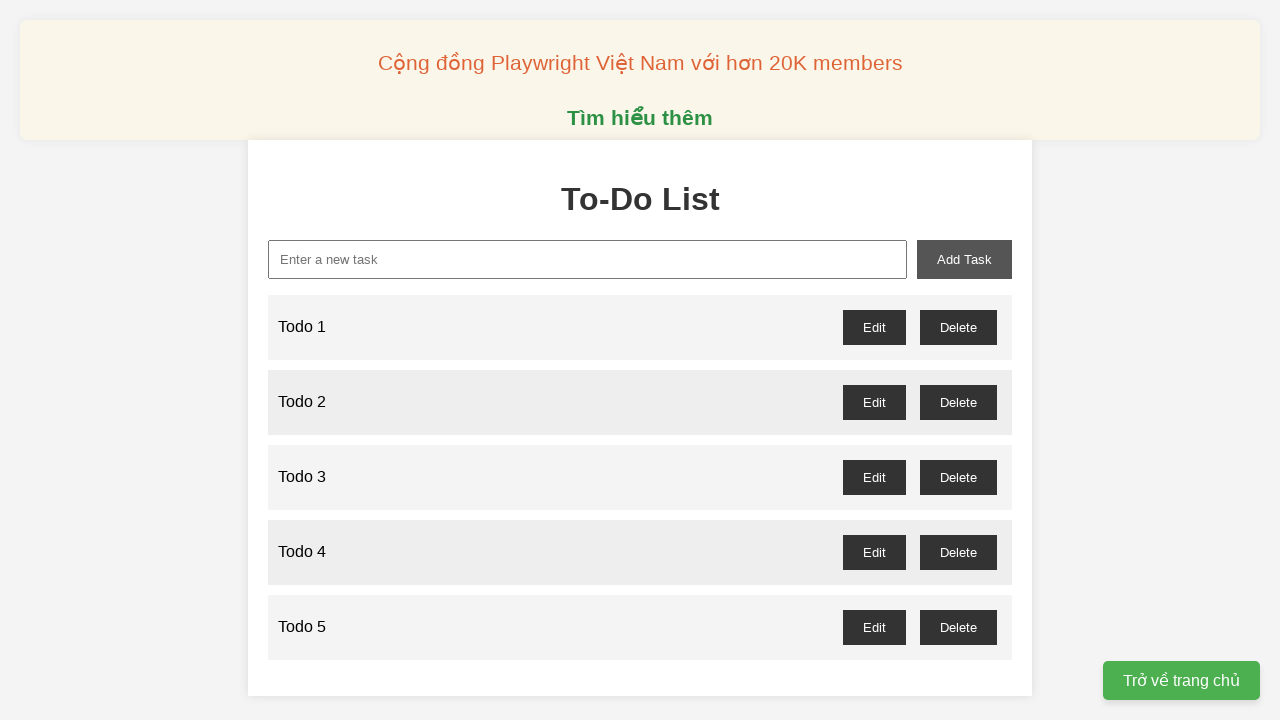

Filled new task input with 'Todo 6' on xpath=//input[@id='new-task']
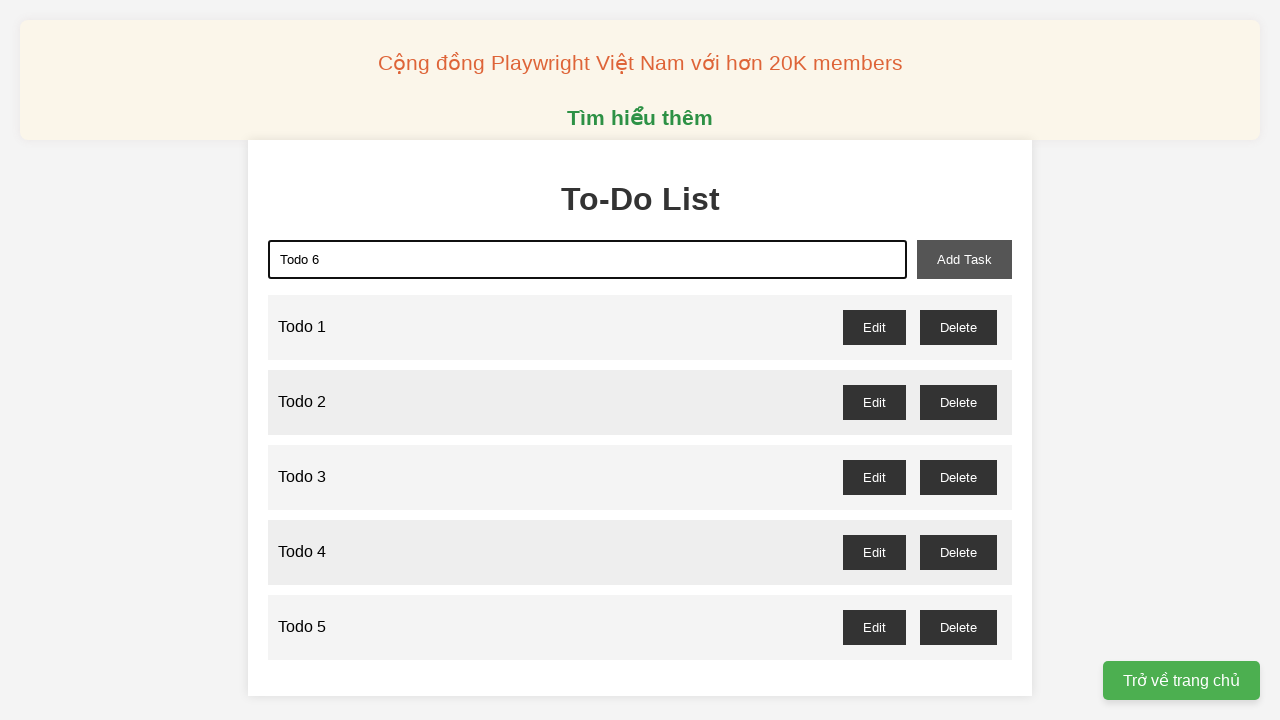

Clicked add task button to create Todo 6 at (964, 259) on xpath=//button[@id='add-task']
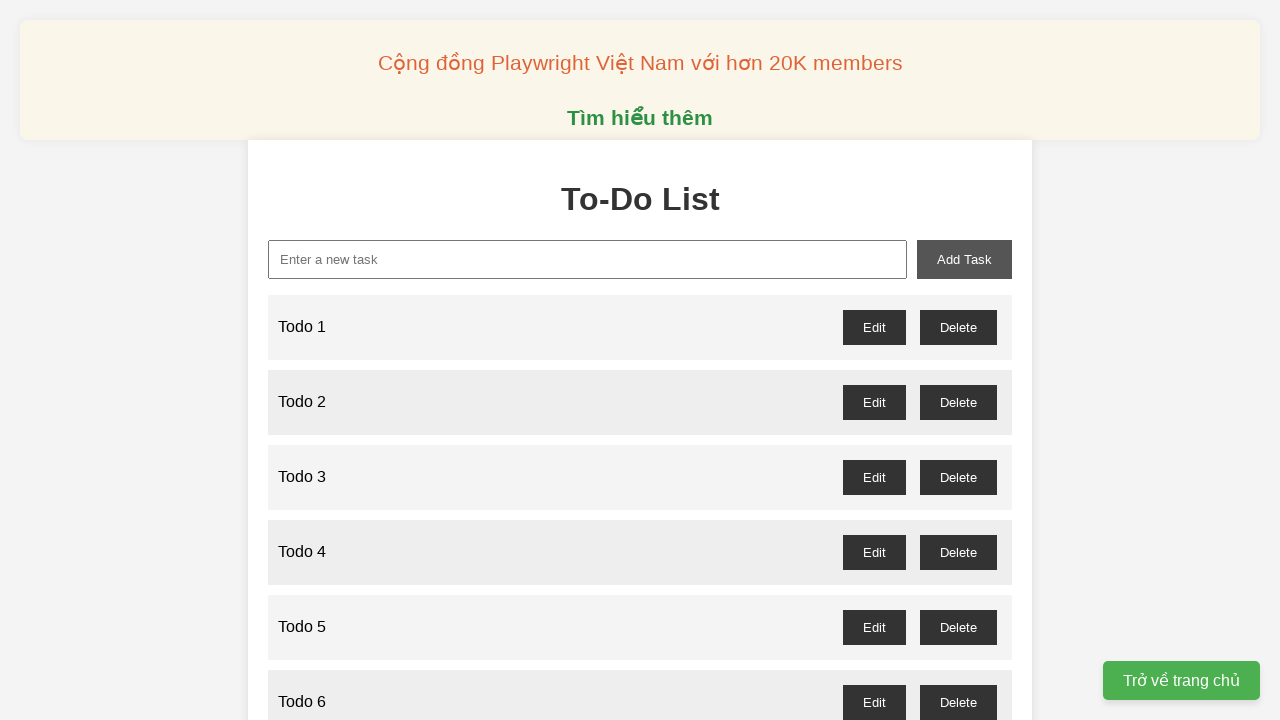

Filled new task input with 'Todo 7' on xpath=//input[@id='new-task']
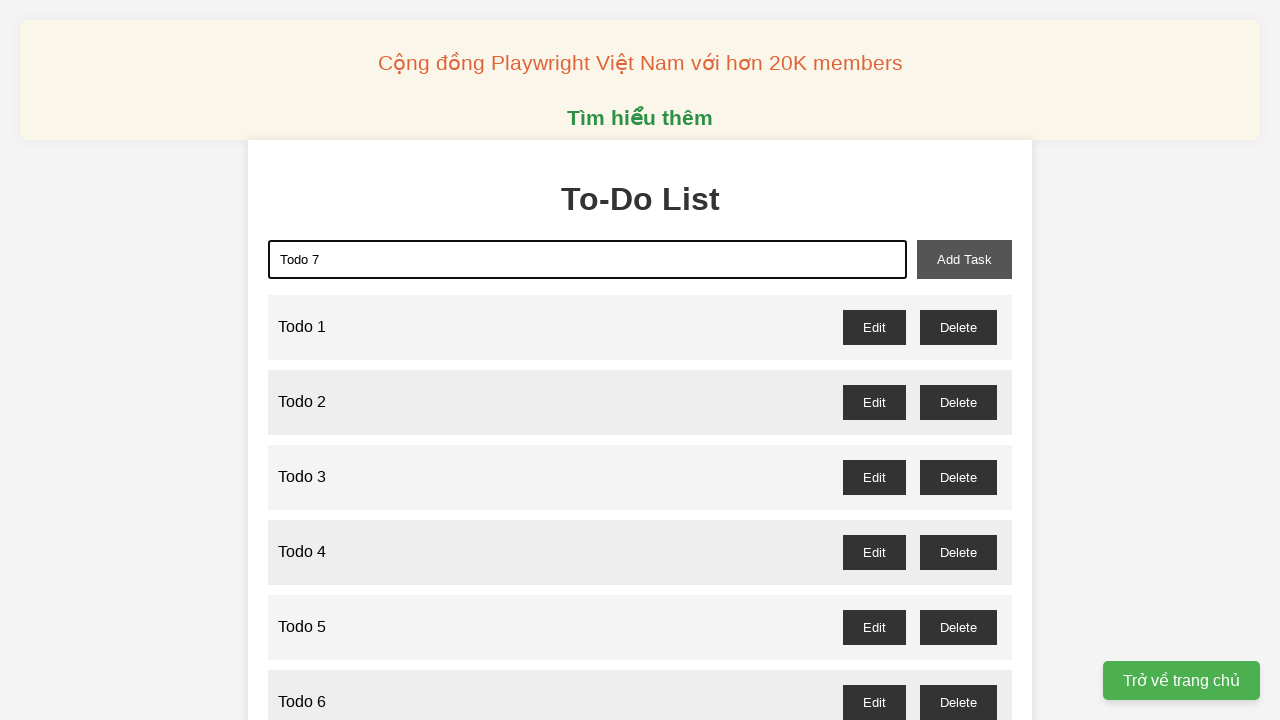

Clicked add task button to create Todo 7 at (964, 259) on xpath=//button[@id='add-task']
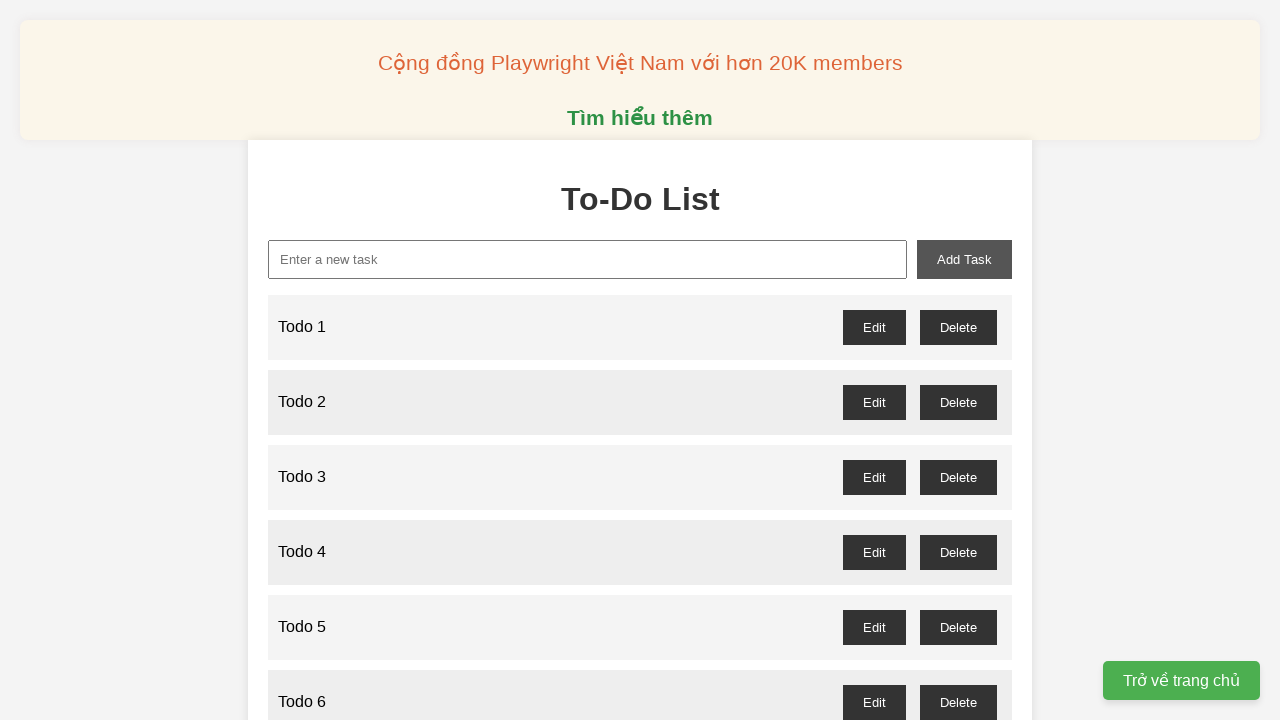

Filled new task input with 'Todo 8' on xpath=//input[@id='new-task']
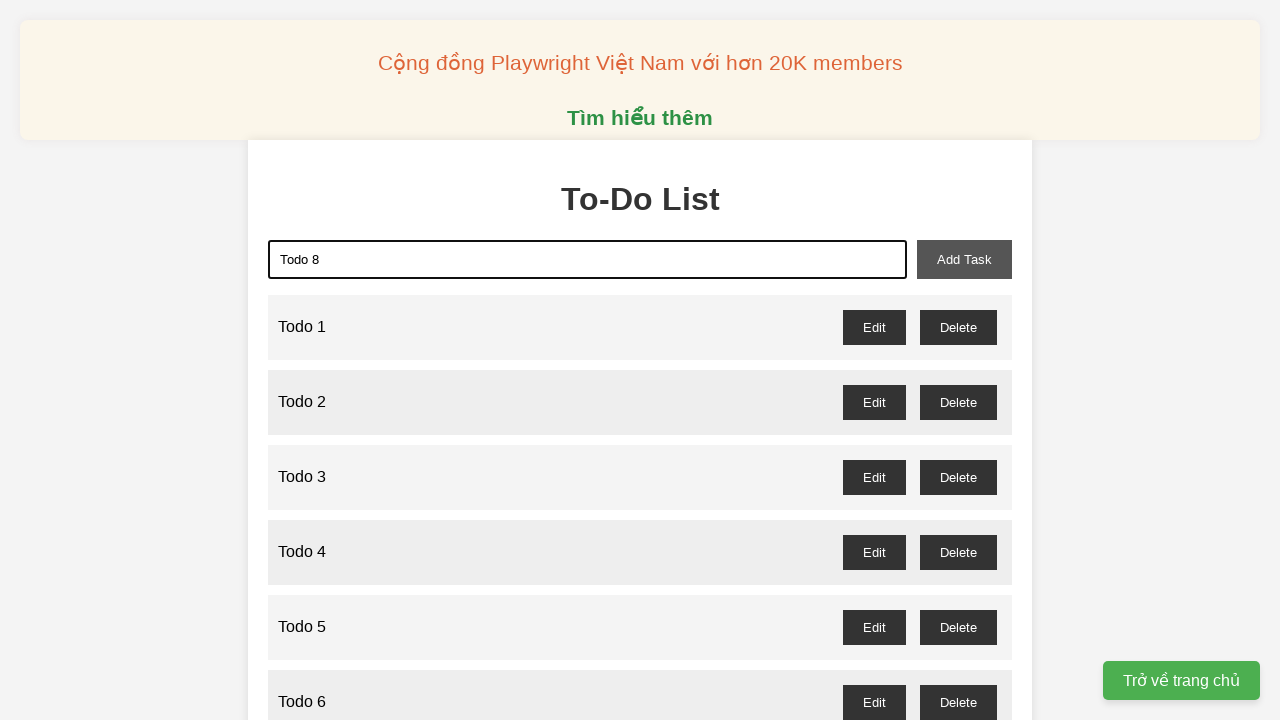

Clicked add task button to create Todo 8 at (964, 259) on xpath=//button[@id='add-task']
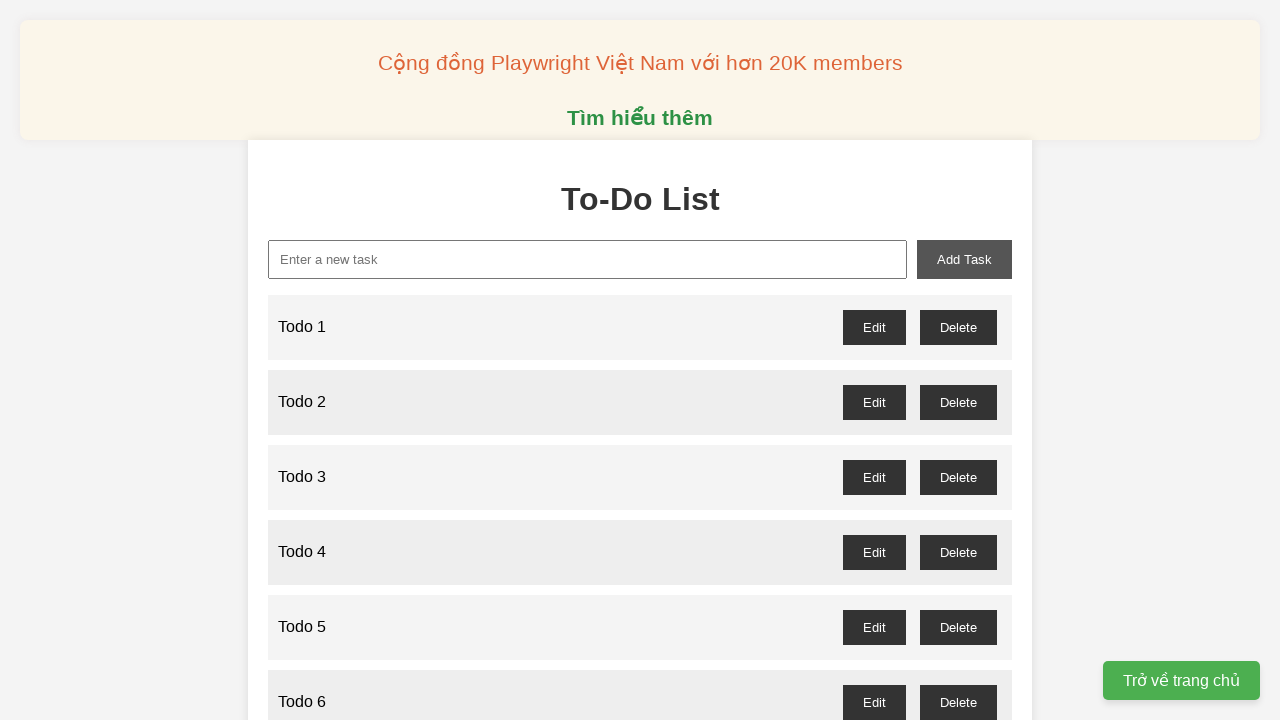

Filled new task input with 'Todo 9' on xpath=//input[@id='new-task']
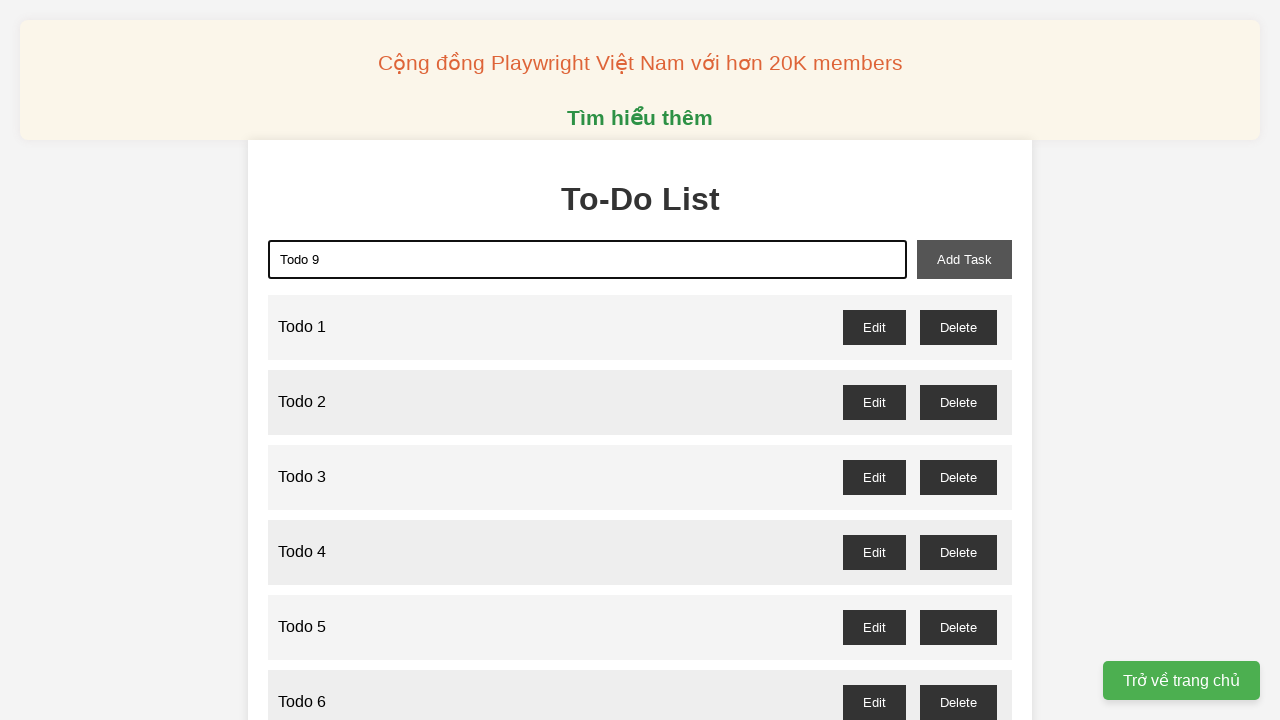

Clicked add task button to create Todo 9 at (964, 259) on xpath=//button[@id='add-task']
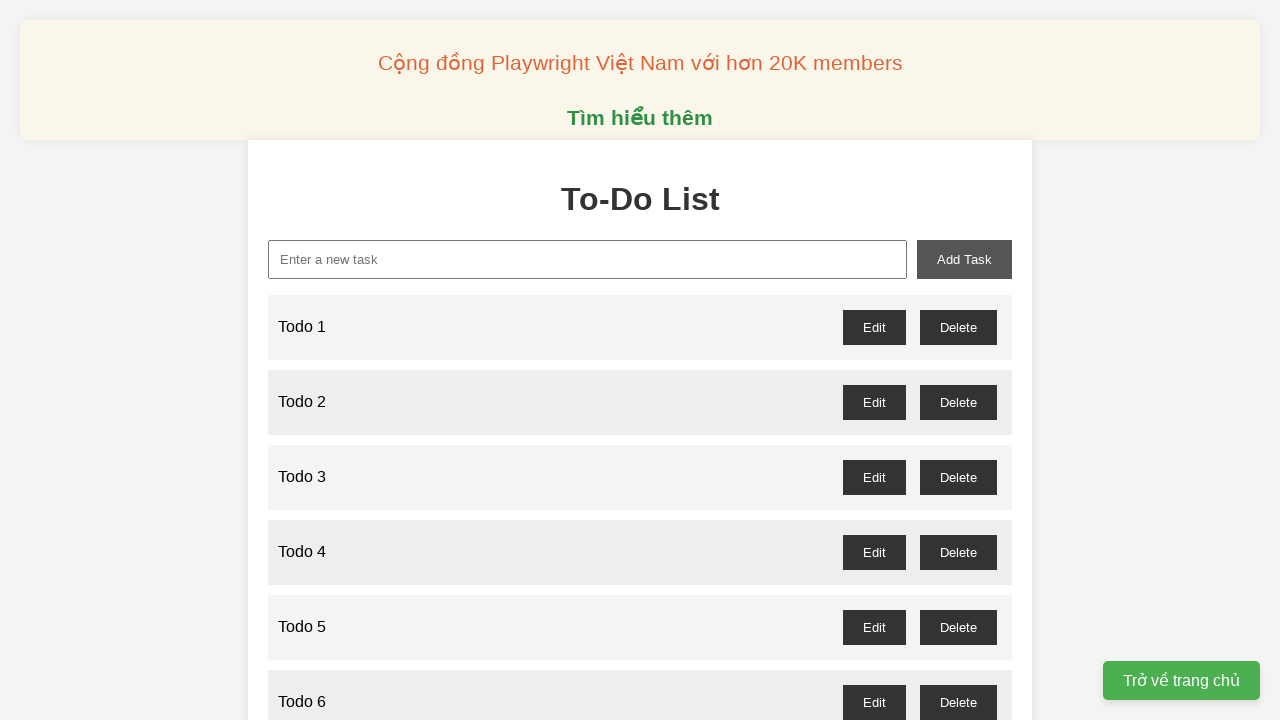

Filled new task input with 'Todo 10' on xpath=//input[@id='new-task']
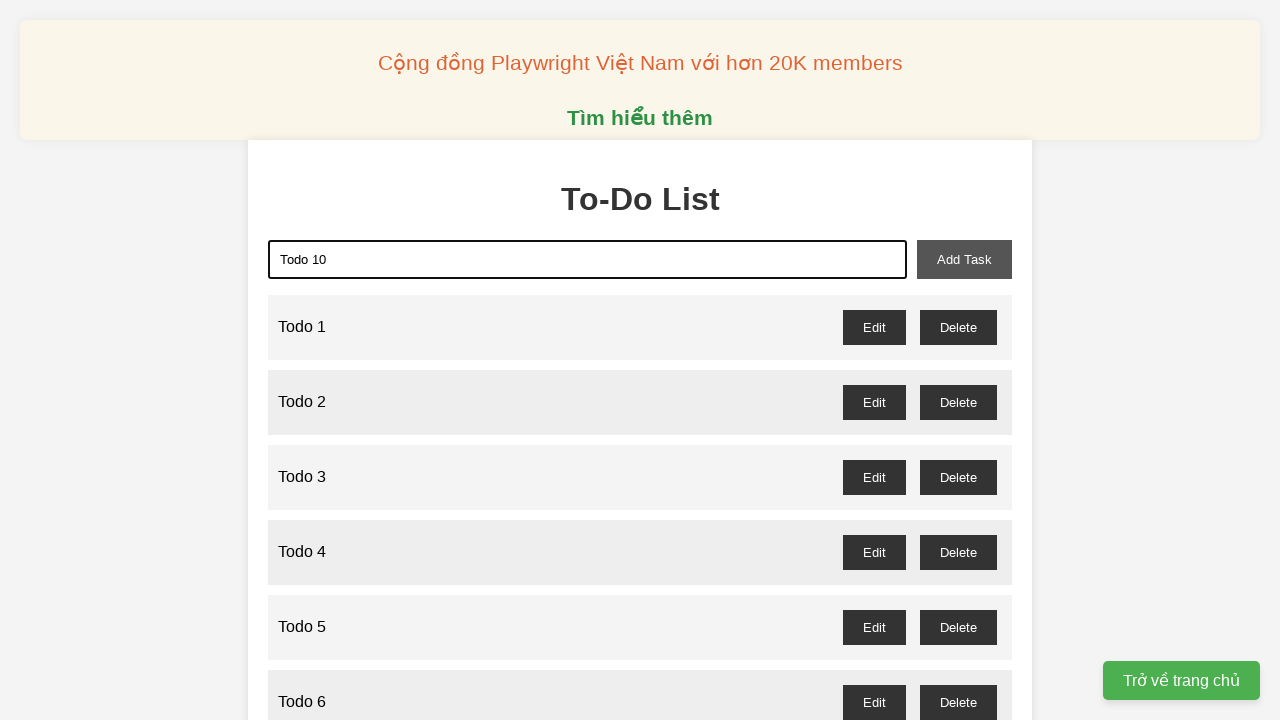

Clicked add task button to create Todo 10 at (964, 259) on xpath=//button[@id='add-task']
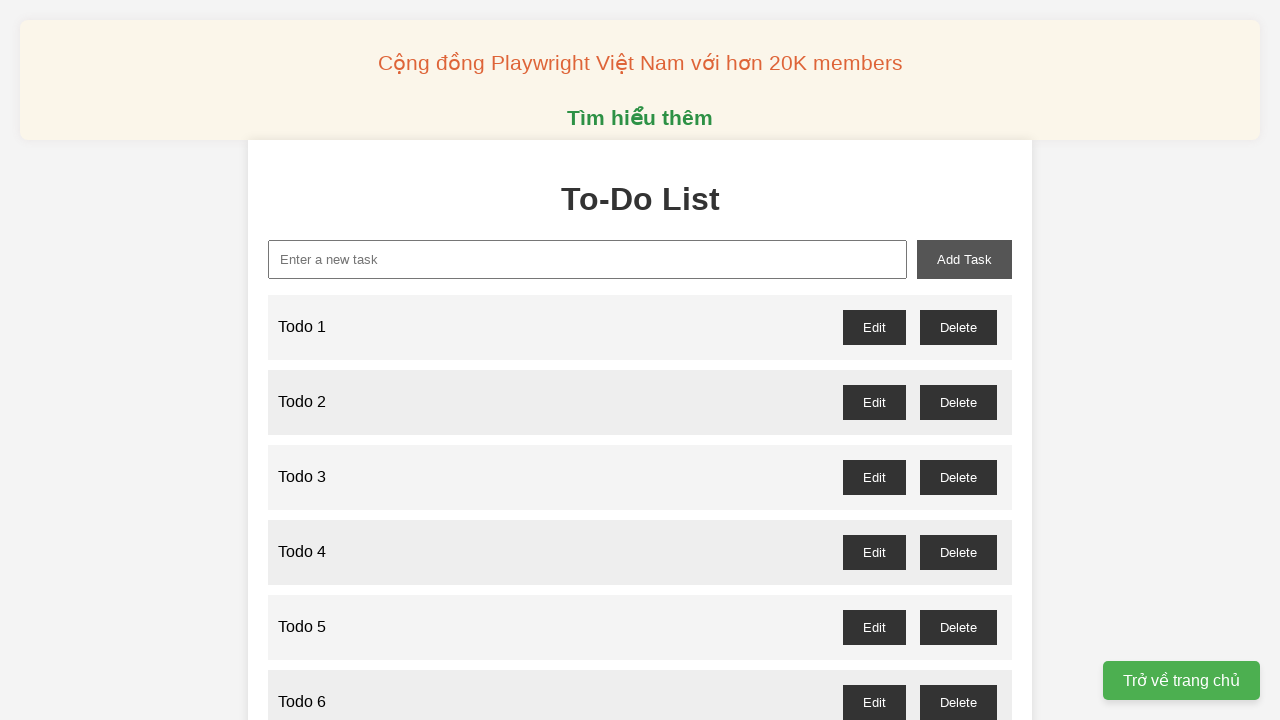

Filled new task input with 'Todo 11' on xpath=//input[@id='new-task']
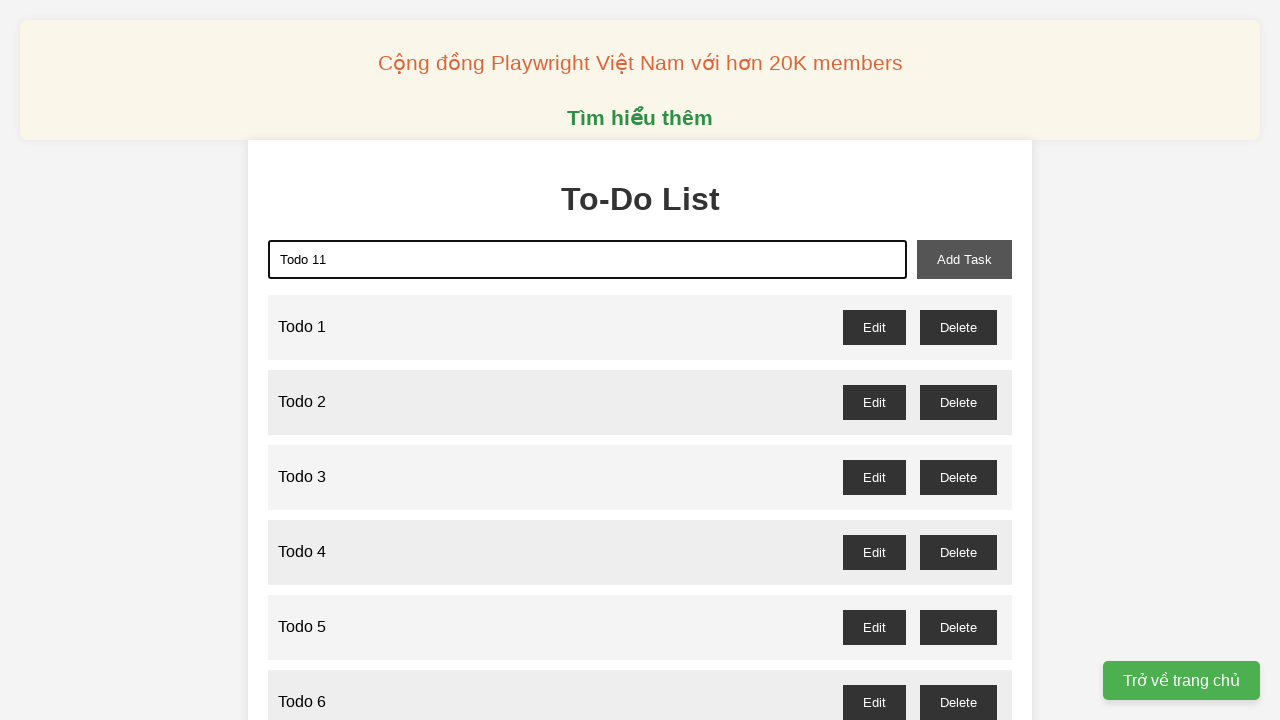

Clicked add task button to create Todo 11 at (964, 259) on xpath=//button[@id='add-task']
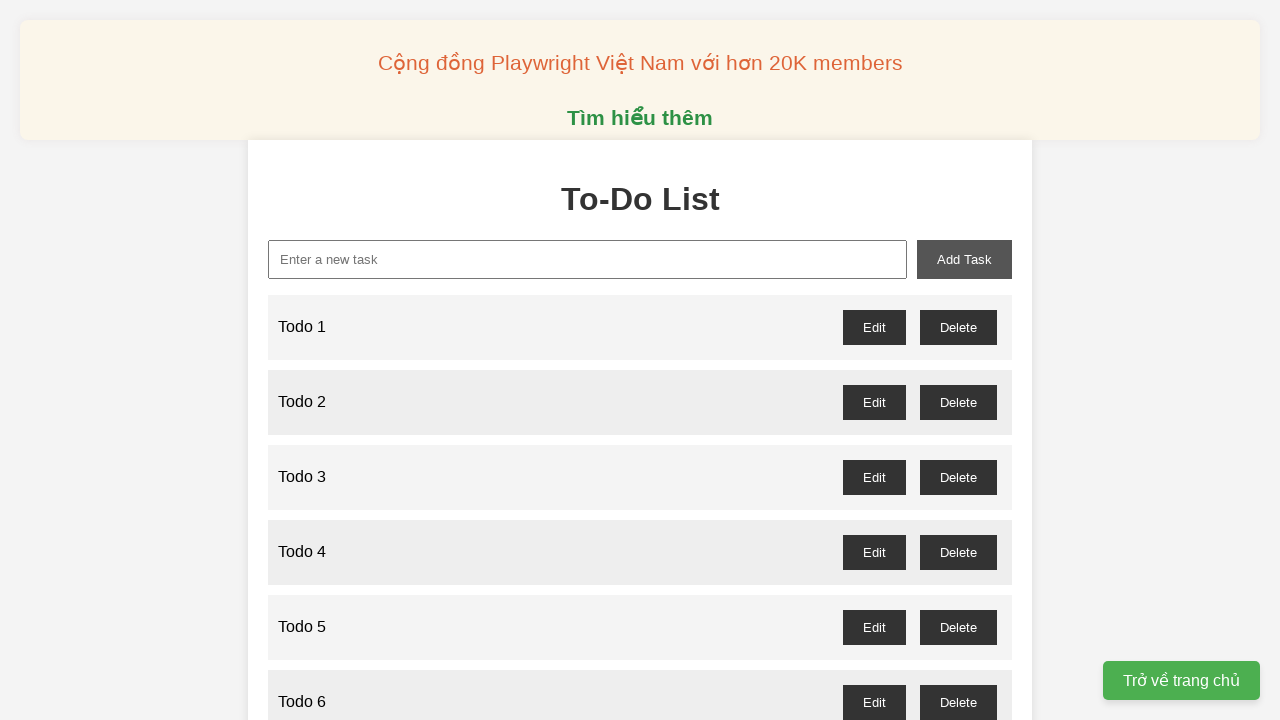

Filled new task input with 'Todo 12' on xpath=//input[@id='new-task']
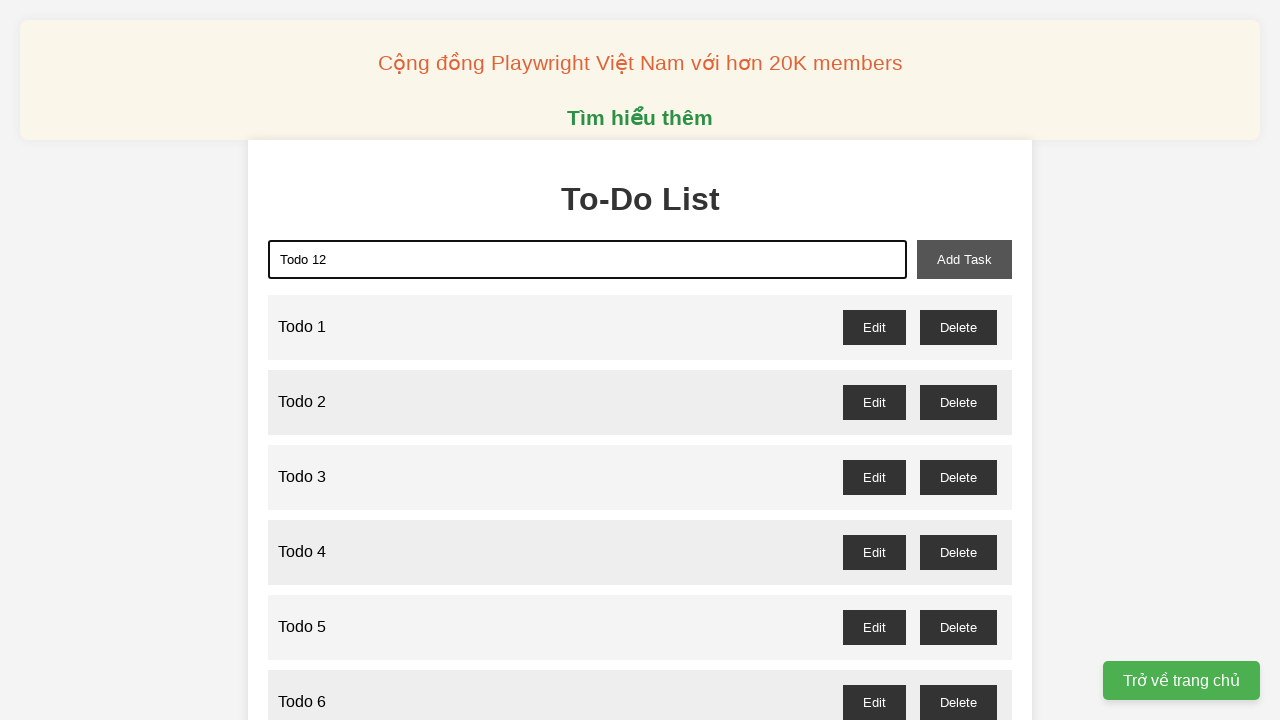

Clicked add task button to create Todo 12 at (964, 259) on xpath=//button[@id='add-task']
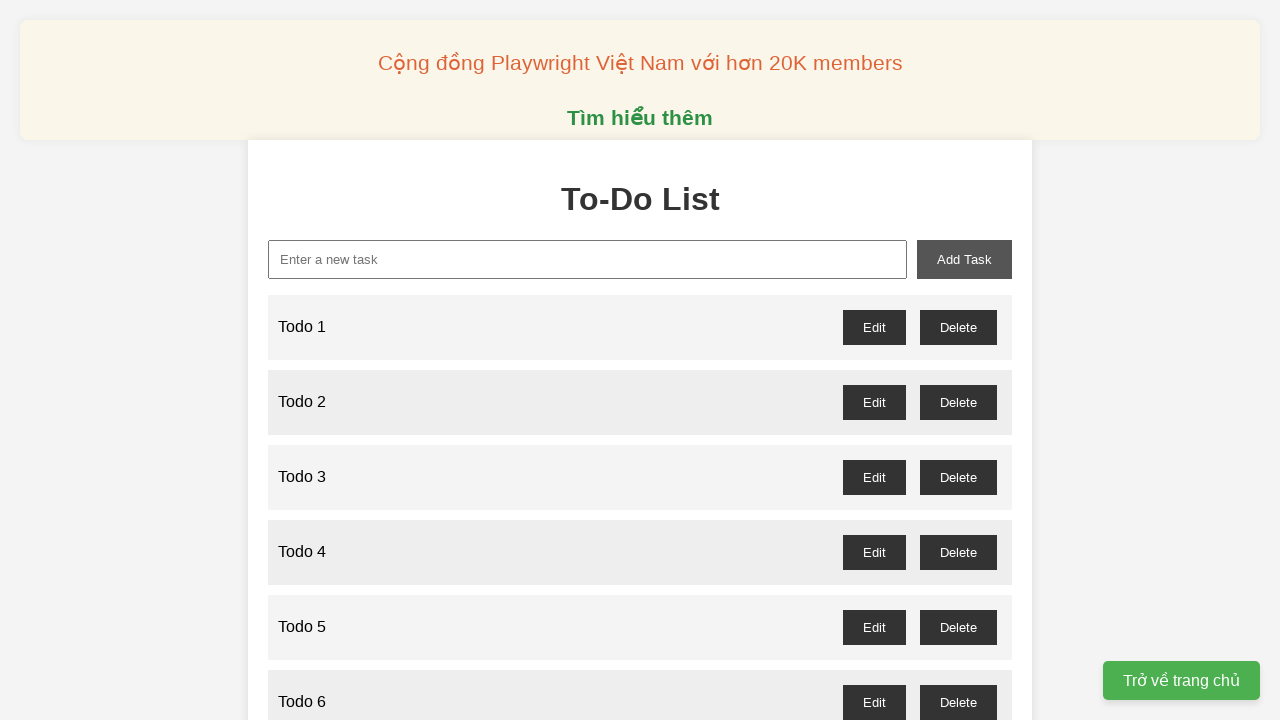

Filled new task input with 'Todo 13' on xpath=//input[@id='new-task']
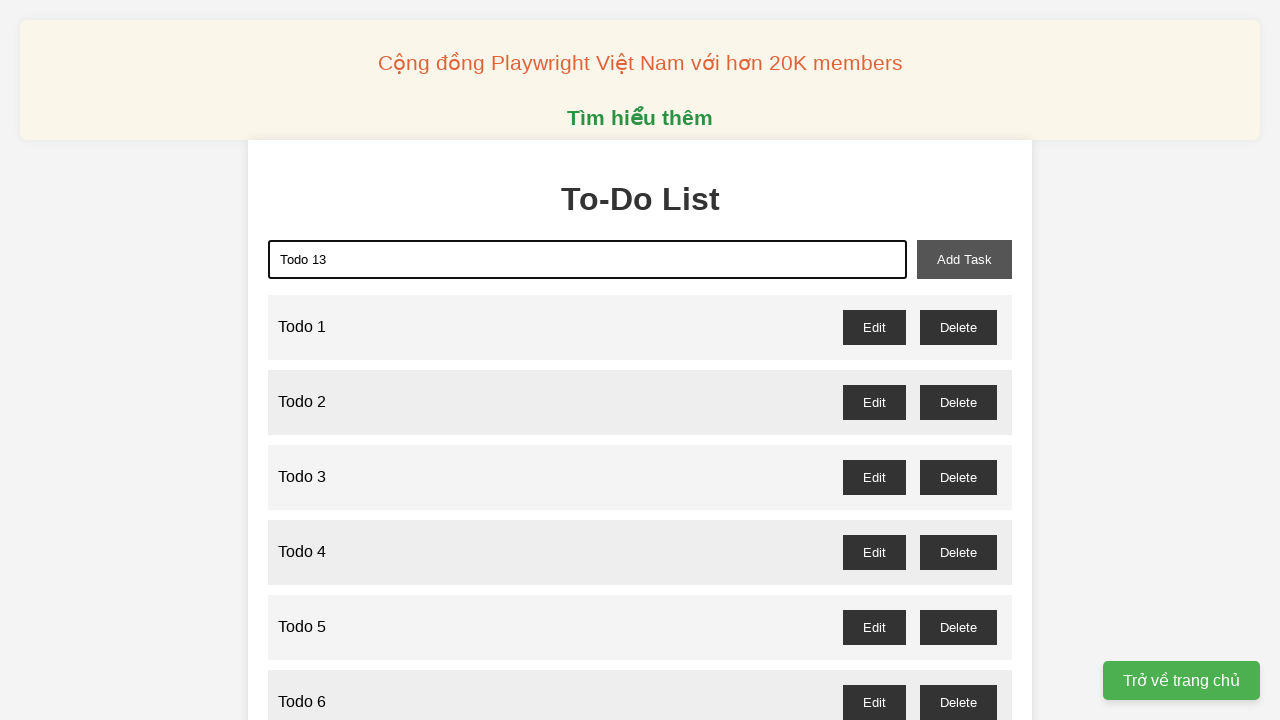

Clicked add task button to create Todo 13 at (964, 259) on xpath=//button[@id='add-task']
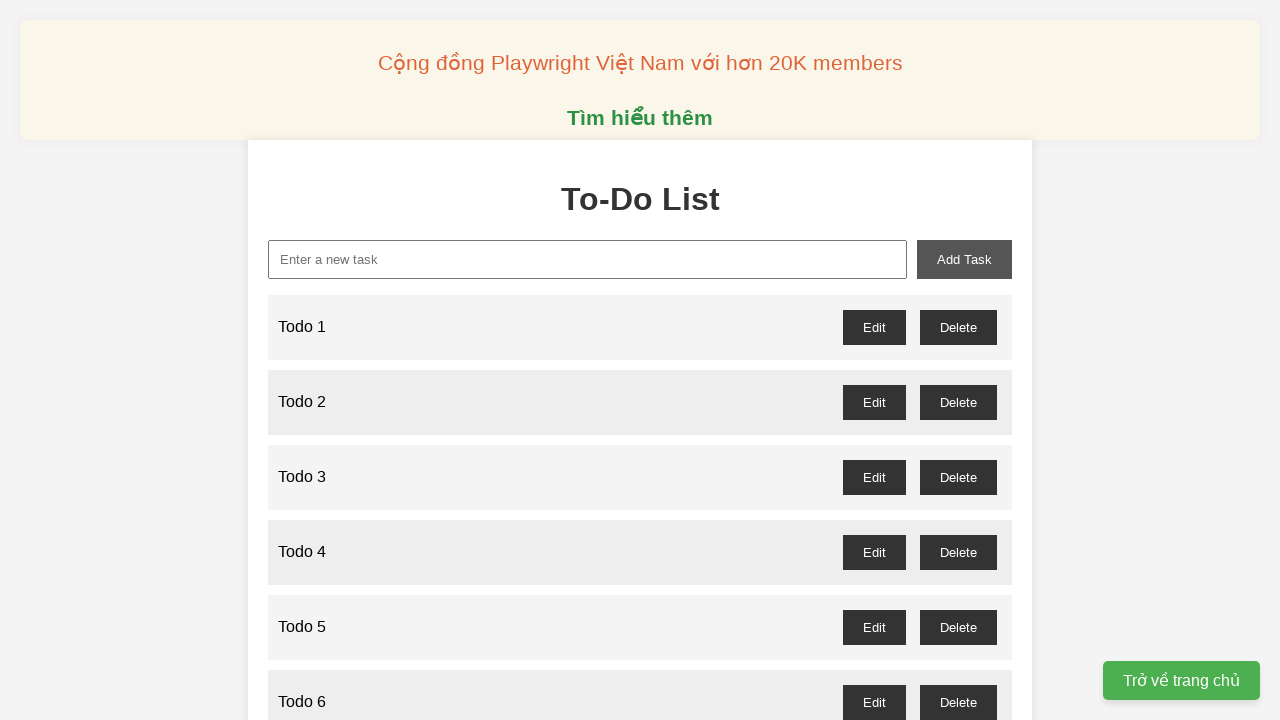

Filled new task input with 'Todo 14' on xpath=//input[@id='new-task']
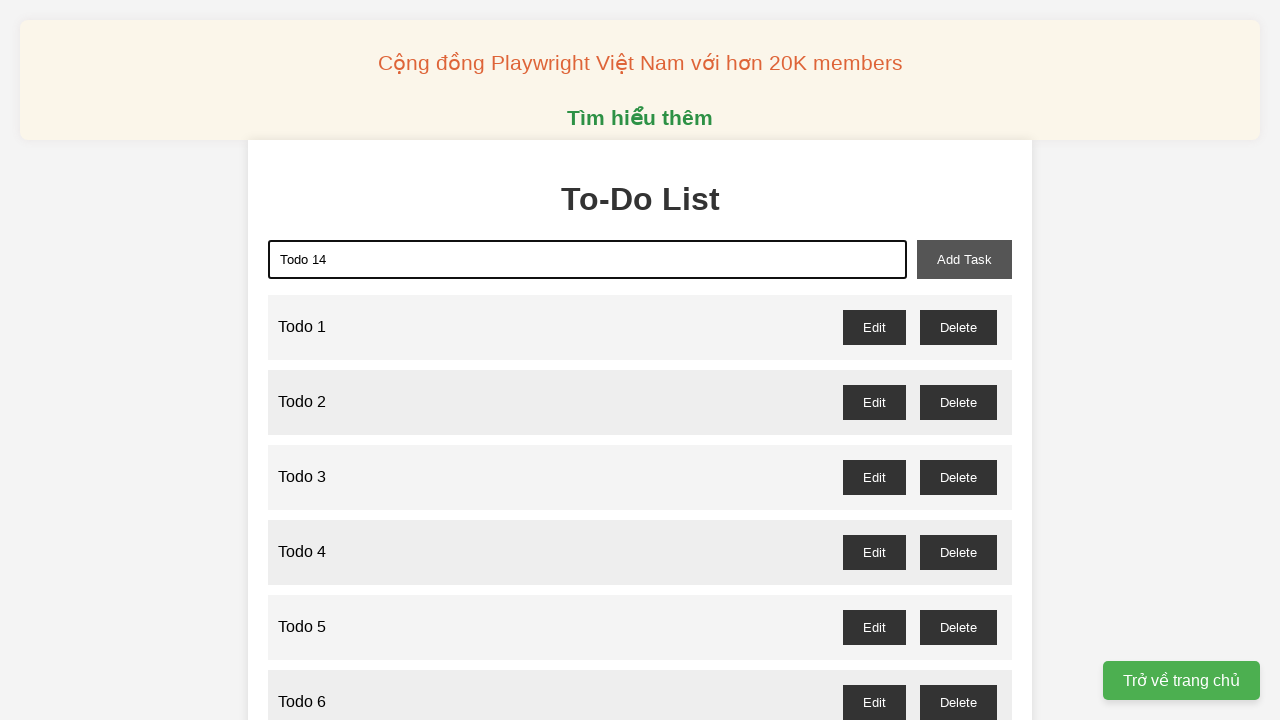

Clicked add task button to create Todo 14 at (964, 259) on xpath=//button[@id='add-task']
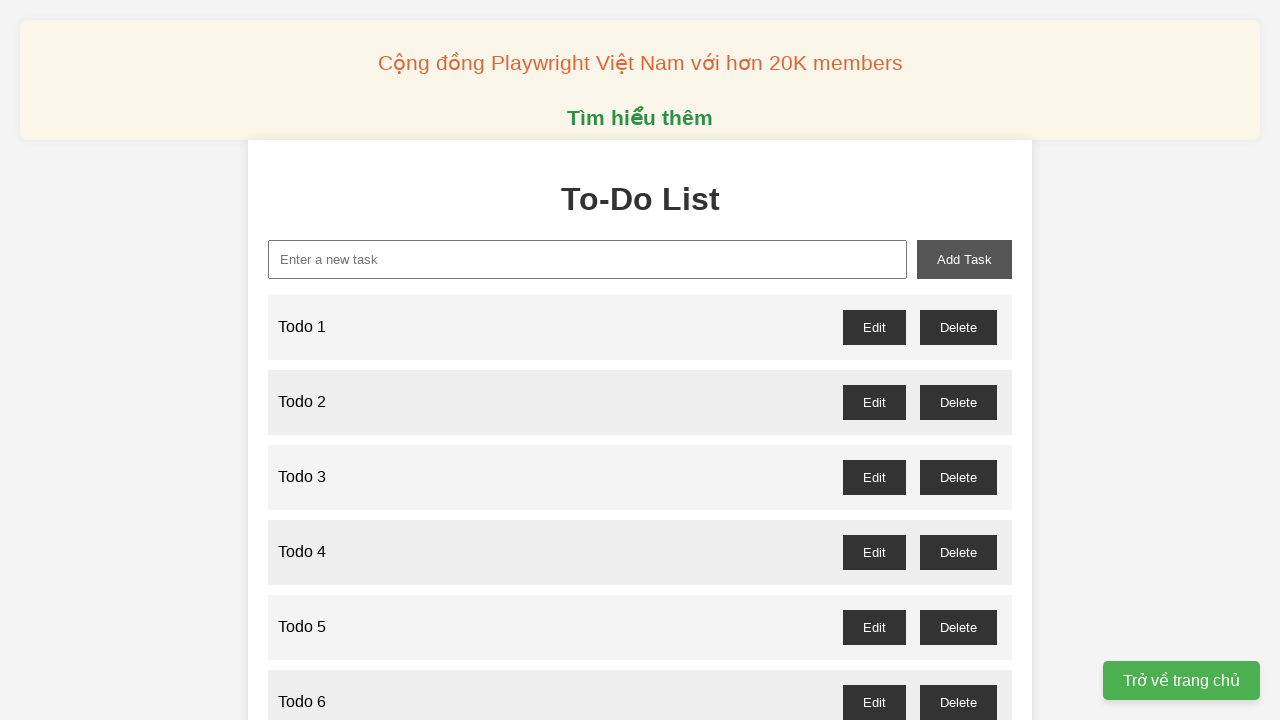

Filled new task input with 'Todo 15' on xpath=//input[@id='new-task']
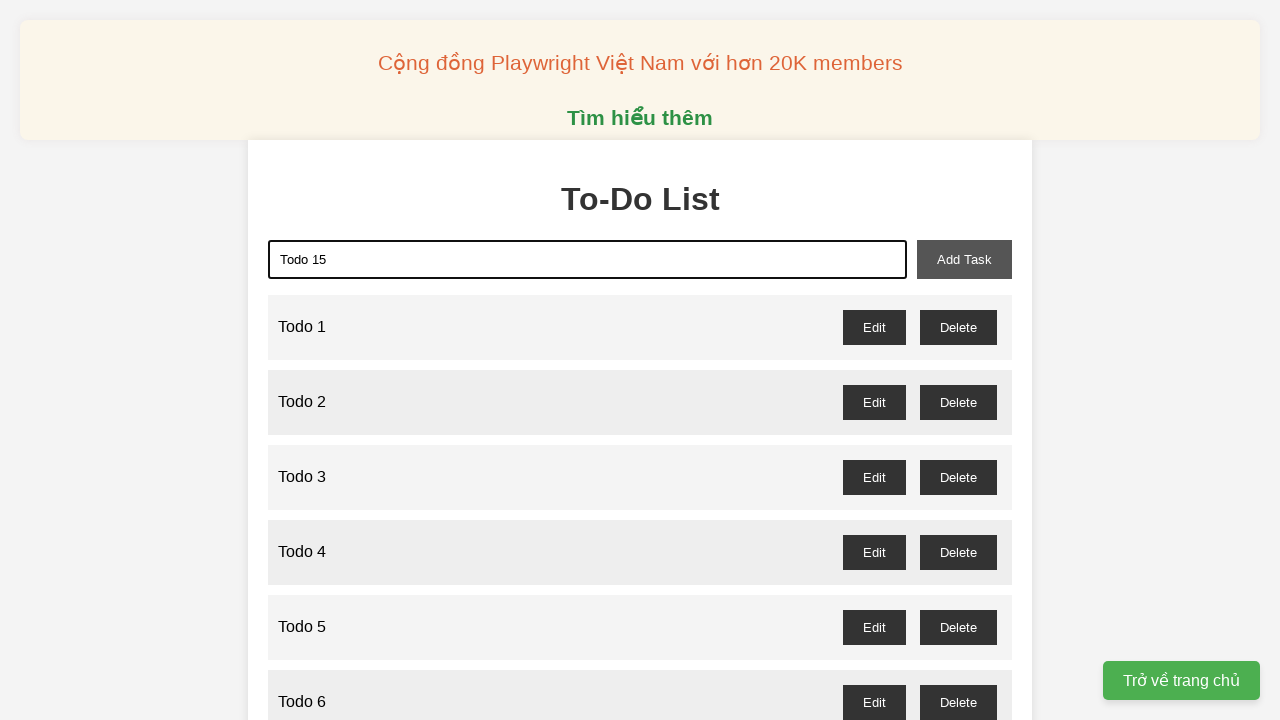

Clicked add task button to create Todo 15 at (964, 259) on xpath=//button[@id='add-task']
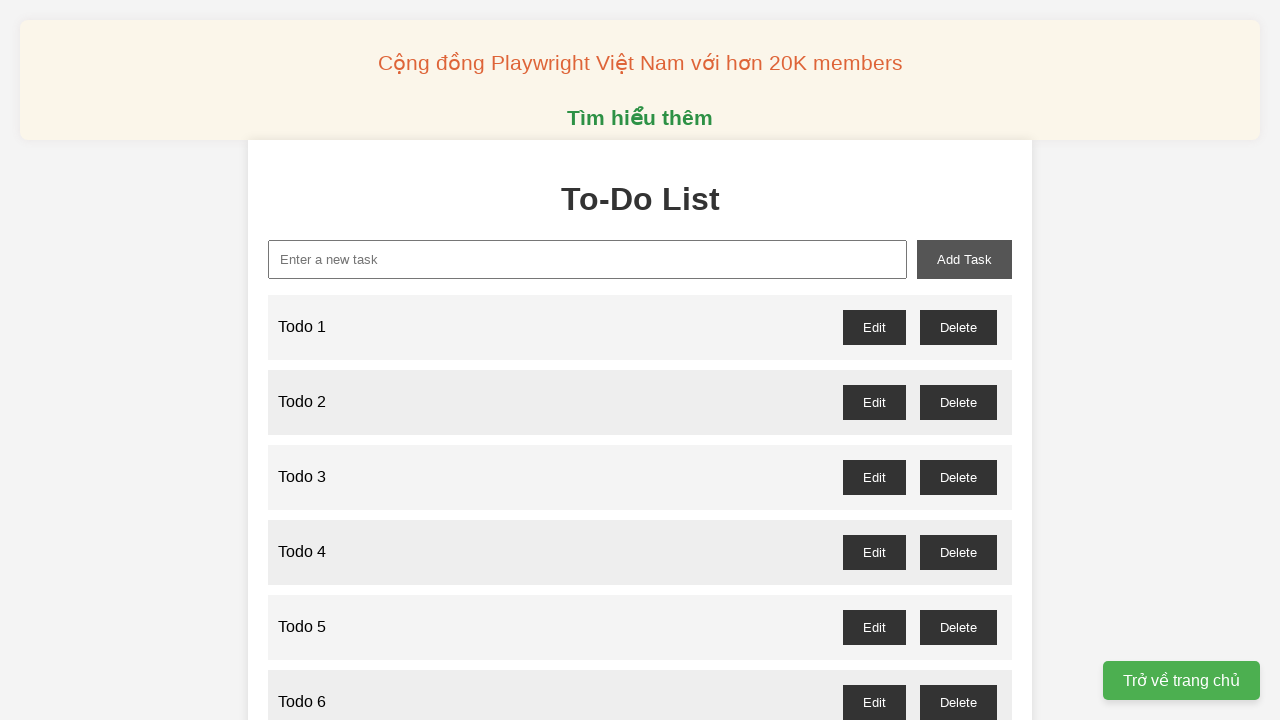

Filled new task input with 'Todo 16' on xpath=//input[@id='new-task']
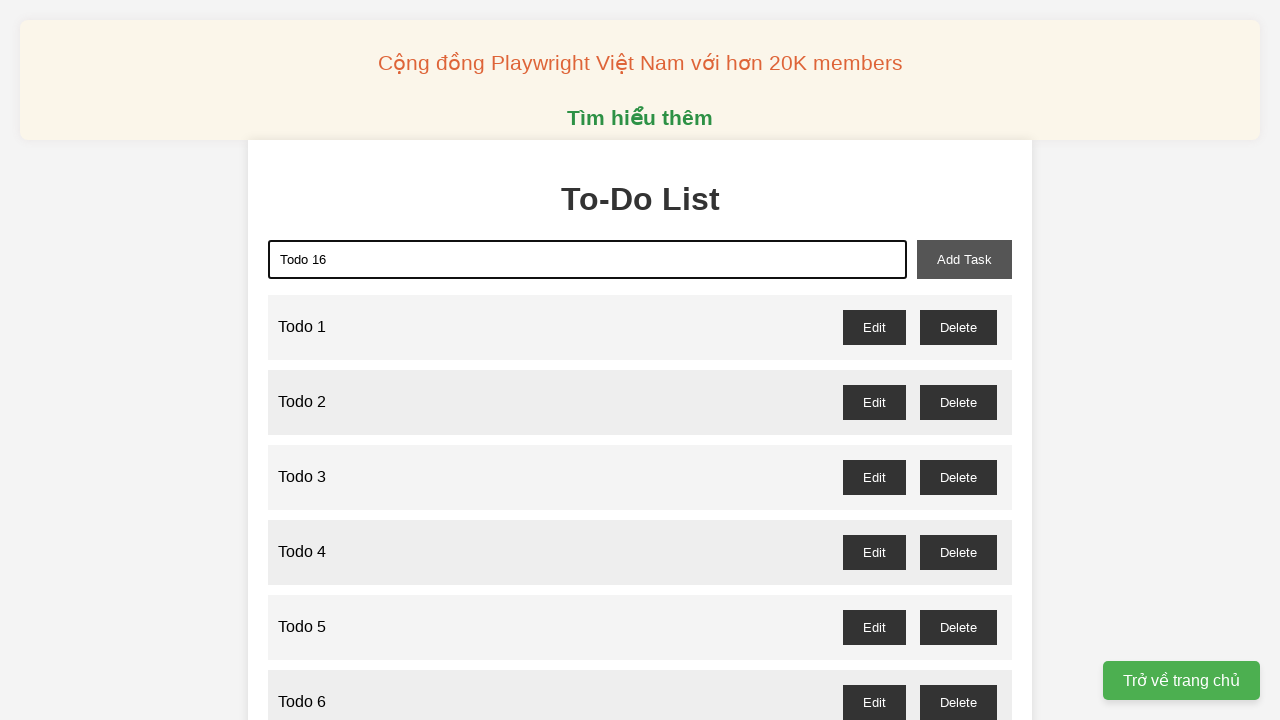

Clicked add task button to create Todo 16 at (964, 259) on xpath=//button[@id='add-task']
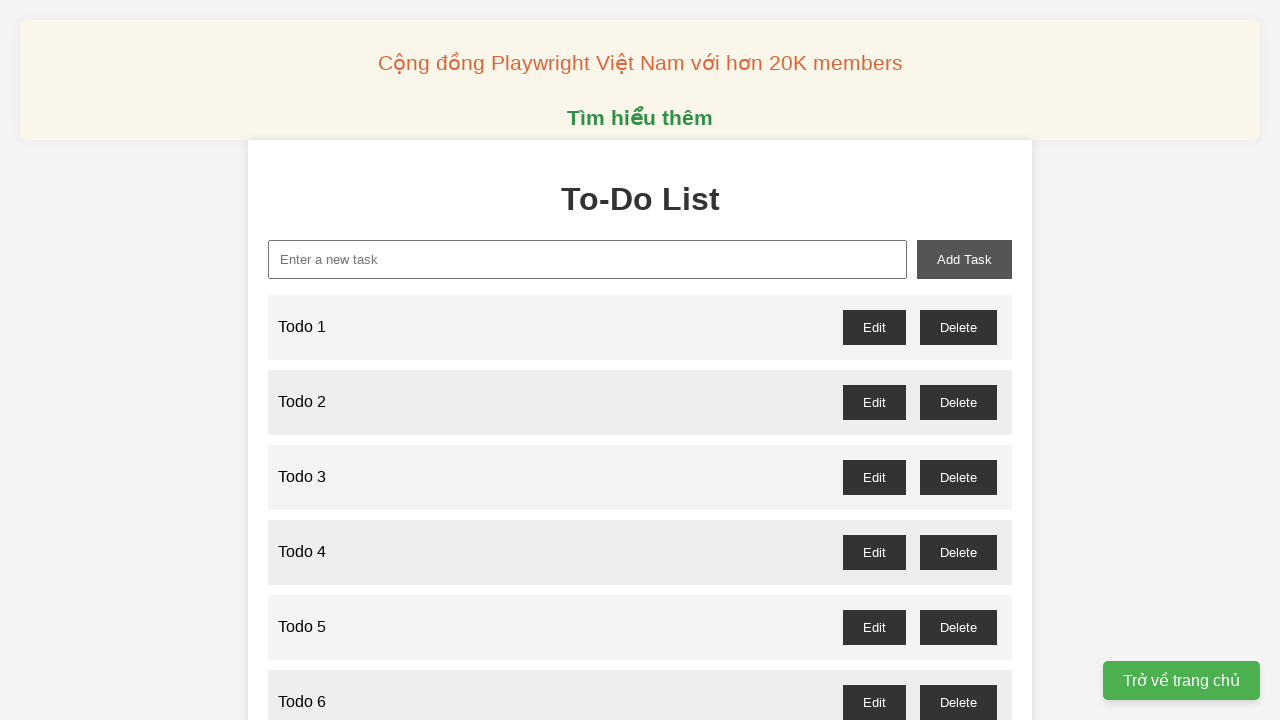

Filled new task input with 'Todo 17' on xpath=//input[@id='new-task']
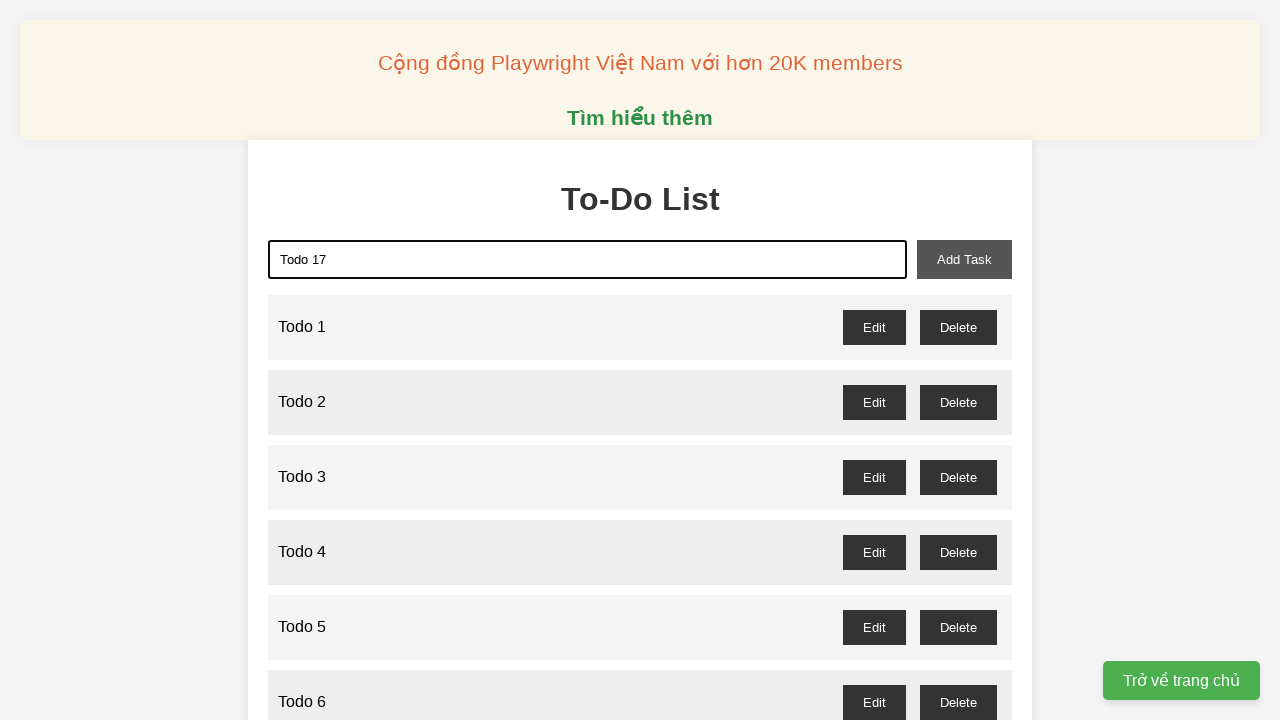

Clicked add task button to create Todo 17 at (964, 259) on xpath=//button[@id='add-task']
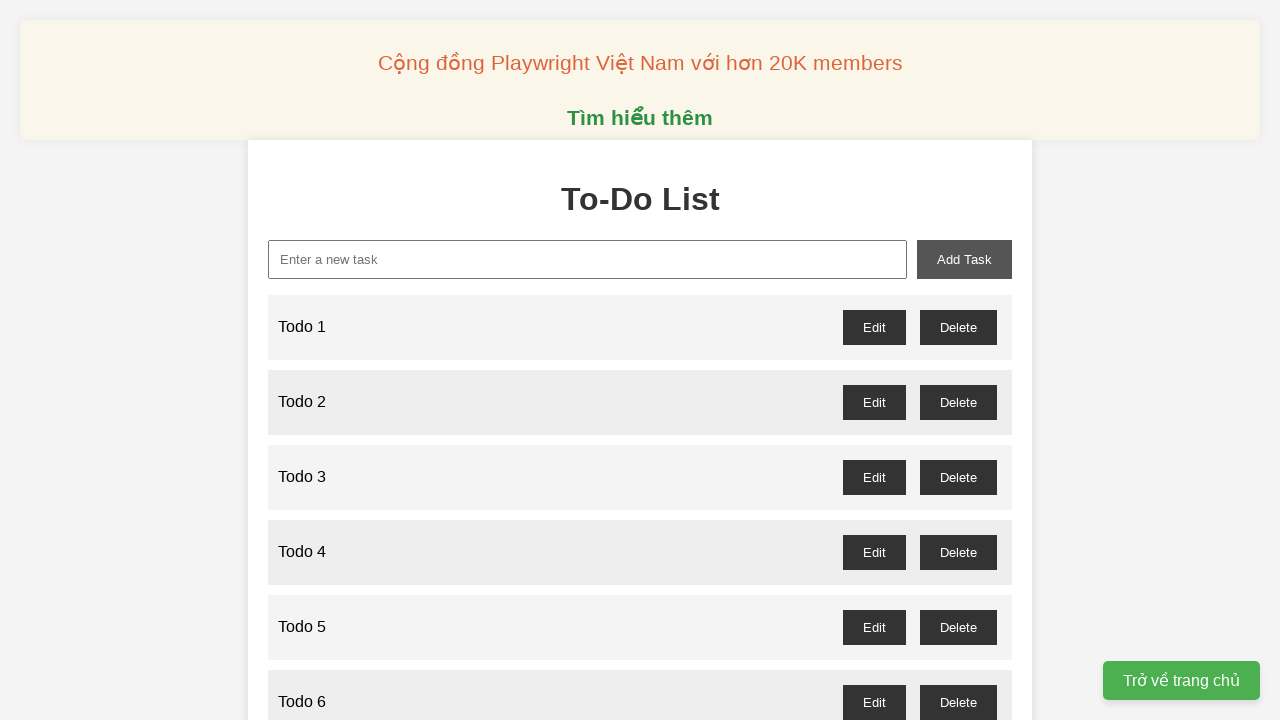

Filled new task input with 'Todo 18' on xpath=//input[@id='new-task']
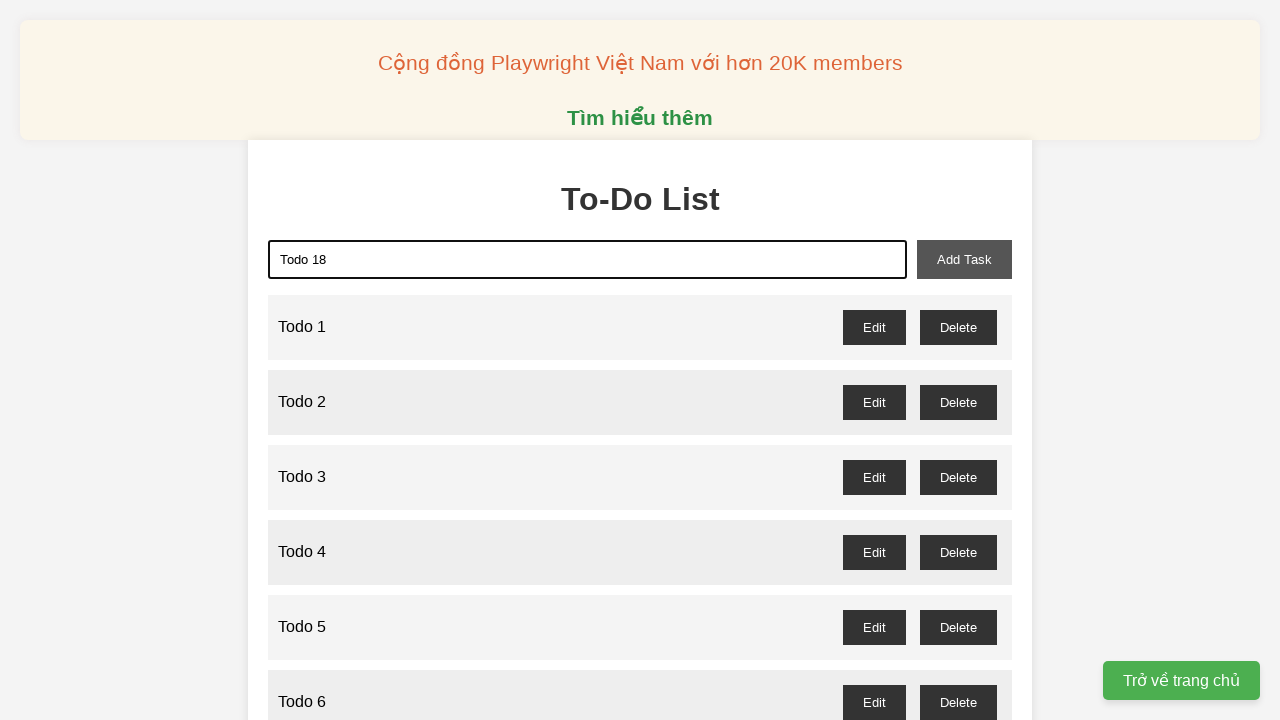

Clicked add task button to create Todo 18 at (964, 259) on xpath=//button[@id='add-task']
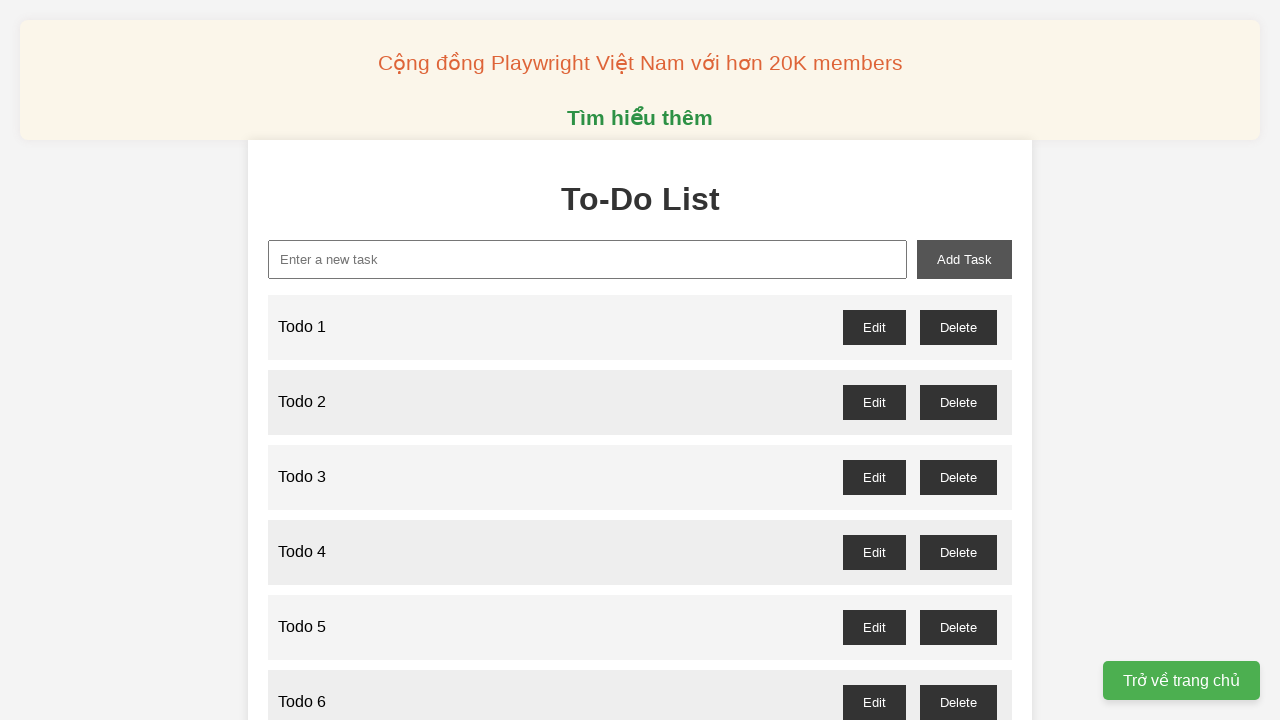

Filled new task input with 'Todo 19' on xpath=//input[@id='new-task']
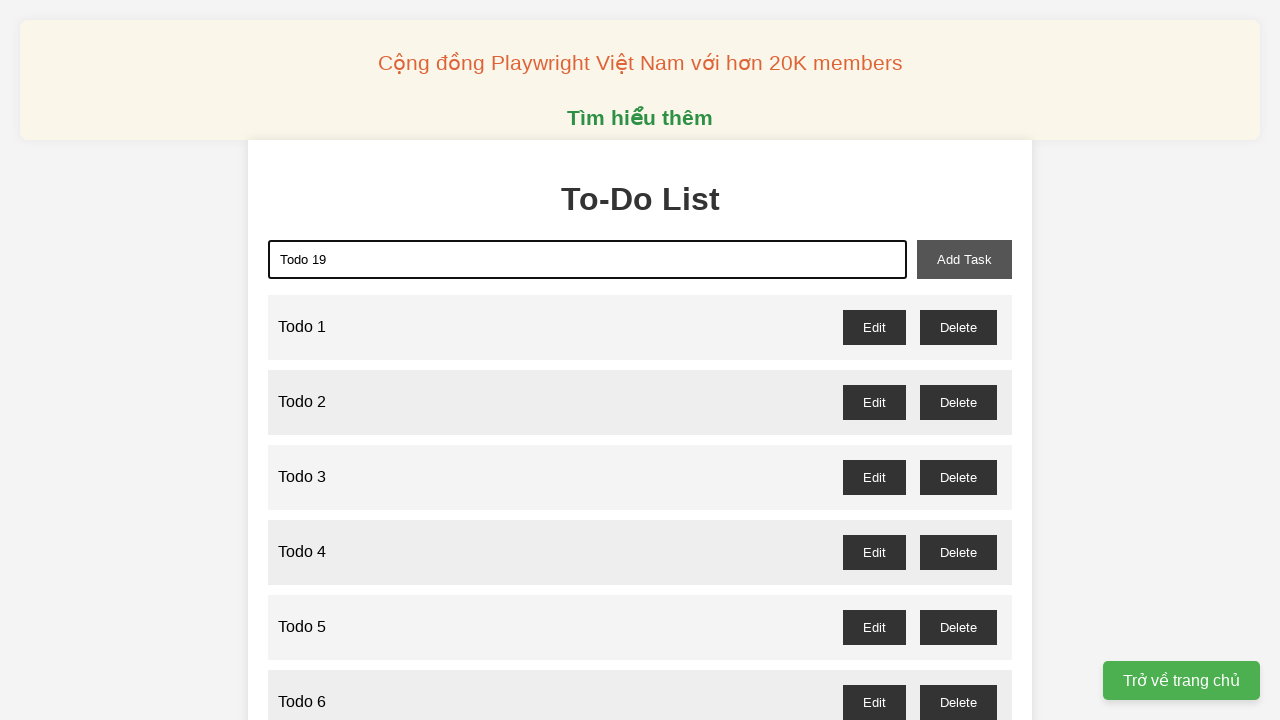

Clicked add task button to create Todo 19 at (964, 259) on xpath=//button[@id='add-task']
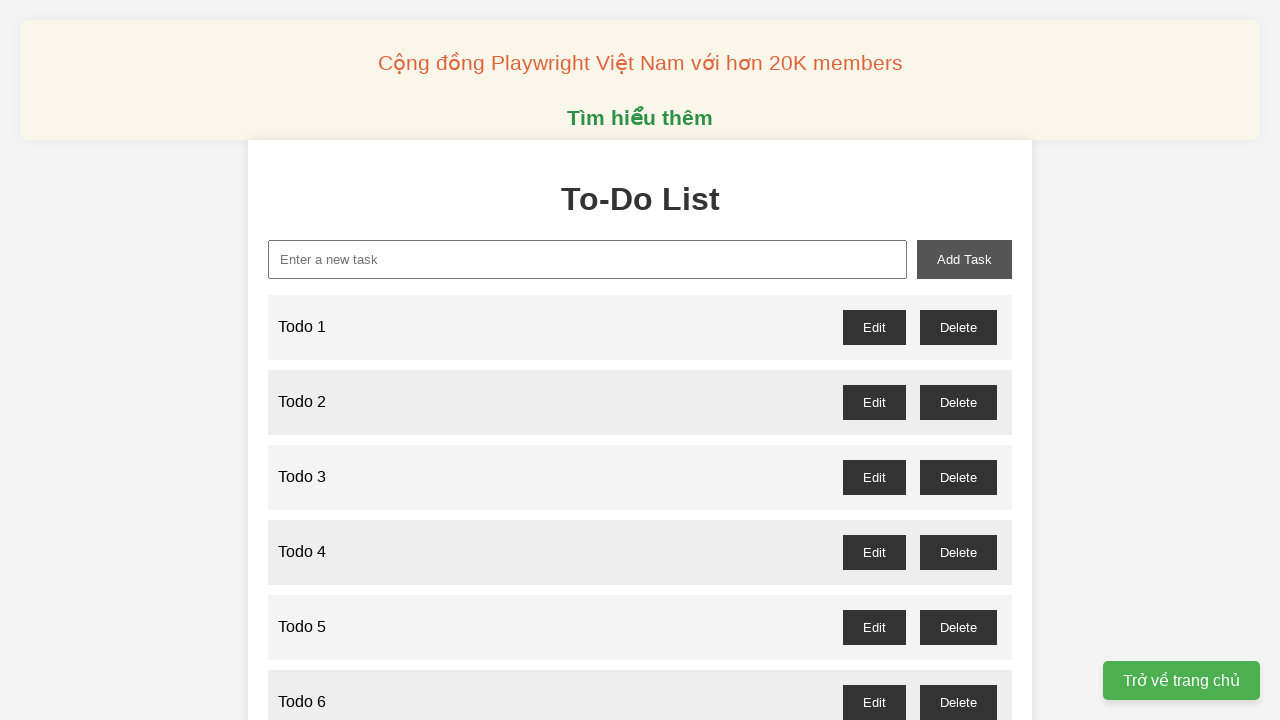

Filled new task input with 'Todo 20' on xpath=//input[@id='new-task']
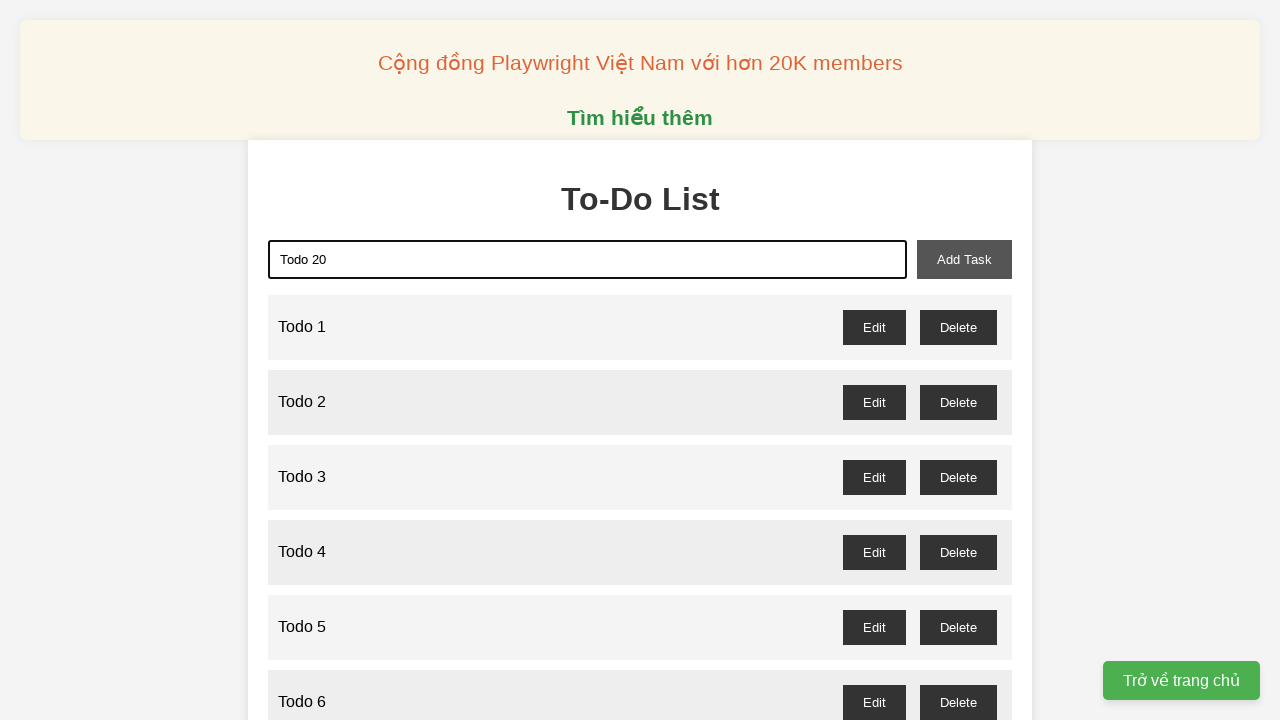

Clicked add task button to create Todo 20 at (964, 259) on xpath=//button[@id='add-task']
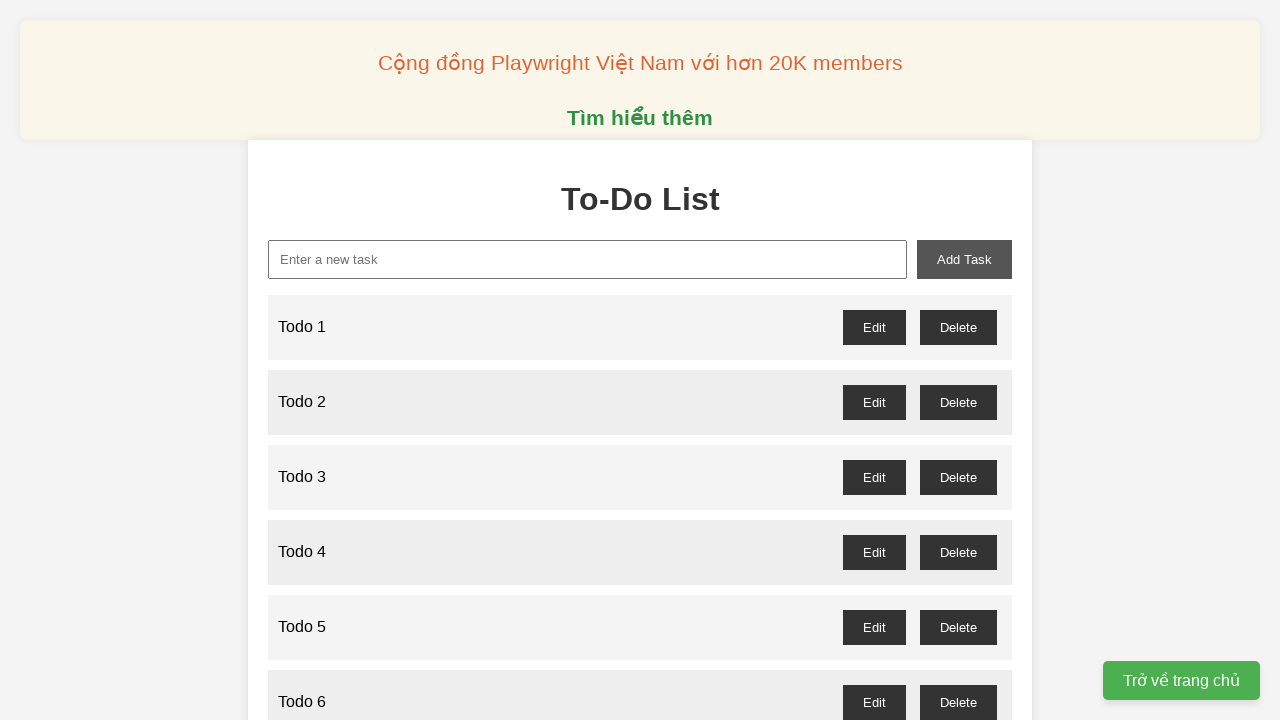

Filled new task input with 'Todo 21' on xpath=//input[@id='new-task']
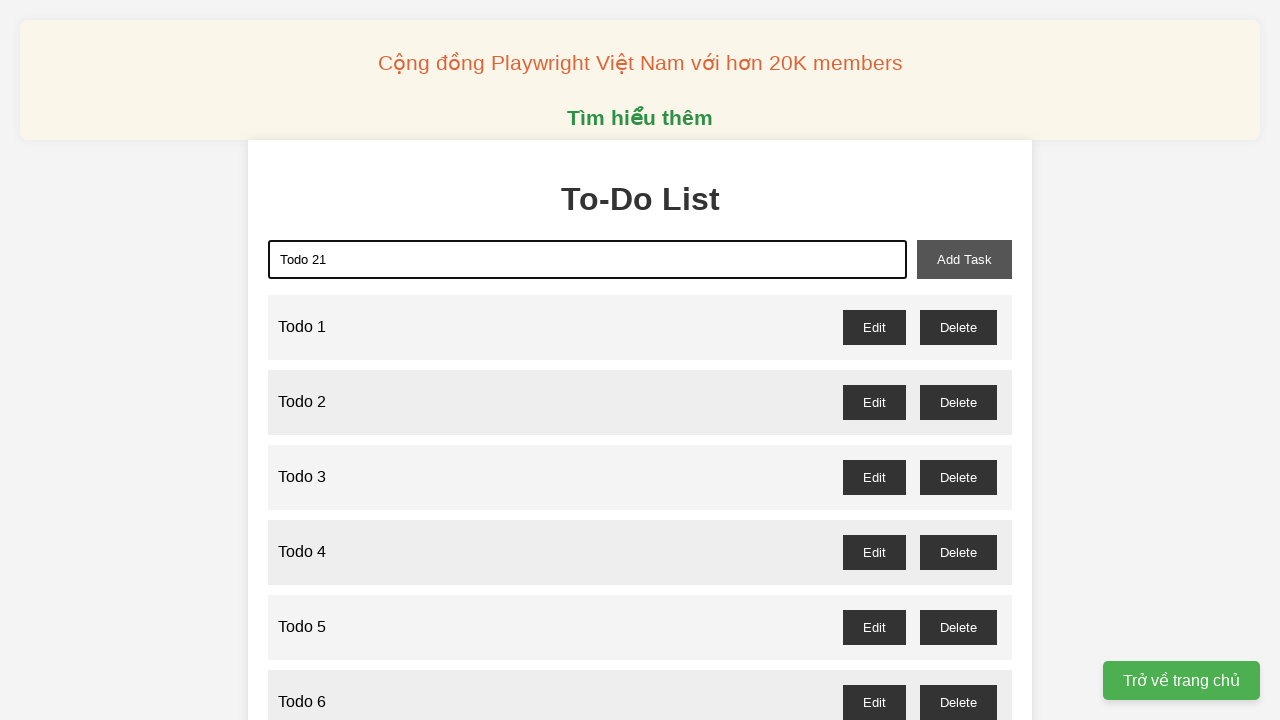

Clicked add task button to create Todo 21 at (964, 259) on xpath=//button[@id='add-task']
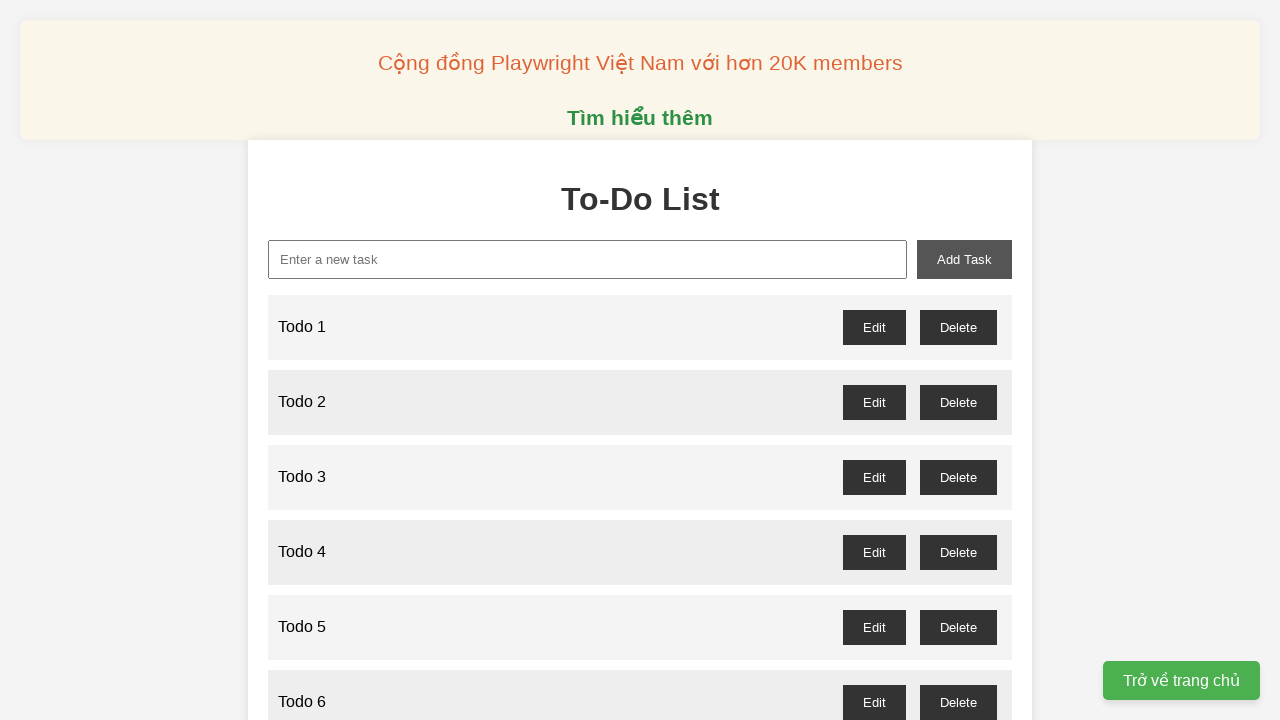

Filled new task input with 'Todo 22' on xpath=//input[@id='new-task']
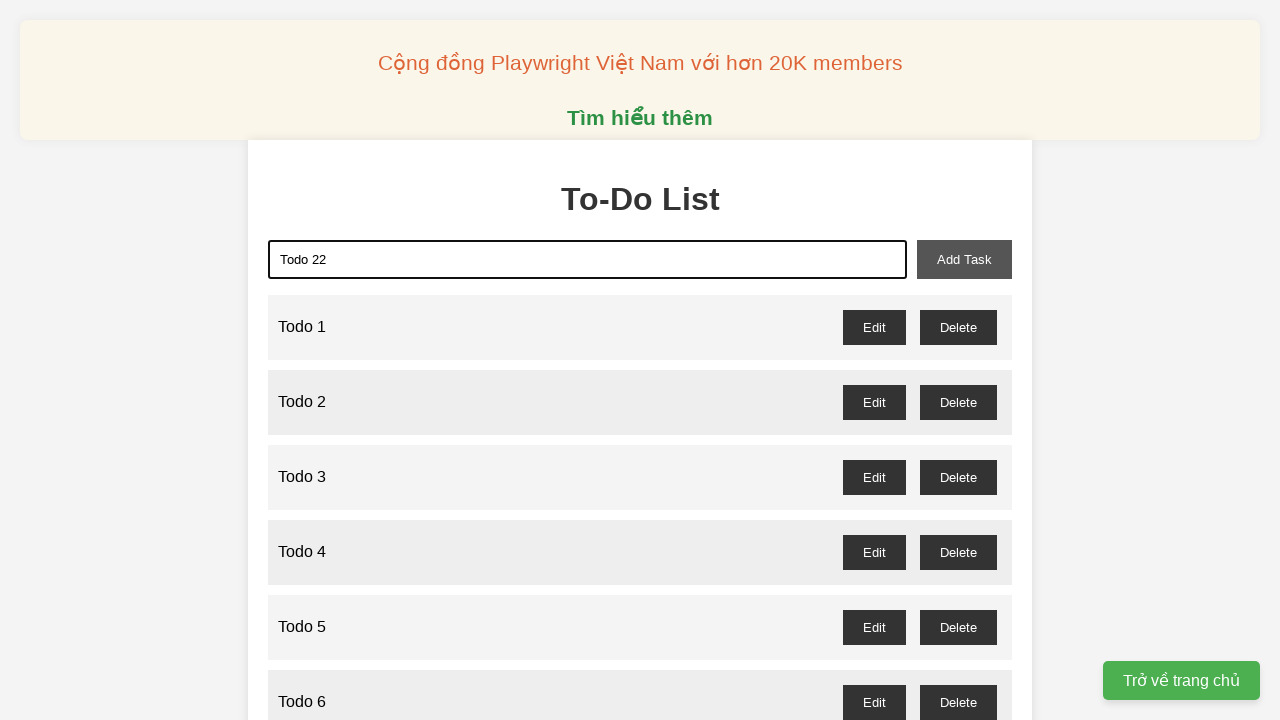

Clicked add task button to create Todo 22 at (964, 259) on xpath=//button[@id='add-task']
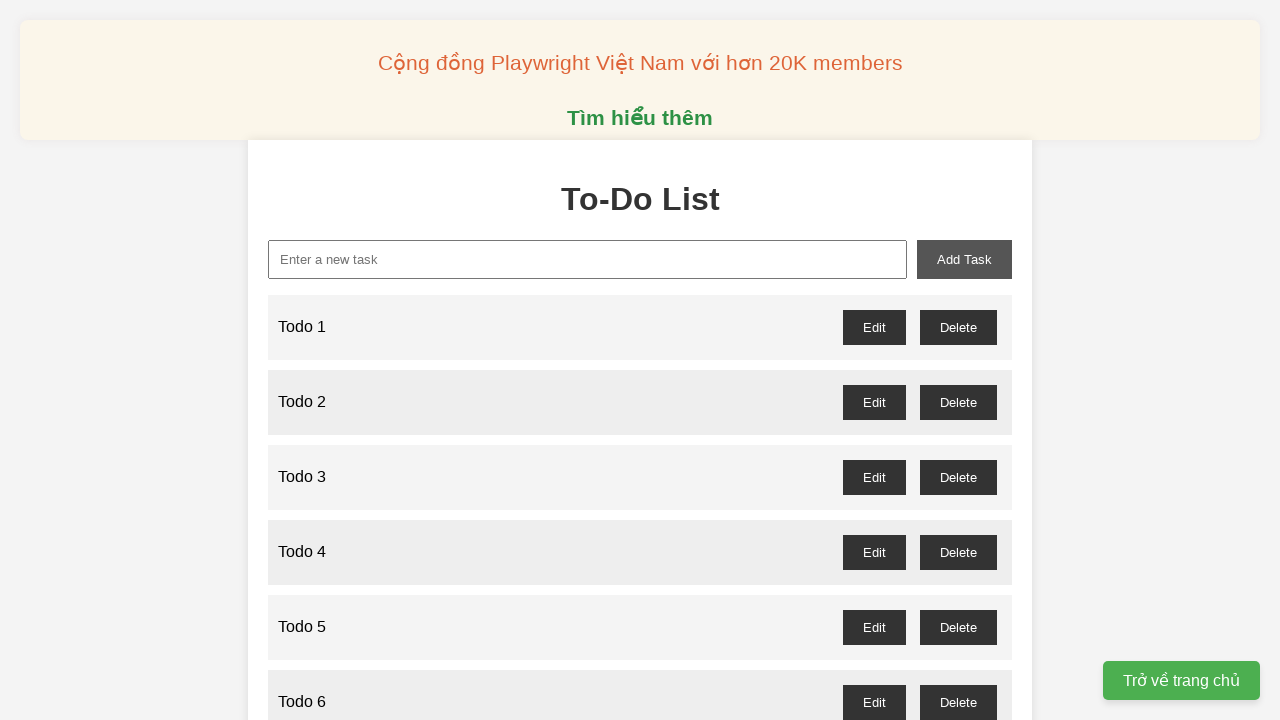

Filled new task input with 'Todo 23' on xpath=//input[@id='new-task']
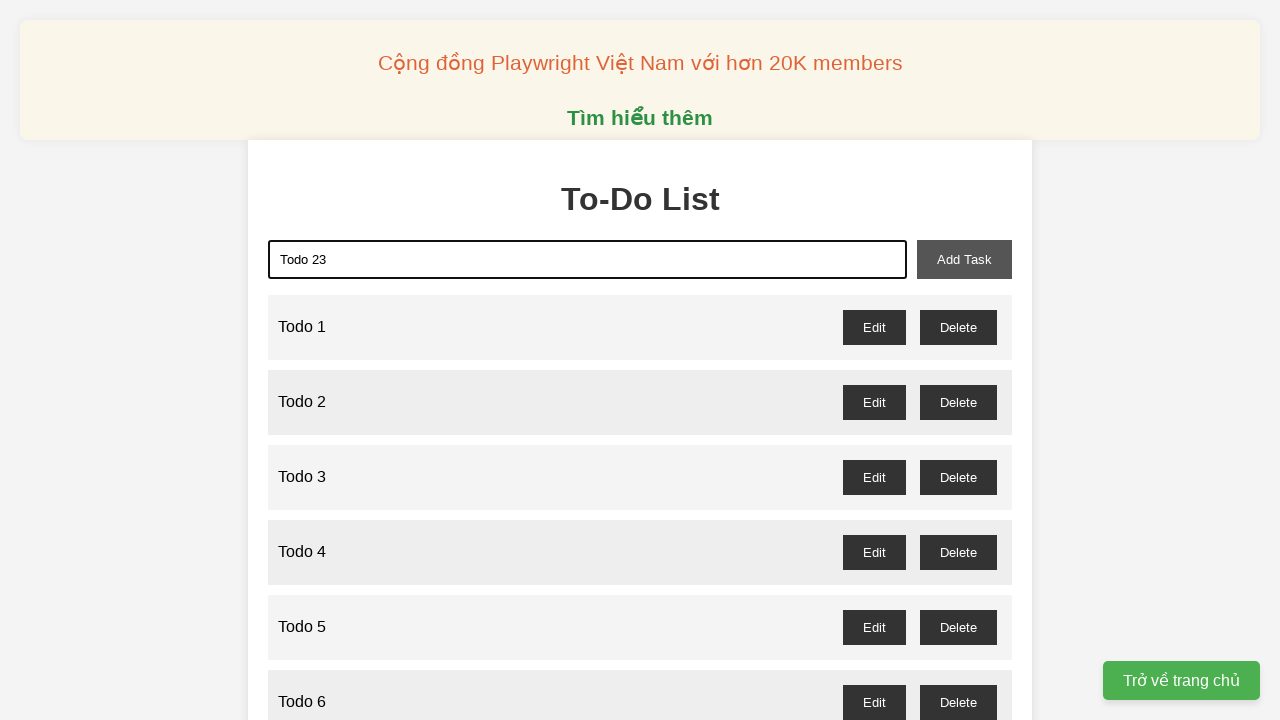

Clicked add task button to create Todo 23 at (964, 259) on xpath=//button[@id='add-task']
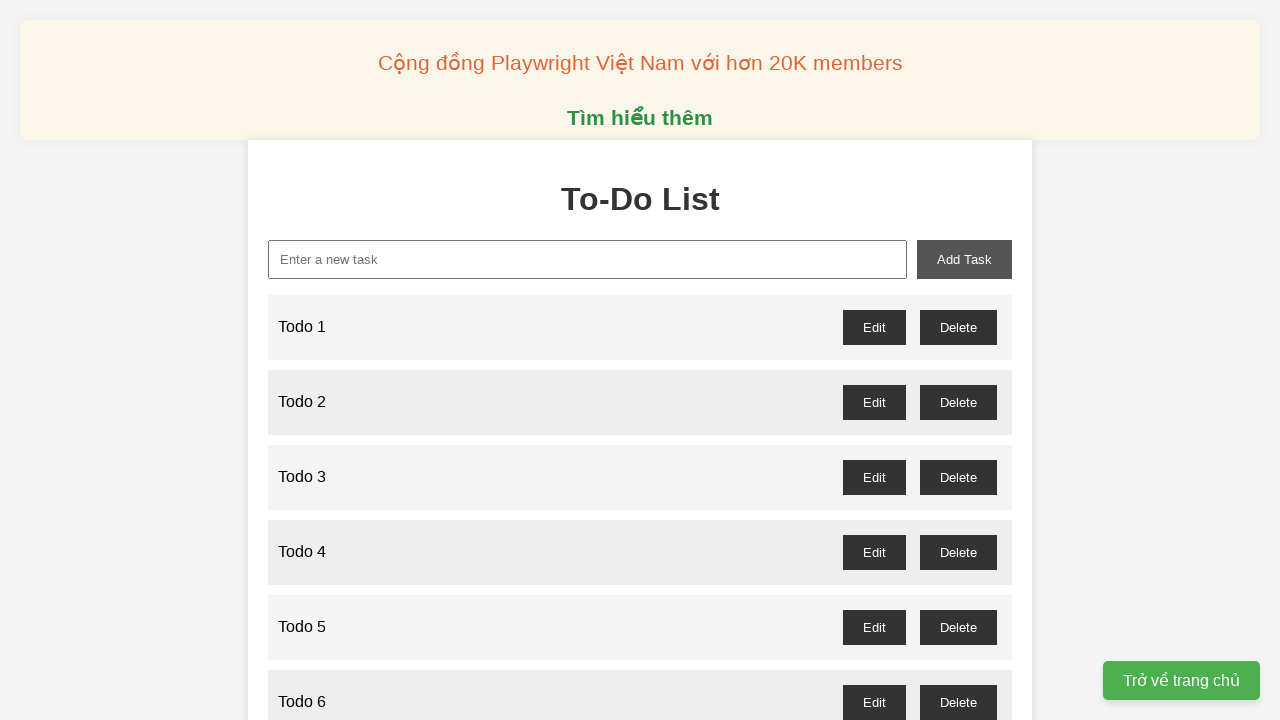

Filled new task input with 'Todo 24' on xpath=//input[@id='new-task']
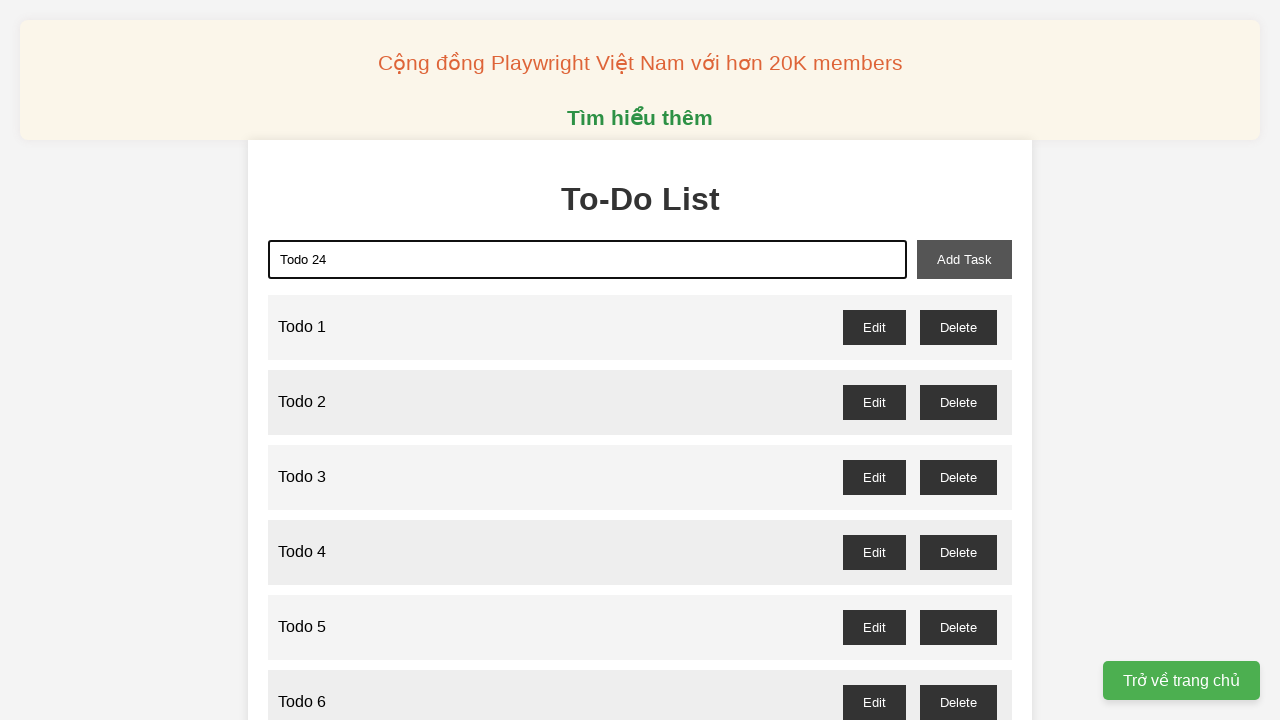

Clicked add task button to create Todo 24 at (964, 259) on xpath=//button[@id='add-task']
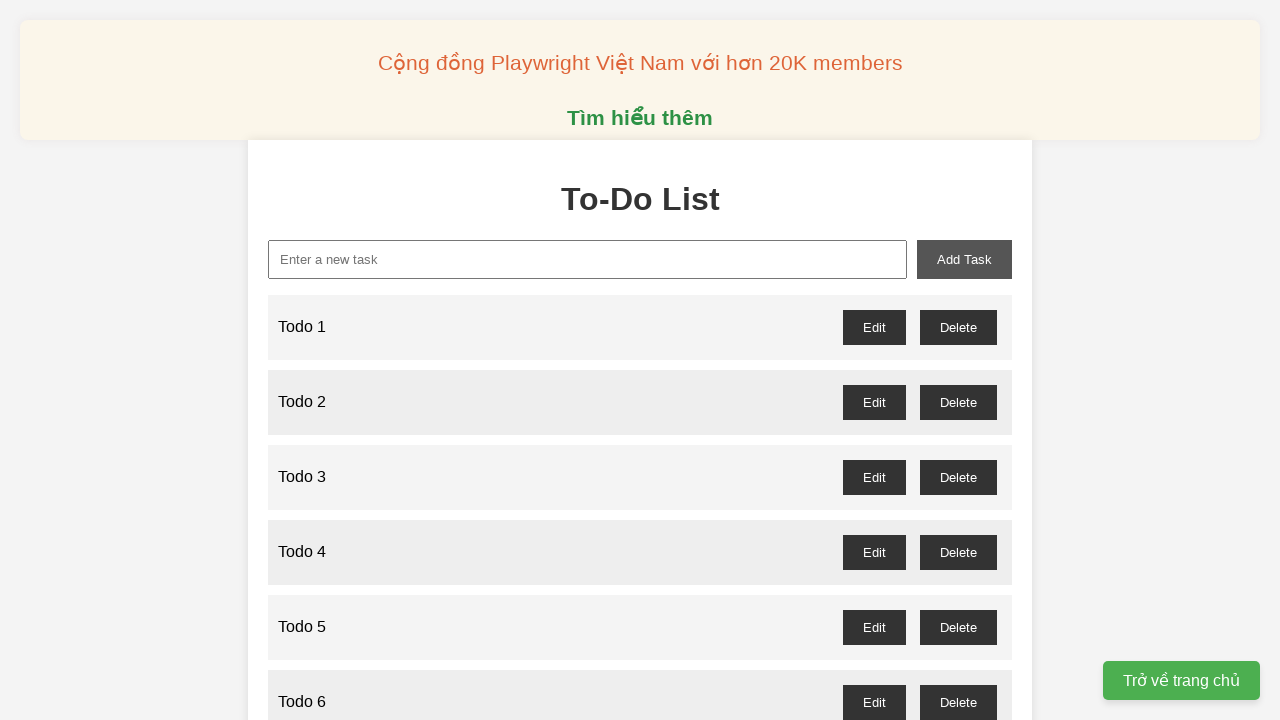

Filled new task input with 'Todo 25' on xpath=//input[@id='new-task']
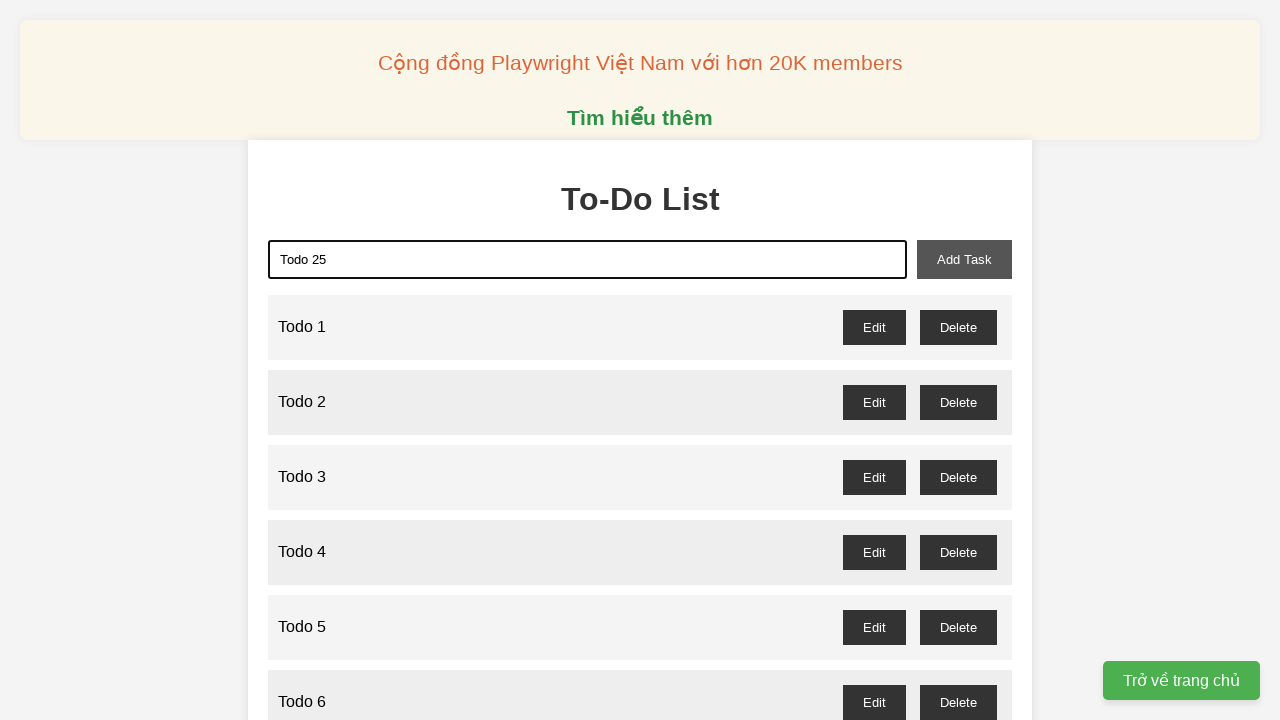

Clicked add task button to create Todo 25 at (964, 259) on xpath=//button[@id='add-task']
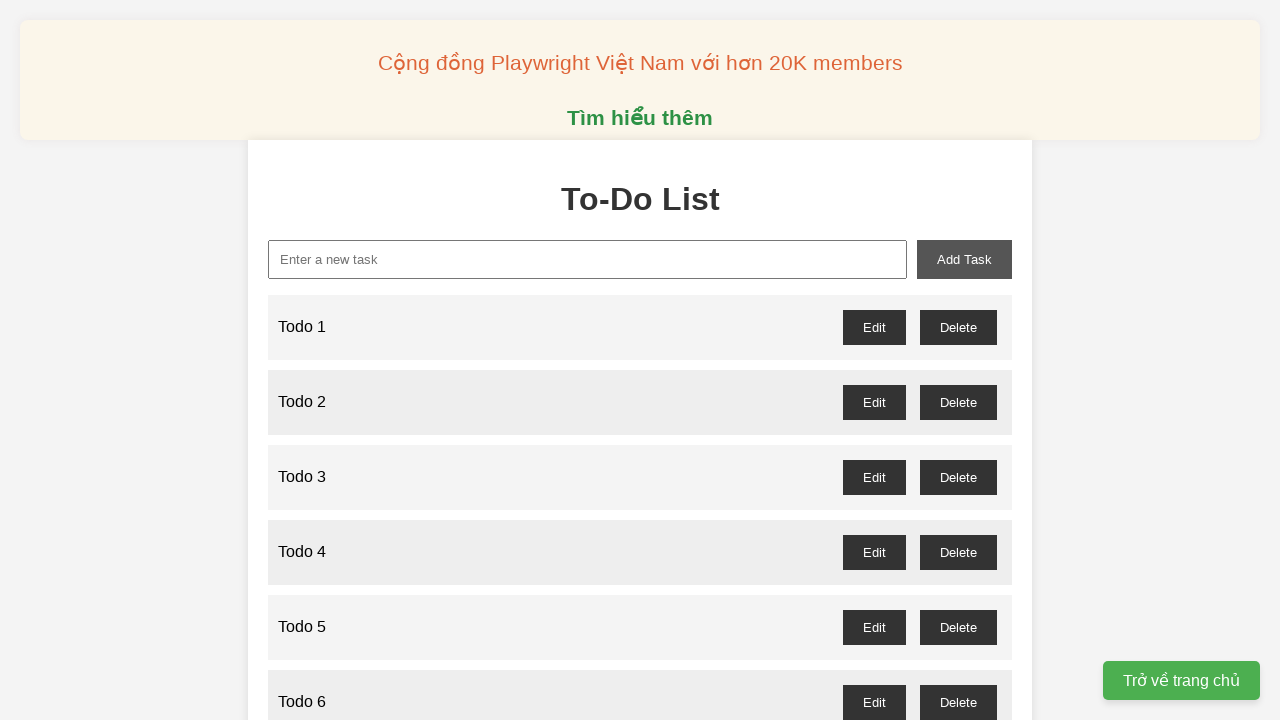

Filled new task input with 'Todo 26' on xpath=//input[@id='new-task']
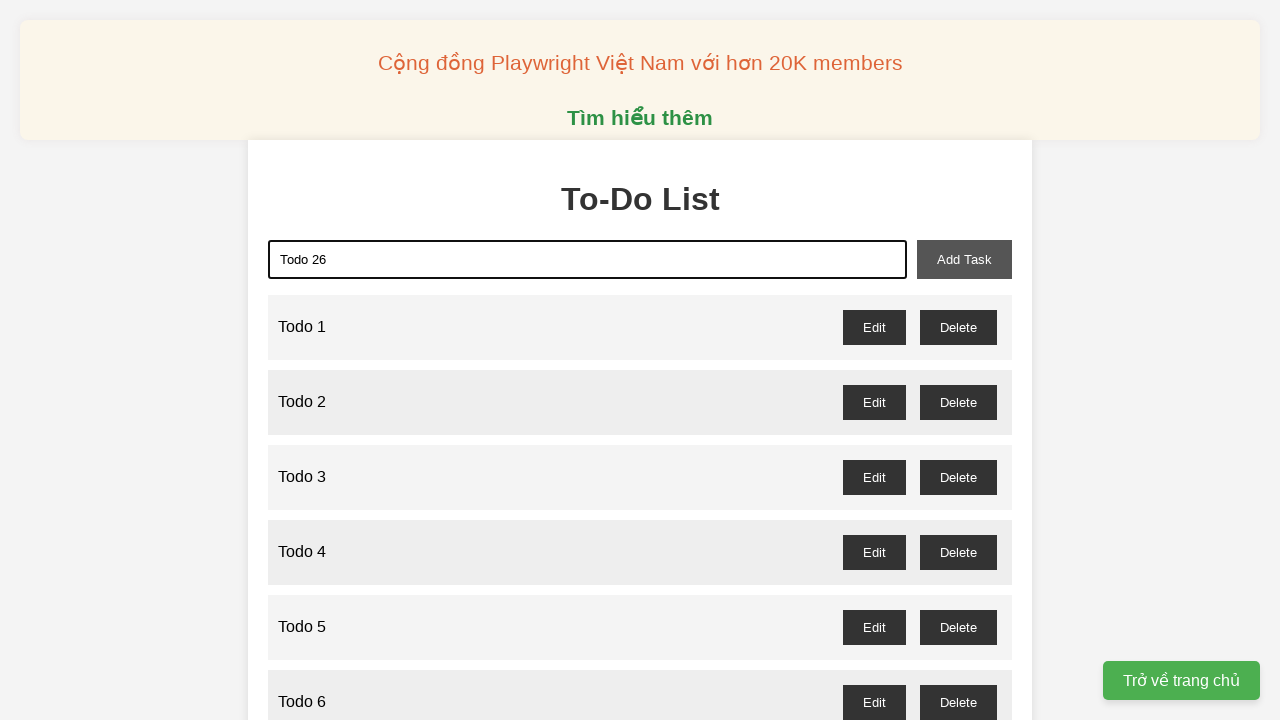

Clicked add task button to create Todo 26 at (964, 259) on xpath=//button[@id='add-task']
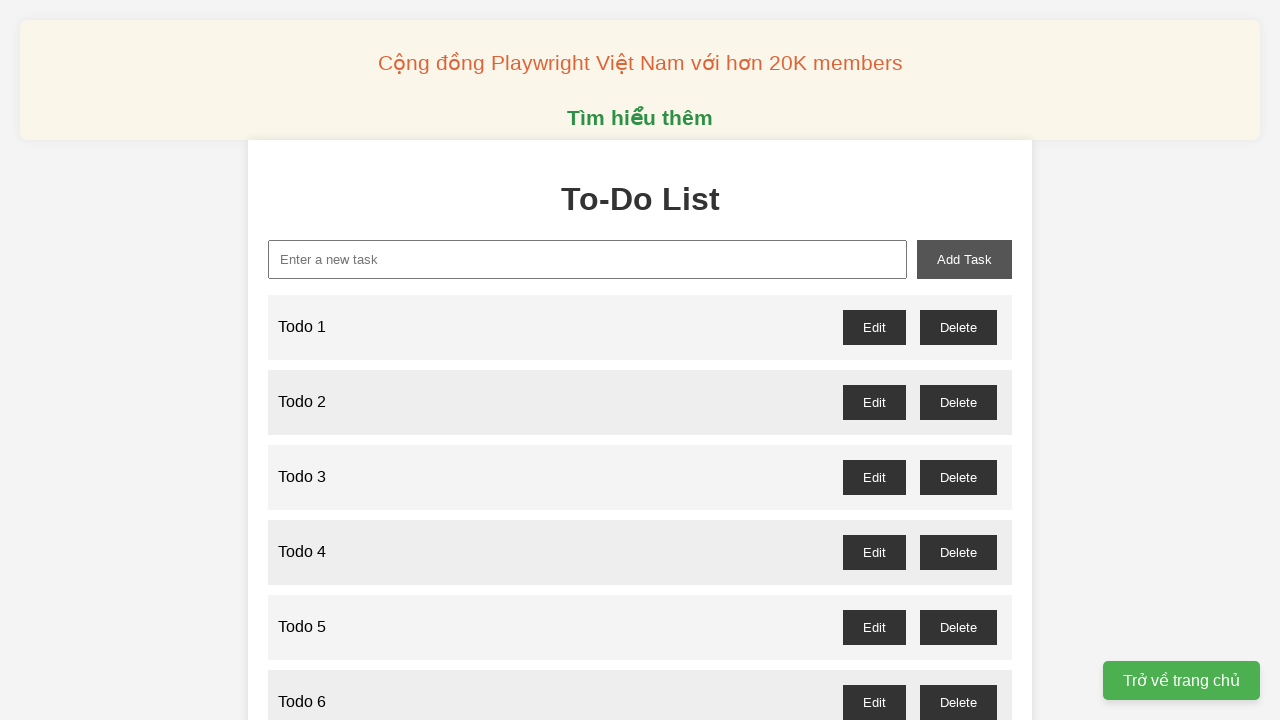

Filled new task input with 'Todo 27' on xpath=//input[@id='new-task']
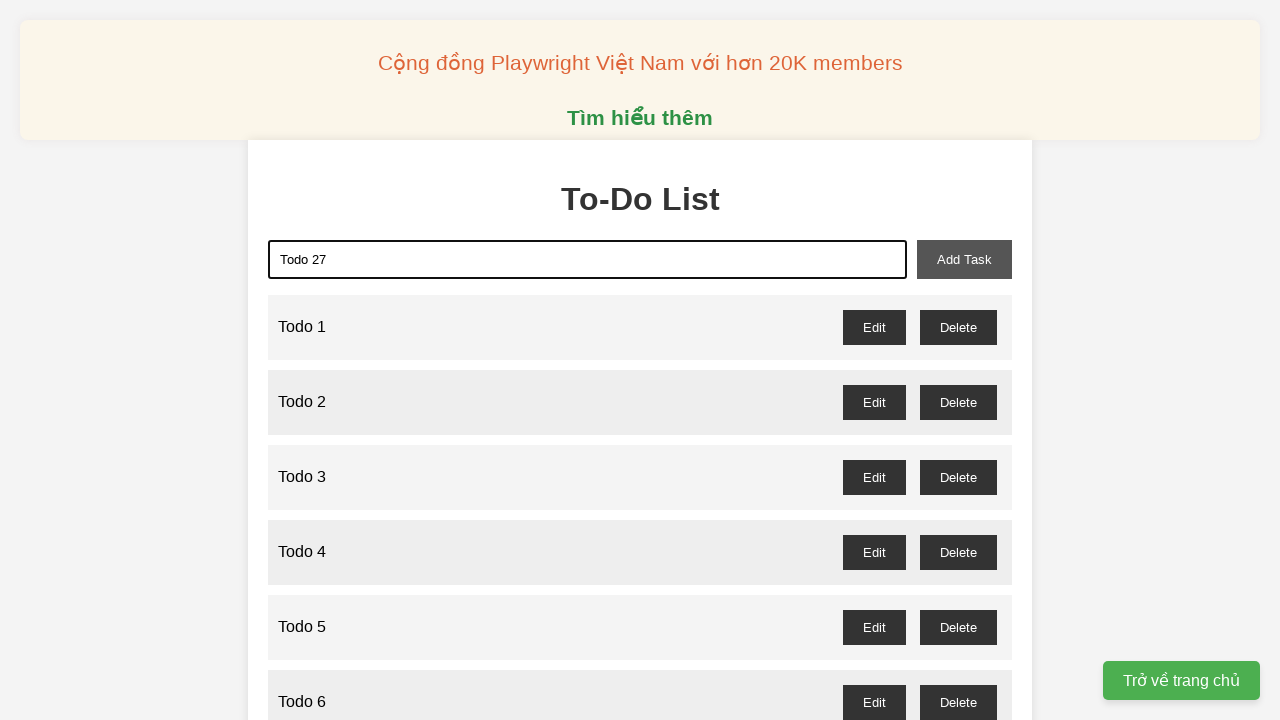

Clicked add task button to create Todo 27 at (964, 259) on xpath=//button[@id='add-task']
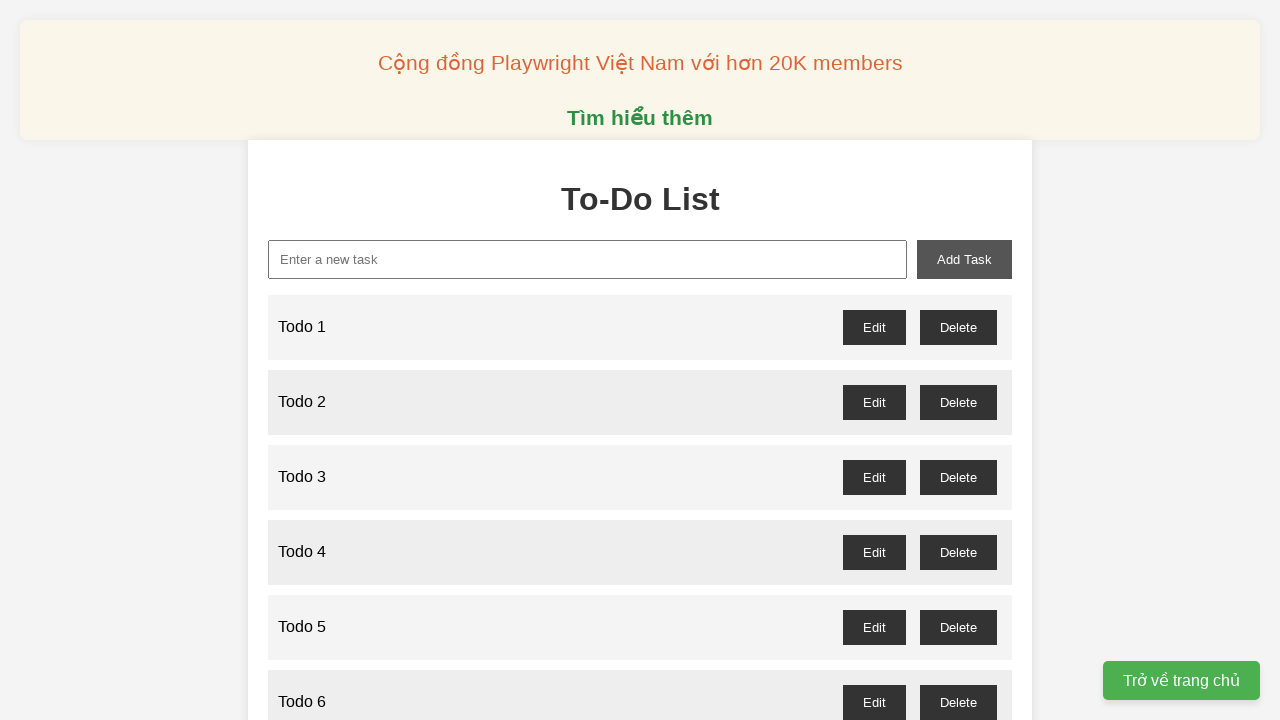

Filled new task input with 'Todo 28' on xpath=//input[@id='new-task']
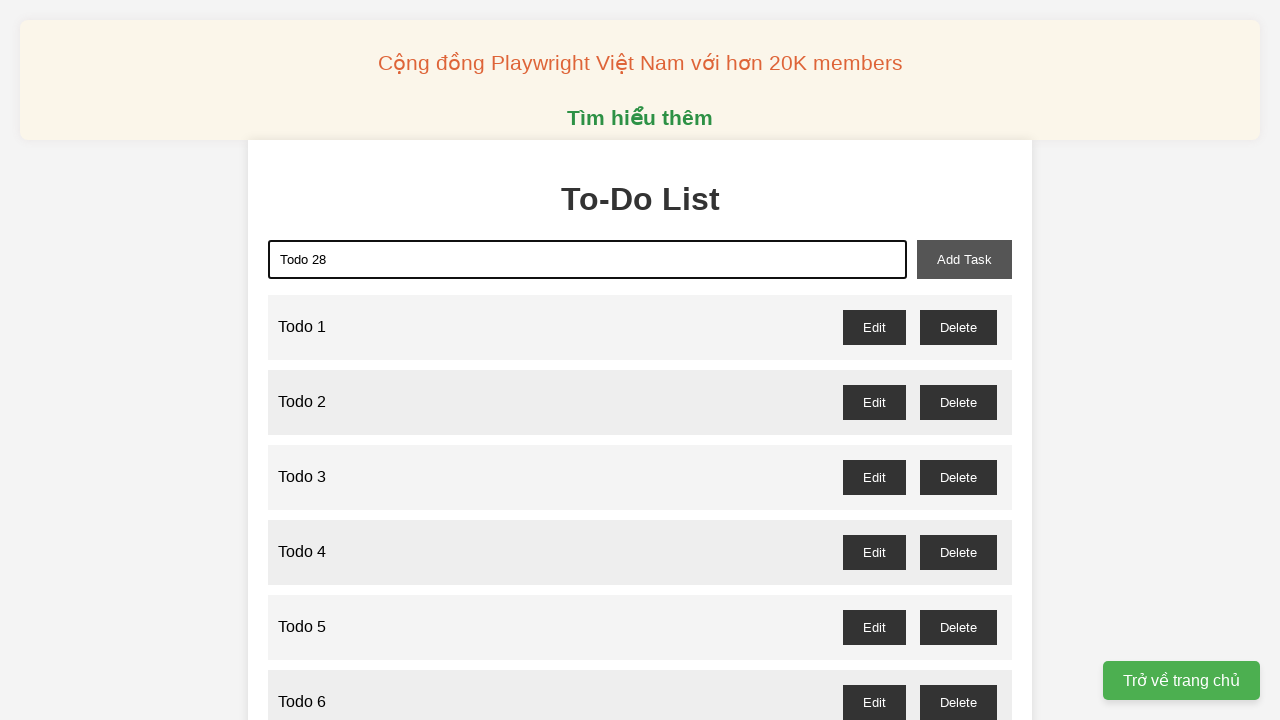

Clicked add task button to create Todo 28 at (964, 259) on xpath=//button[@id='add-task']
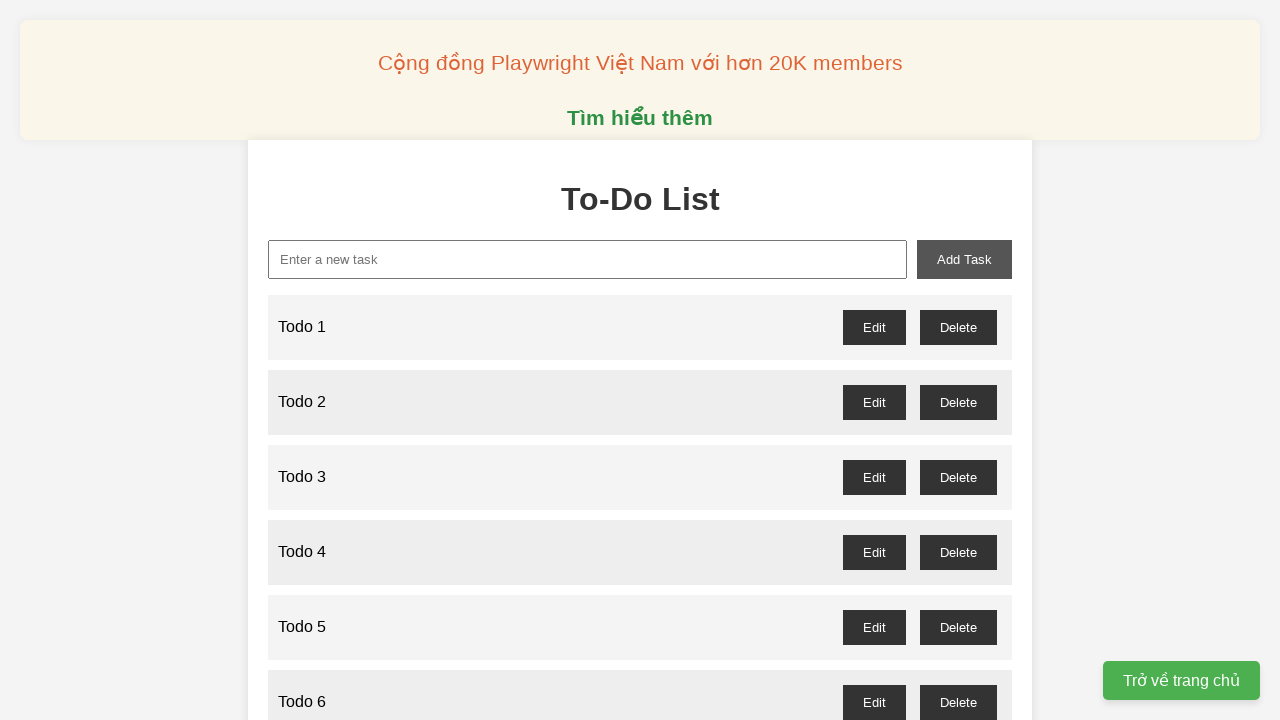

Filled new task input with 'Todo 29' on xpath=//input[@id='new-task']
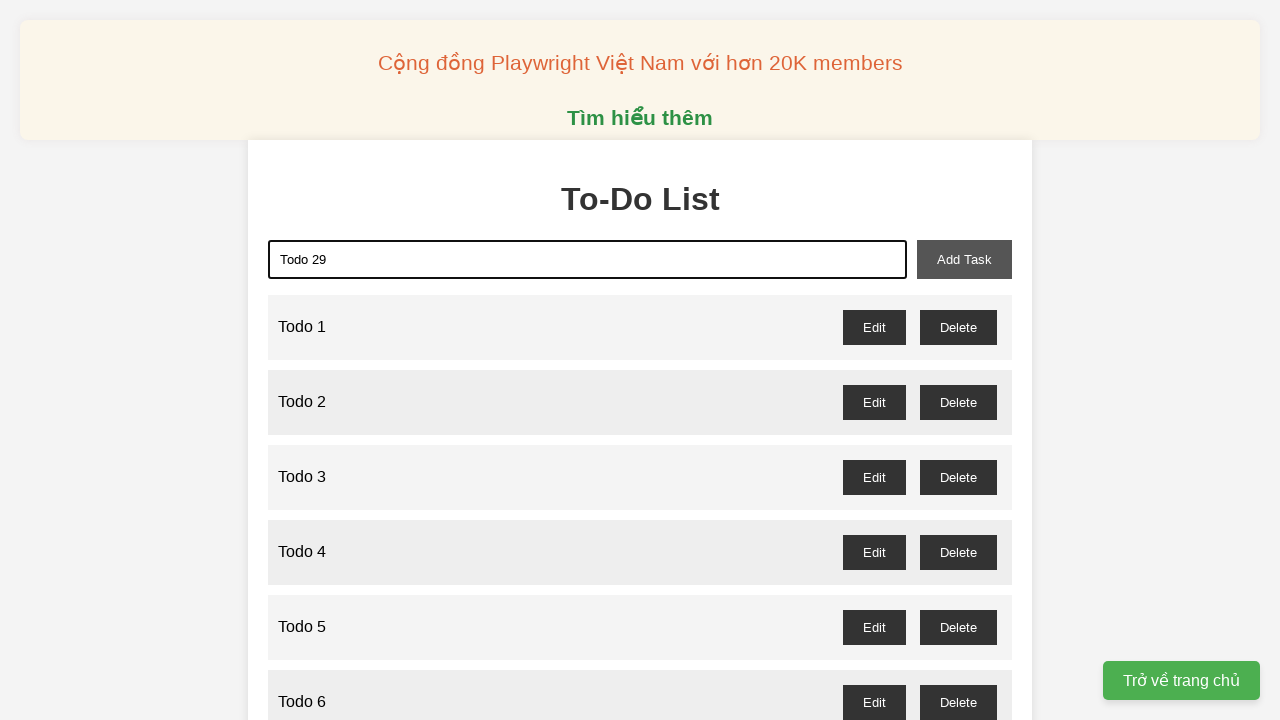

Clicked add task button to create Todo 29 at (964, 259) on xpath=//button[@id='add-task']
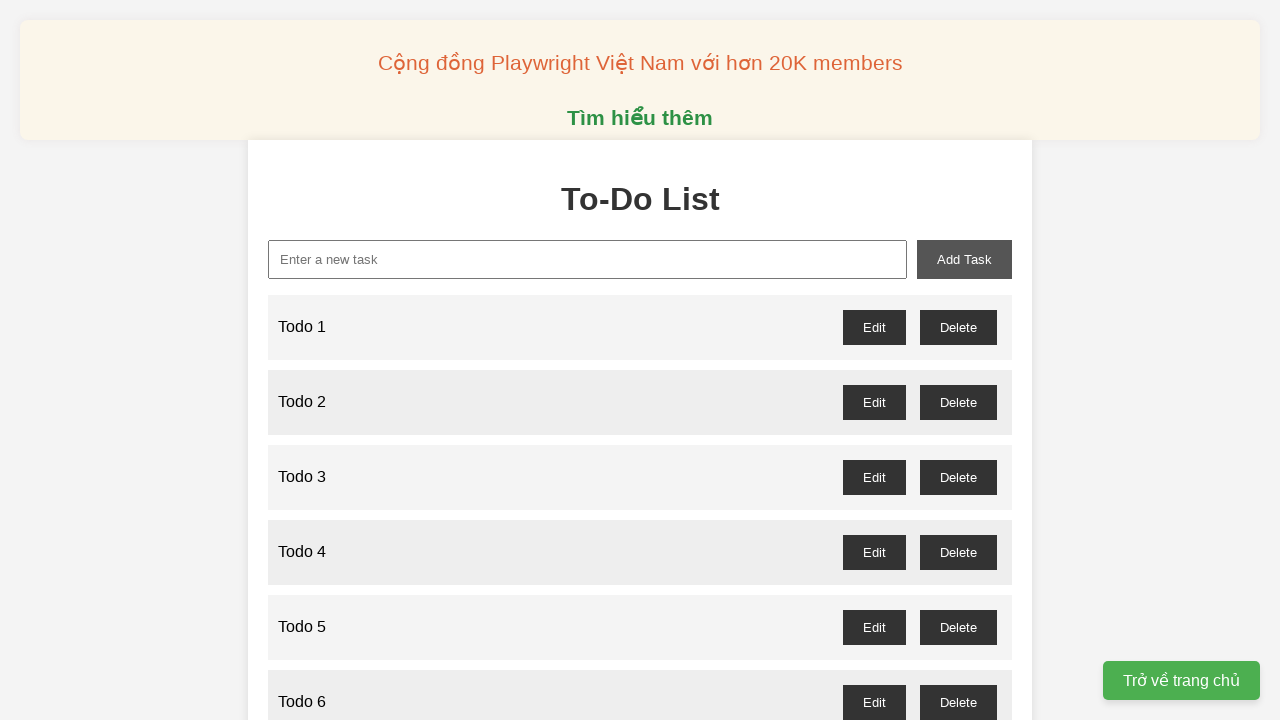

Filled new task input with 'Todo 30' on xpath=//input[@id='new-task']
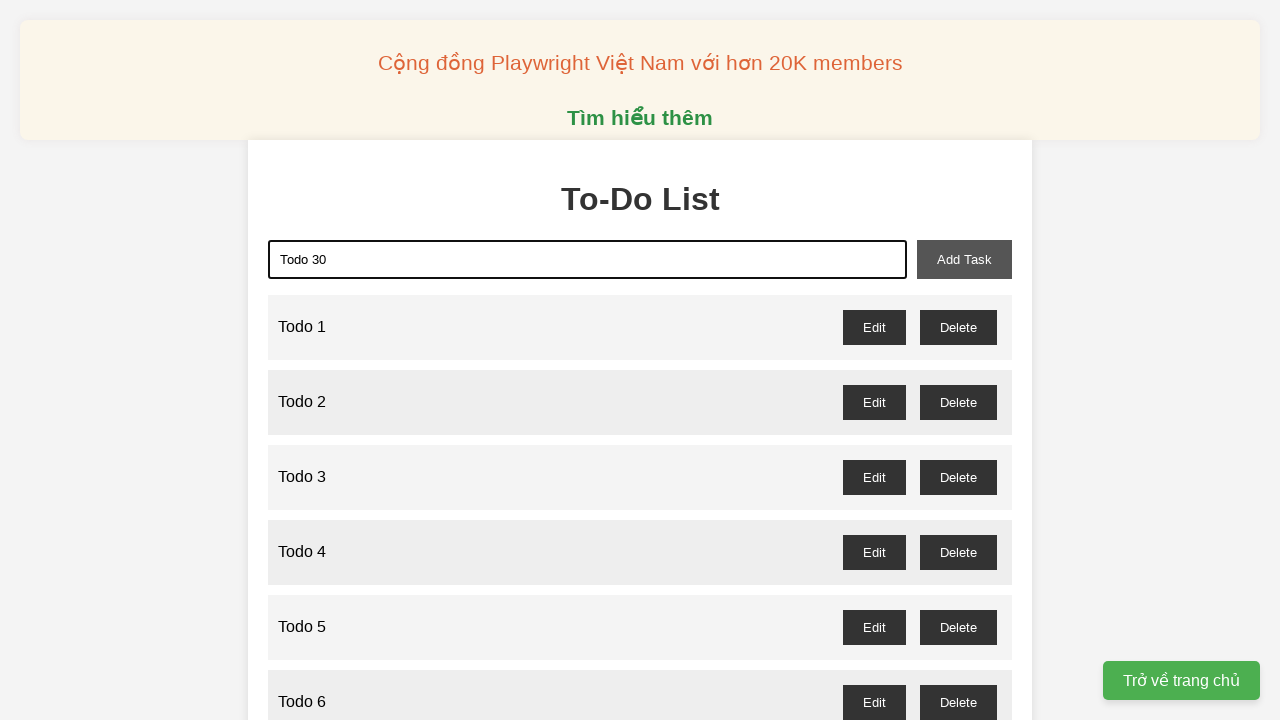

Clicked add task button to create Todo 30 at (964, 259) on xpath=//button[@id='add-task']
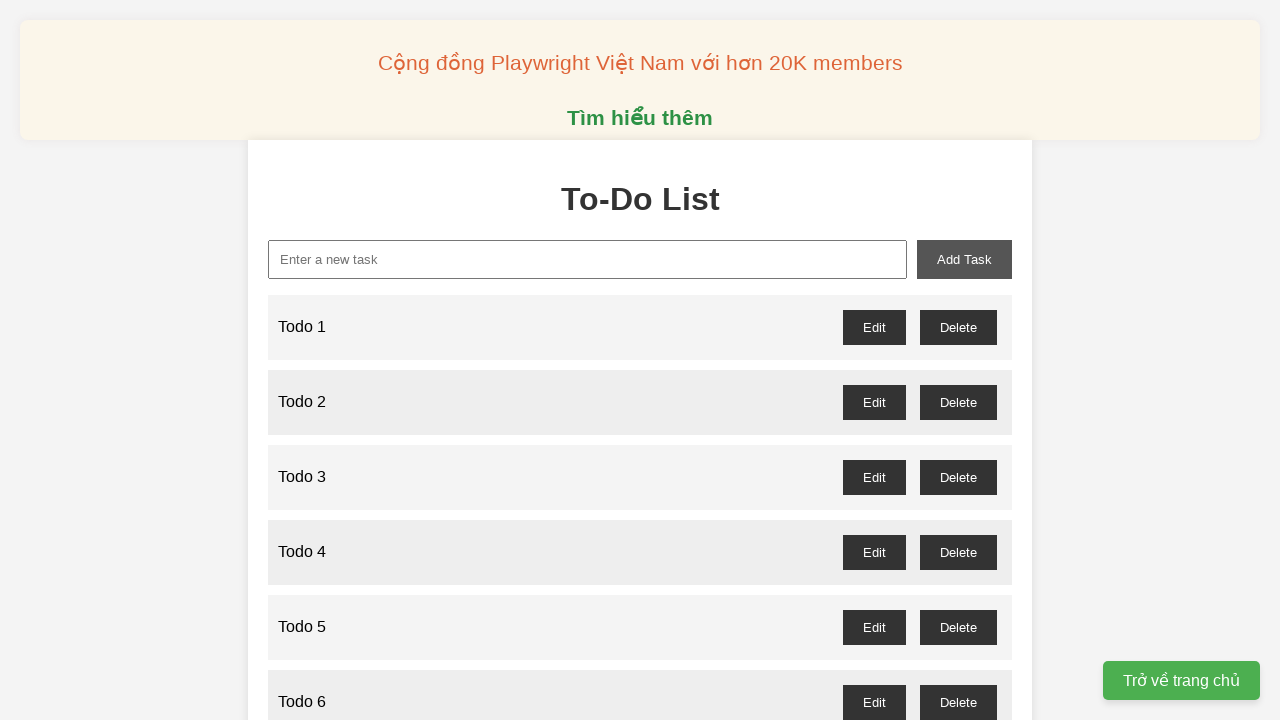

Filled new task input with 'Todo 31' on xpath=//input[@id='new-task']
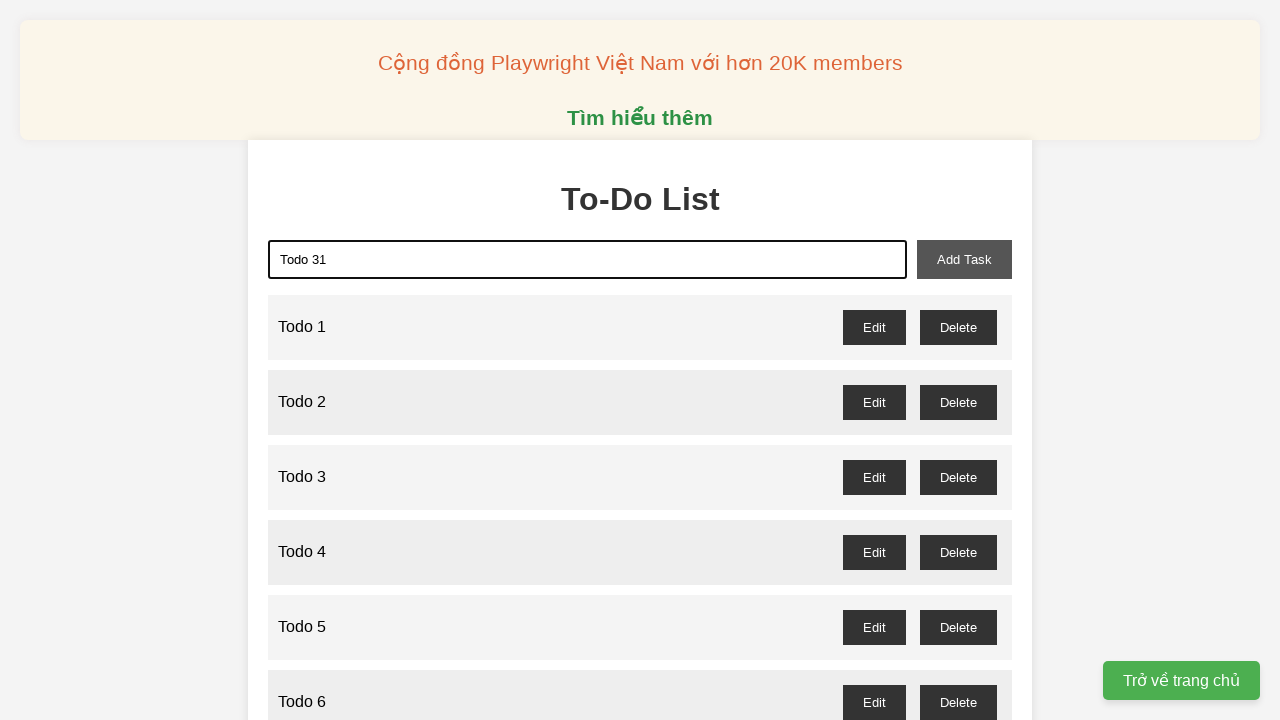

Clicked add task button to create Todo 31 at (964, 259) on xpath=//button[@id='add-task']
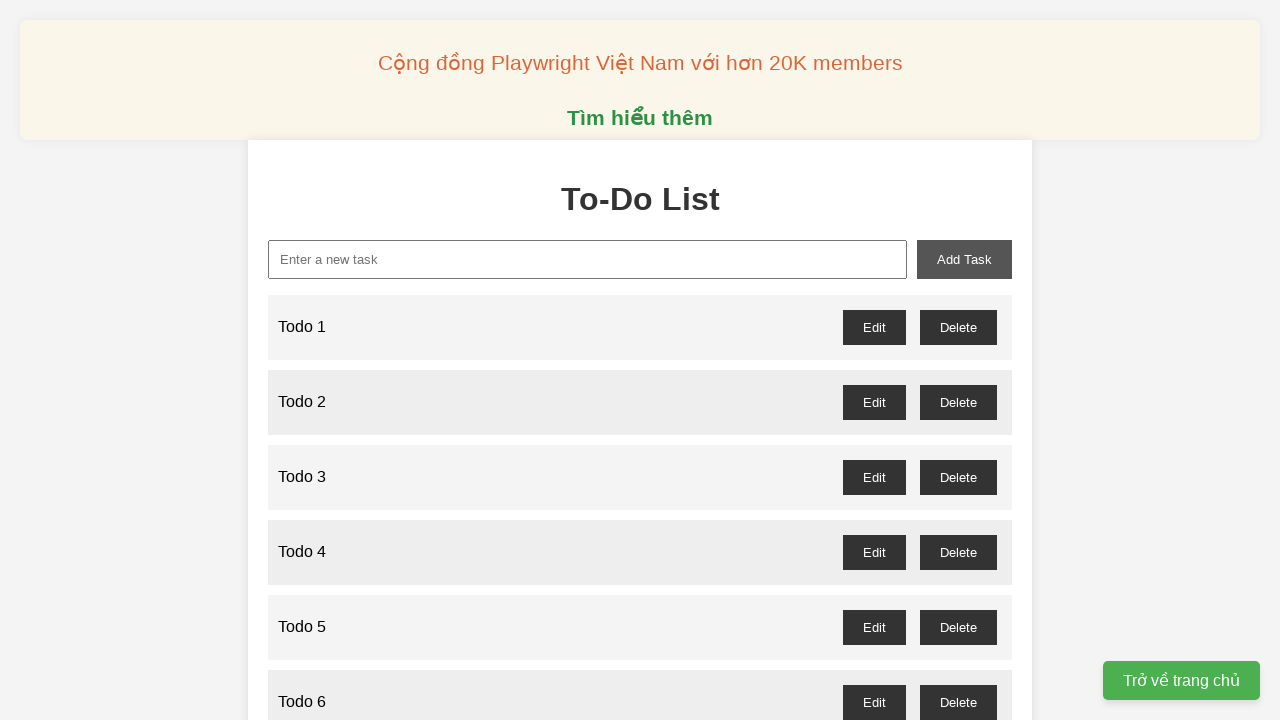

Filled new task input with 'Todo 32' on xpath=//input[@id='new-task']
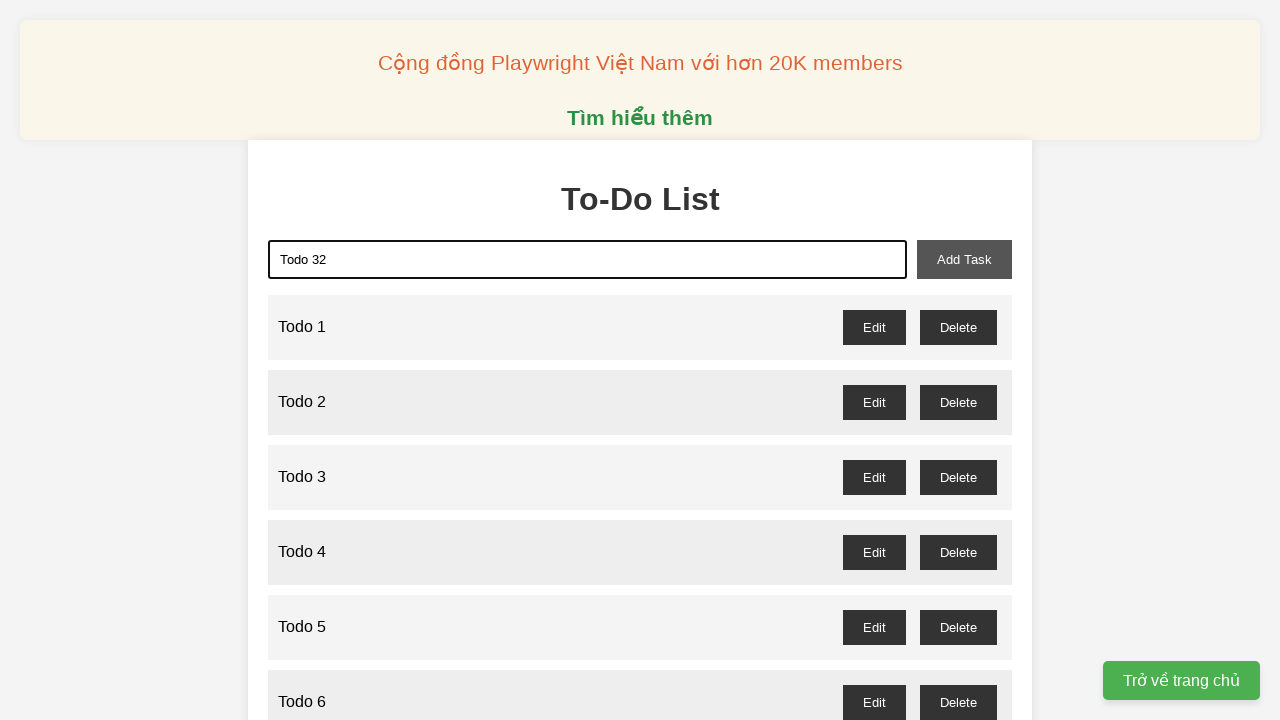

Clicked add task button to create Todo 32 at (964, 259) on xpath=//button[@id='add-task']
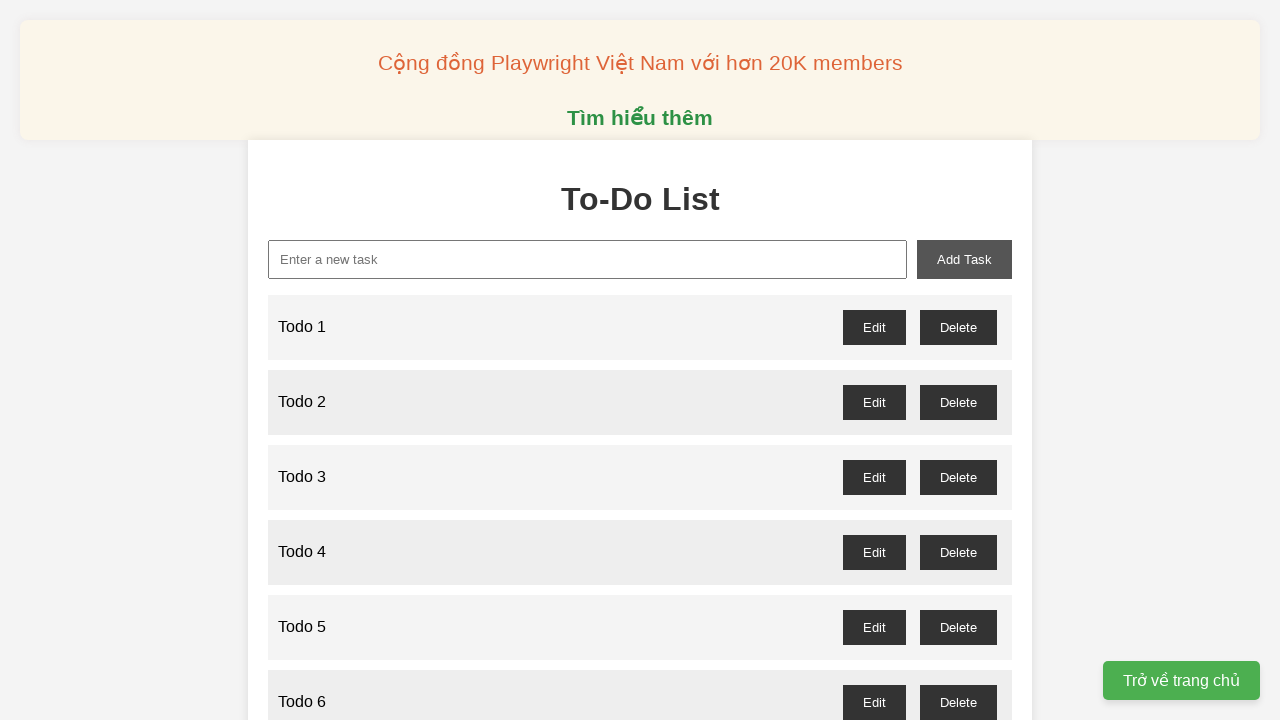

Filled new task input with 'Todo 33' on xpath=//input[@id='new-task']
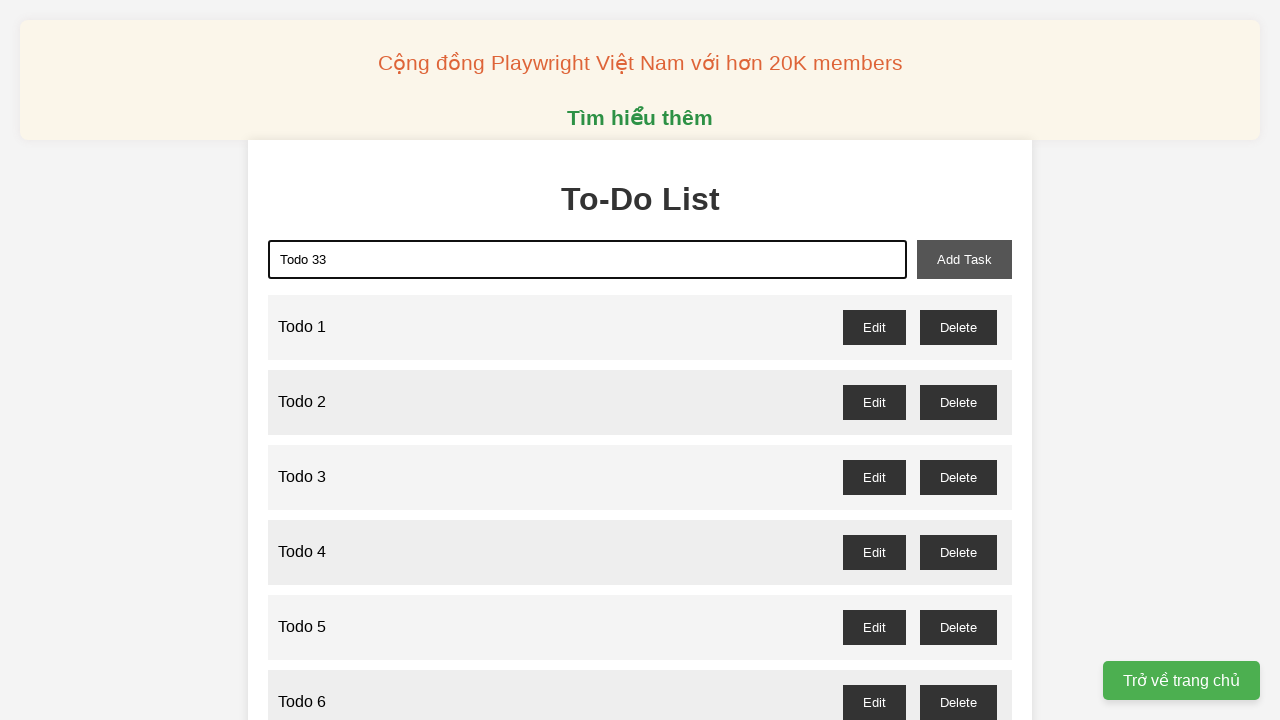

Clicked add task button to create Todo 33 at (964, 259) on xpath=//button[@id='add-task']
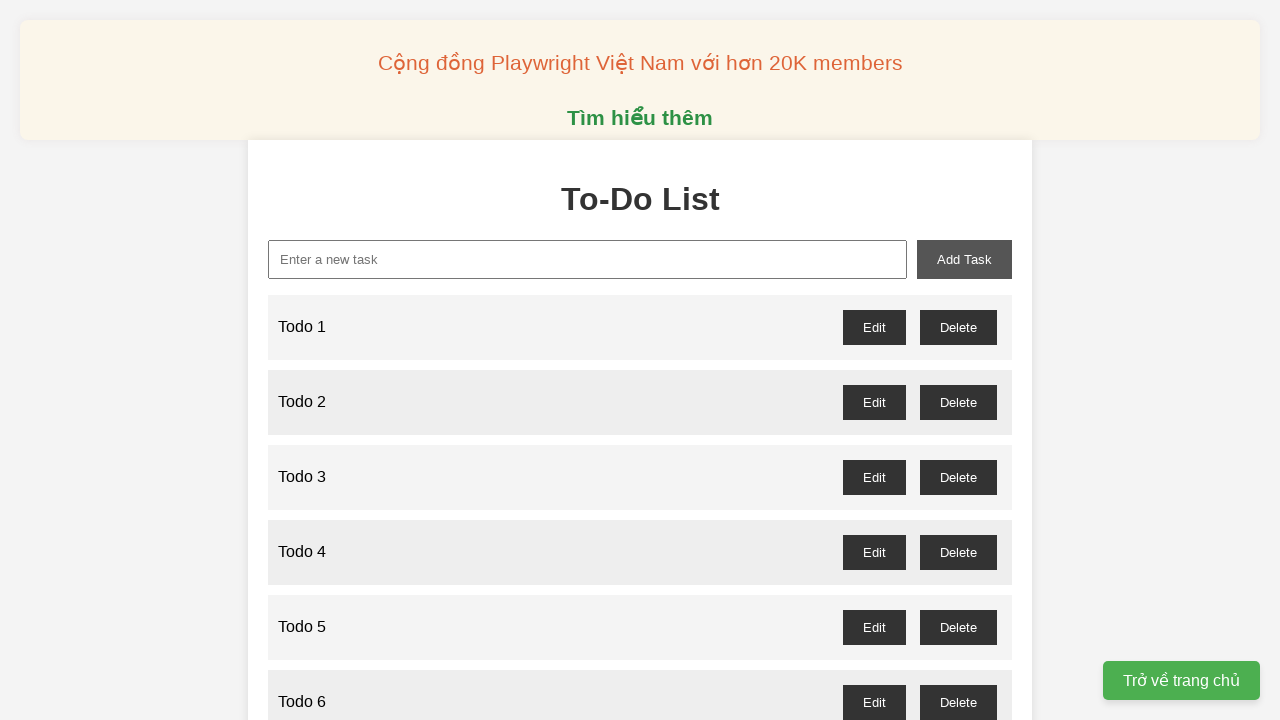

Filled new task input with 'Todo 34' on xpath=//input[@id='new-task']
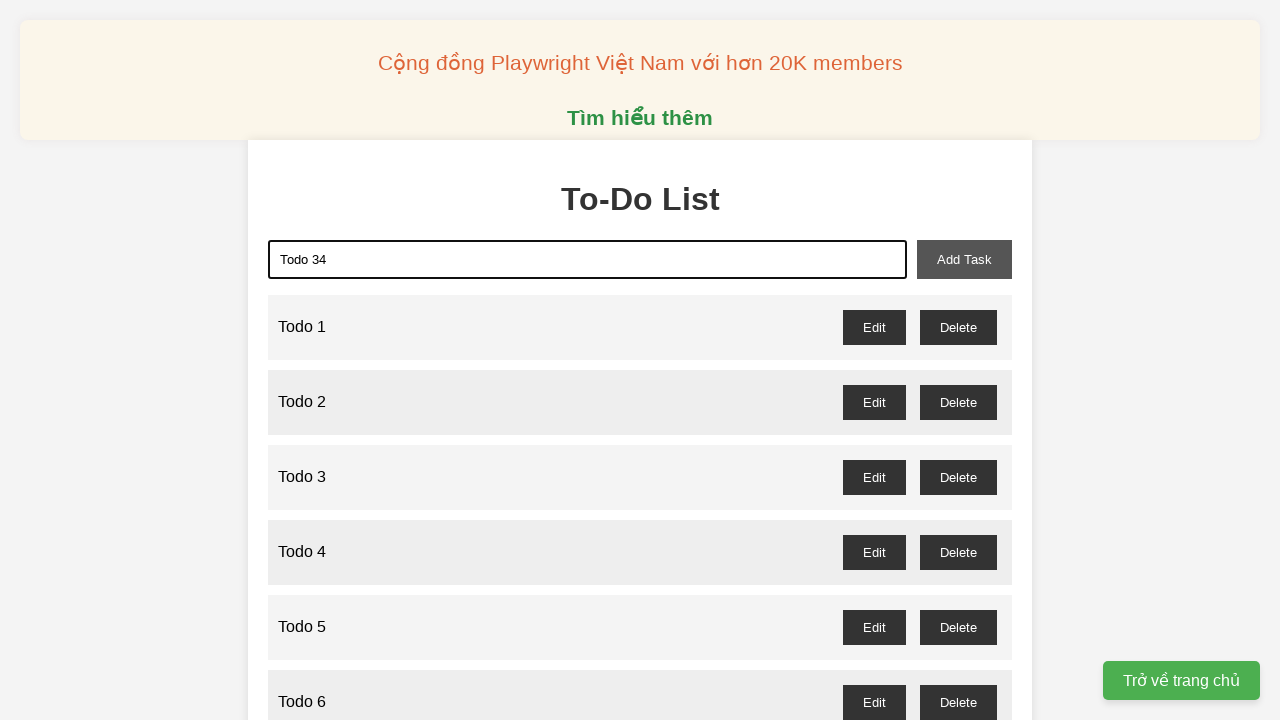

Clicked add task button to create Todo 34 at (964, 259) on xpath=//button[@id='add-task']
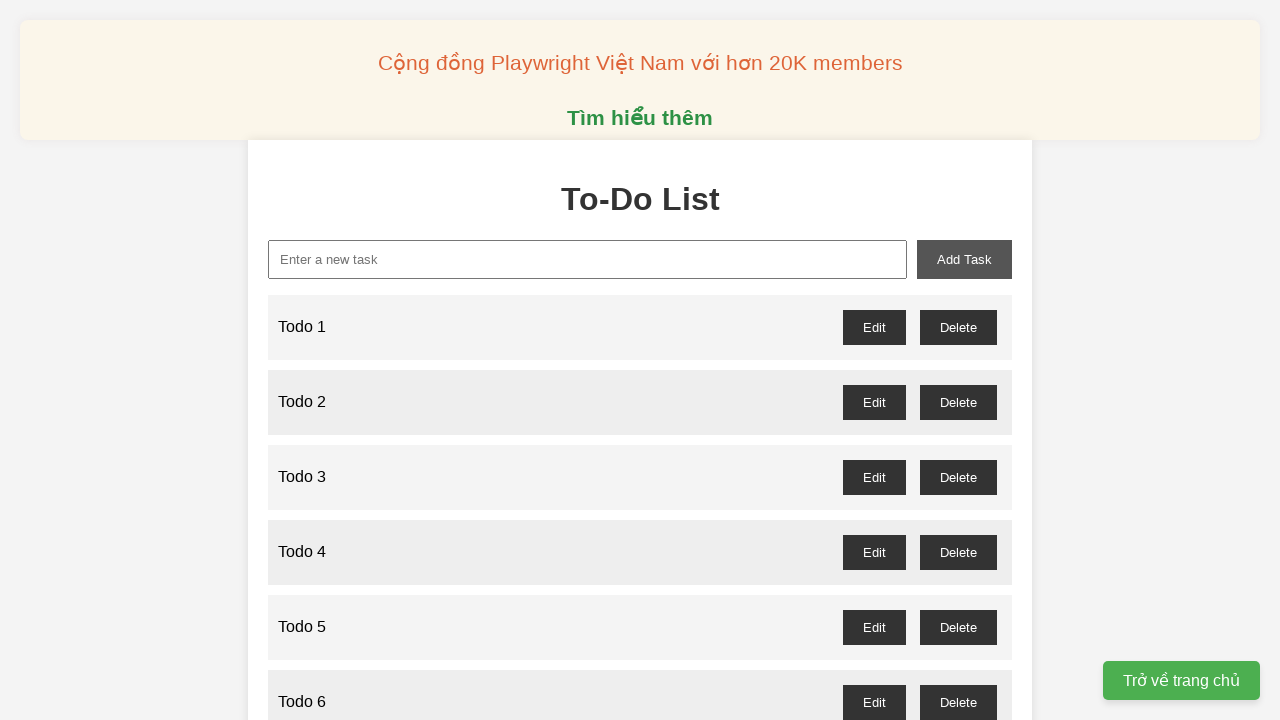

Filled new task input with 'Todo 35' on xpath=//input[@id='new-task']
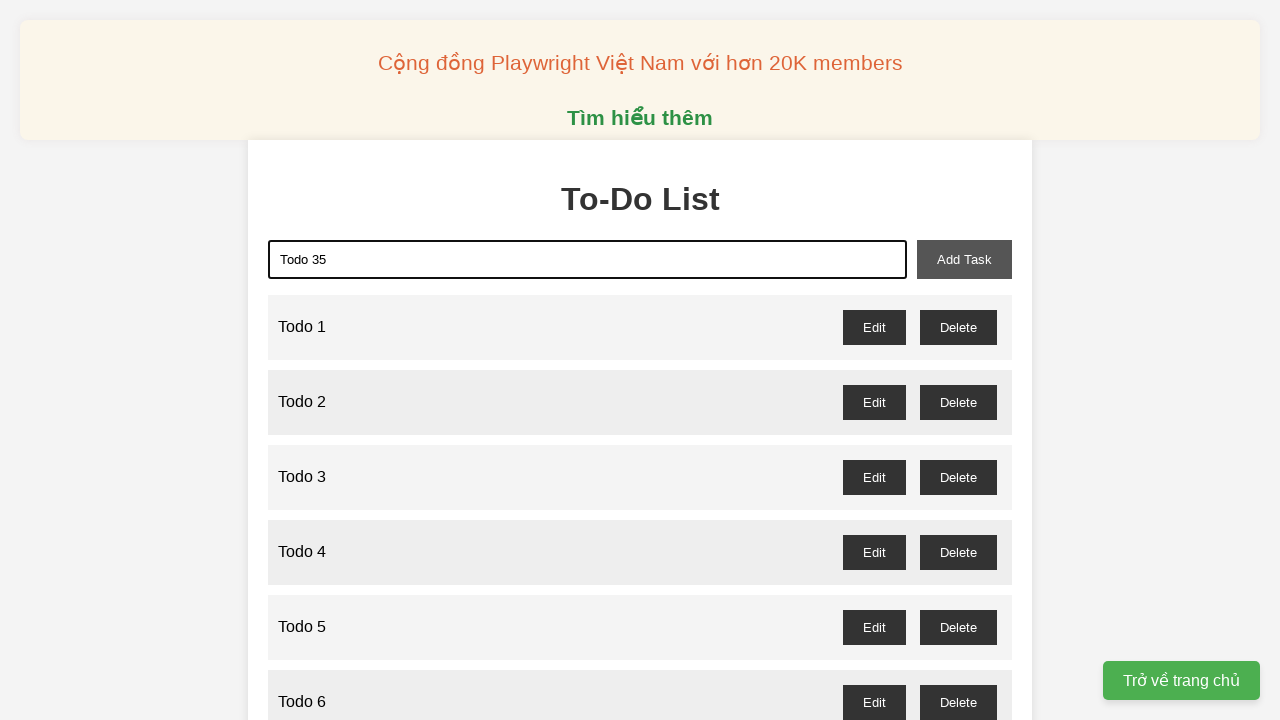

Clicked add task button to create Todo 35 at (964, 259) on xpath=//button[@id='add-task']
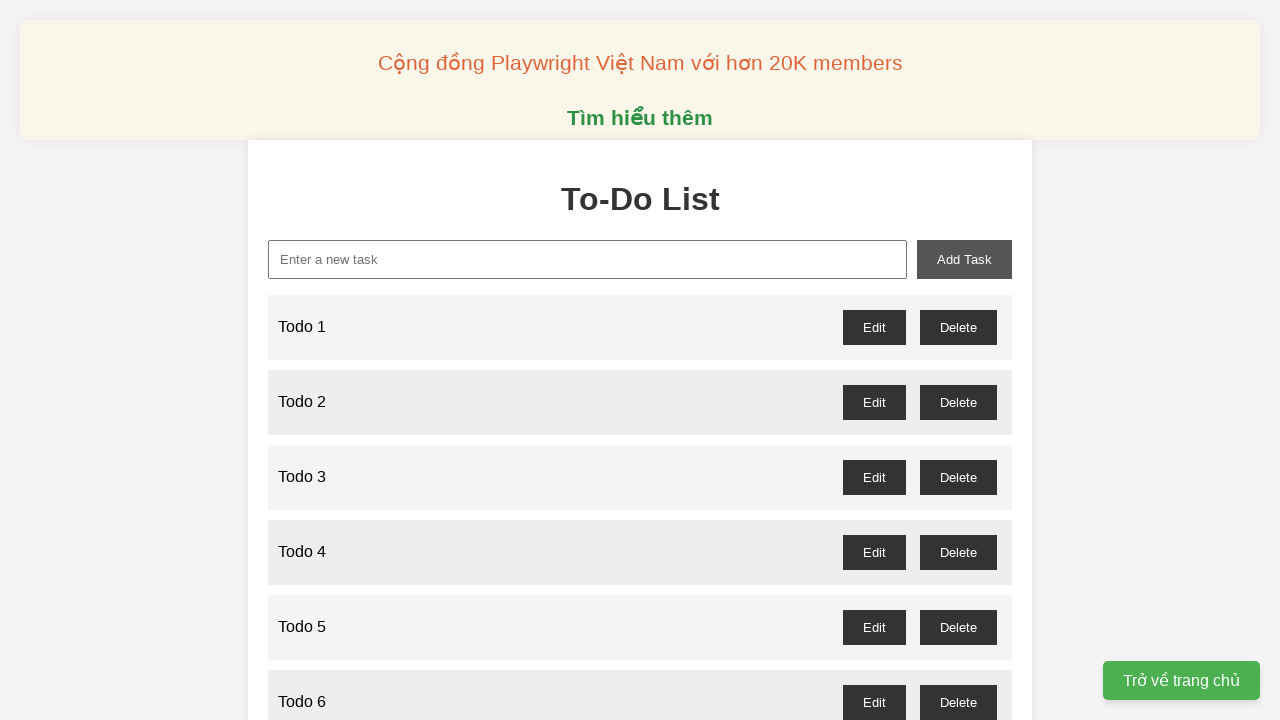

Filled new task input with 'Todo 36' on xpath=//input[@id='new-task']
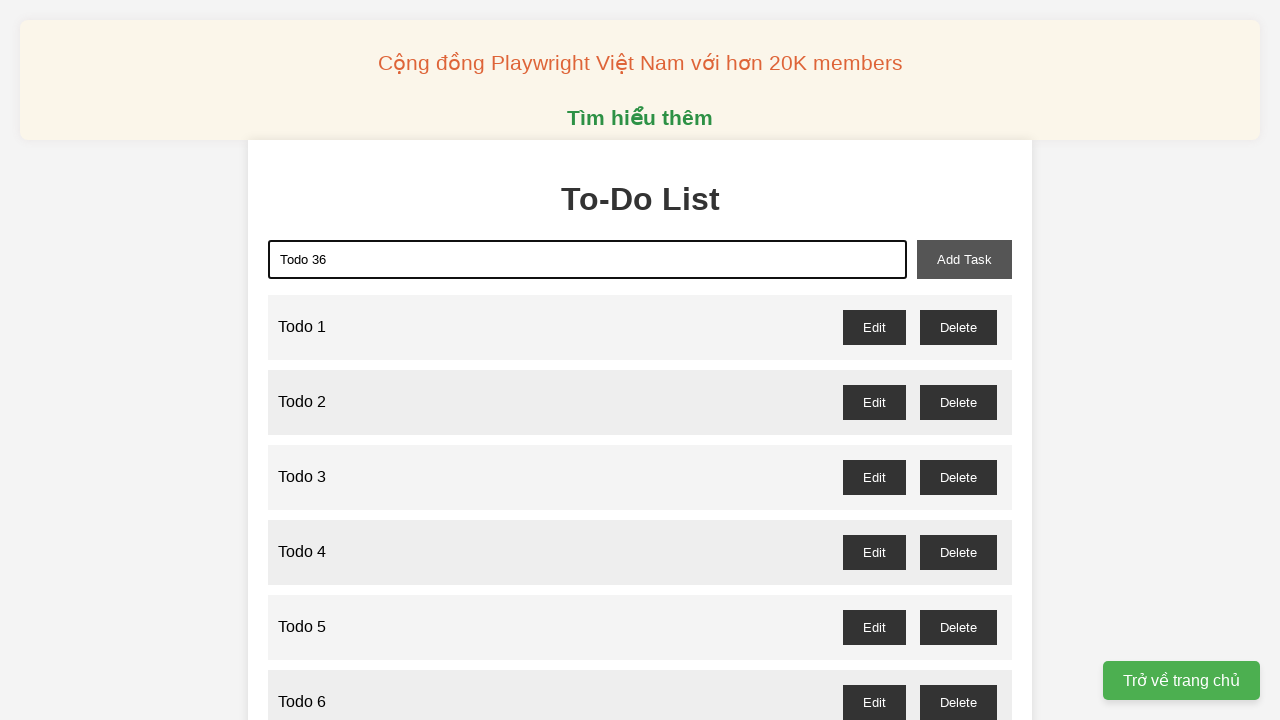

Clicked add task button to create Todo 36 at (964, 259) on xpath=//button[@id='add-task']
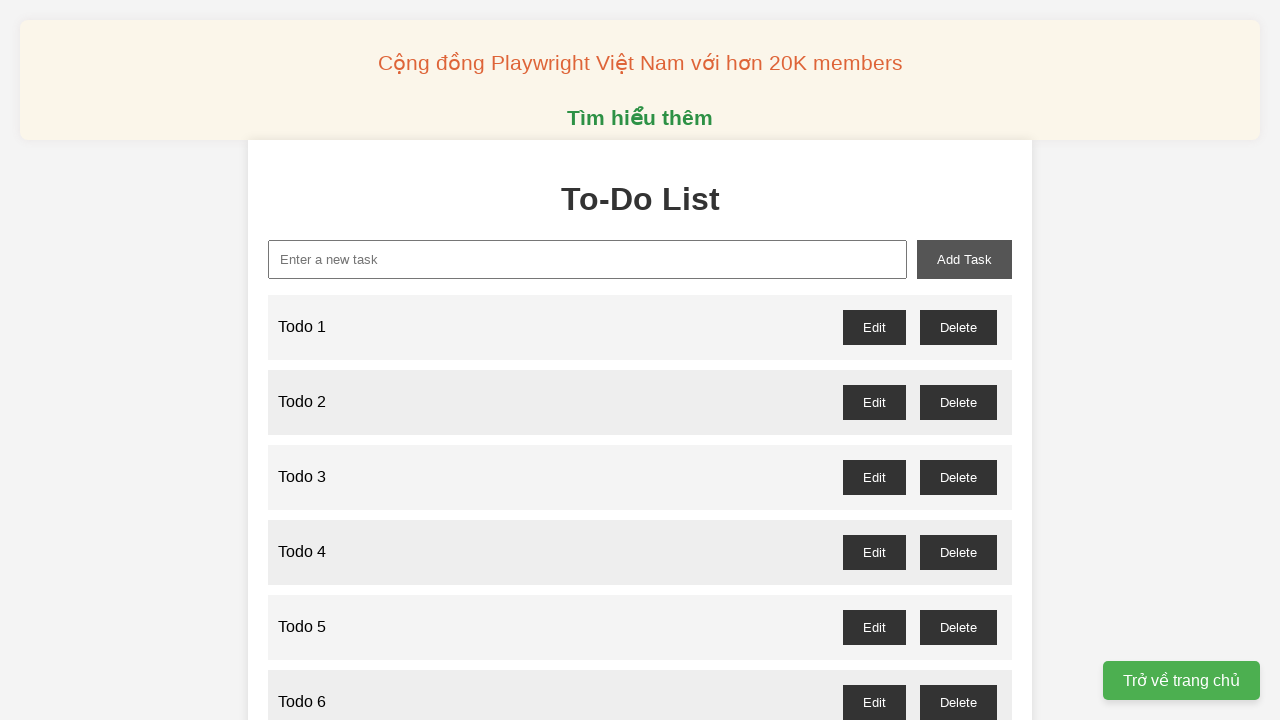

Filled new task input with 'Todo 37' on xpath=//input[@id='new-task']
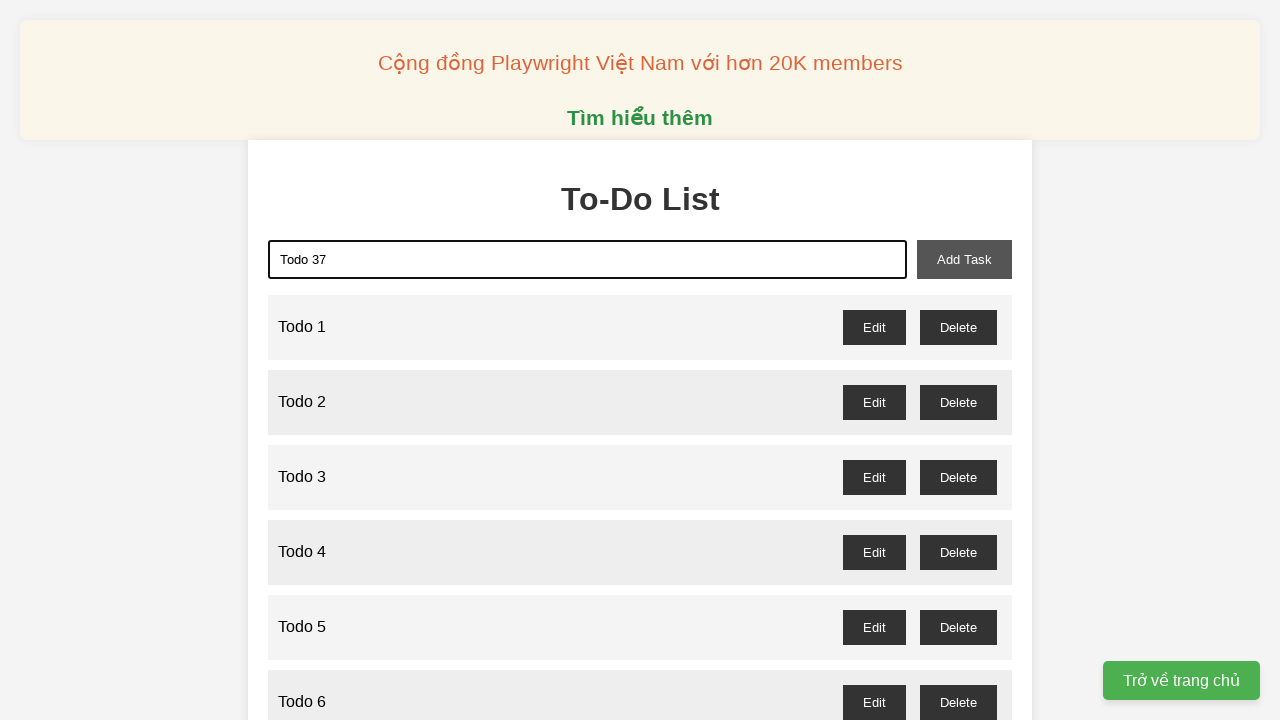

Clicked add task button to create Todo 37 at (964, 259) on xpath=//button[@id='add-task']
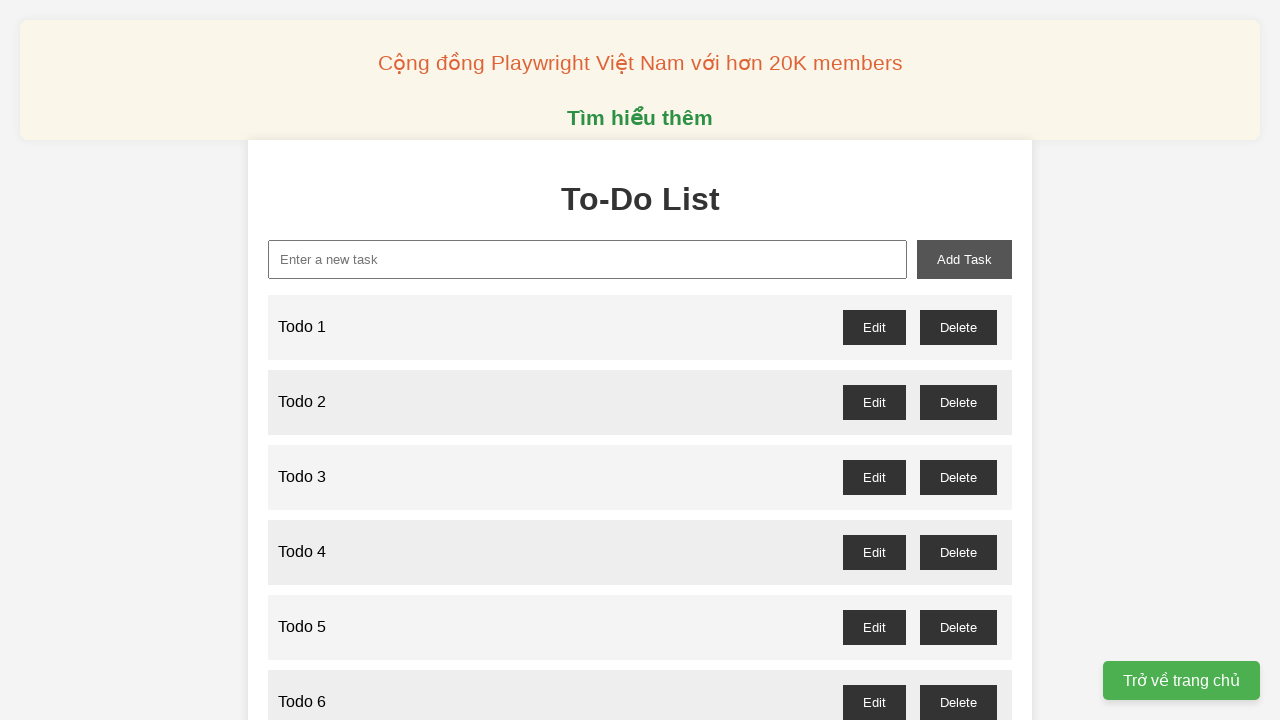

Filled new task input with 'Todo 38' on xpath=//input[@id='new-task']
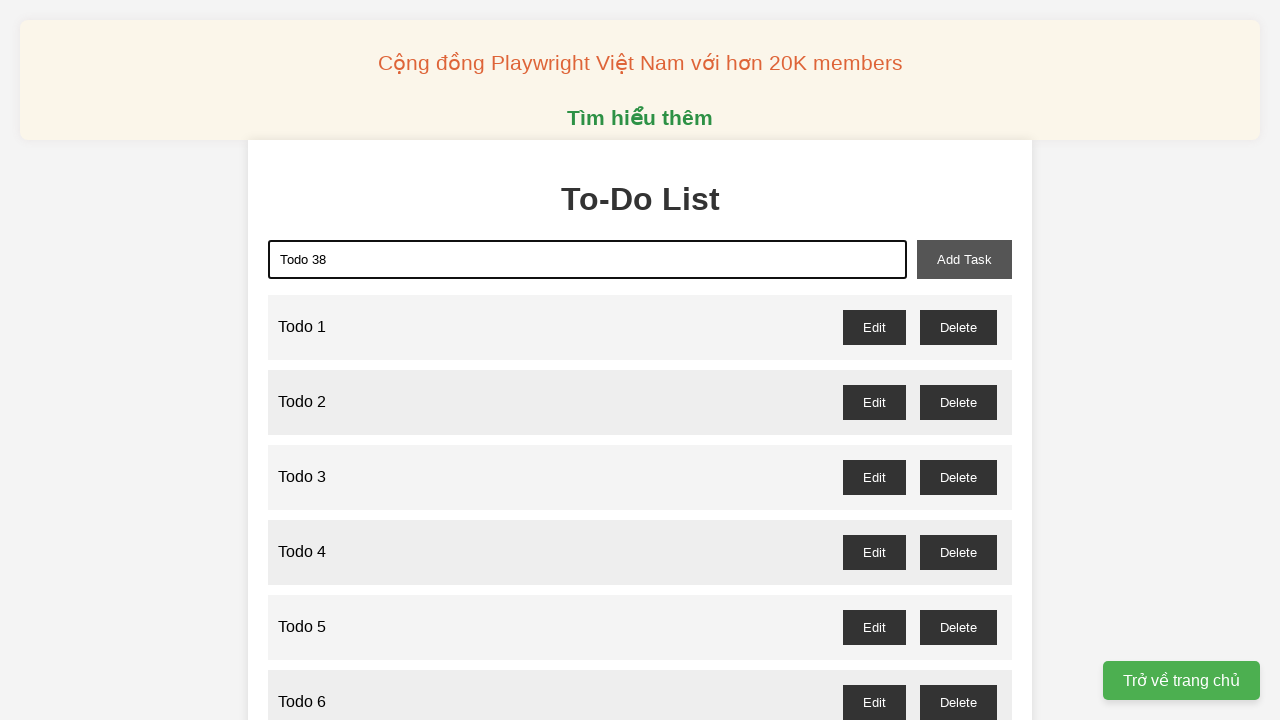

Clicked add task button to create Todo 38 at (964, 259) on xpath=//button[@id='add-task']
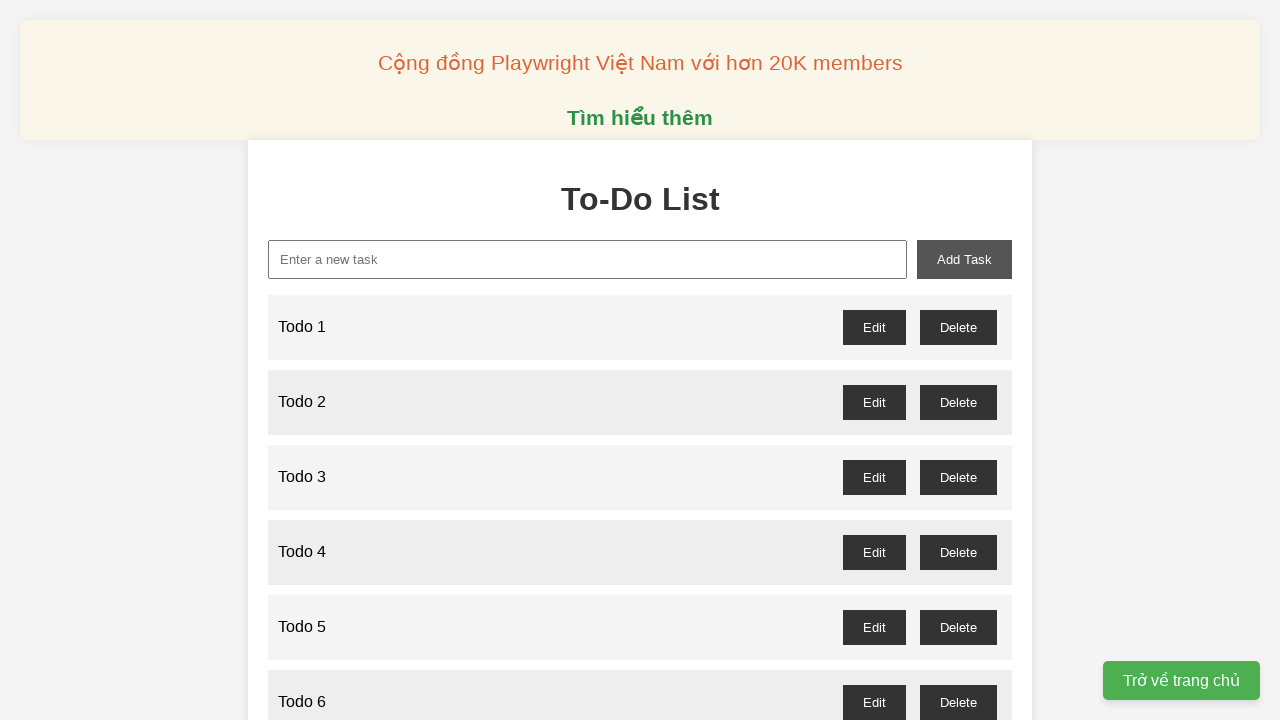

Filled new task input with 'Todo 39' on xpath=//input[@id='new-task']
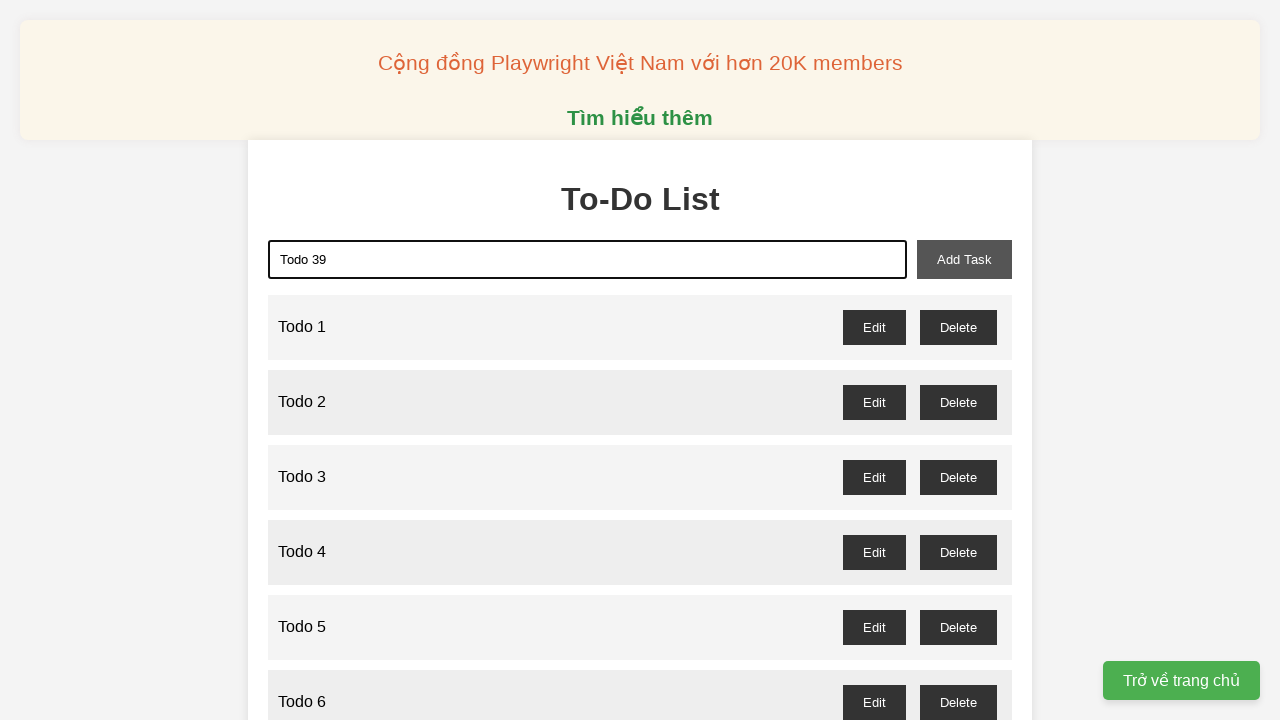

Clicked add task button to create Todo 39 at (964, 259) on xpath=//button[@id='add-task']
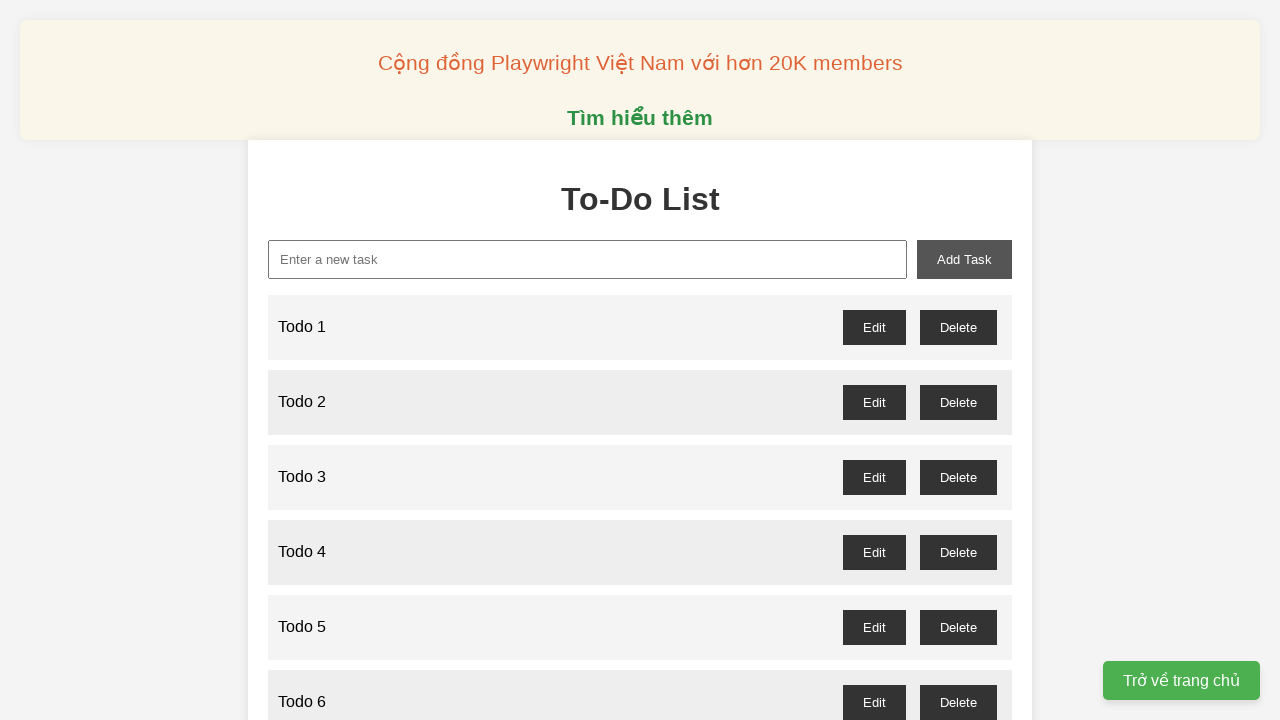

Filled new task input with 'Todo 40' on xpath=//input[@id='new-task']
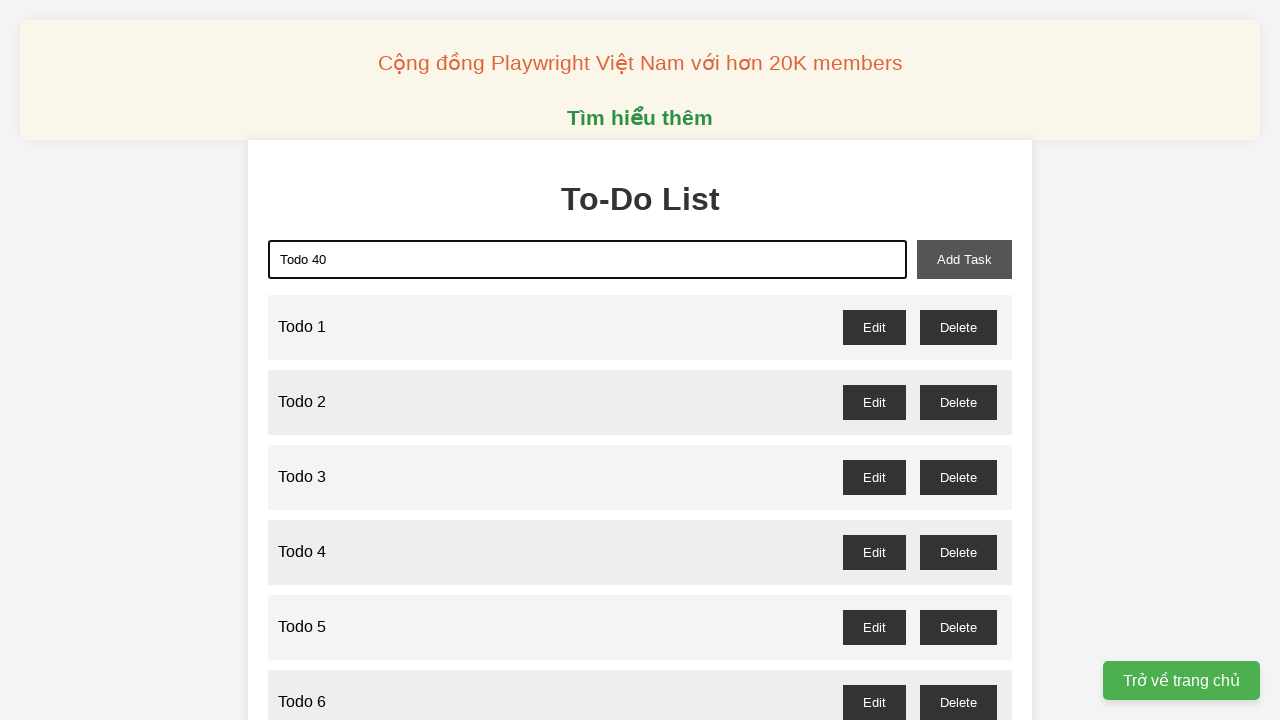

Clicked add task button to create Todo 40 at (964, 259) on xpath=//button[@id='add-task']
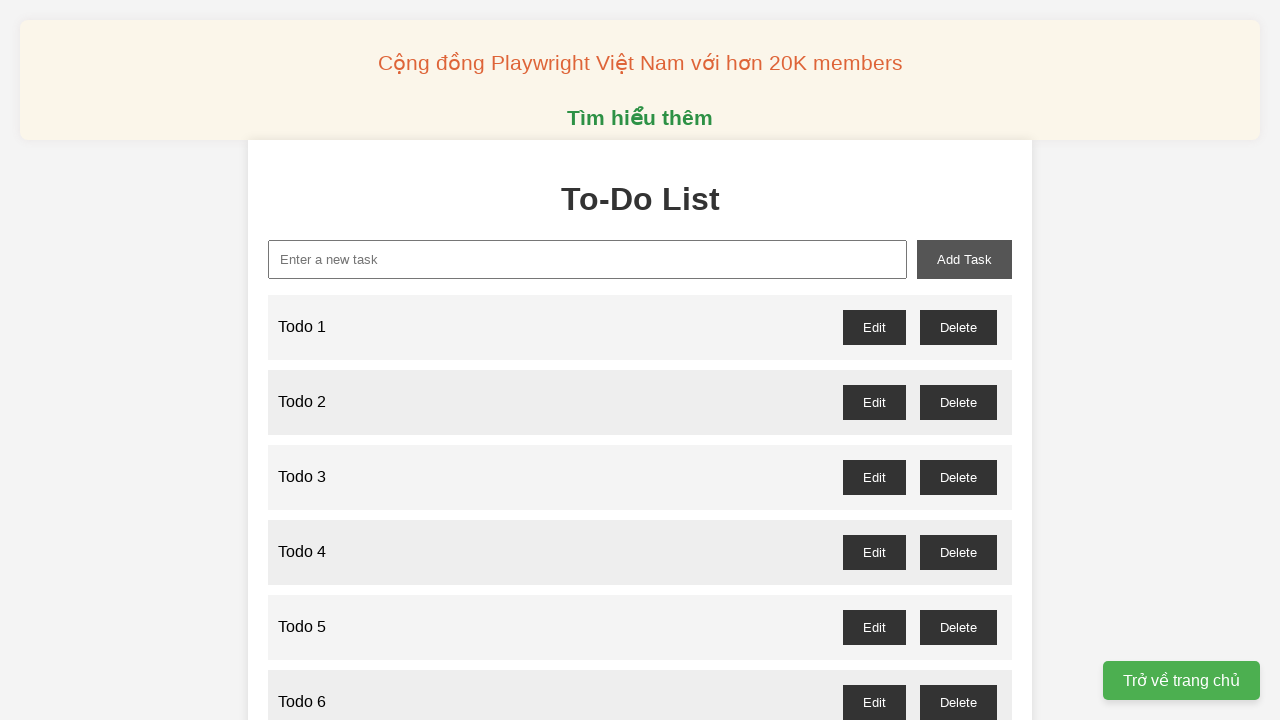

Filled new task input with 'Todo 41' on xpath=//input[@id='new-task']
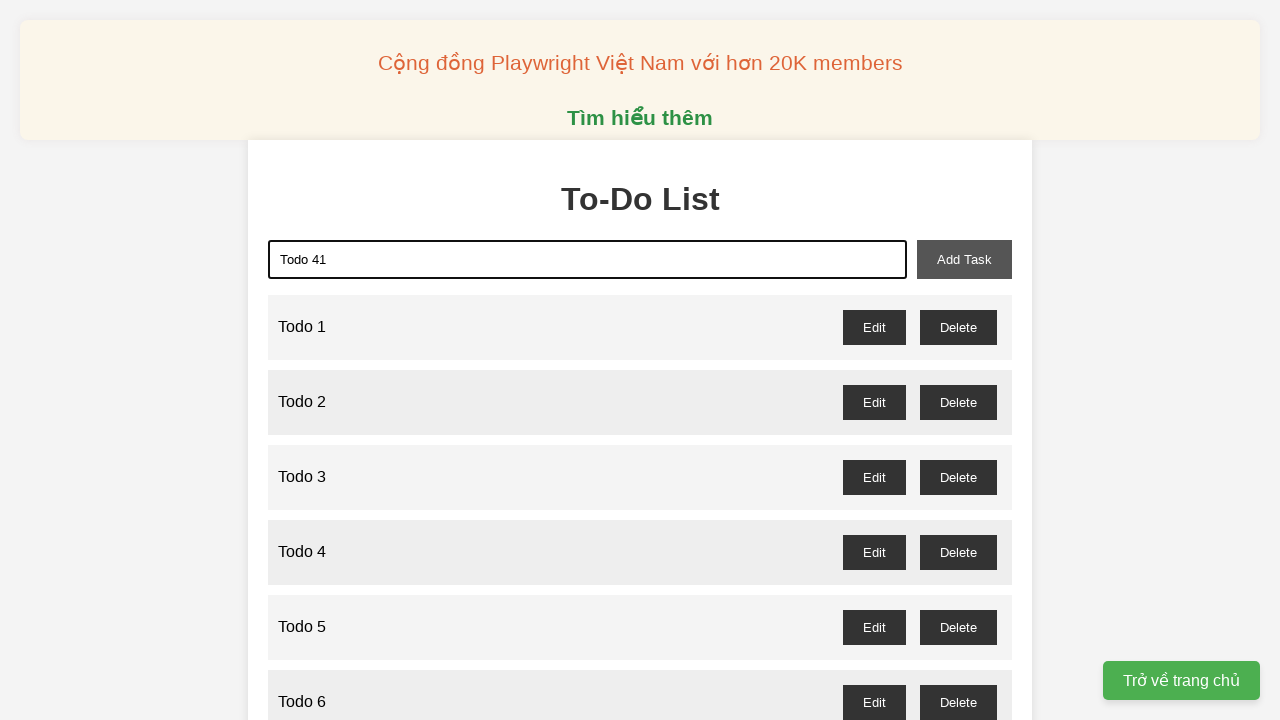

Clicked add task button to create Todo 41 at (964, 259) on xpath=//button[@id='add-task']
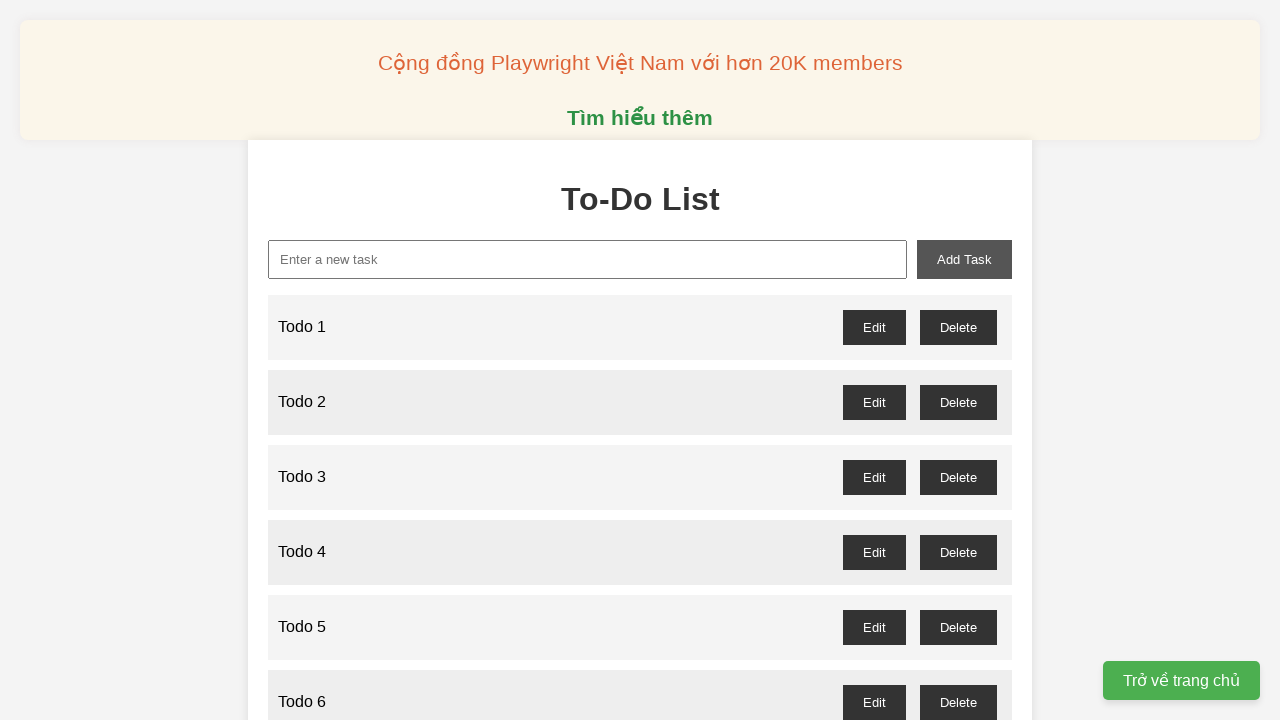

Filled new task input with 'Todo 42' on xpath=//input[@id='new-task']
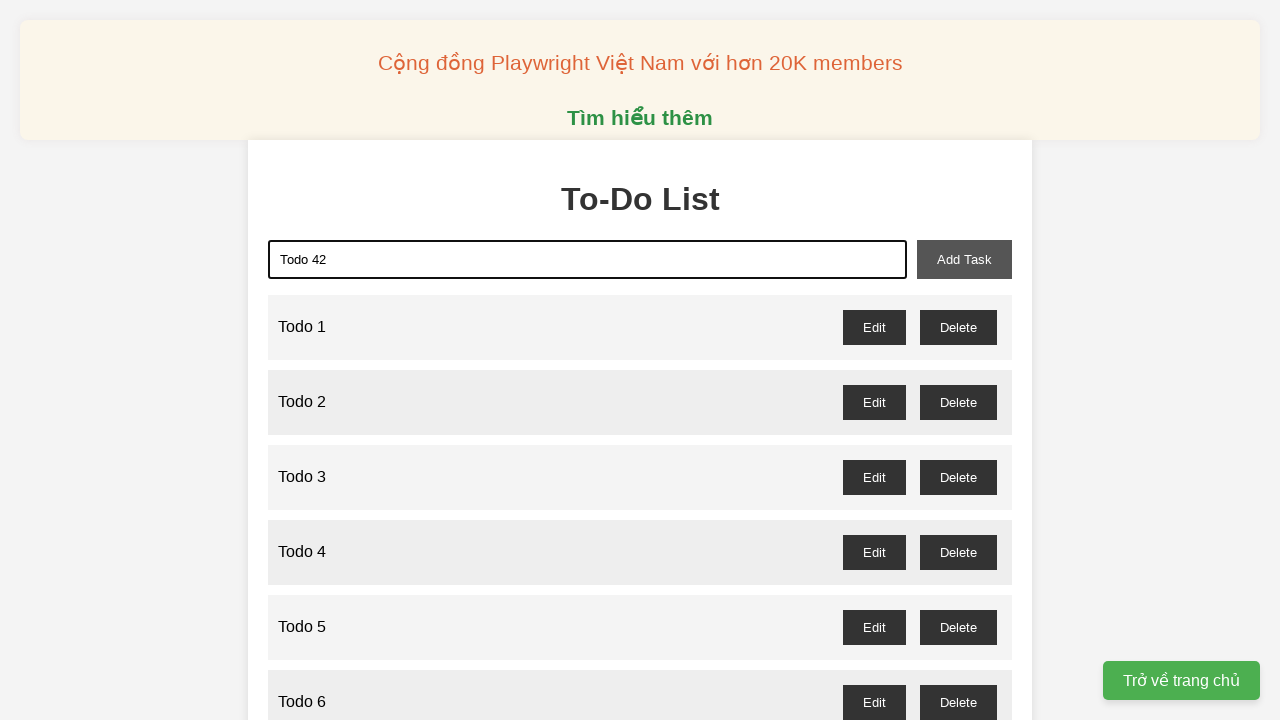

Clicked add task button to create Todo 42 at (964, 259) on xpath=//button[@id='add-task']
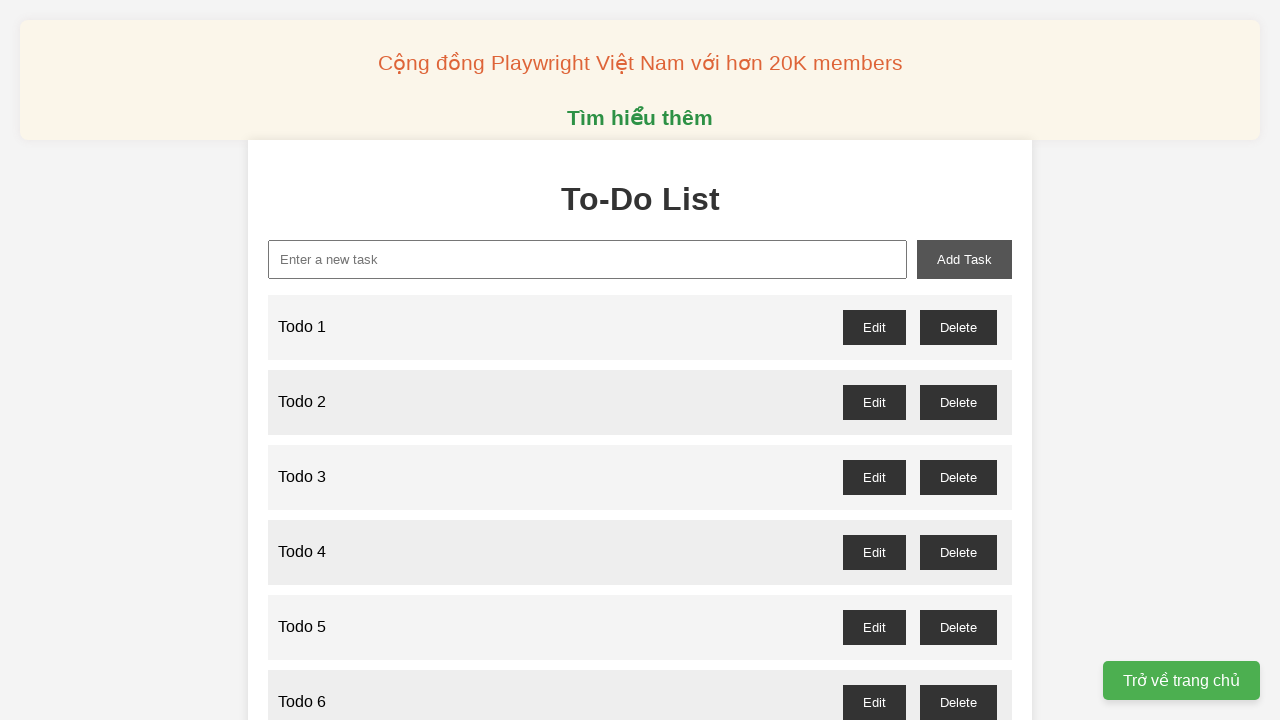

Filled new task input with 'Todo 43' on xpath=//input[@id='new-task']
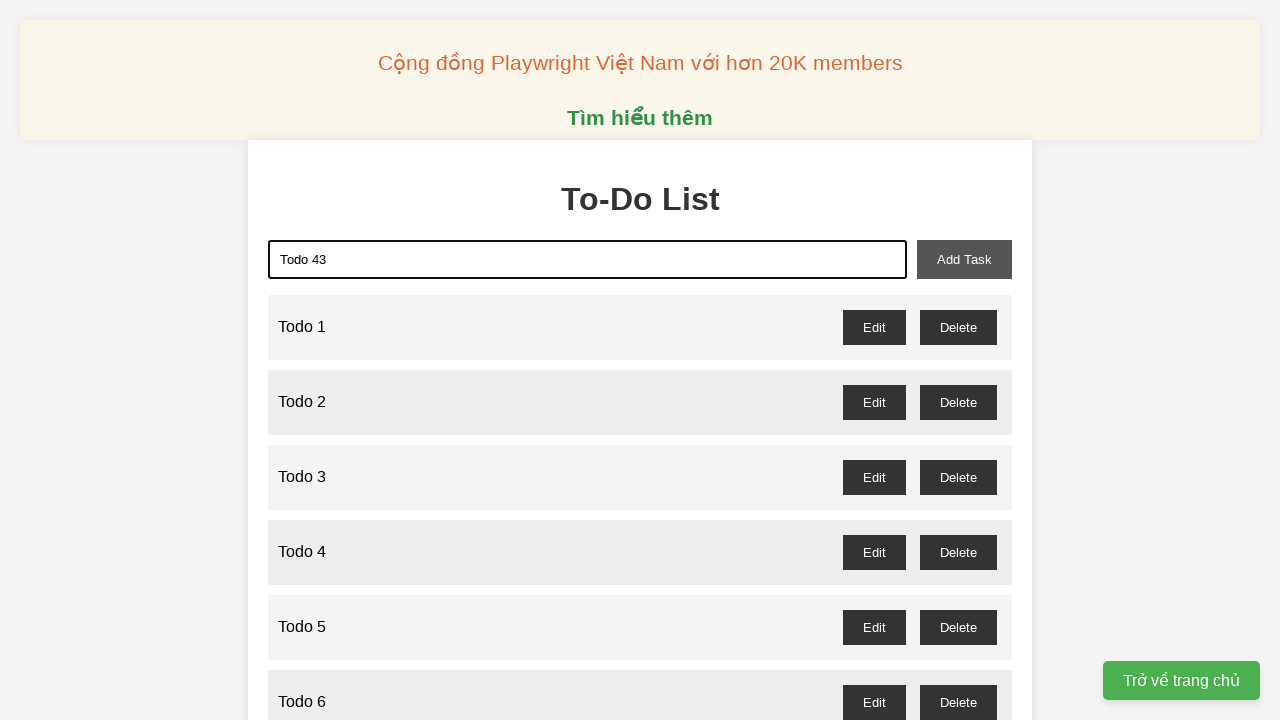

Clicked add task button to create Todo 43 at (964, 259) on xpath=//button[@id='add-task']
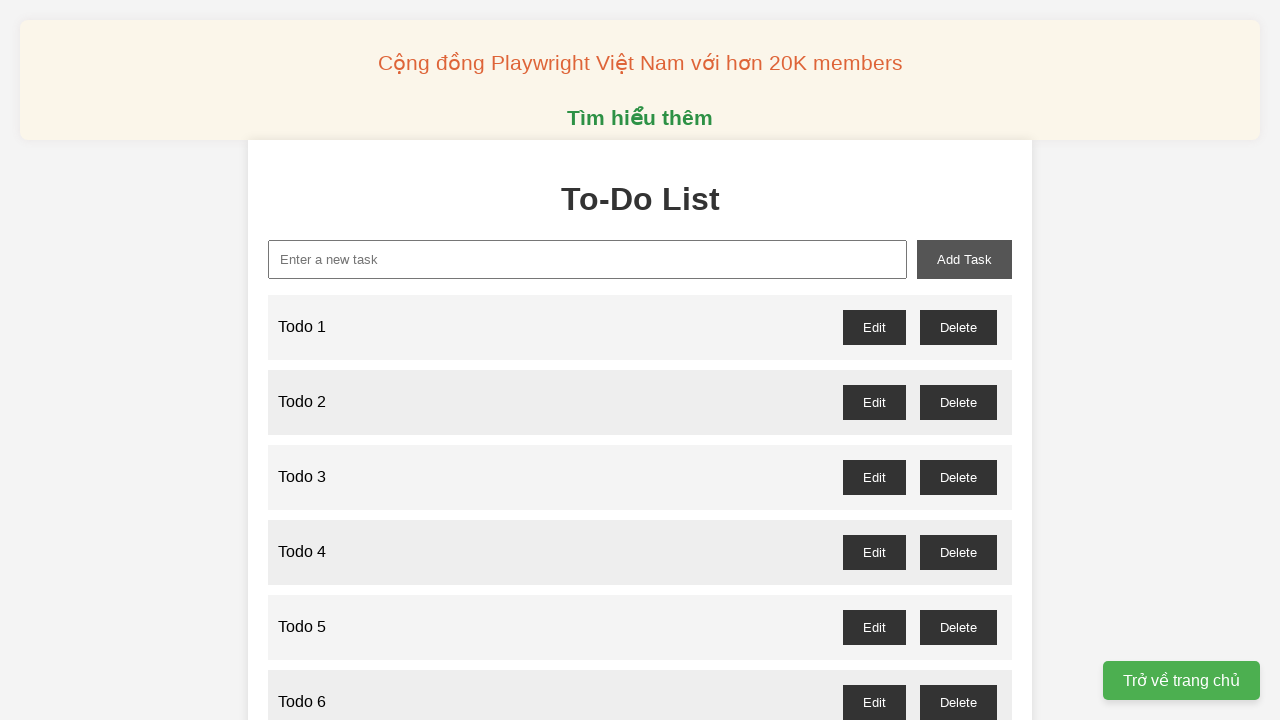

Filled new task input with 'Todo 44' on xpath=//input[@id='new-task']
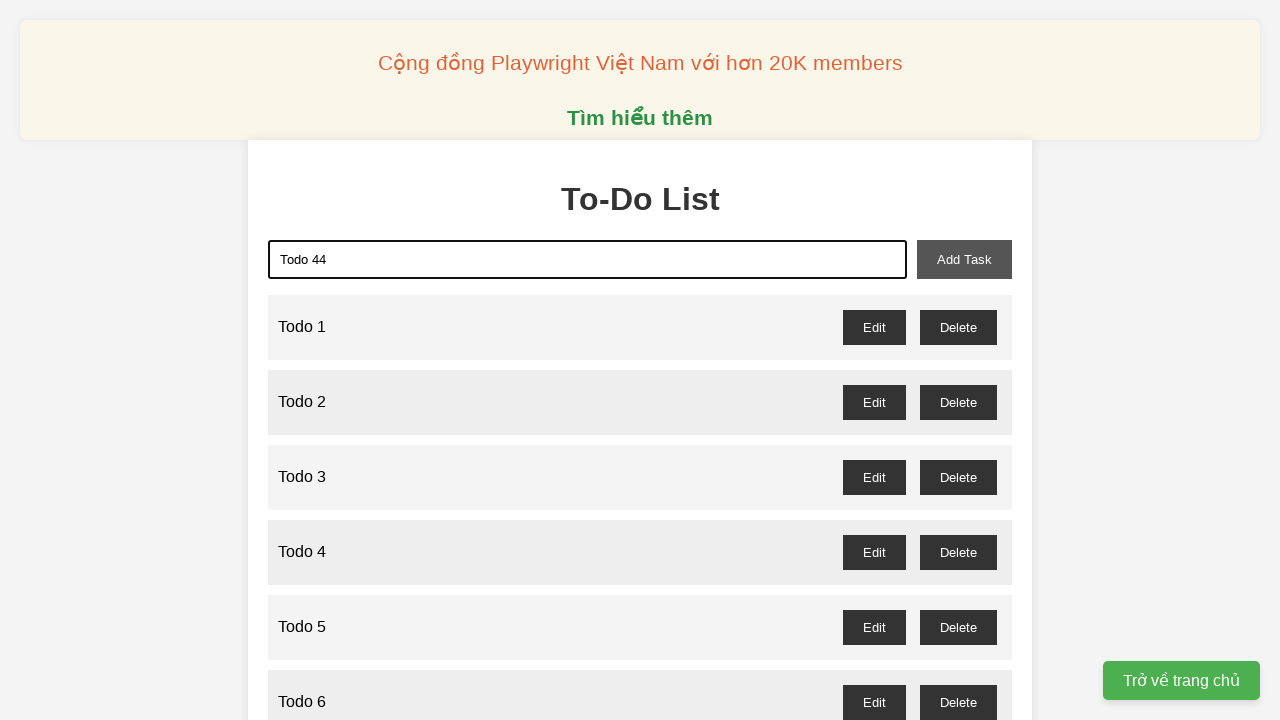

Clicked add task button to create Todo 44 at (964, 259) on xpath=//button[@id='add-task']
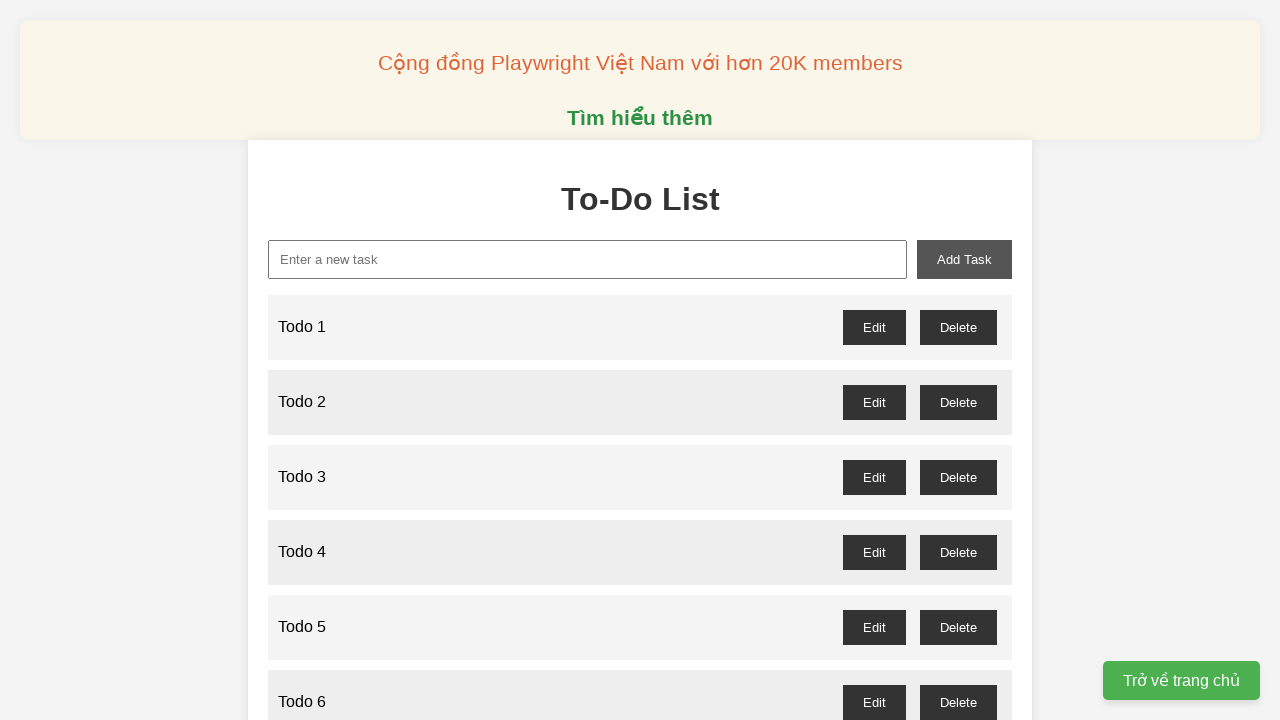

Filled new task input with 'Todo 45' on xpath=//input[@id='new-task']
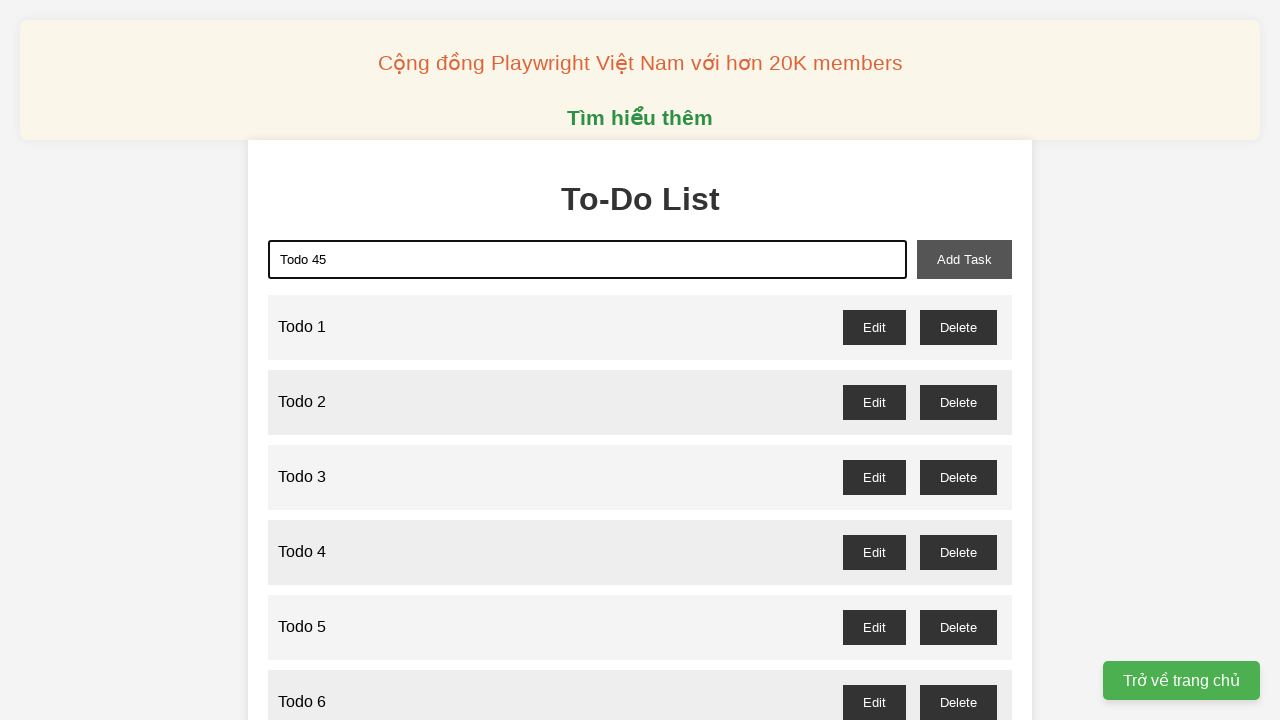

Clicked add task button to create Todo 45 at (964, 259) on xpath=//button[@id='add-task']
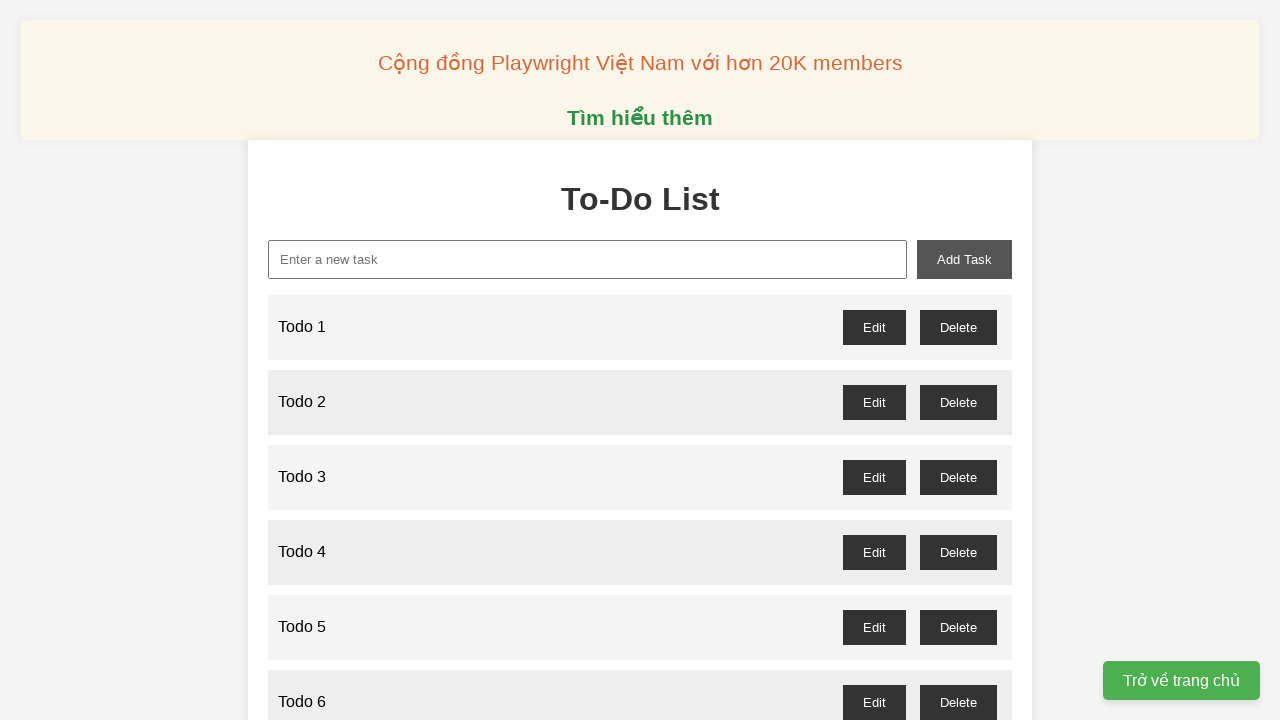

Filled new task input with 'Todo 46' on xpath=//input[@id='new-task']
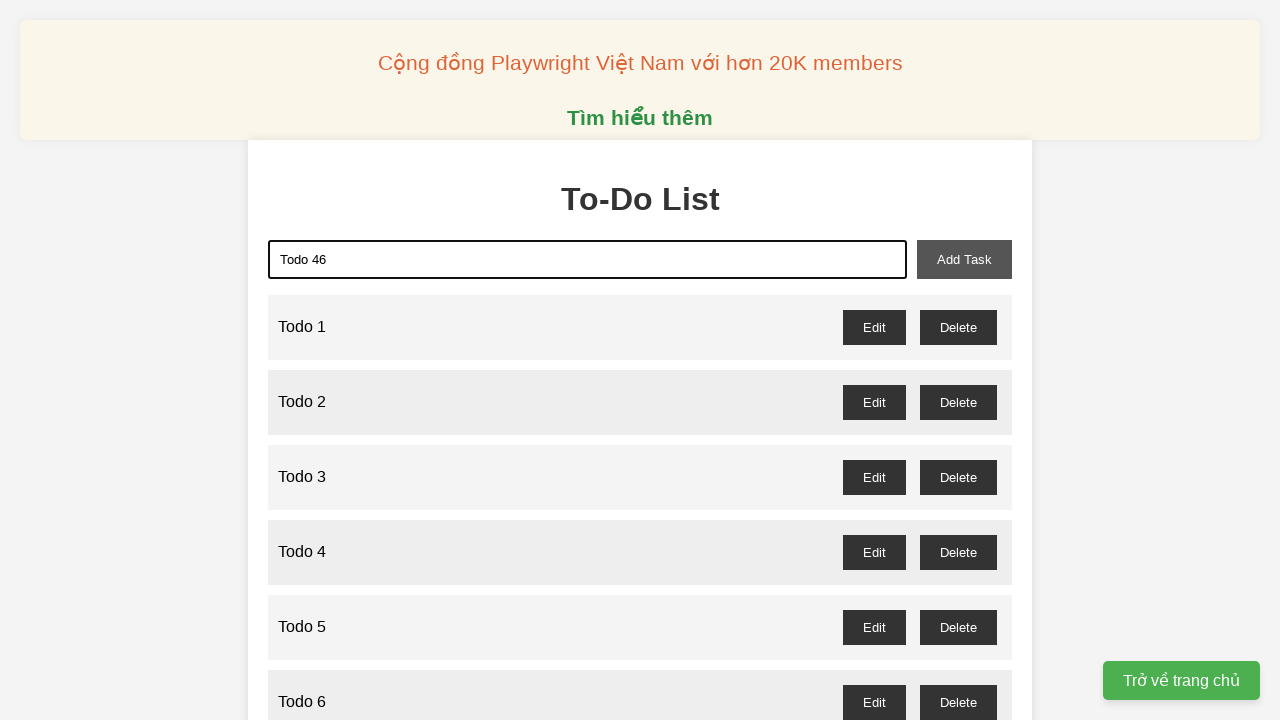

Clicked add task button to create Todo 46 at (964, 259) on xpath=//button[@id='add-task']
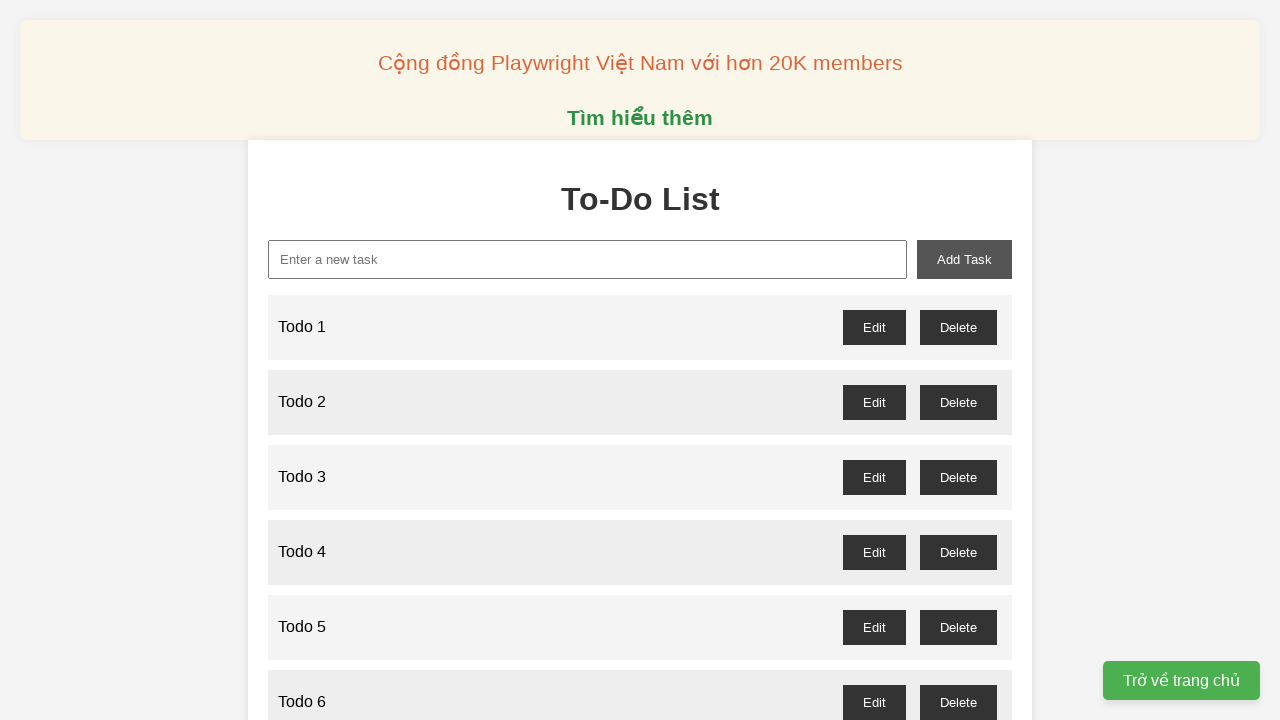

Filled new task input with 'Todo 47' on xpath=//input[@id='new-task']
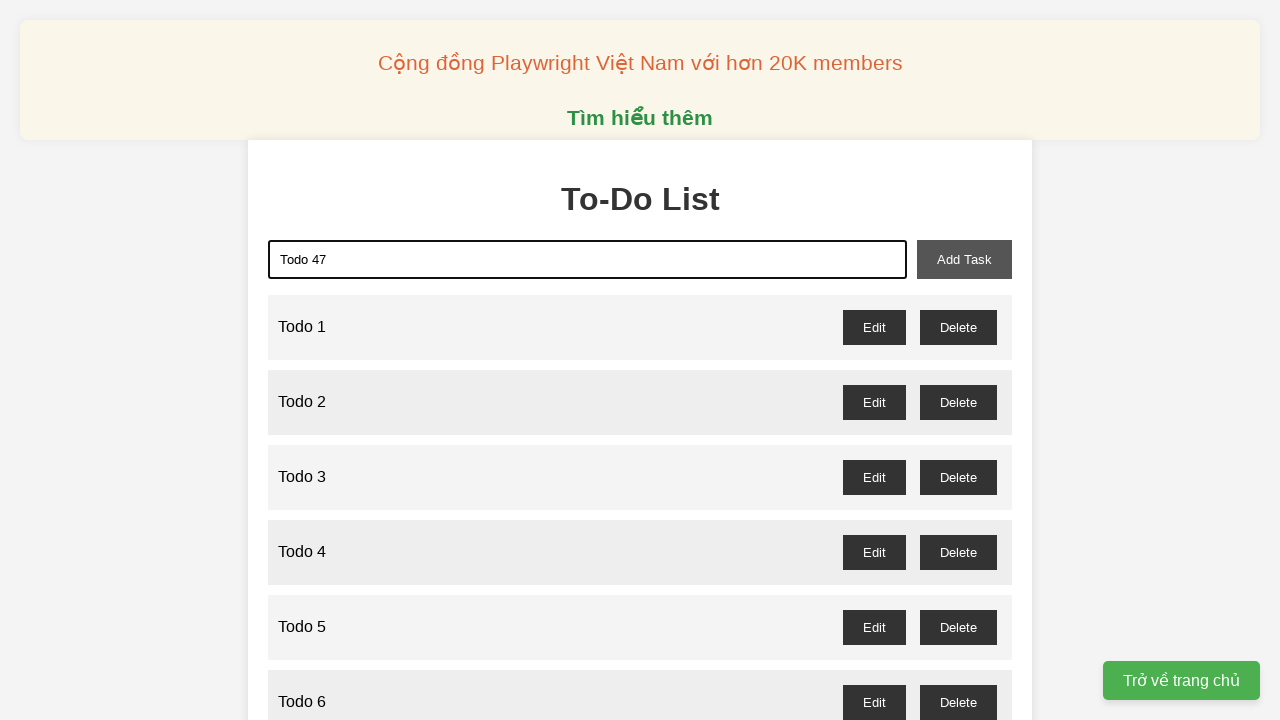

Clicked add task button to create Todo 47 at (964, 259) on xpath=//button[@id='add-task']
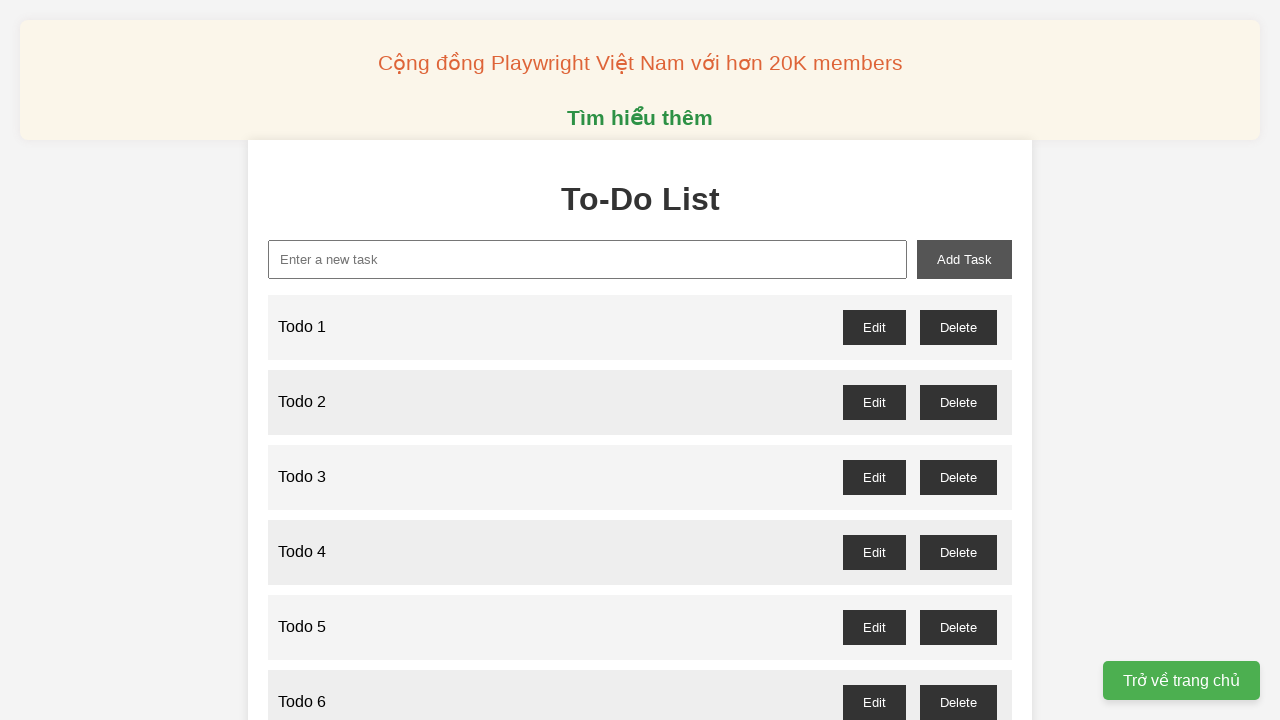

Filled new task input with 'Todo 48' on xpath=//input[@id='new-task']
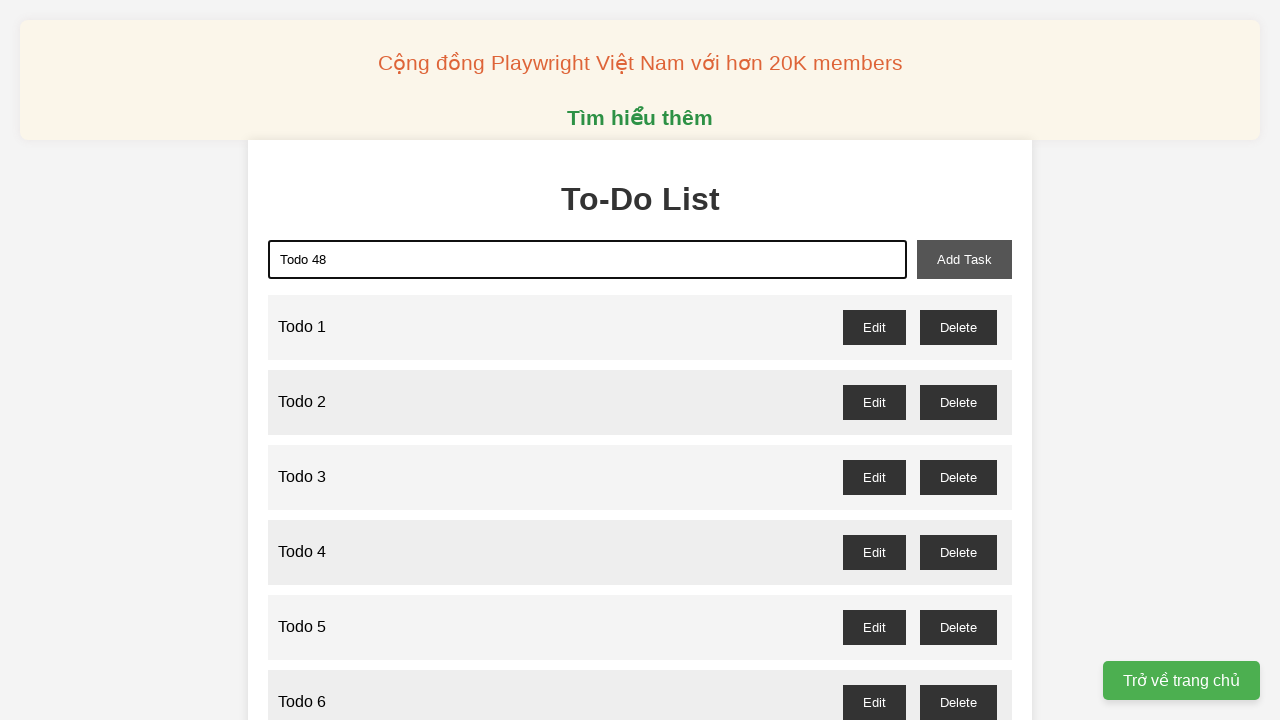

Clicked add task button to create Todo 48 at (964, 259) on xpath=//button[@id='add-task']
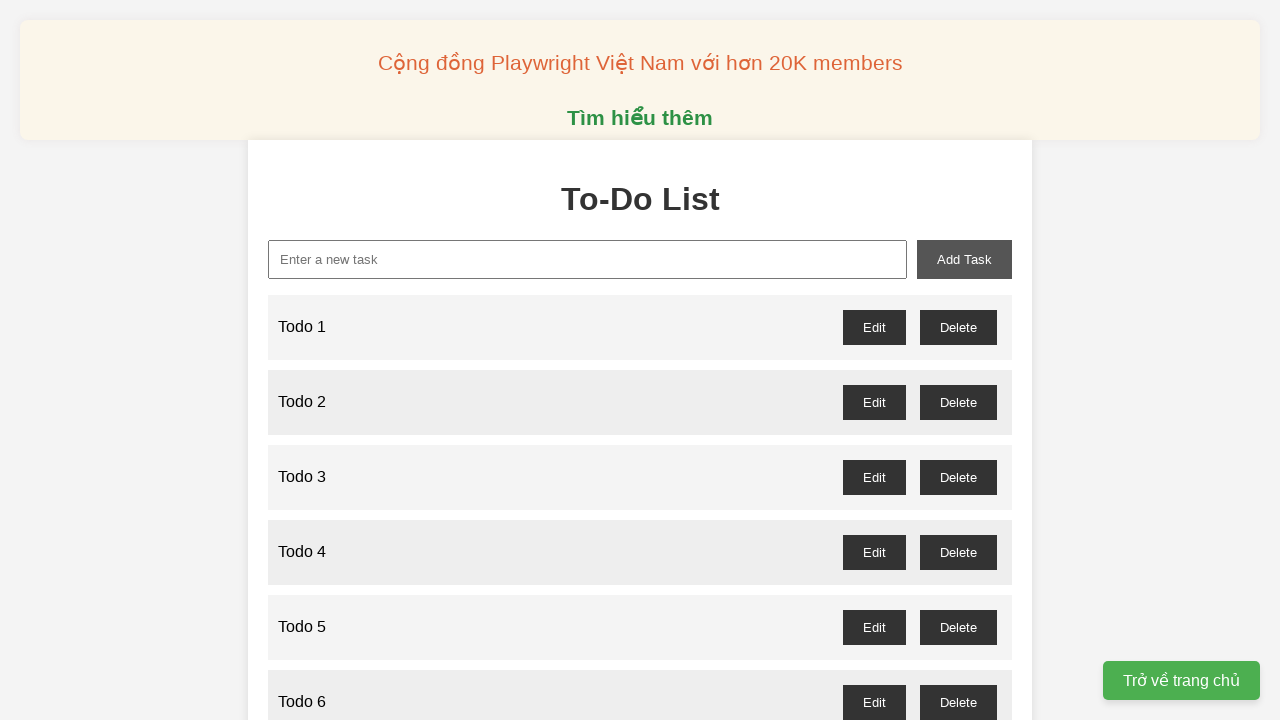

Filled new task input with 'Todo 49' on xpath=//input[@id='new-task']
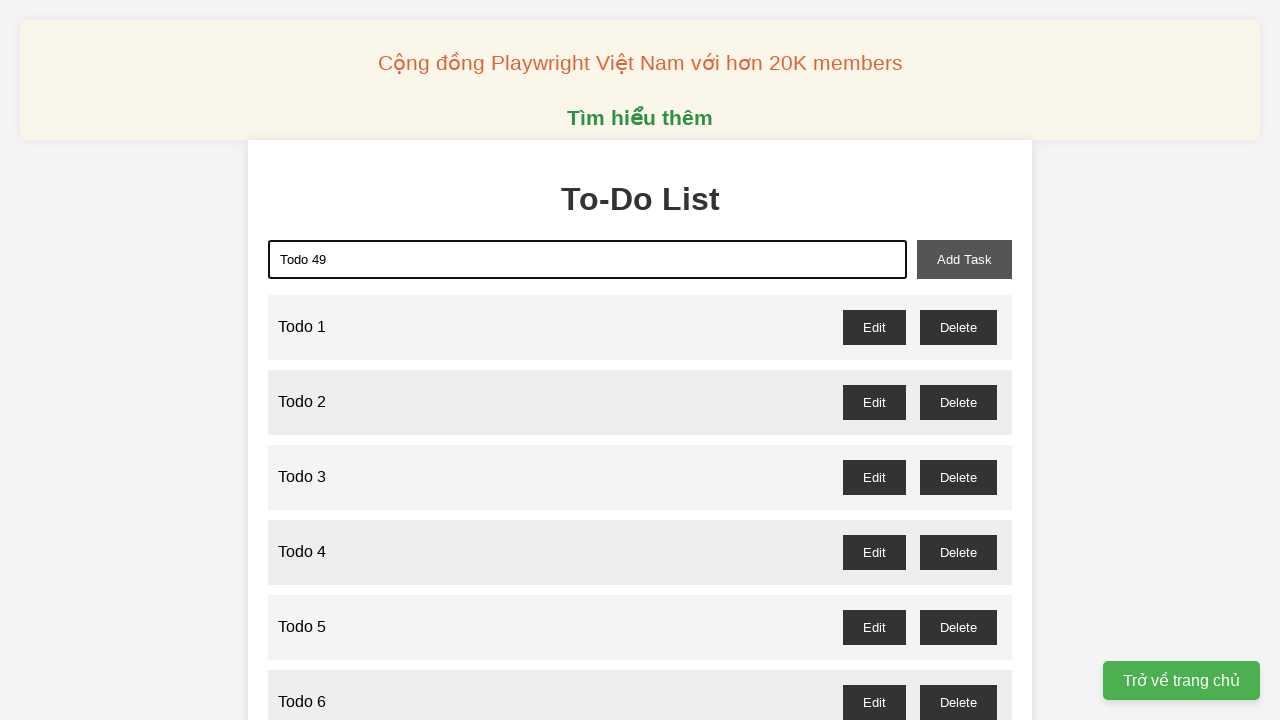

Clicked add task button to create Todo 49 at (964, 259) on xpath=//button[@id='add-task']
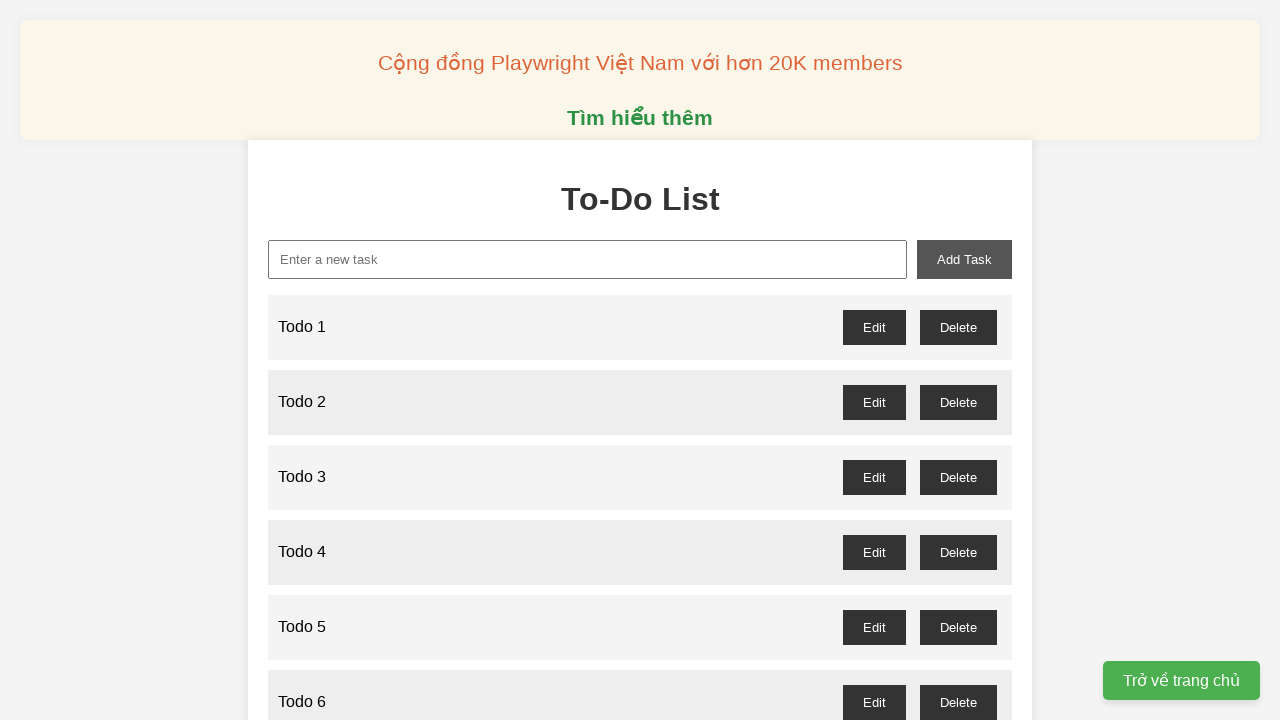

Filled new task input with 'Todo 50' on xpath=//input[@id='new-task']
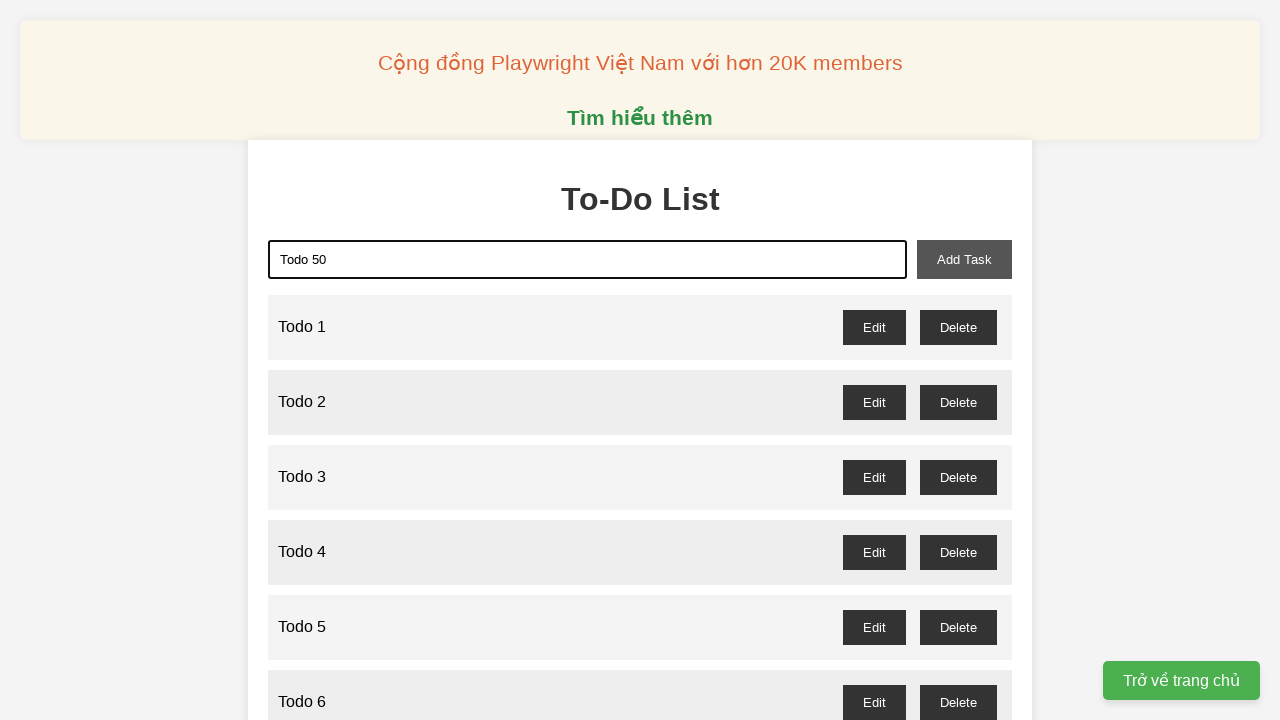

Clicked add task button to create Todo 50 at (964, 259) on xpath=//button[@id='add-task']
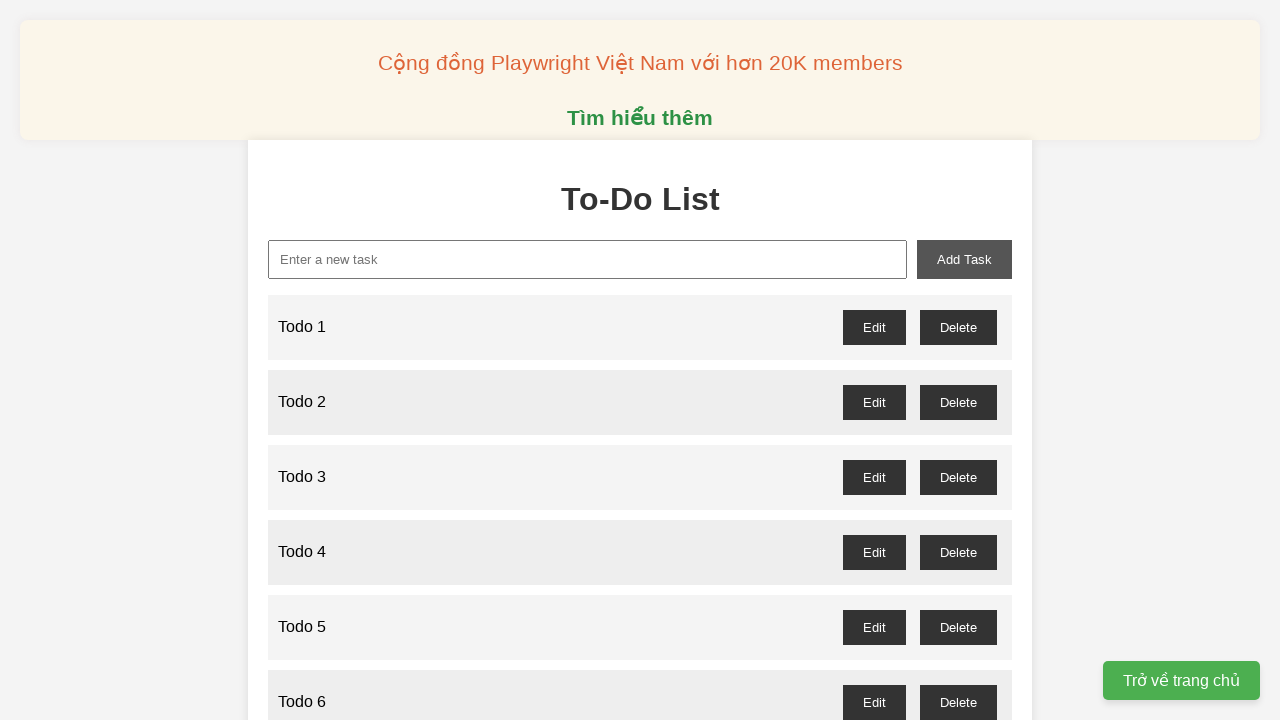

Filled new task input with 'Todo 51' on xpath=//input[@id='new-task']
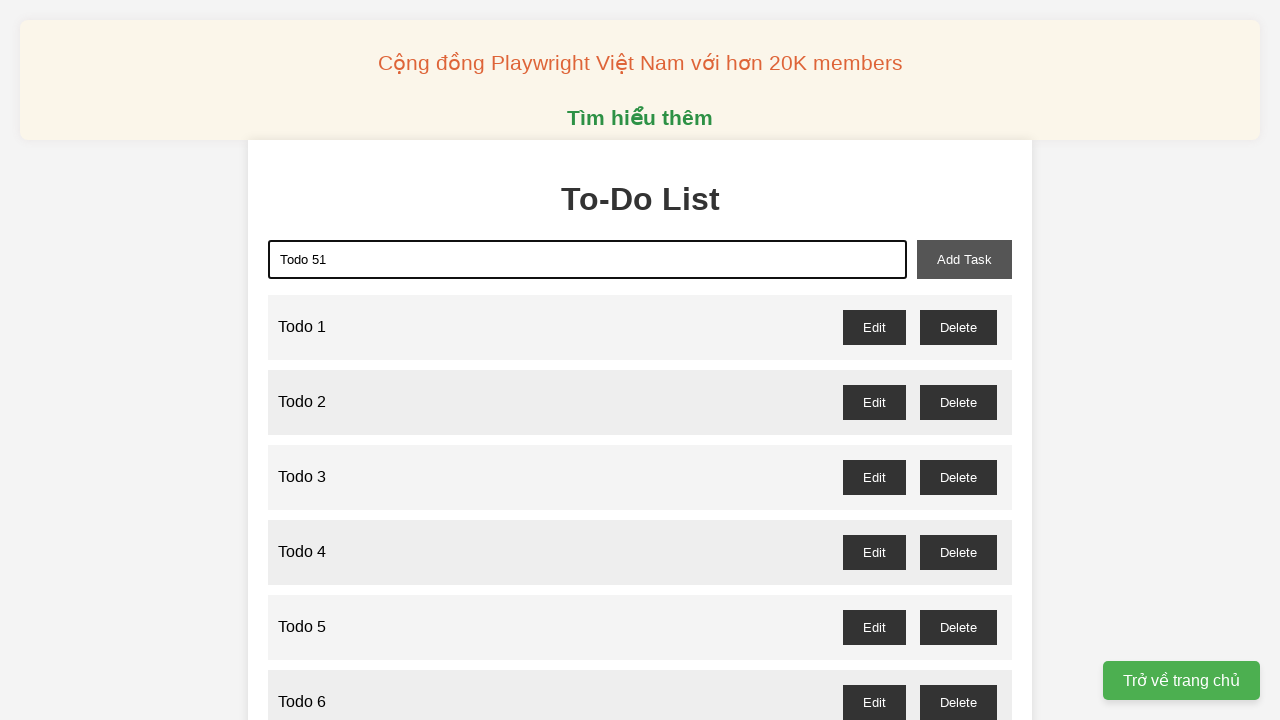

Clicked add task button to create Todo 51 at (964, 259) on xpath=//button[@id='add-task']
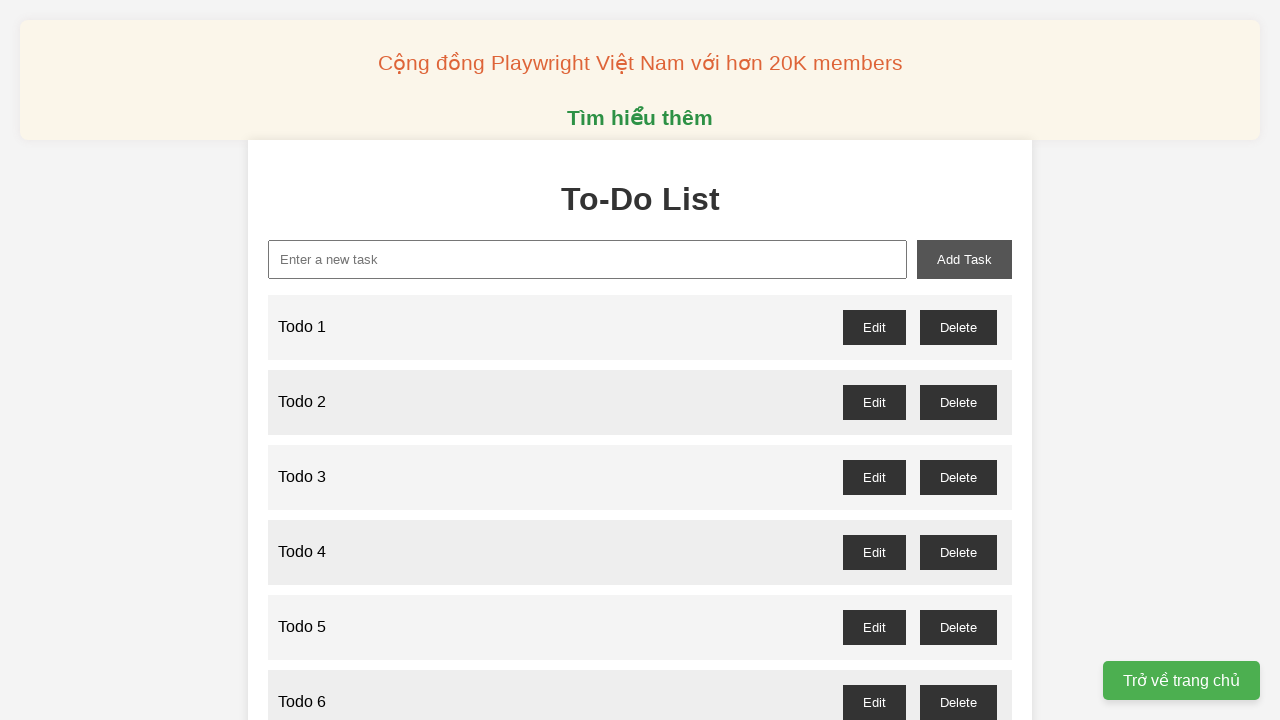

Filled new task input with 'Todo 52' on xpath=//input[@id='new-task']
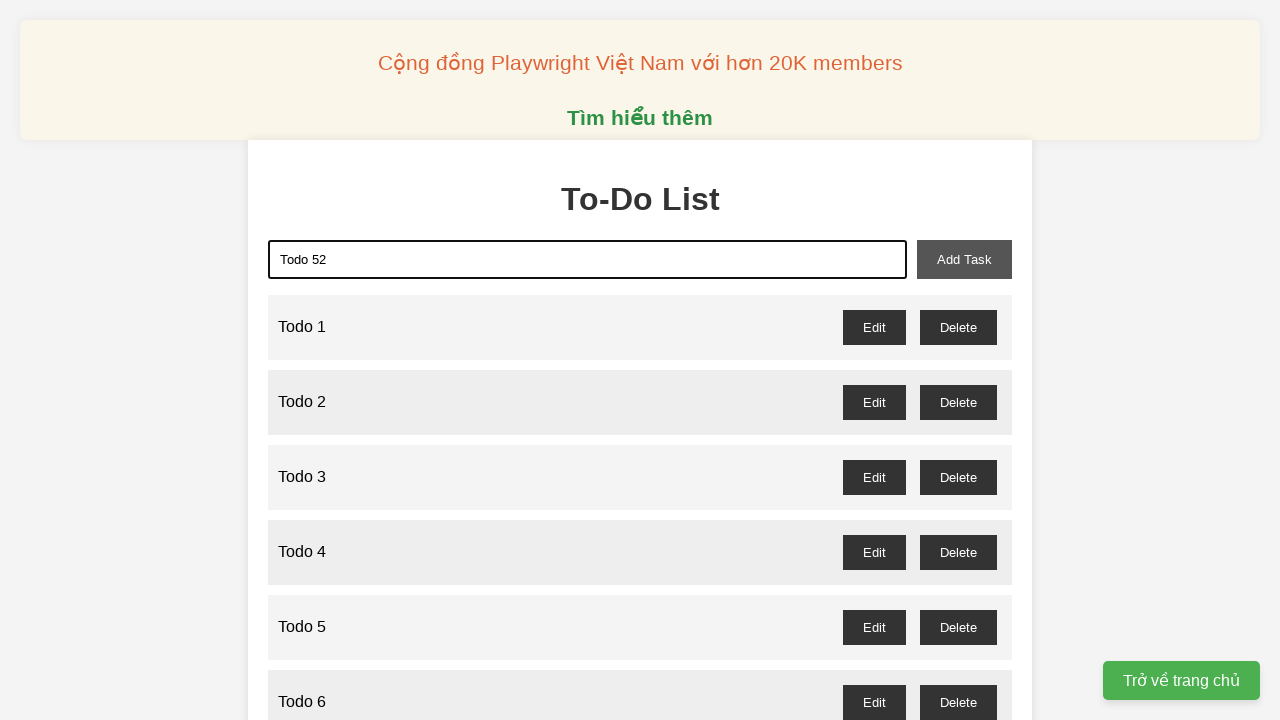

Clicked add task button to create Todo 52 at (964, 259) on xpath=//button[@id='add-task']
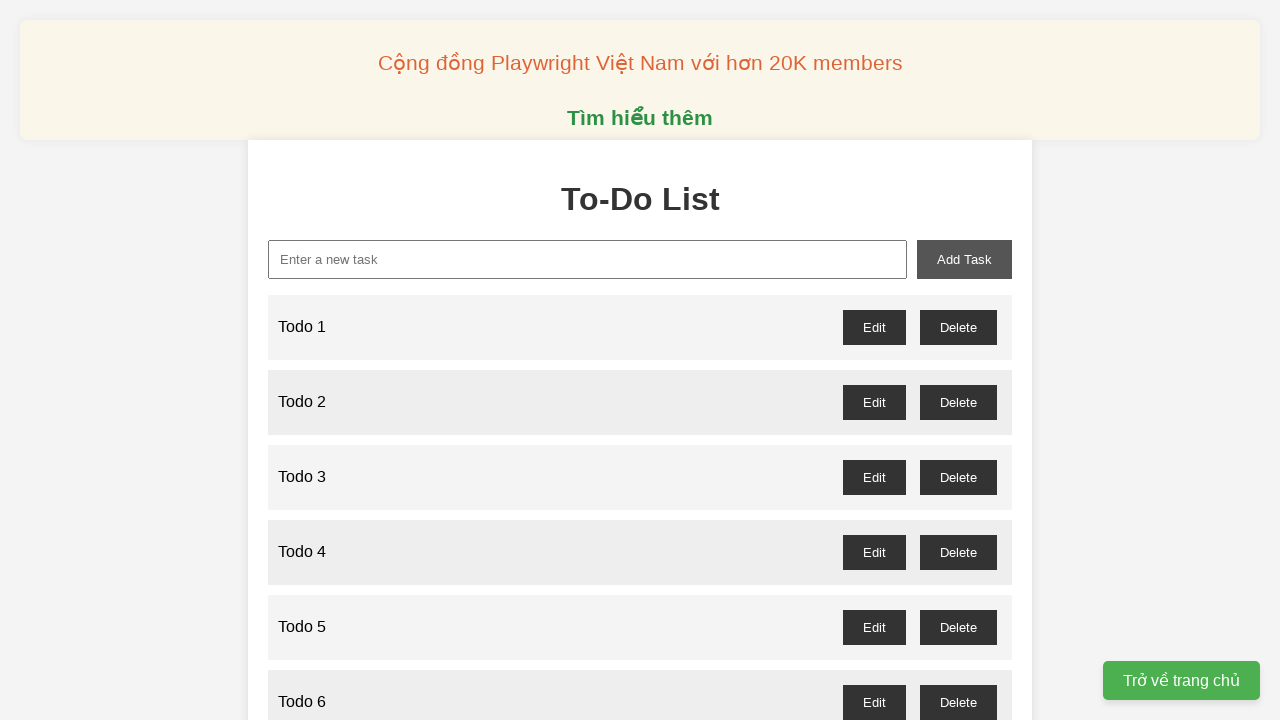

Filled new task input with 'Todo 53' on xpath=//input[@id='new-task']
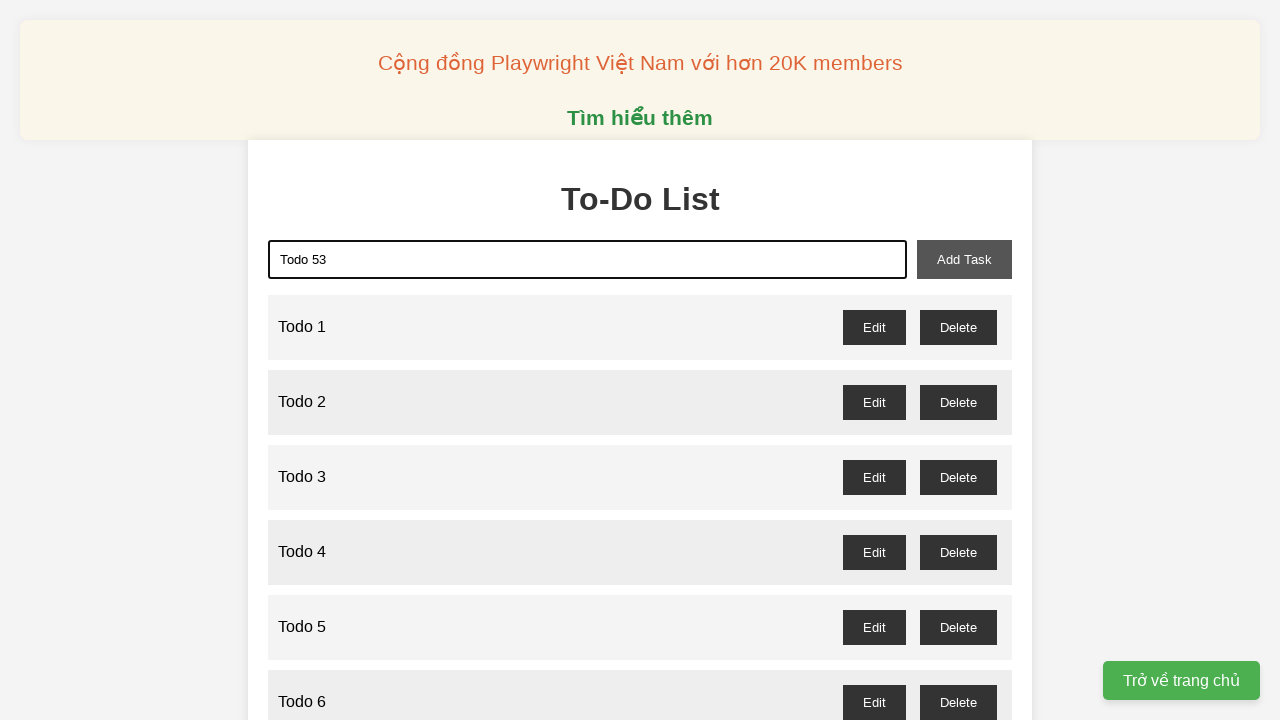

Clicked add task button to create Todo 53 at (964, 259) on xpath=//button[@id='add-task']
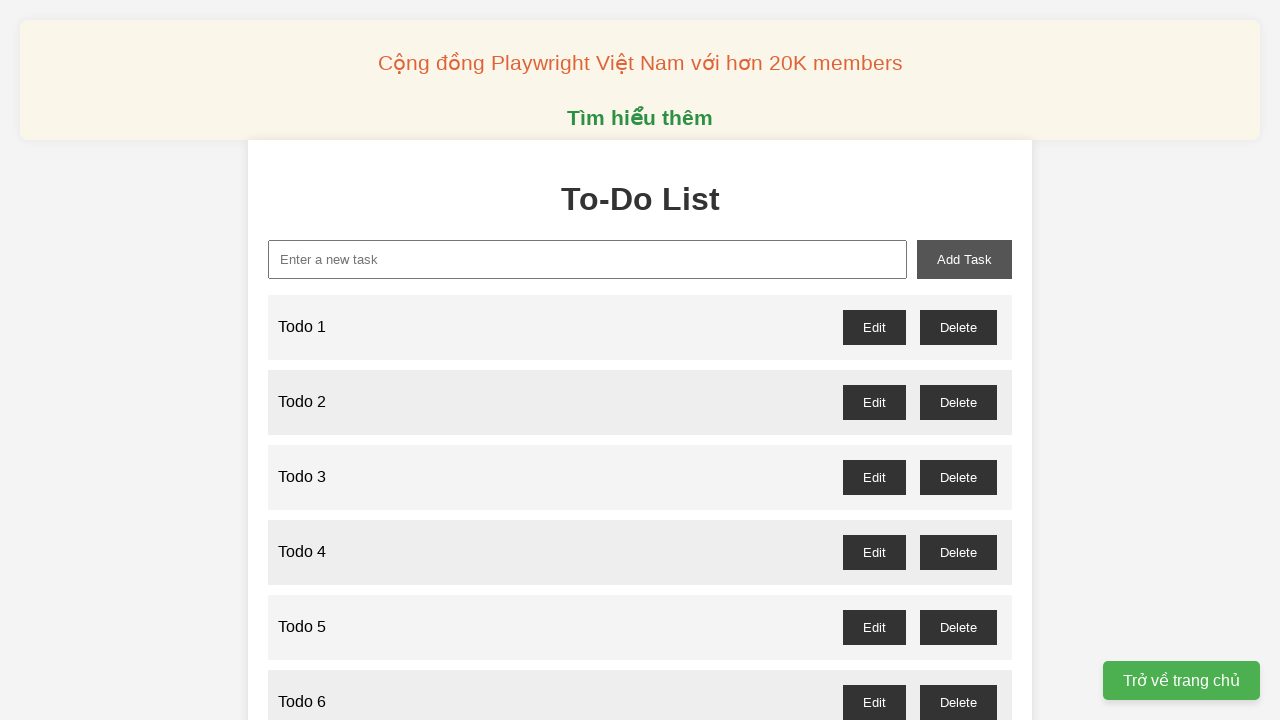

Filled new task input with 'Todo 54' on xpath=//input[@id='new-task']
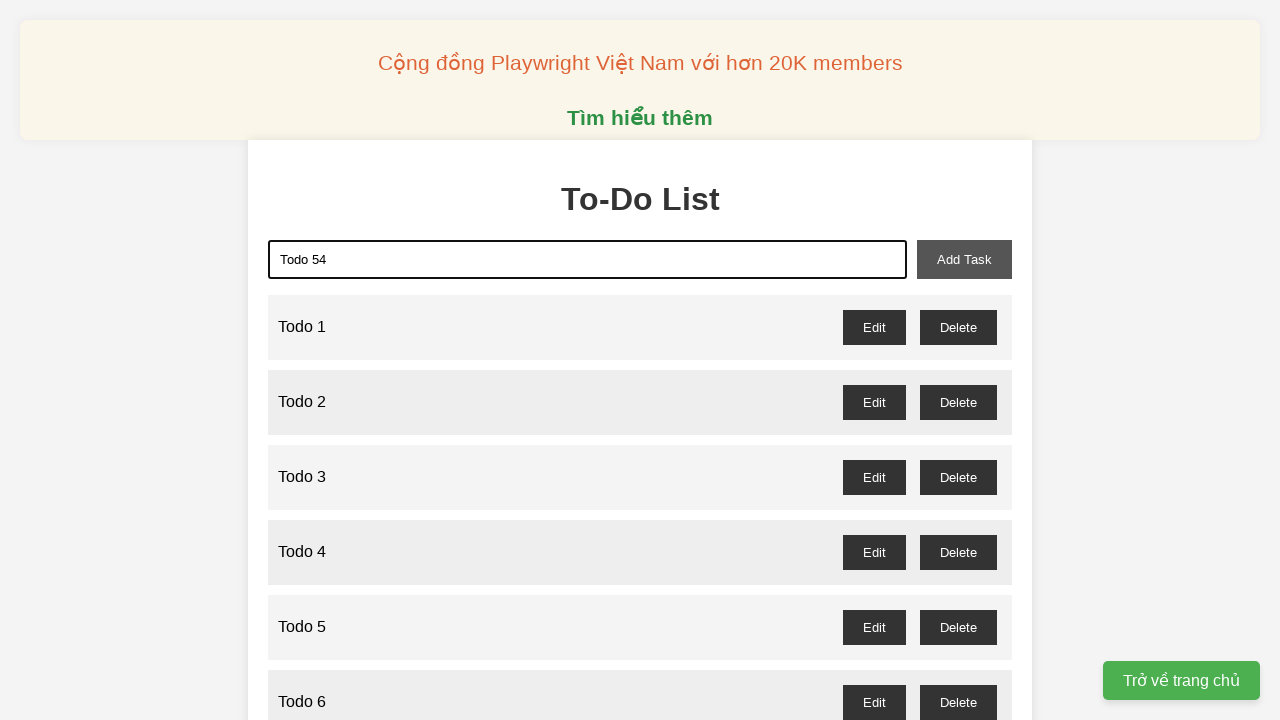

Clicked add task button to create Todo 54 at (964, 259) on xpath=//button[@id='add-task']
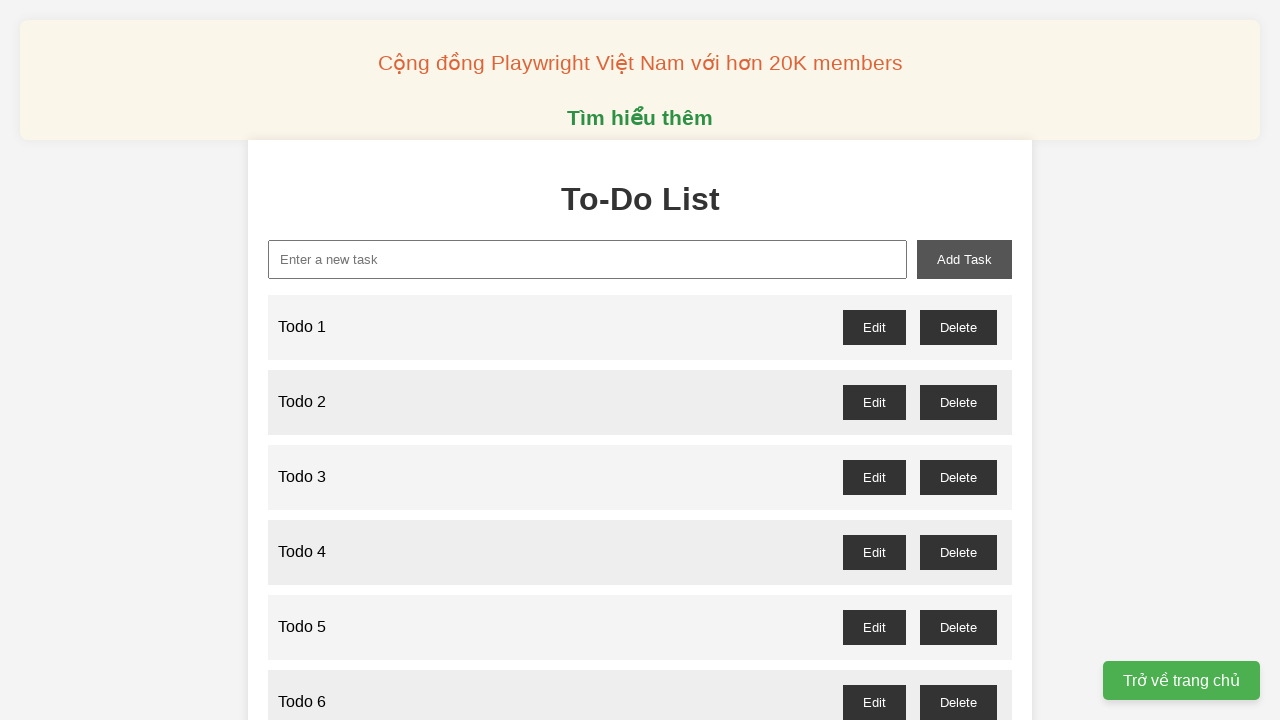

Filled new task input with 'Todo 55' on xpath=//input[@id='new-task']
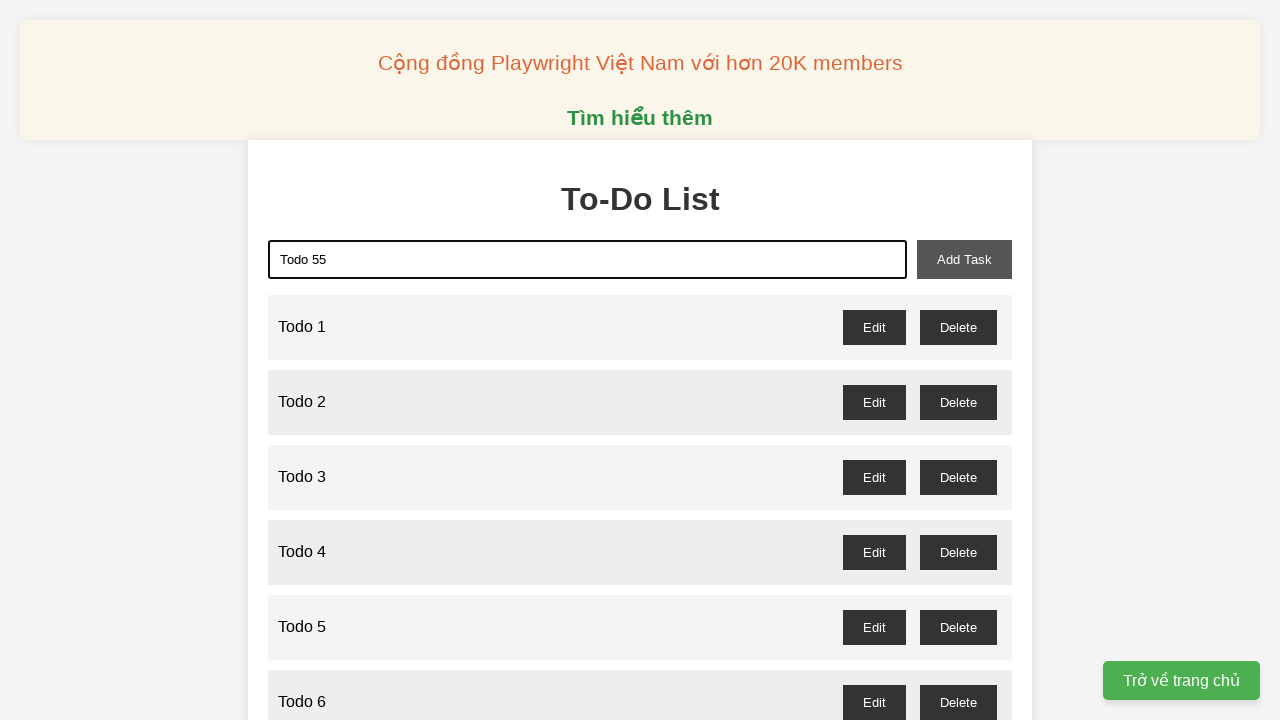

Clicked add task button to create Todo 55 at (964, 259) on xpath=//button[@id='add-task']
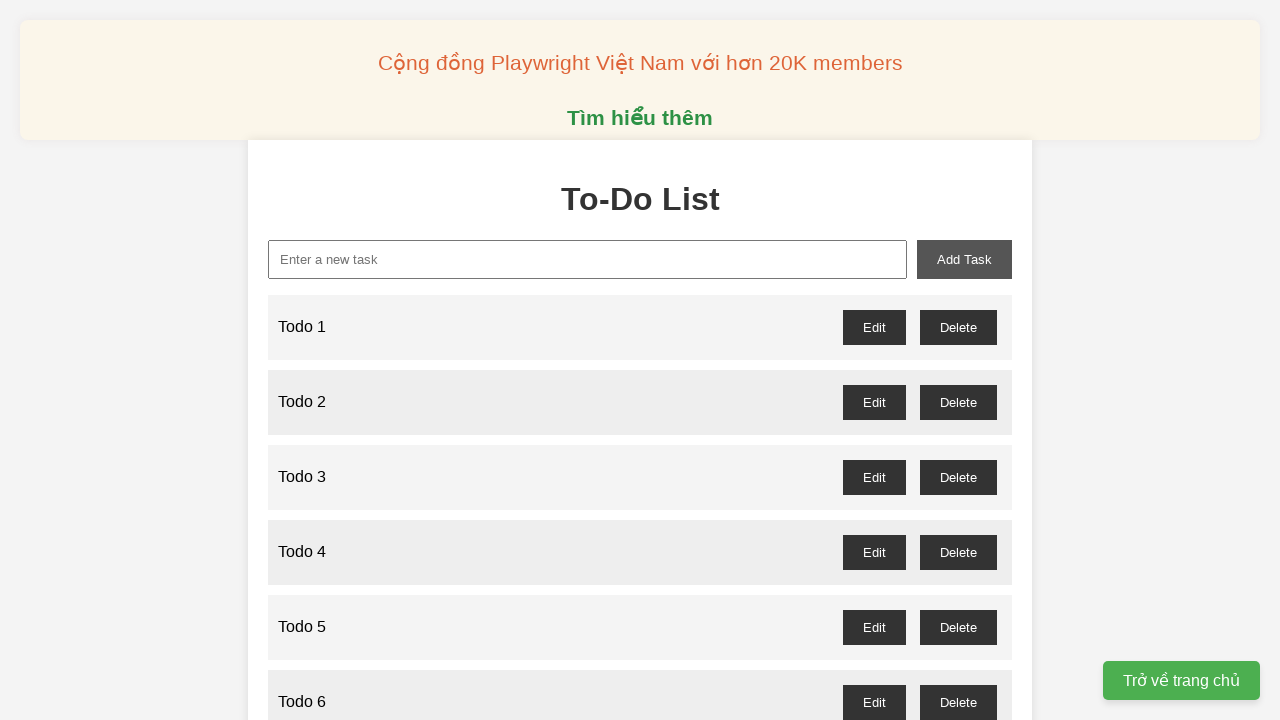

Filled new task input with 'Todo 56' on xpath=//input[@id='new-task']
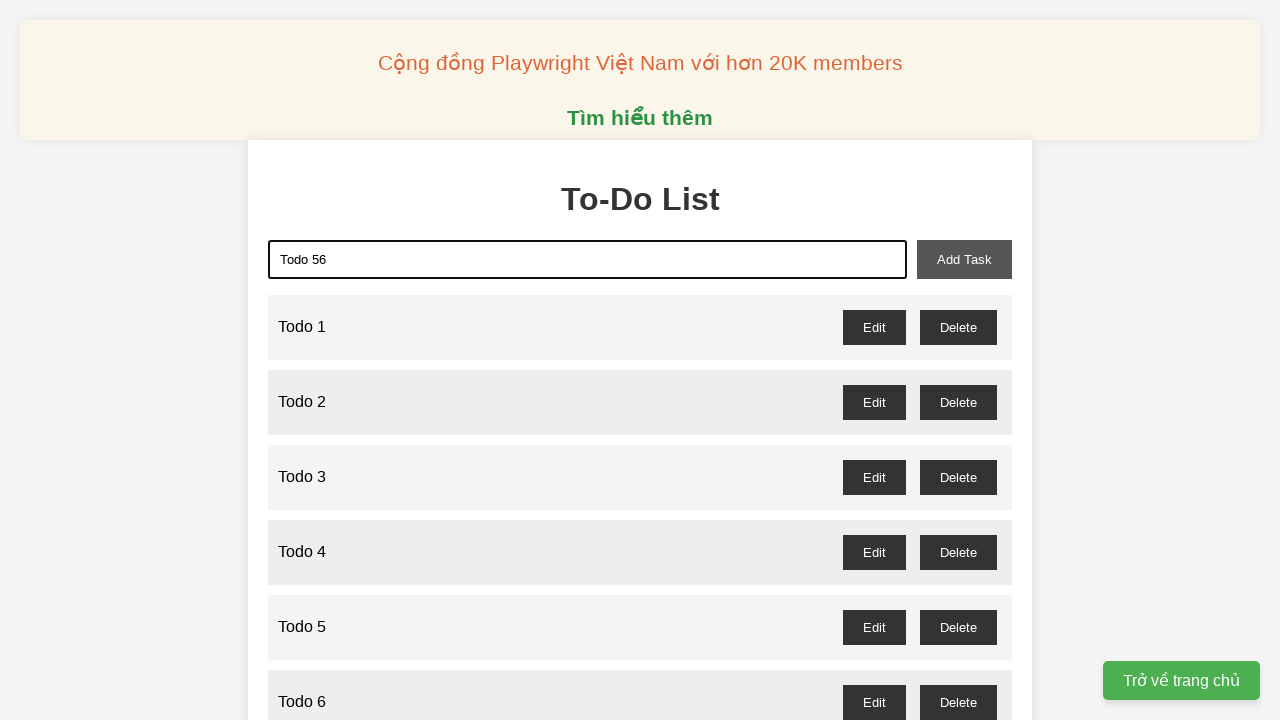

Clicked add task button to create Todo 56 at (964, 259) on xpath=//button[@id='add-task']
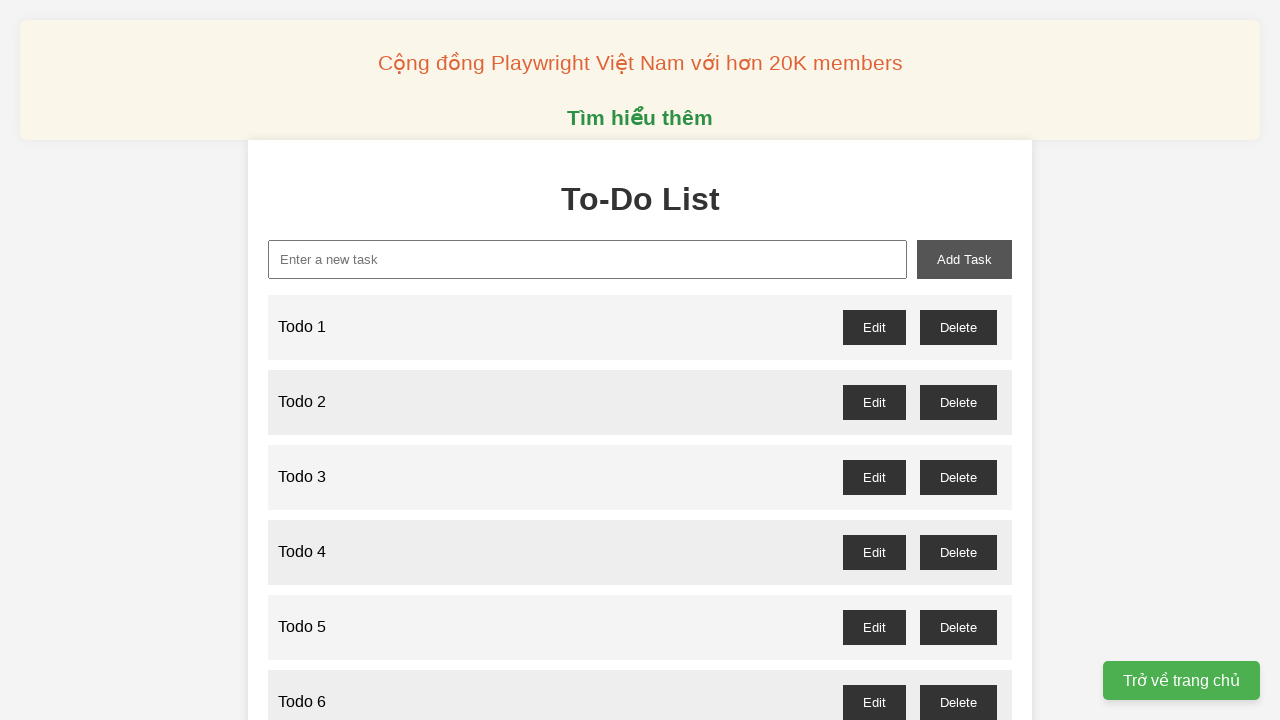

Filled new task input with 'Todo 57' on xpath=//input[@id='new-task']
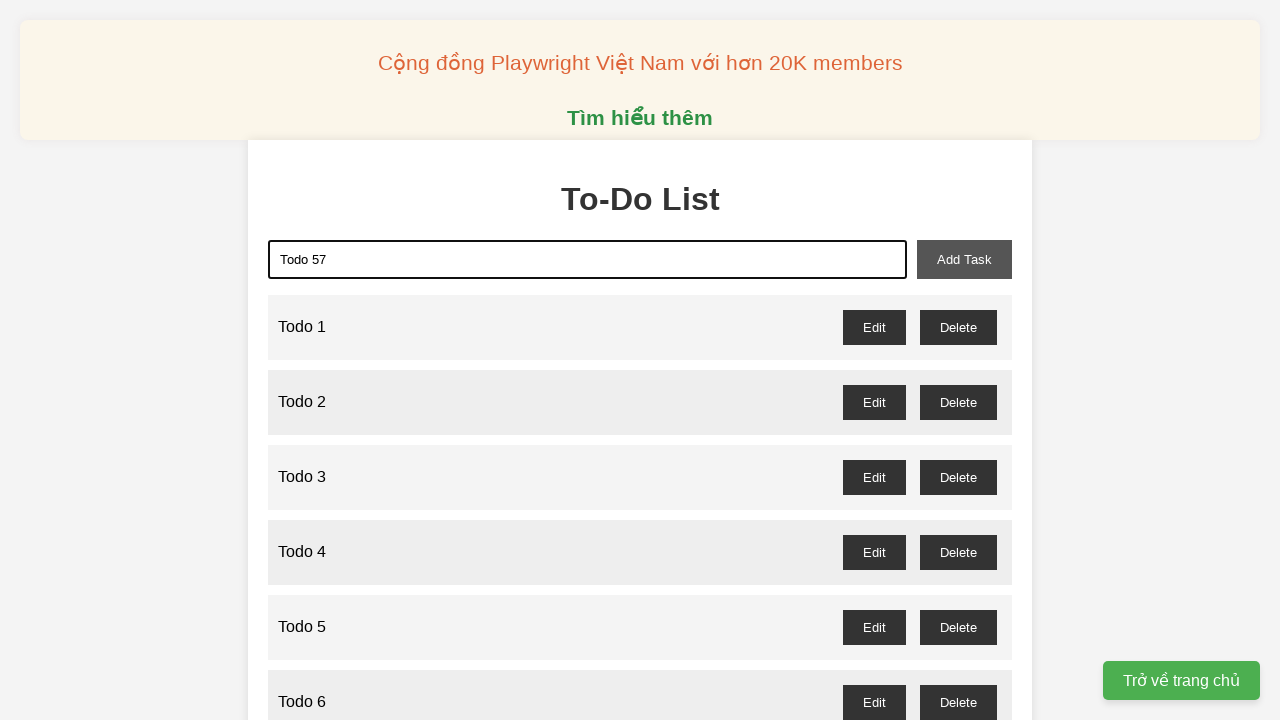

Clicked add task button to create Todo 57 at (964, 259) on xpath=//button[@id='add-task']
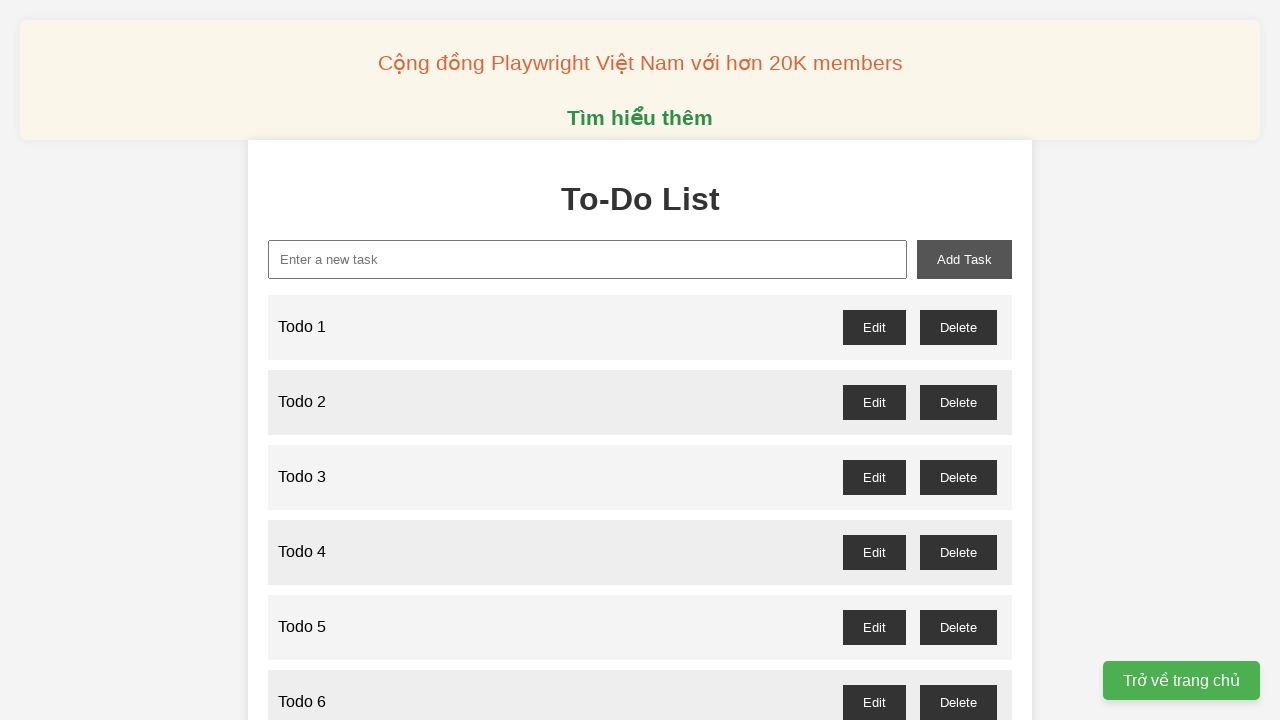

Filled new task input with 'Todo 58' on xpath=//input[@id='new-task']
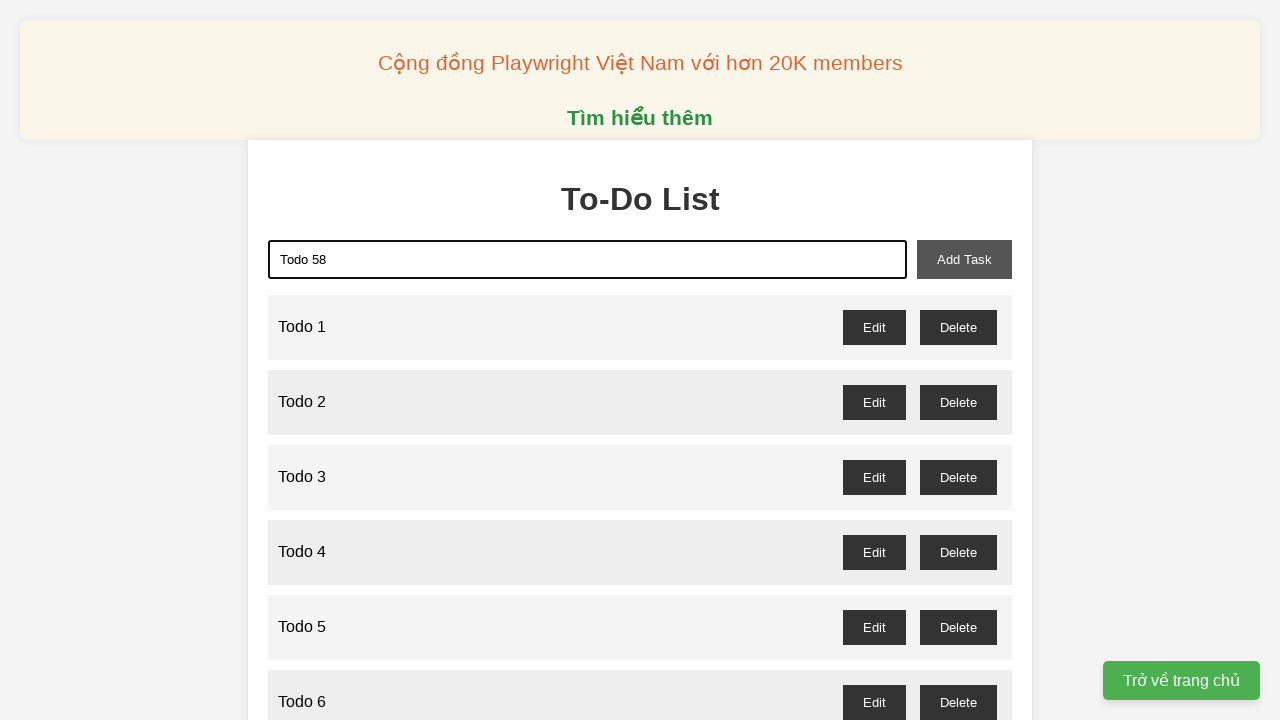

Clicked add task button to create Todo 58 at (964, 259) on xpath=//button[@id='add-task']
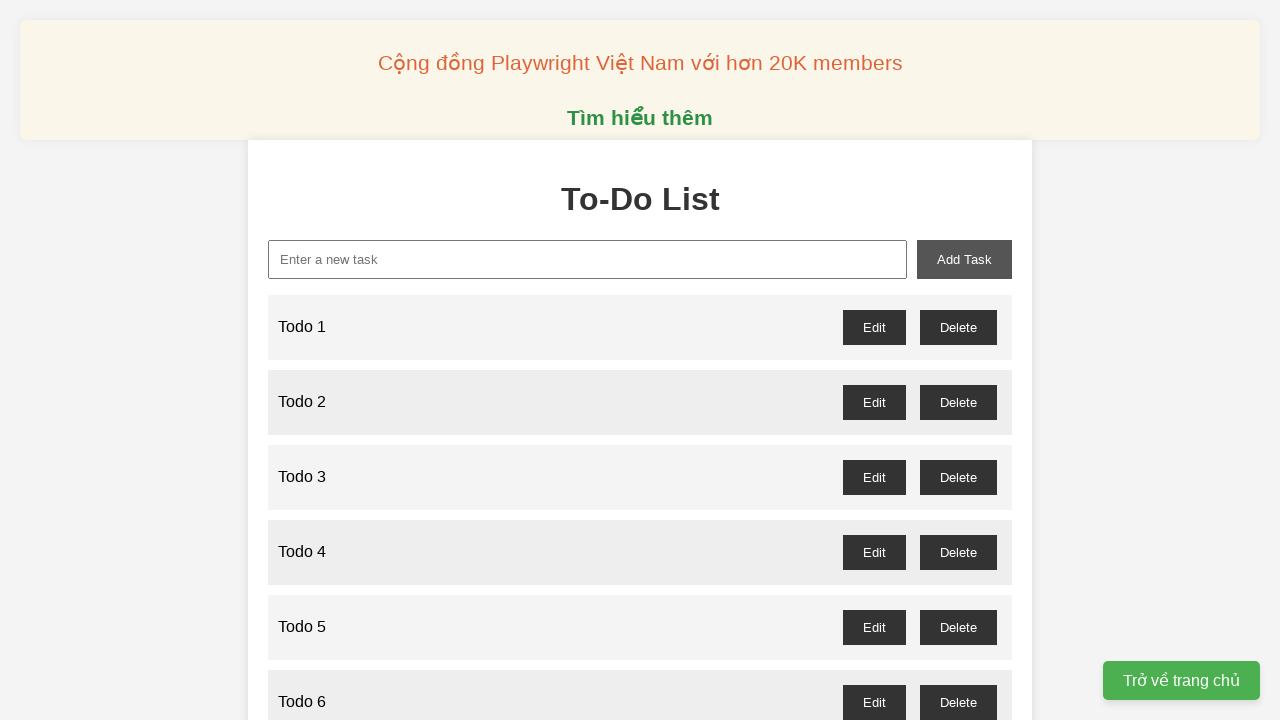

Filled new task input with 'Todo 59' on xpath=//input[@id='new-task']
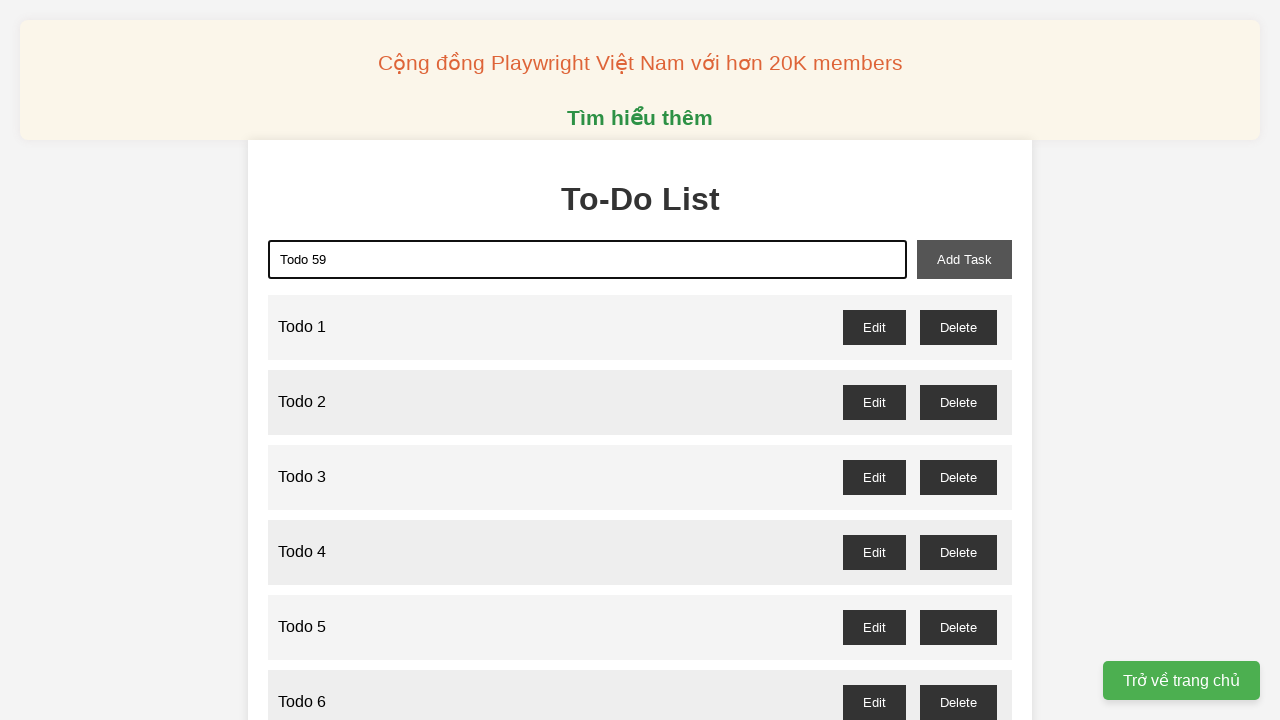

Clicked add task button to create Todo 59 at (964, 259) on xpath=//button[@id='add-task']
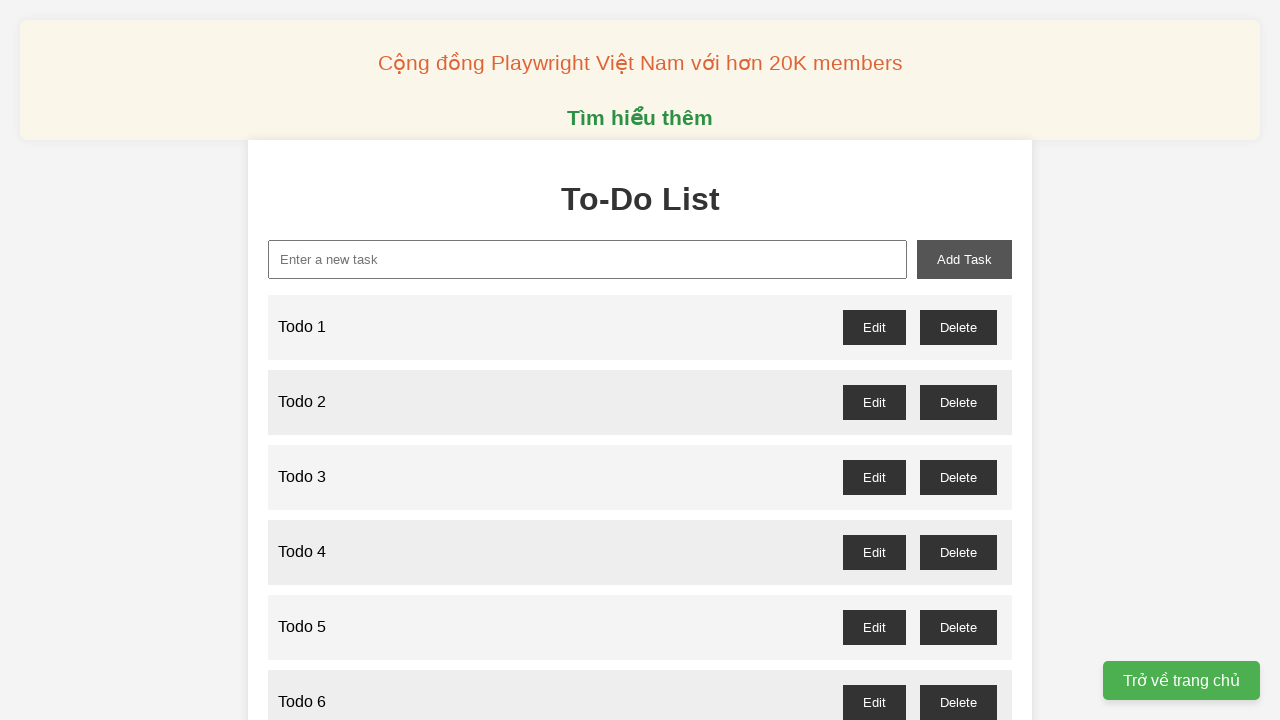

Filled new task input with 'Todo 60' on xpath=//input[@id='new-task']
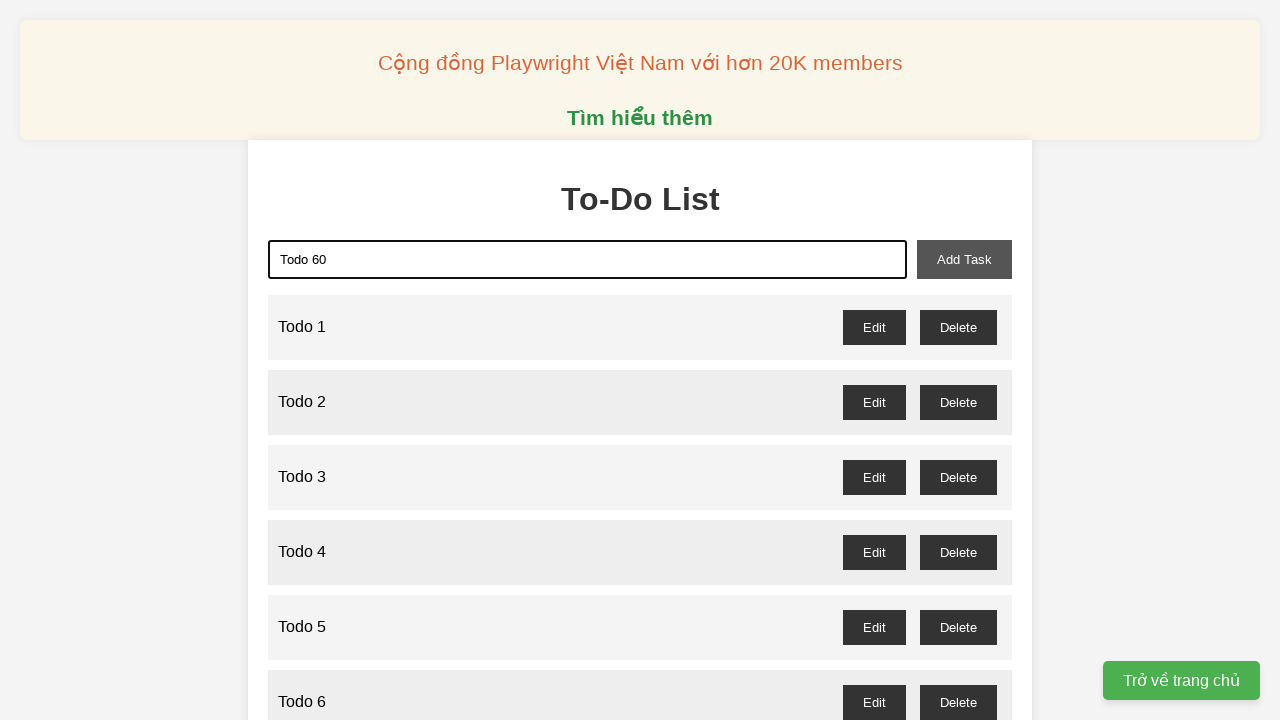

Clicked add task button to create Todo 60 at (964, 259) on xpath=//button[@id='add-task']
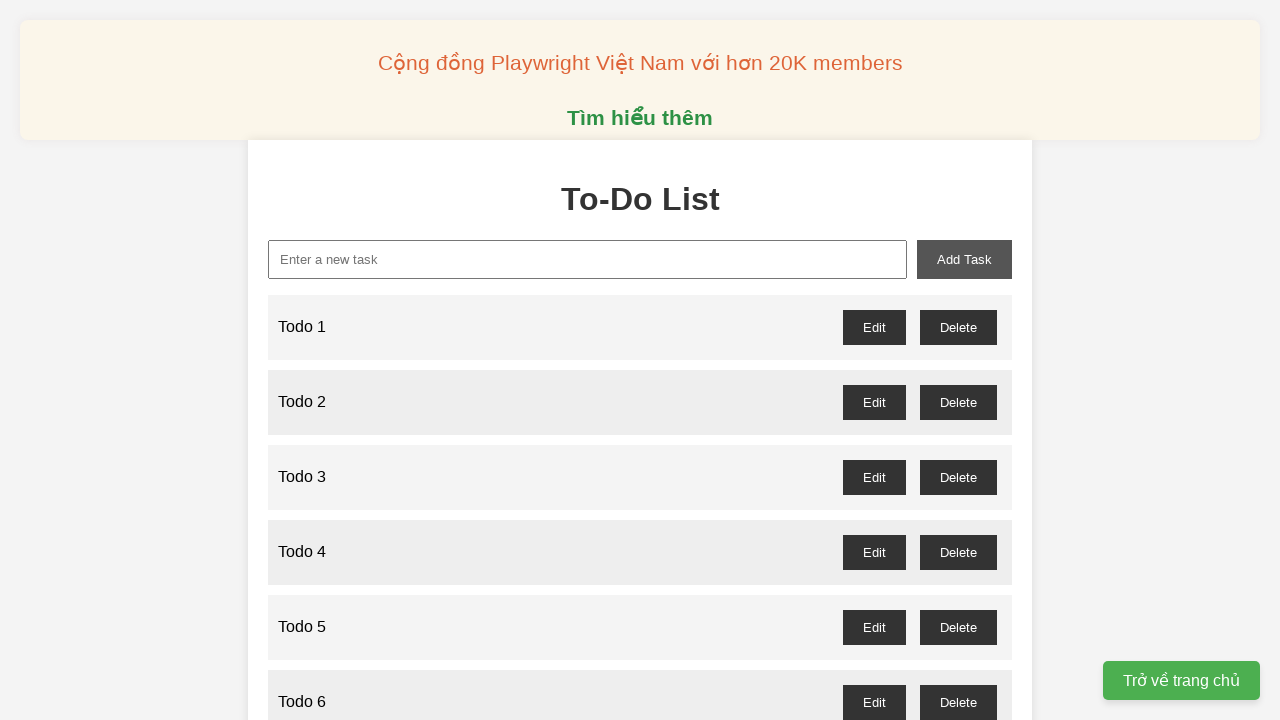

Filled new task input with 'Todo 61' on xpath=//input[@id='new-task']
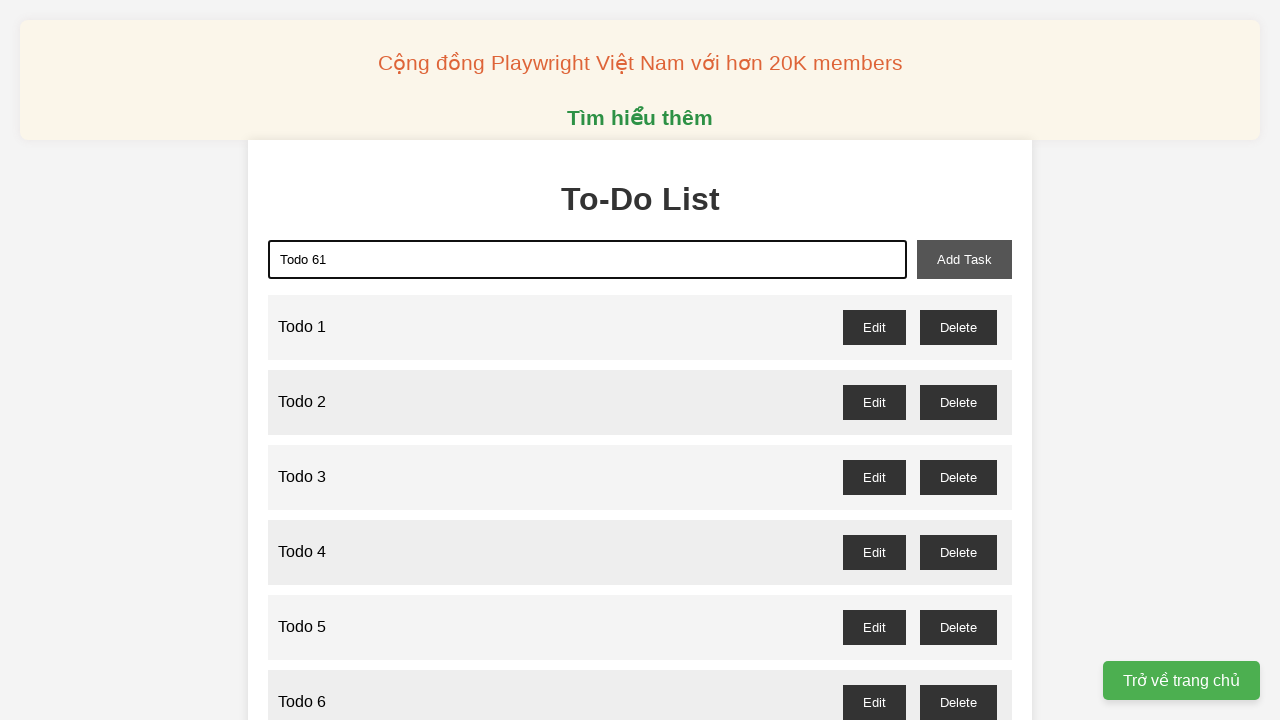

Clicked add task button to create Todo 61 at (964, 259) on xpath=//button[@id='add-task']
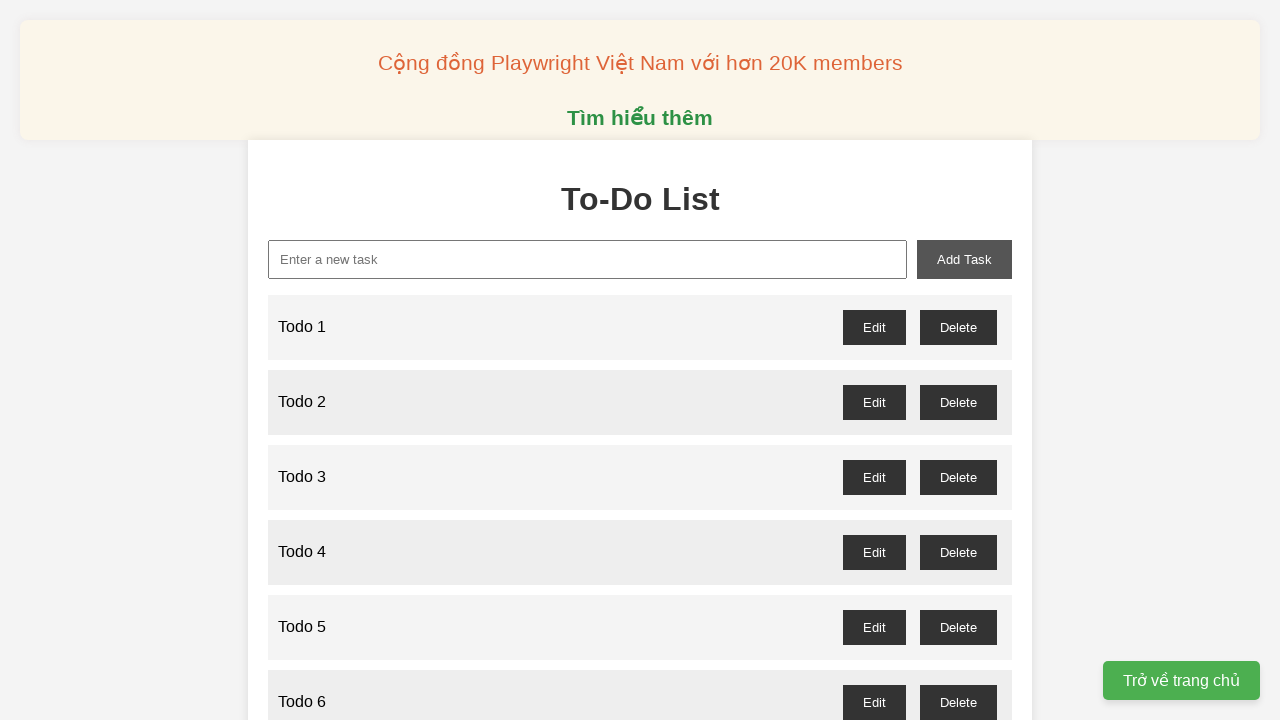

Filled new task input with 'Todo 62' on xpath=//input[@id='new-task']
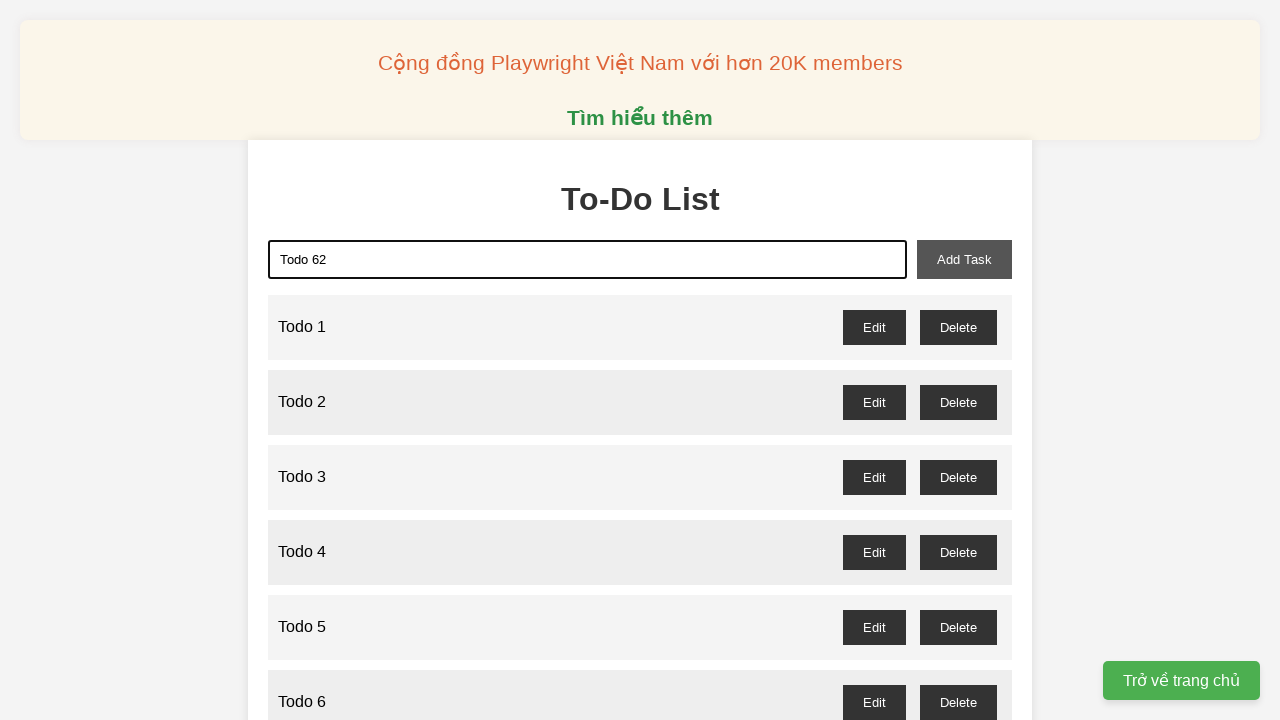

Clicked add task button to create Todo 62 at (964, 259) on xpath=//button[@id='add-task']
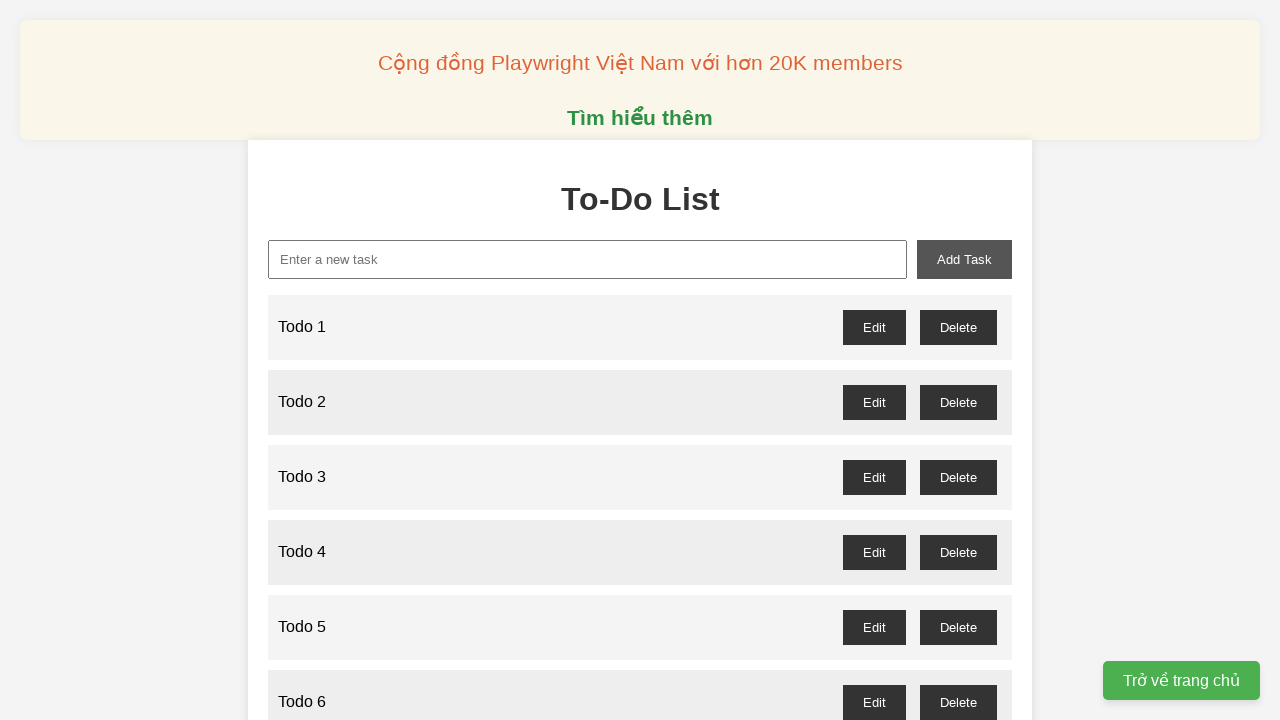

Filled new task input with 'Todo 63' on xpath=//input[@id='new-task']
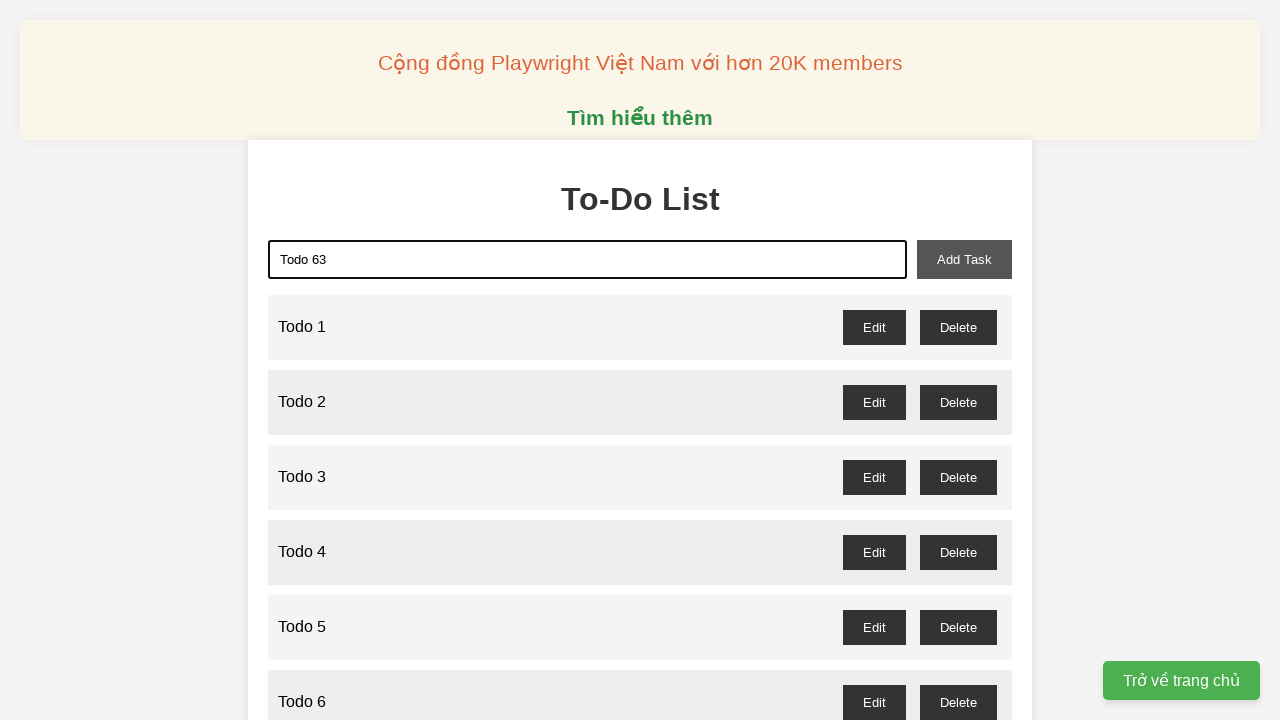

Clicked add task button to create Todo 63 at (964, 259) on xpath=//button[@id='add-task']
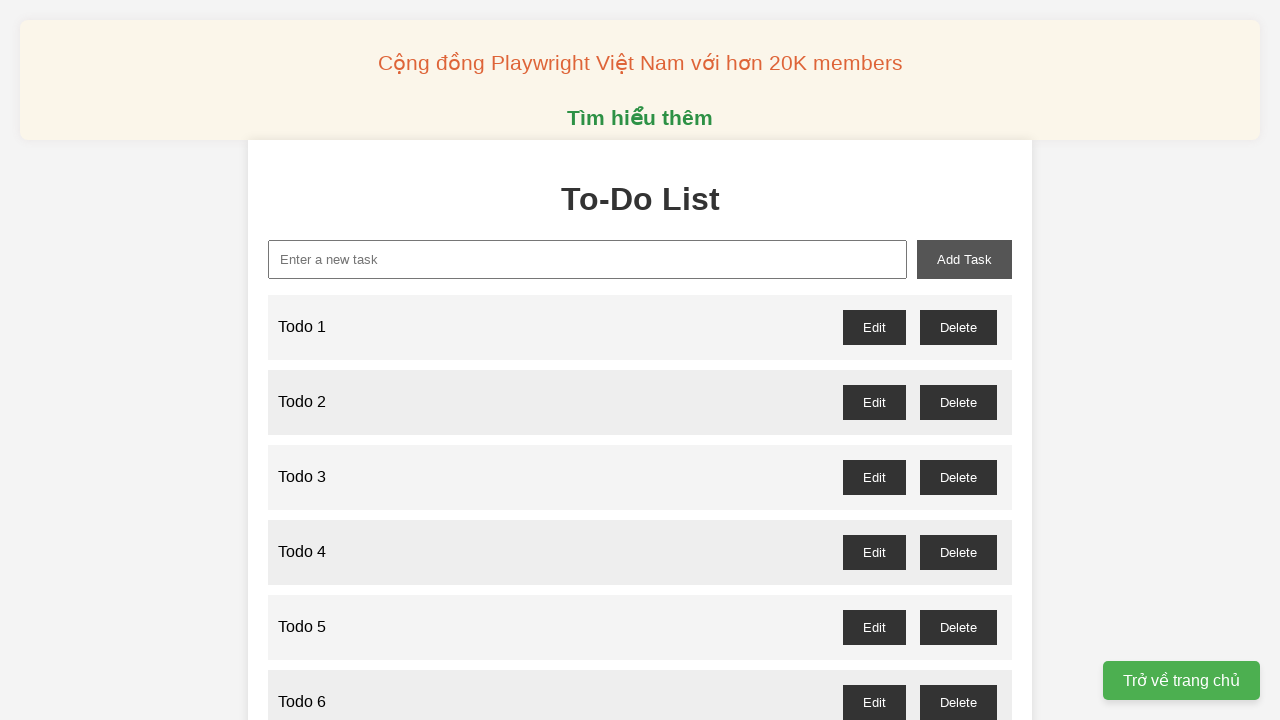

Filled new task input with 'Todo 64' on xpath=//input[@id='new-task']
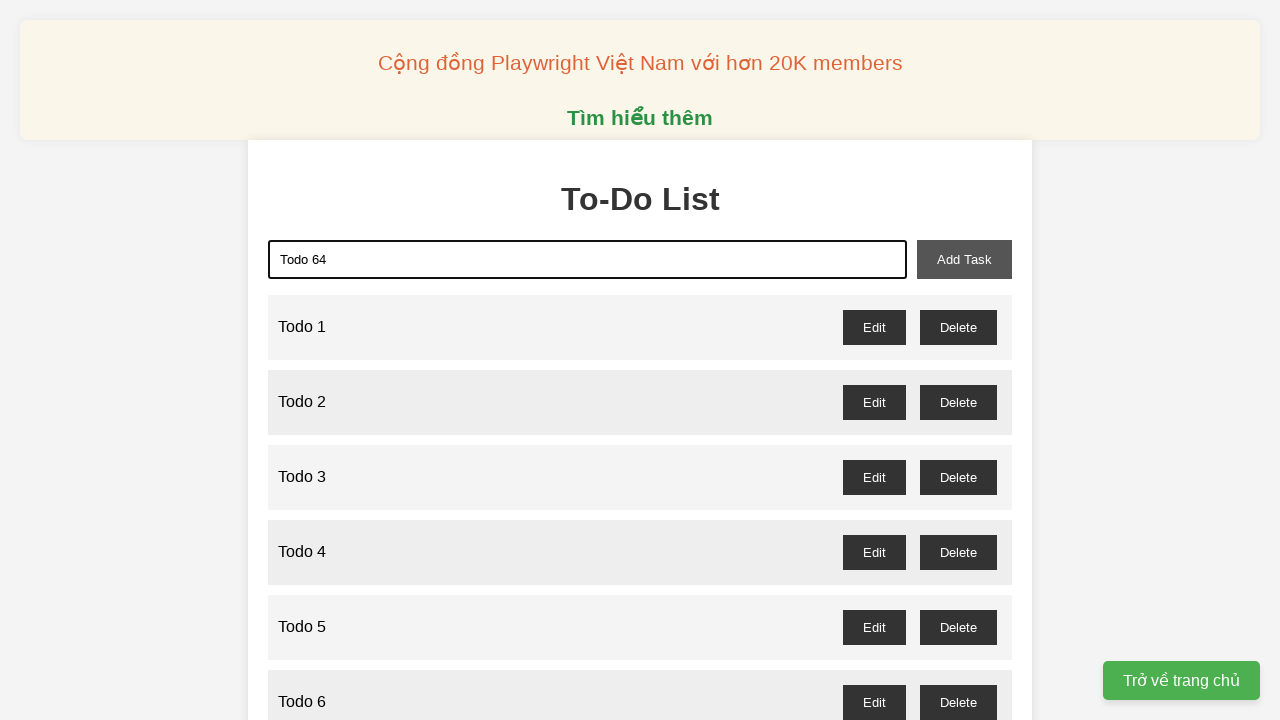

Clicked add task button to create Todo 64 at (964, 259) on xpath=//button[@id='add-task']
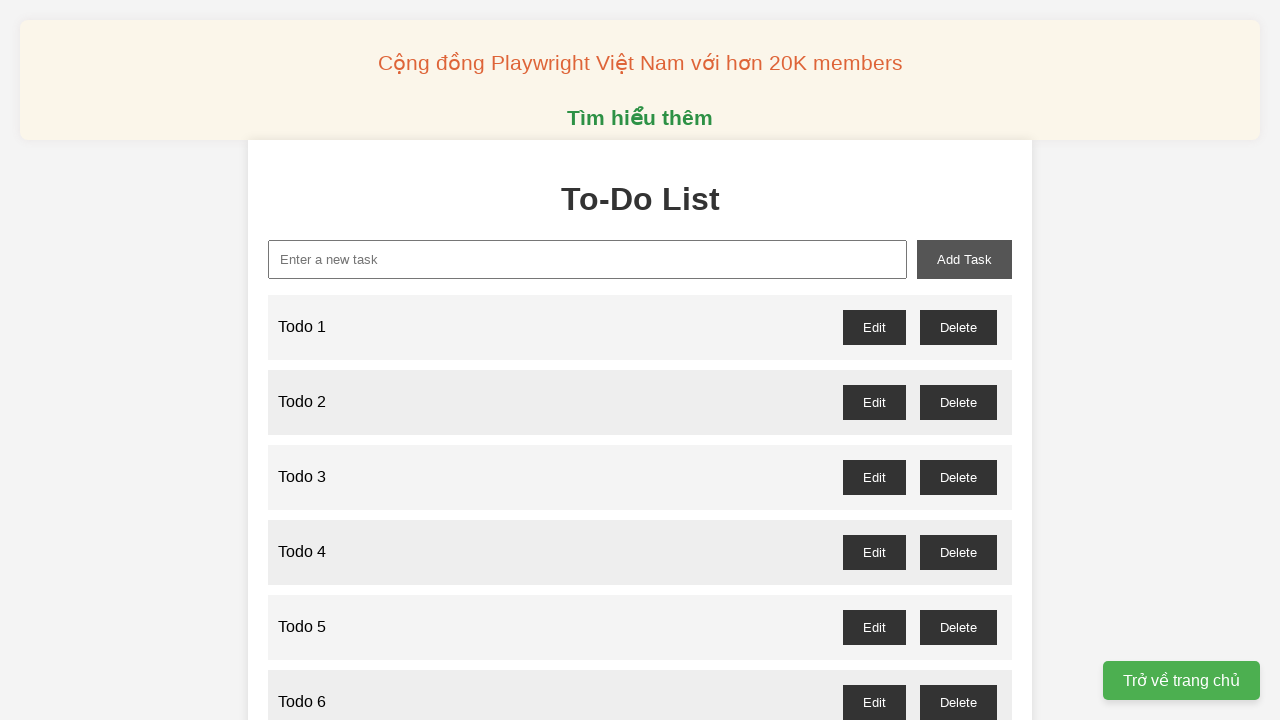

Filled new task input with 'Todo 65' on xpath=//input[@id='new-task']
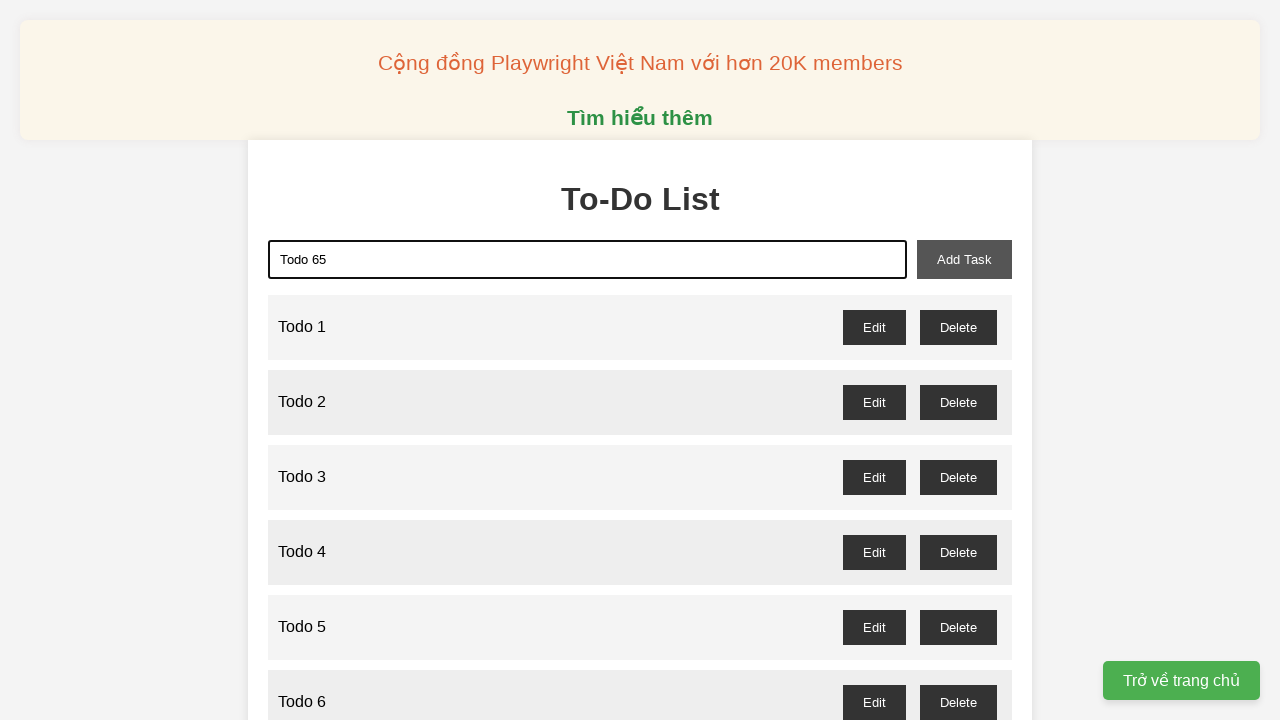

Clicked add task button to create Todo 65 at (964, 259) on xpath=//button[@id='add-task']
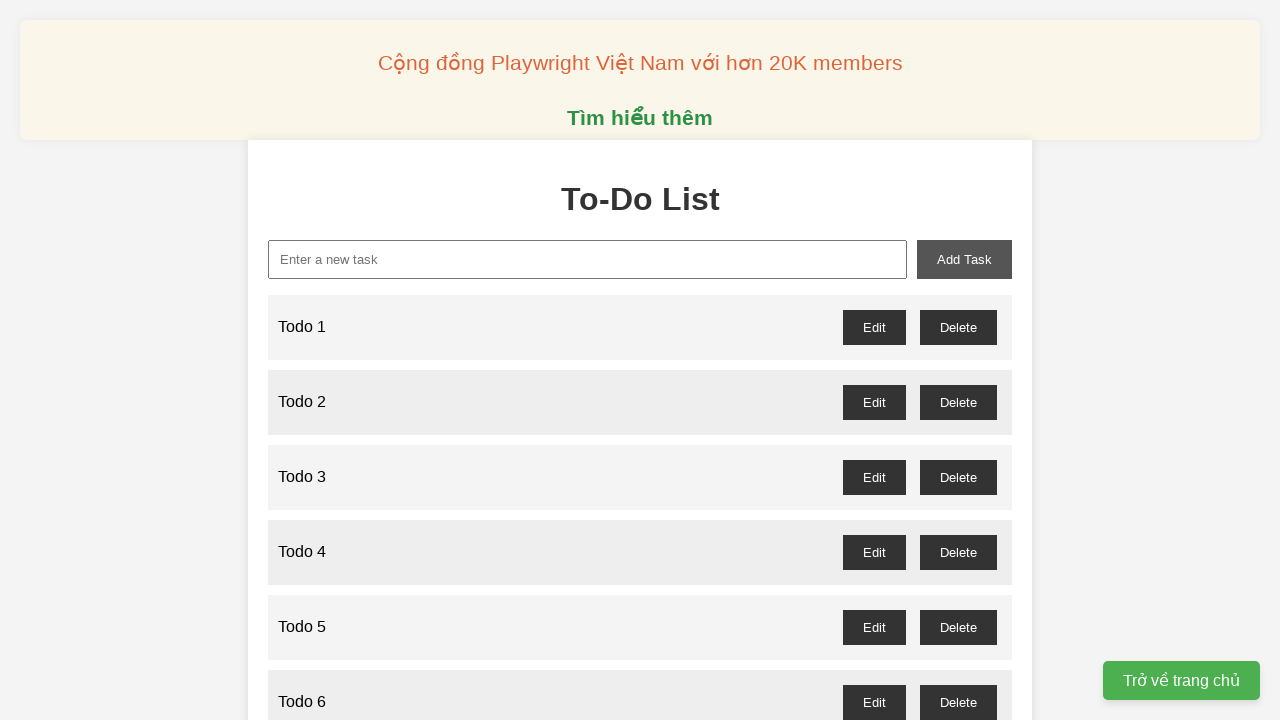

Filled new task input with 'Todo 66' on xpath=//input[@id='new-task']
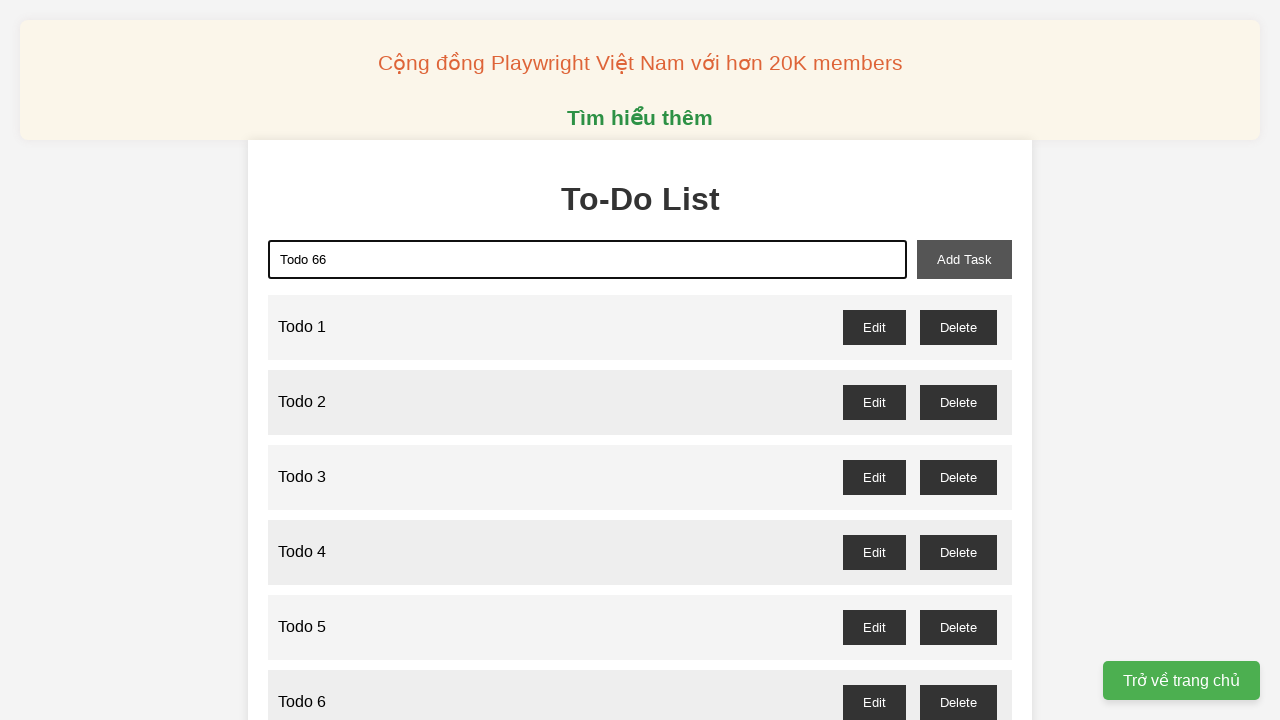

Clicked add task button to create Todo 66 at (964, 259) on xpath=//button[@id='add-task']
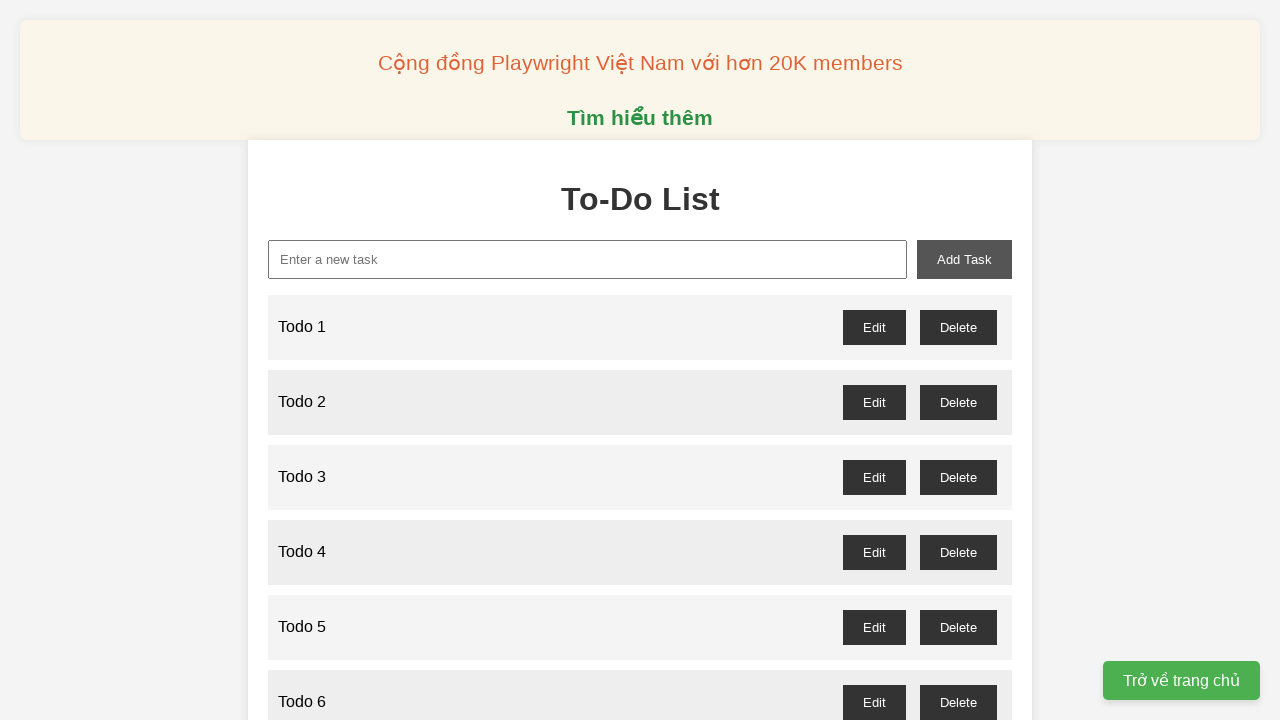

Filled new task input with 'Todo 67' on xpath=//input[@id='new-task']
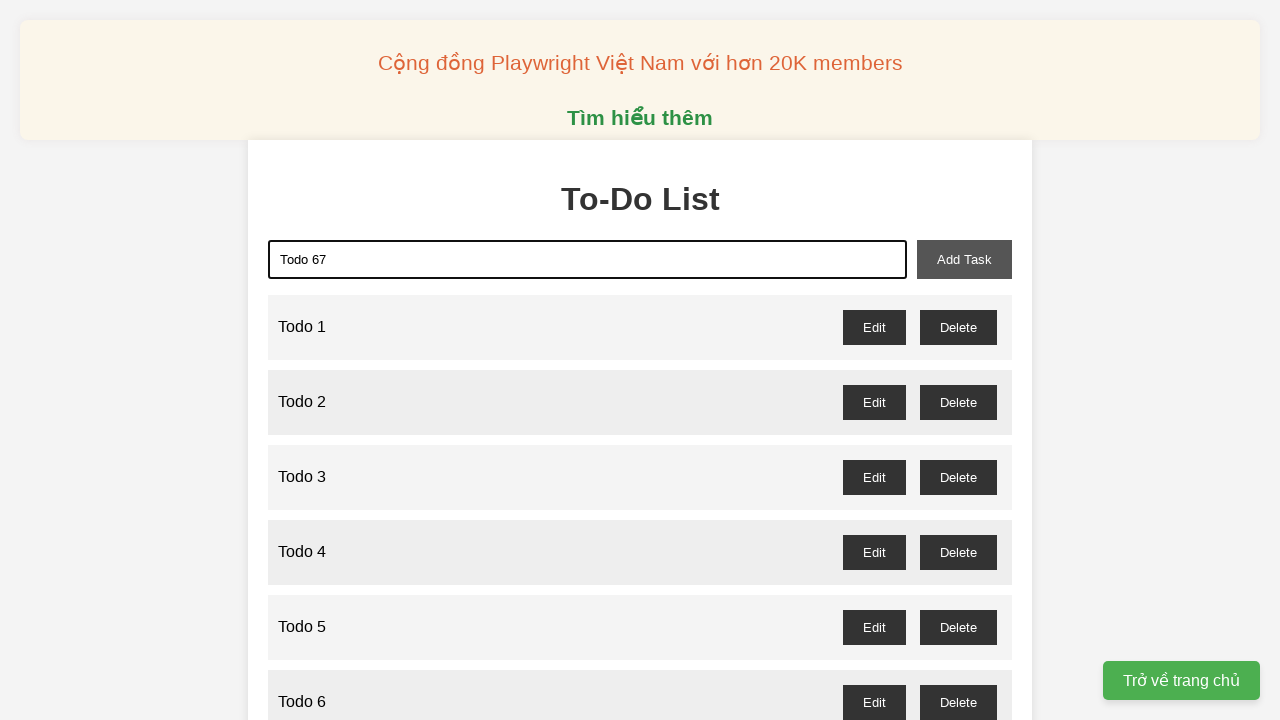

Clicked add task button to create Todo 67 at (964, 259) on xpath=//button[@id='add-task']
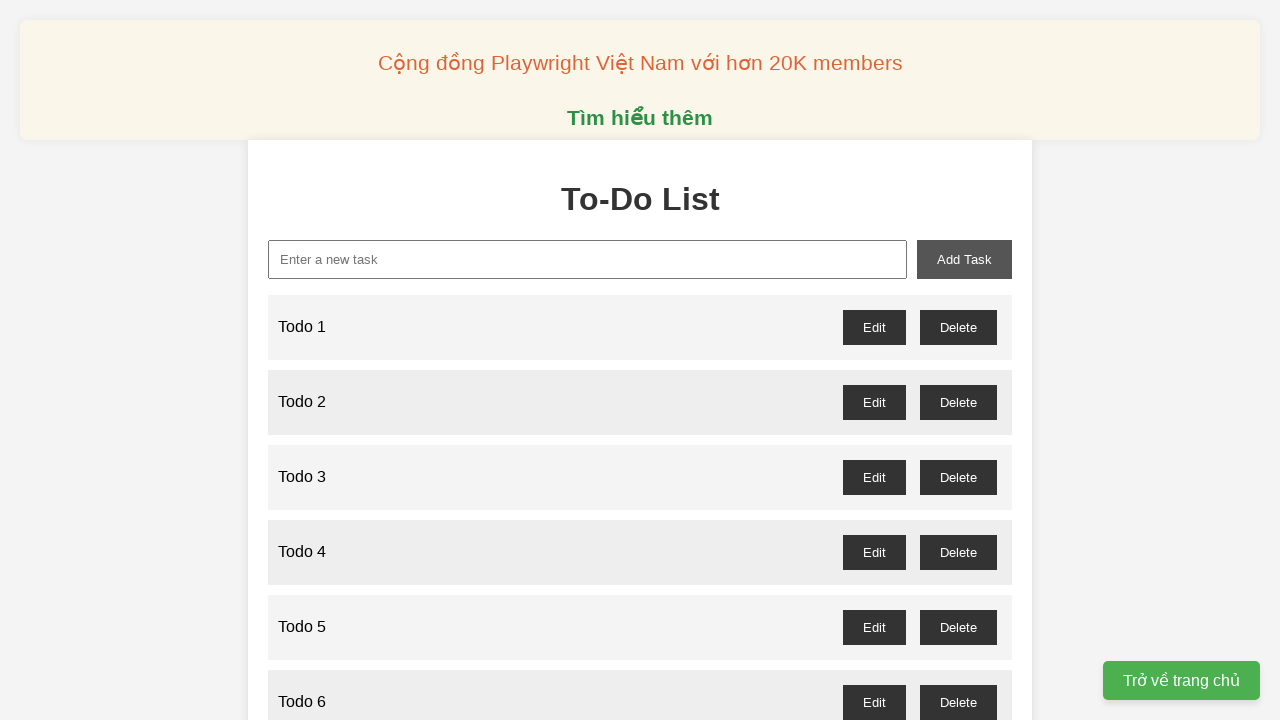

Filled new task input with 'Todo 68' on xpath=//input[@id='new-task']
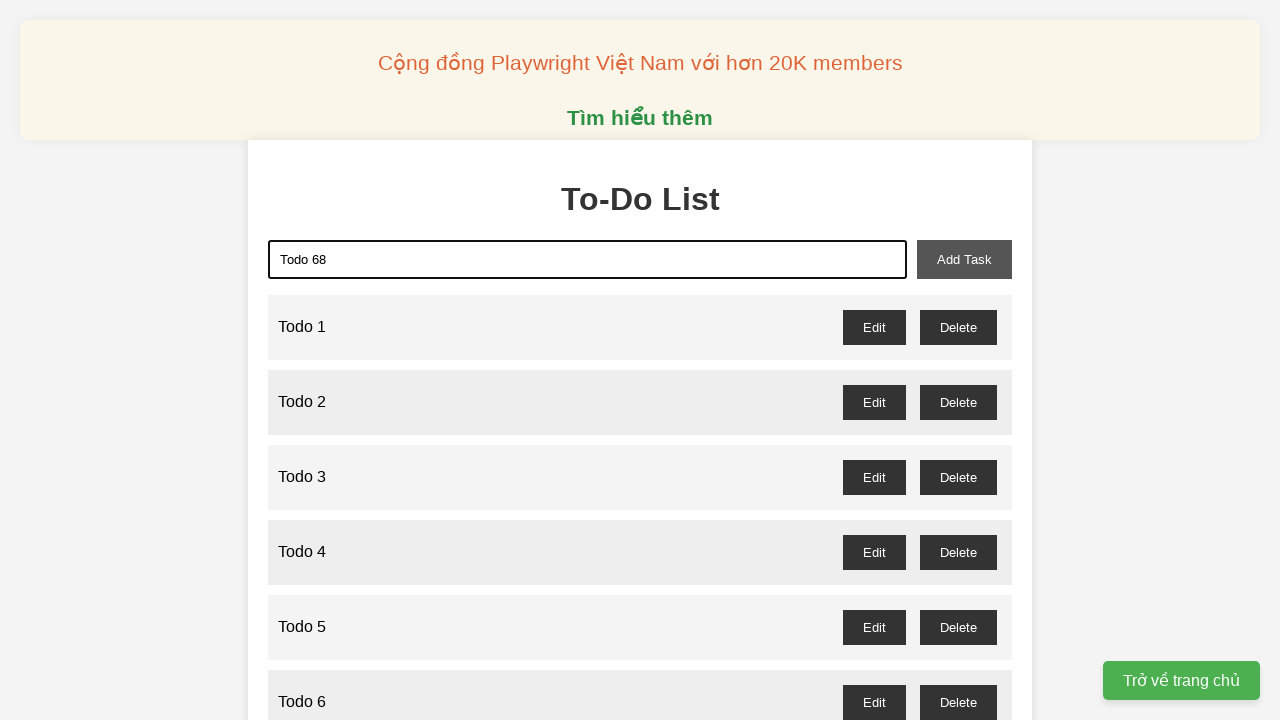

Clicked add task button to create Todo 68 at (964, 259) on xpath=//button[@id='add-task']
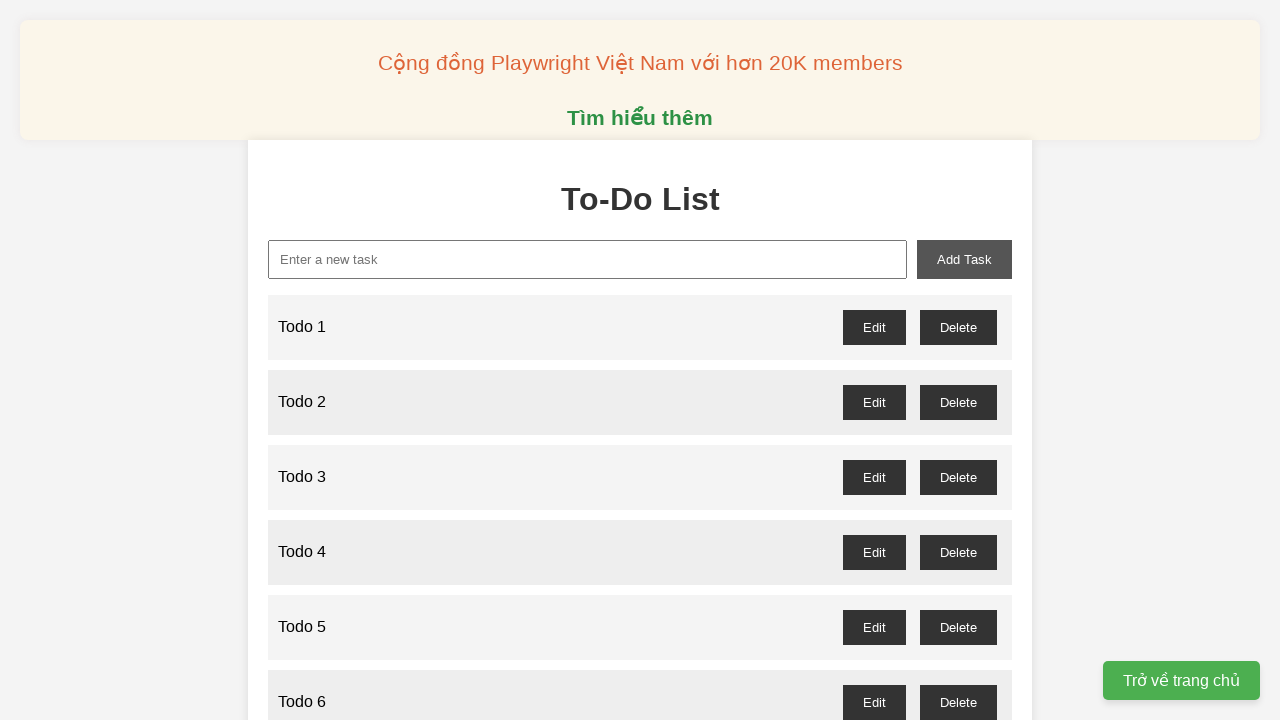

Filled new task input with 'Todo 69' on xpath=//input[@id='new-task']
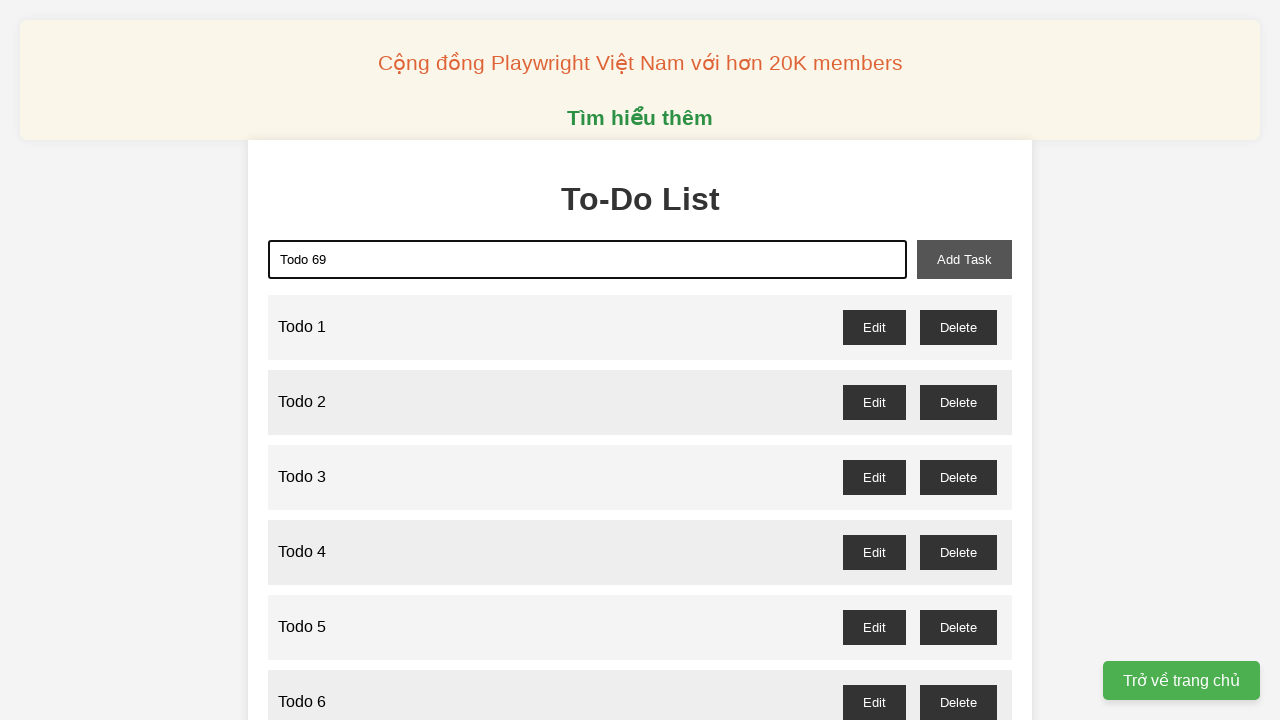

Clicked add task button to create Todo 69 at (964, 259) on xpath=//button[@id='add-task']
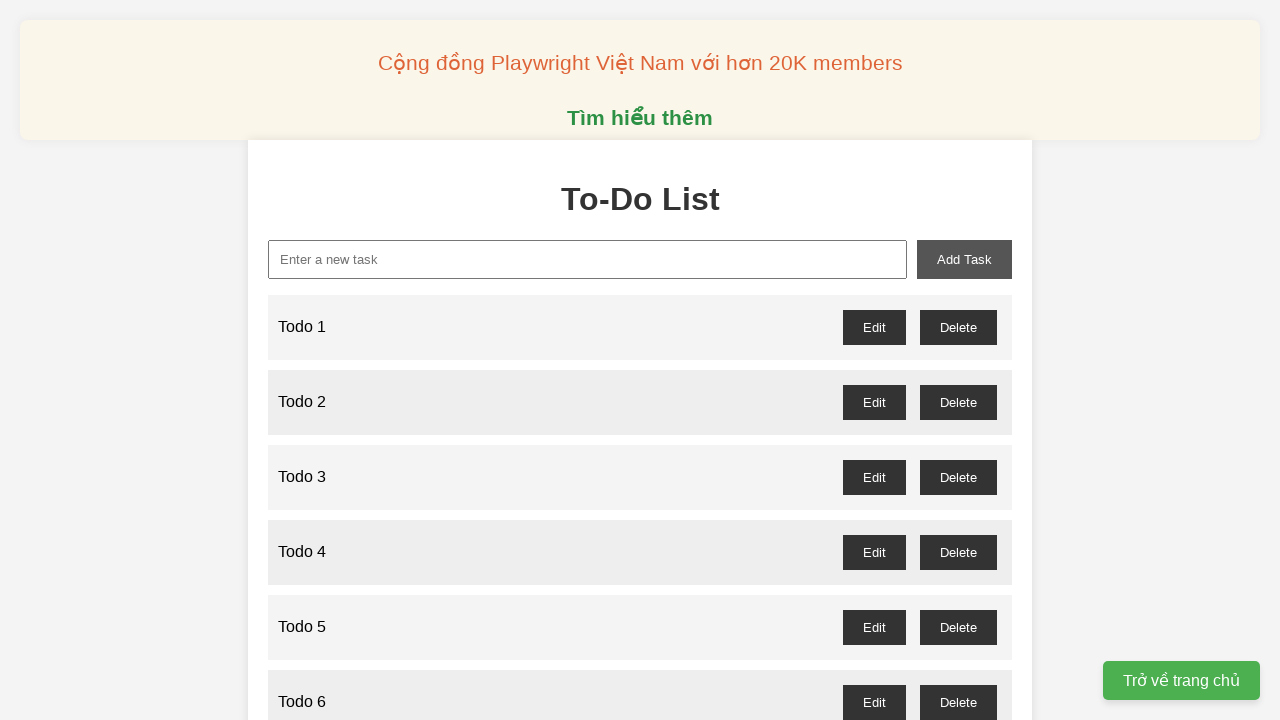

Filled new task input with 'Todo 70' on xpath=//input[@id='new-task']
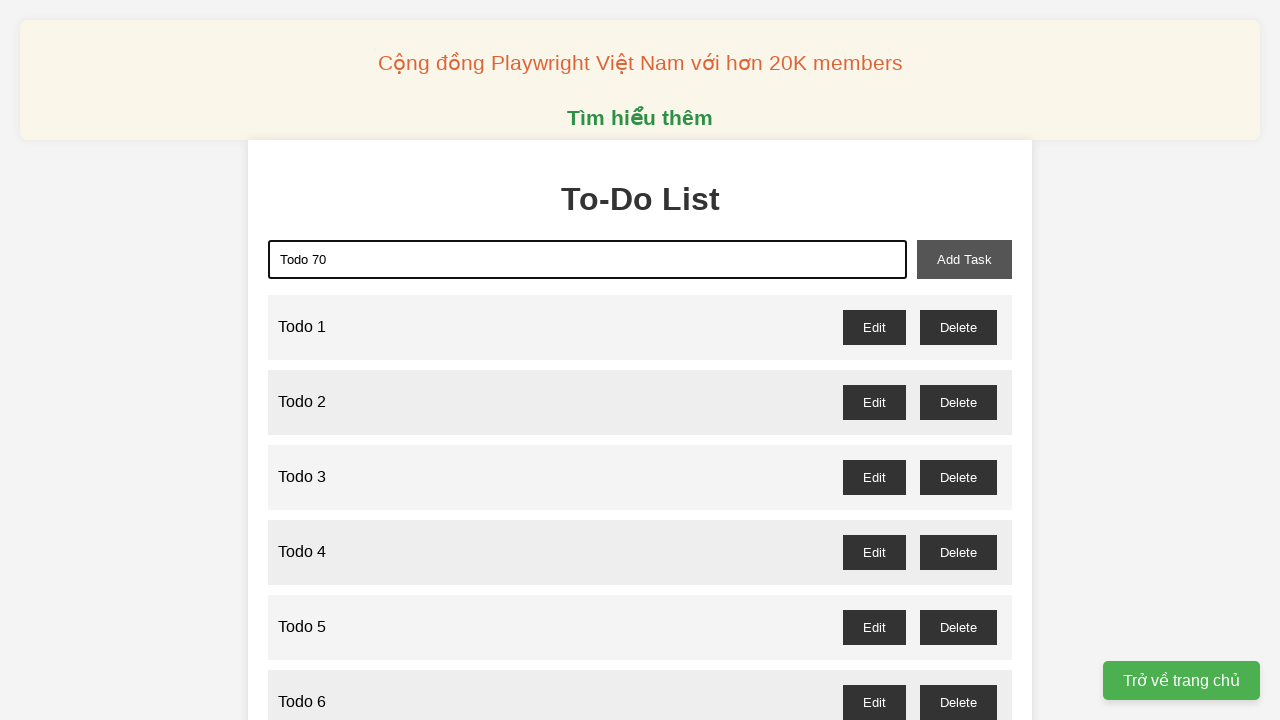

Clicked add task button to create Todo 70 at (964, 259) on xpath=//button[@id='add-task']
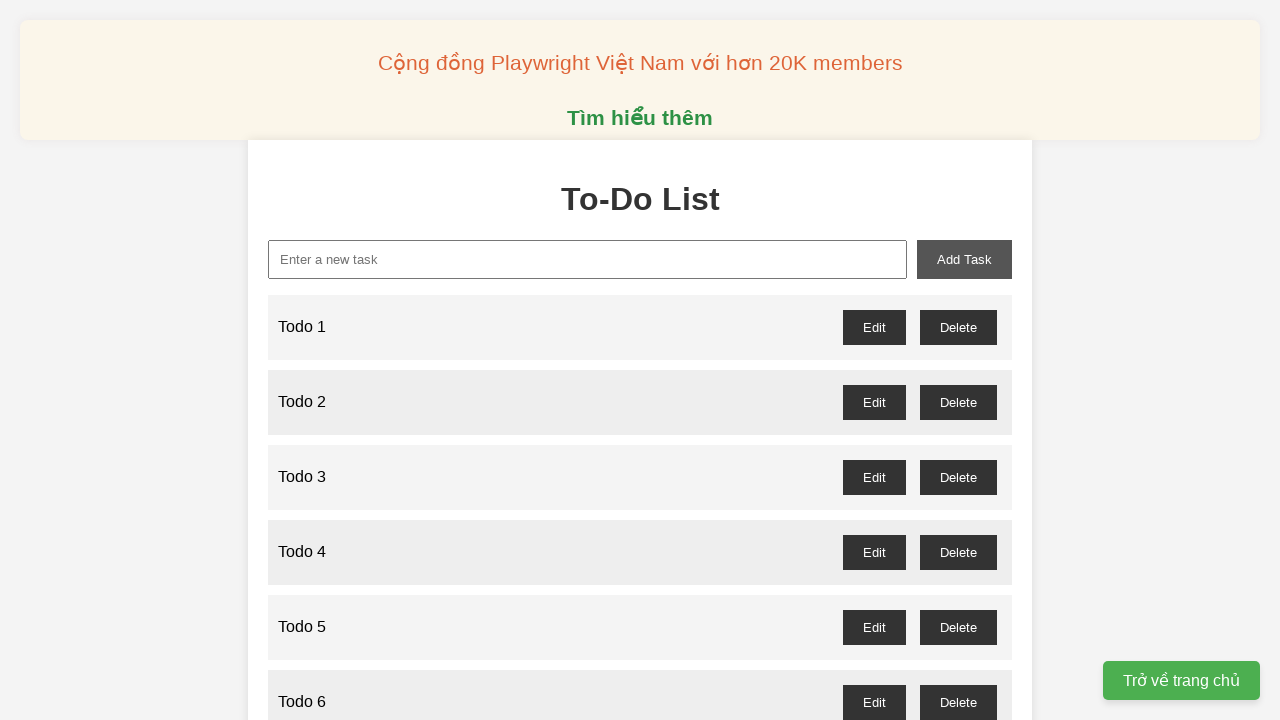

Filled new task input with 'Todo 71' on xpath=//input[@id='new-task']
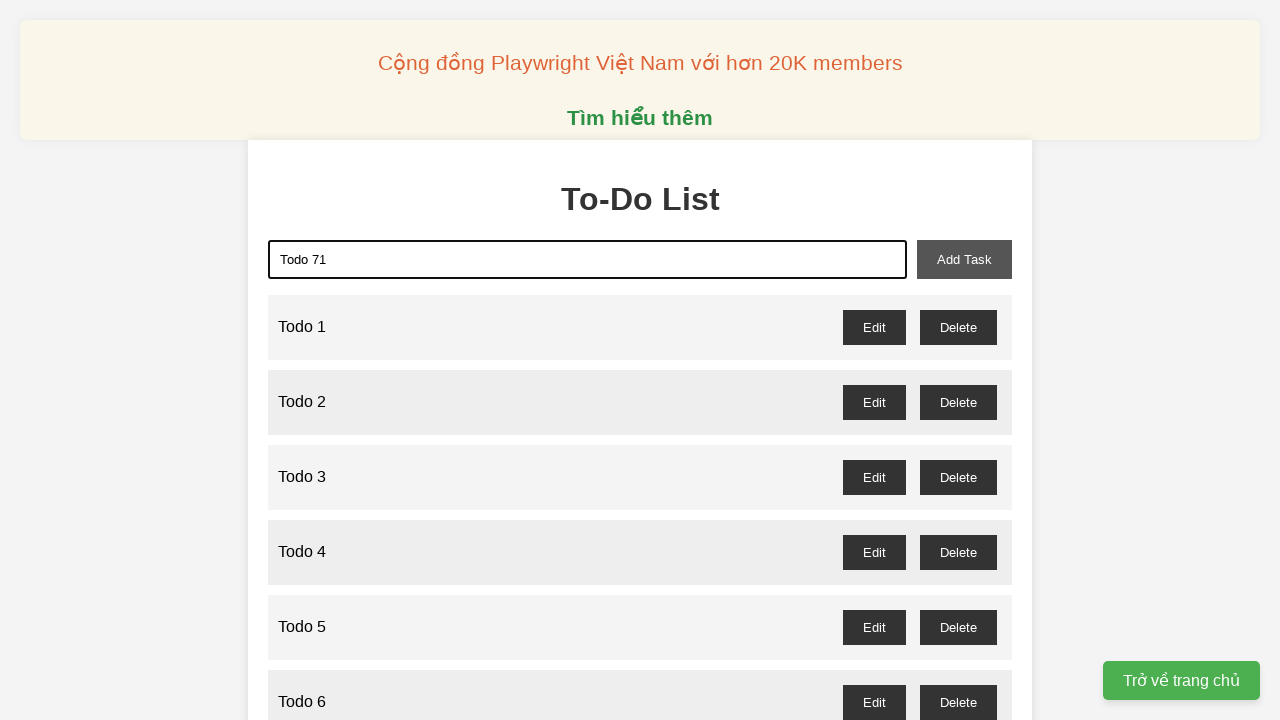

Clicked add task button to create Todo 71 at (964, 259) on xpath=//button[@id='add-task']
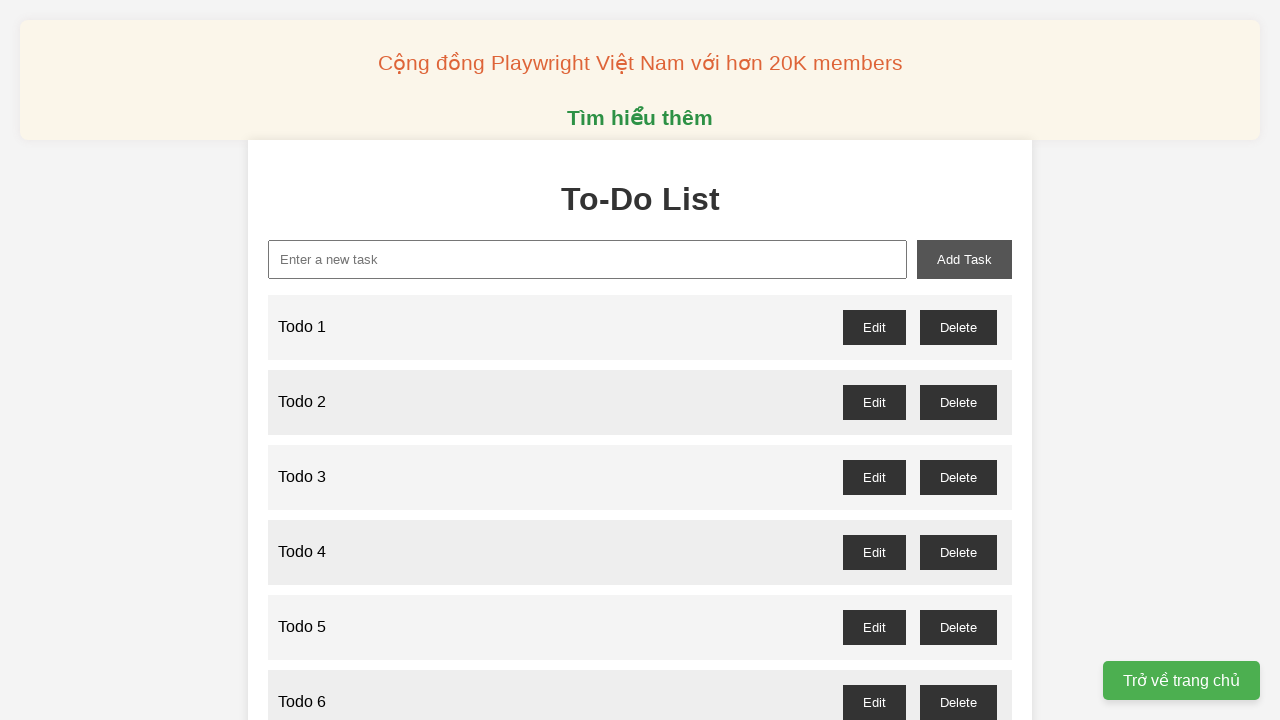

Filled new task input with 'Todo 72' on xpath=//input[@id='new-task']
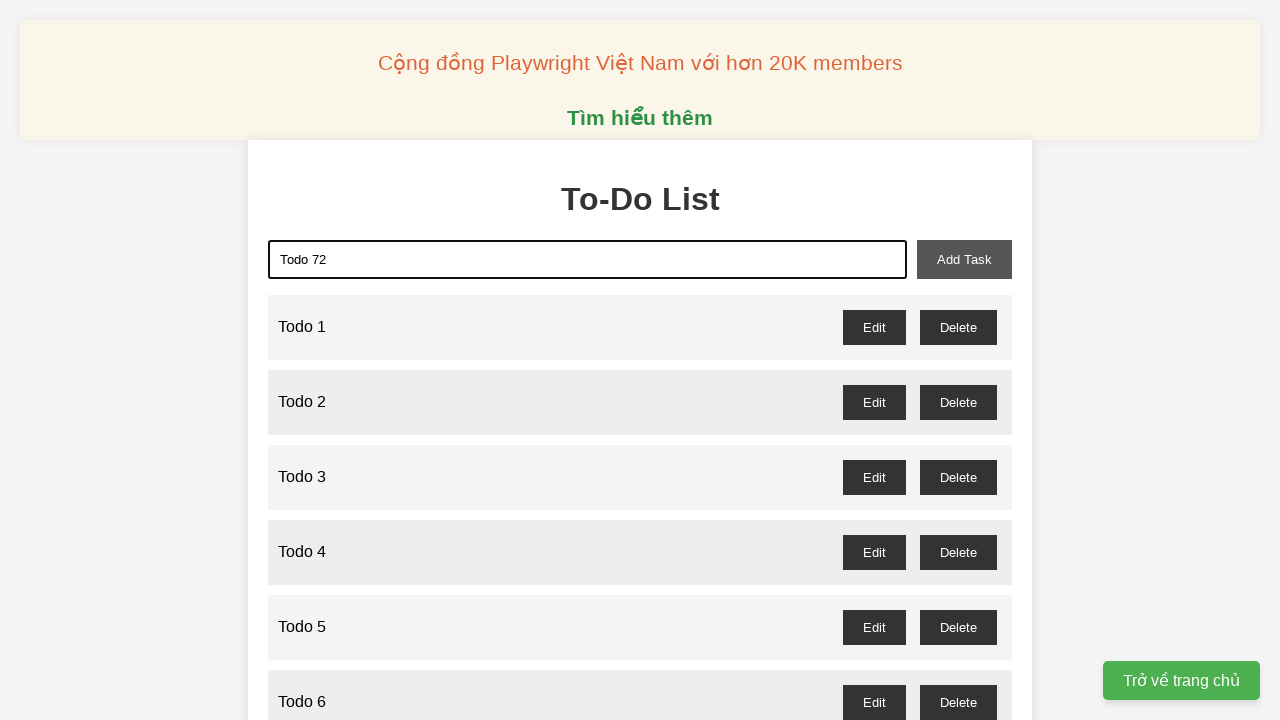

Clicked add task button to create Todo 72 at (964, 259) on xpath=//button[@id='add-task']
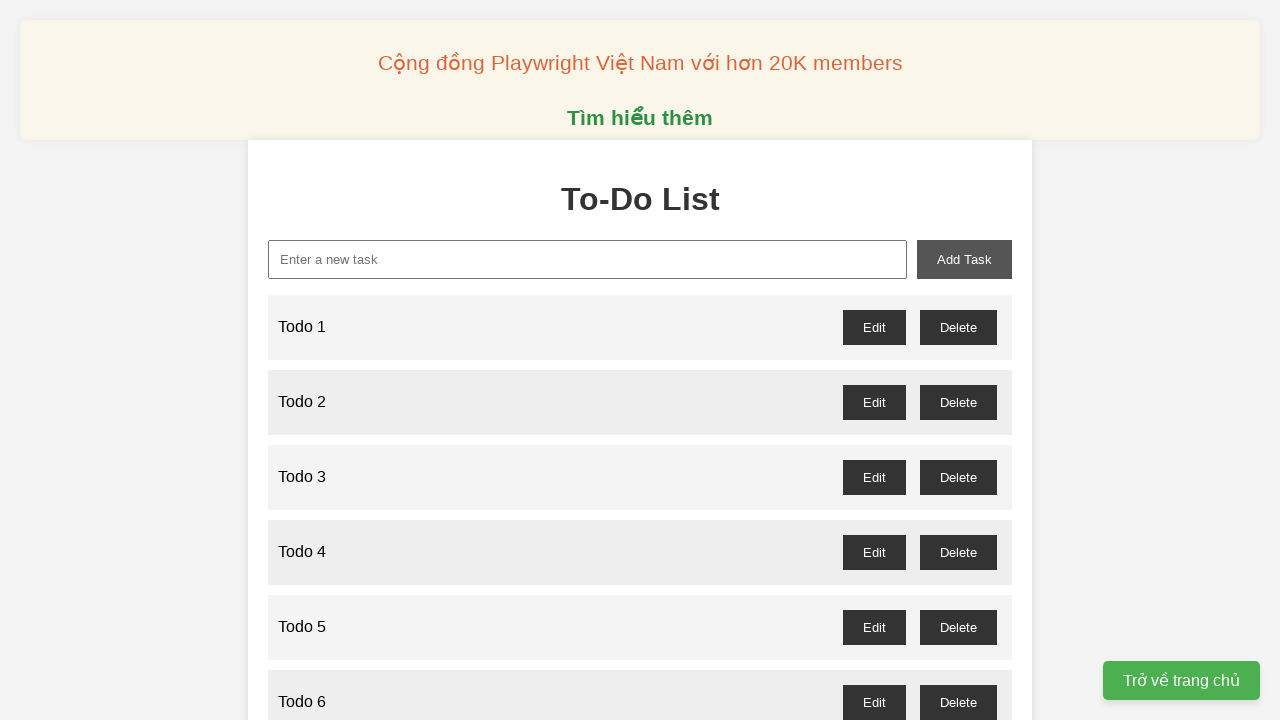

Filled new task input with 'Todo 73' on xpath=//input[@id='new-task']
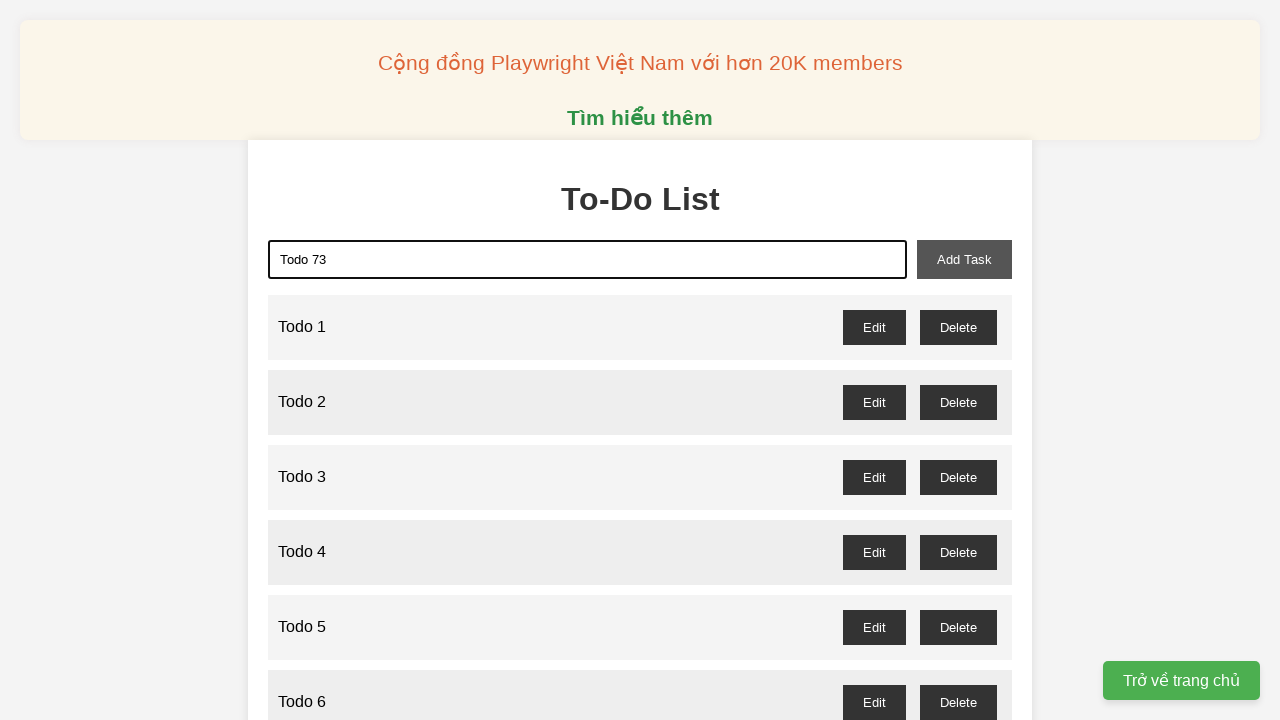

Clicked add task button to create Todo 73 at (964, 259) on xpath=//button[@id='add-task']
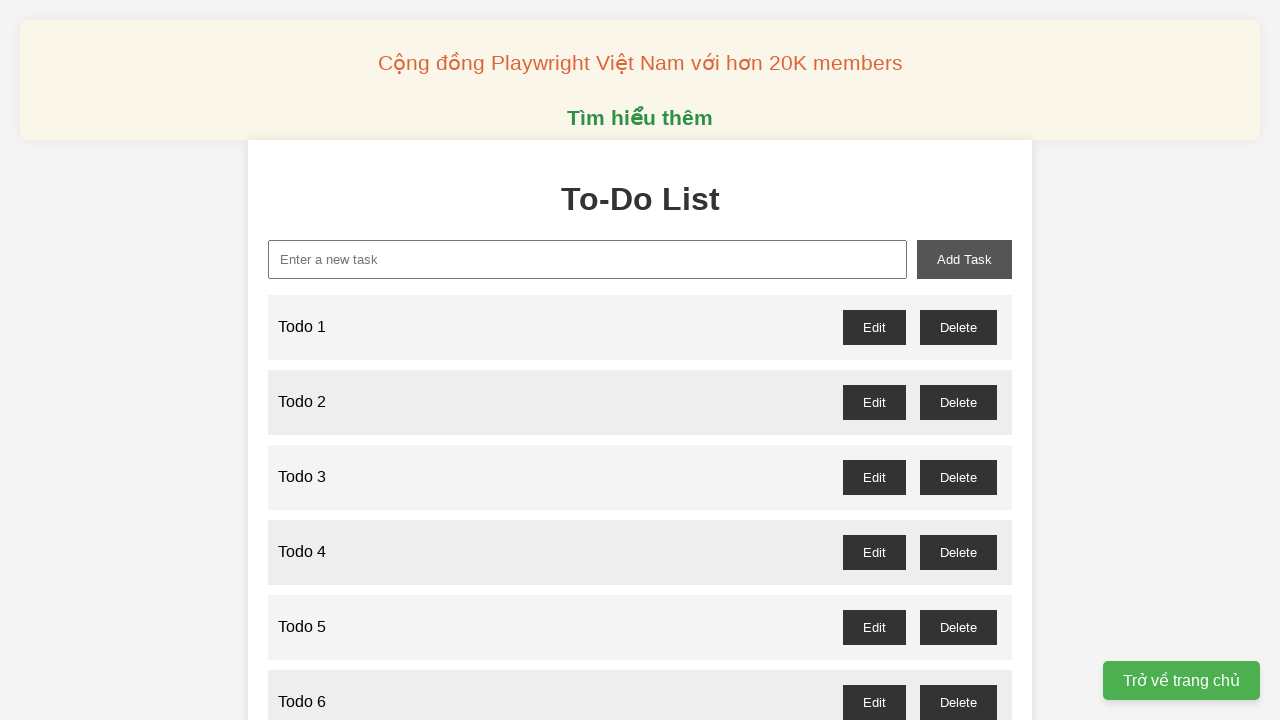

Filled new task input with 'Todo 74' on xpath=//input[@id='new-task']
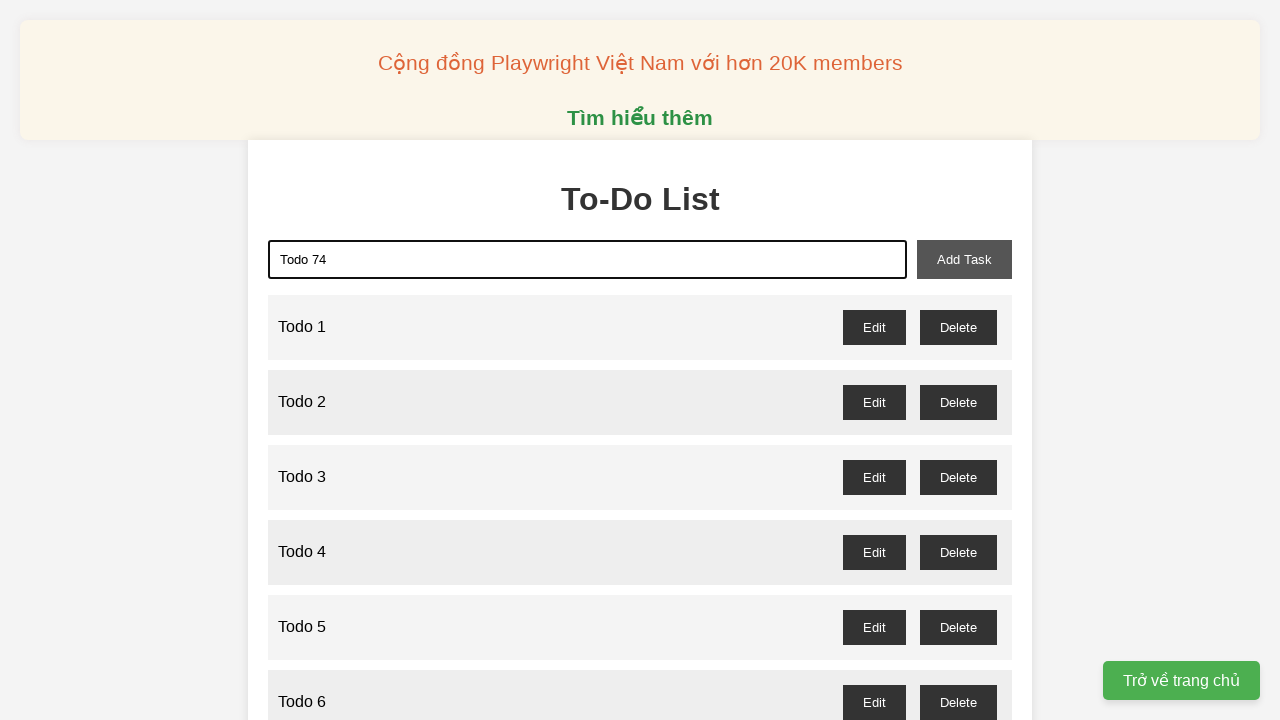

Clicked add task button to create Todo 74 at (964, 259) on xpath=//button[@id='add-task']
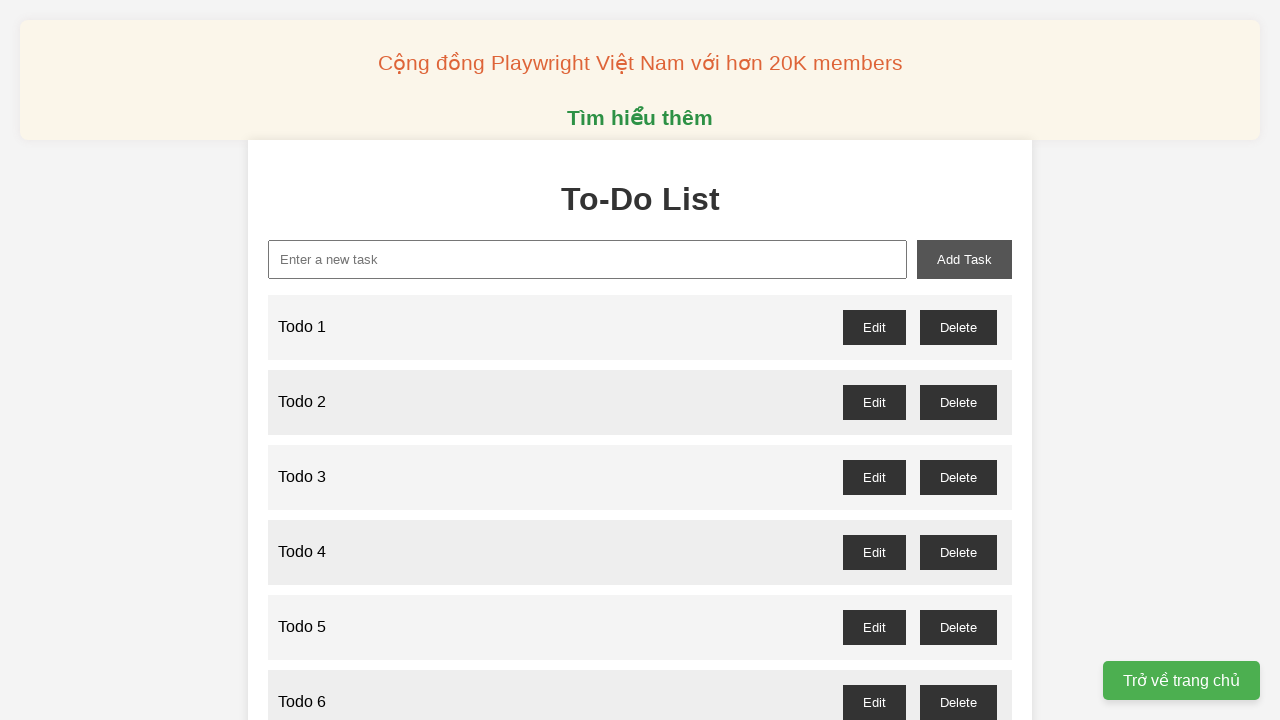

Filled new task input with 'Todo 75' on xpath=//input[@id='new-task']
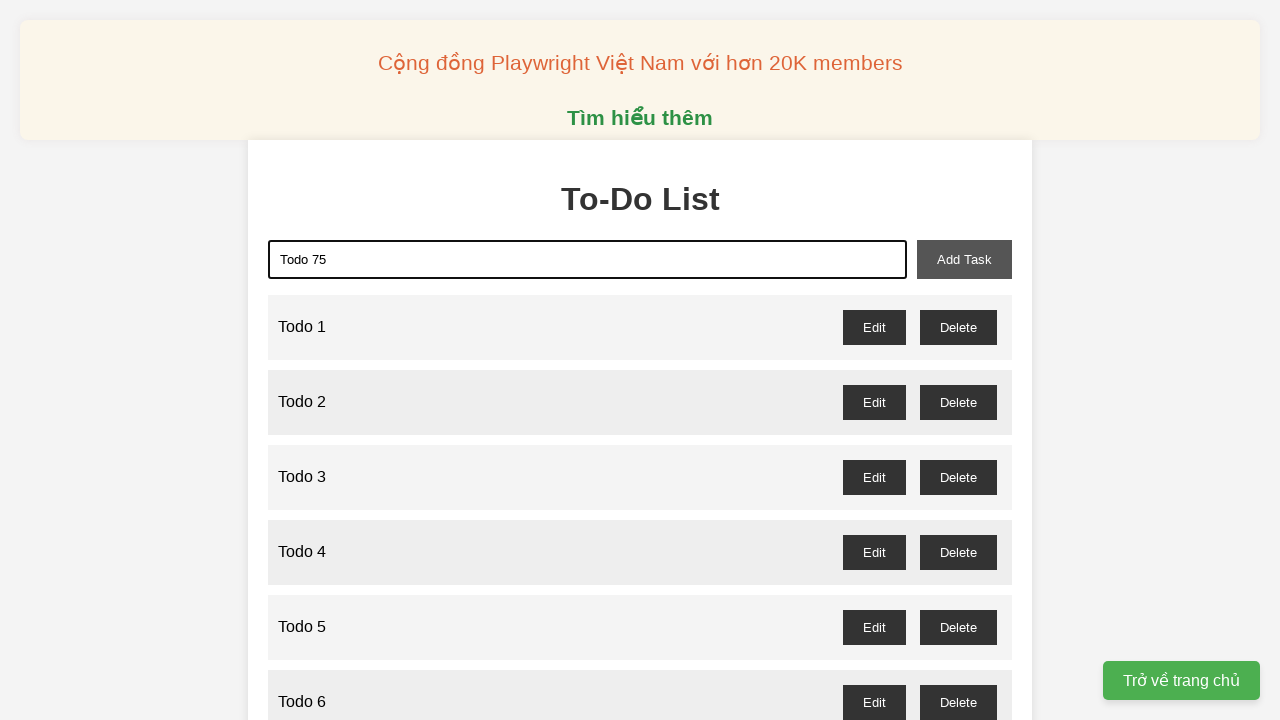

Clicked add task button to create Todo 75 at (964, 259) on xpath=//button[@id='add-task']
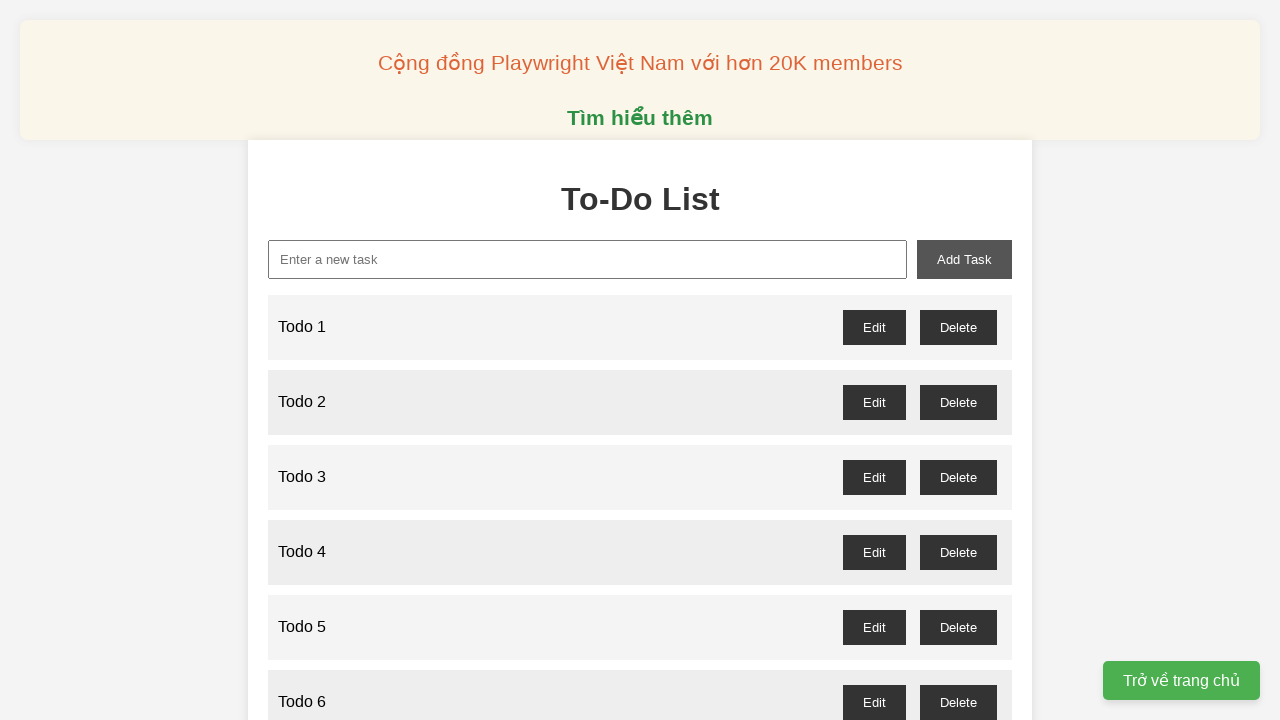

Filled new task input with 'Todo 76' on xpath=//input[@id='new-task']
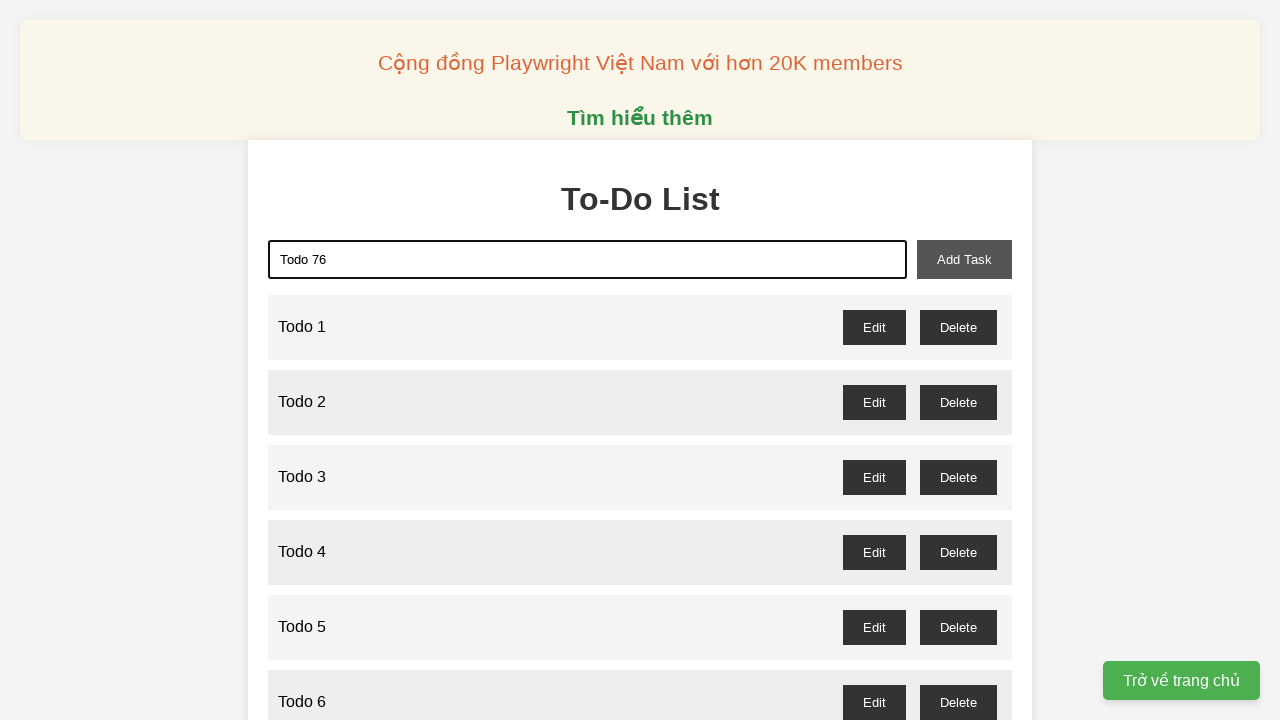

Clicked add task button to create Todo 76 at (964, 259) on xpath=//button[@id='add-task']
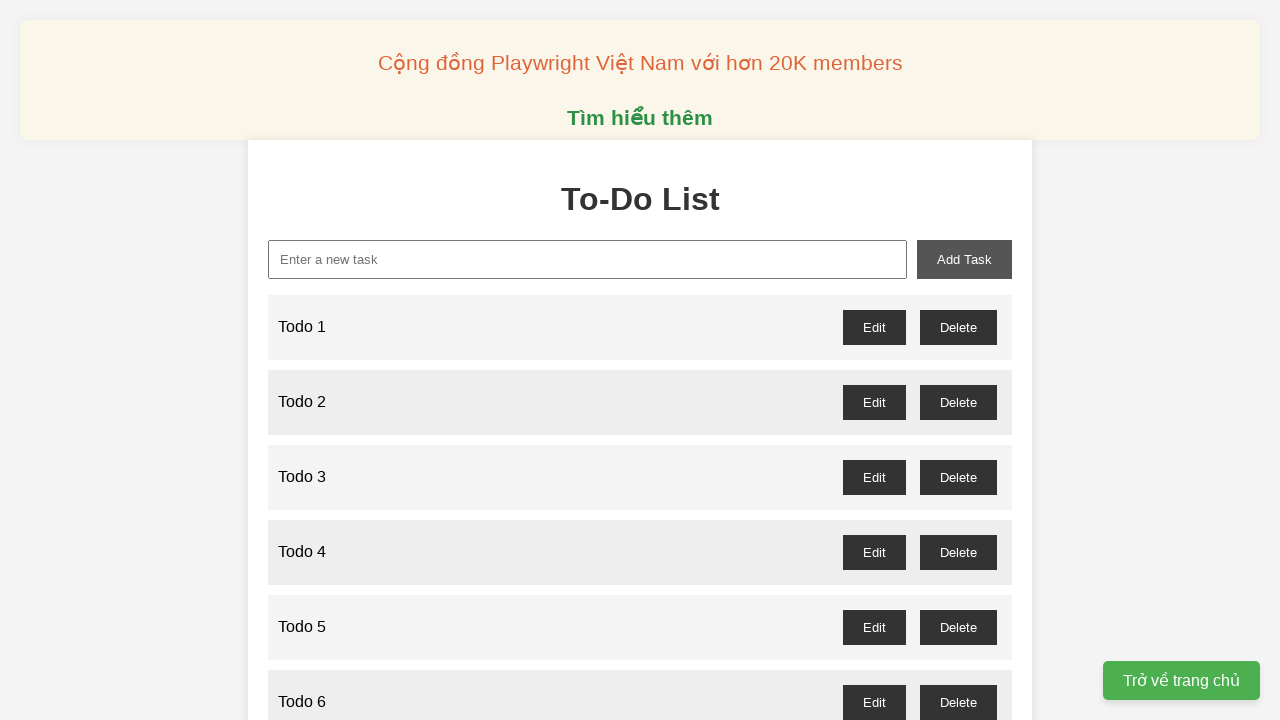

Filled new task input with 'Todo 77' on xpath=//input[@id='new-task']
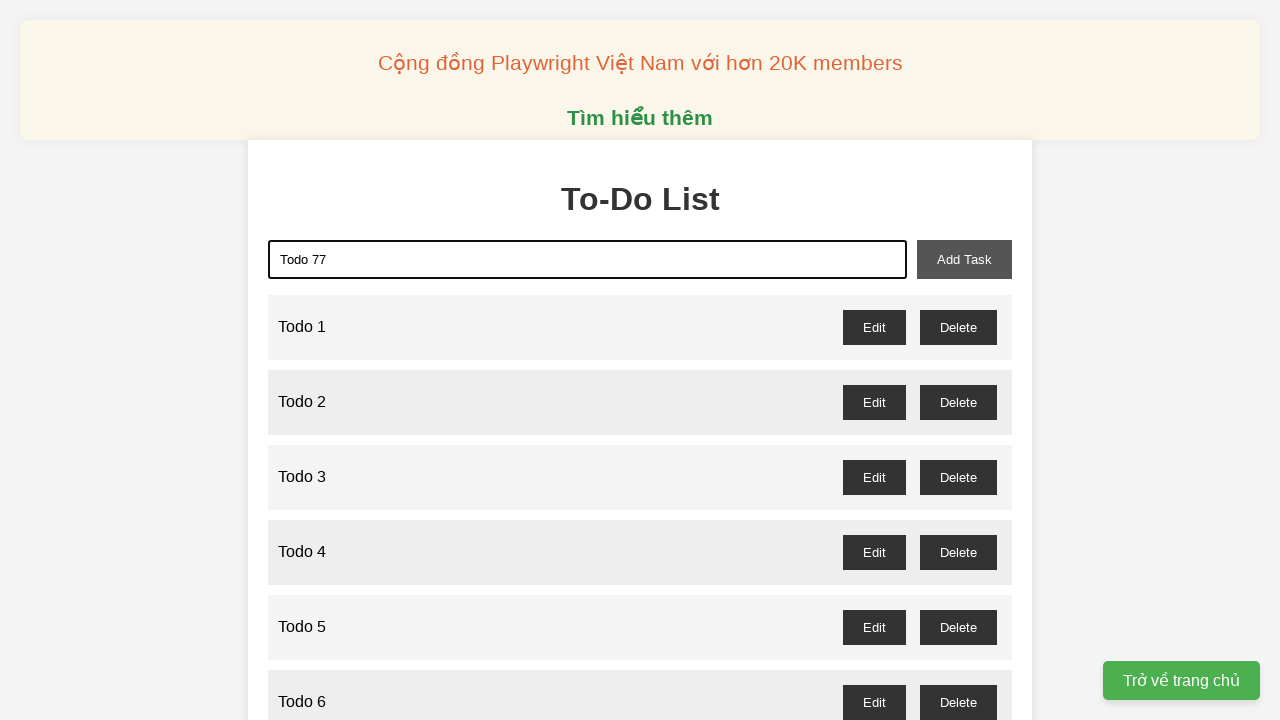

Clicked add task button to create Todo 77 at (964, 259) on xpath=//button[@id='add-task']
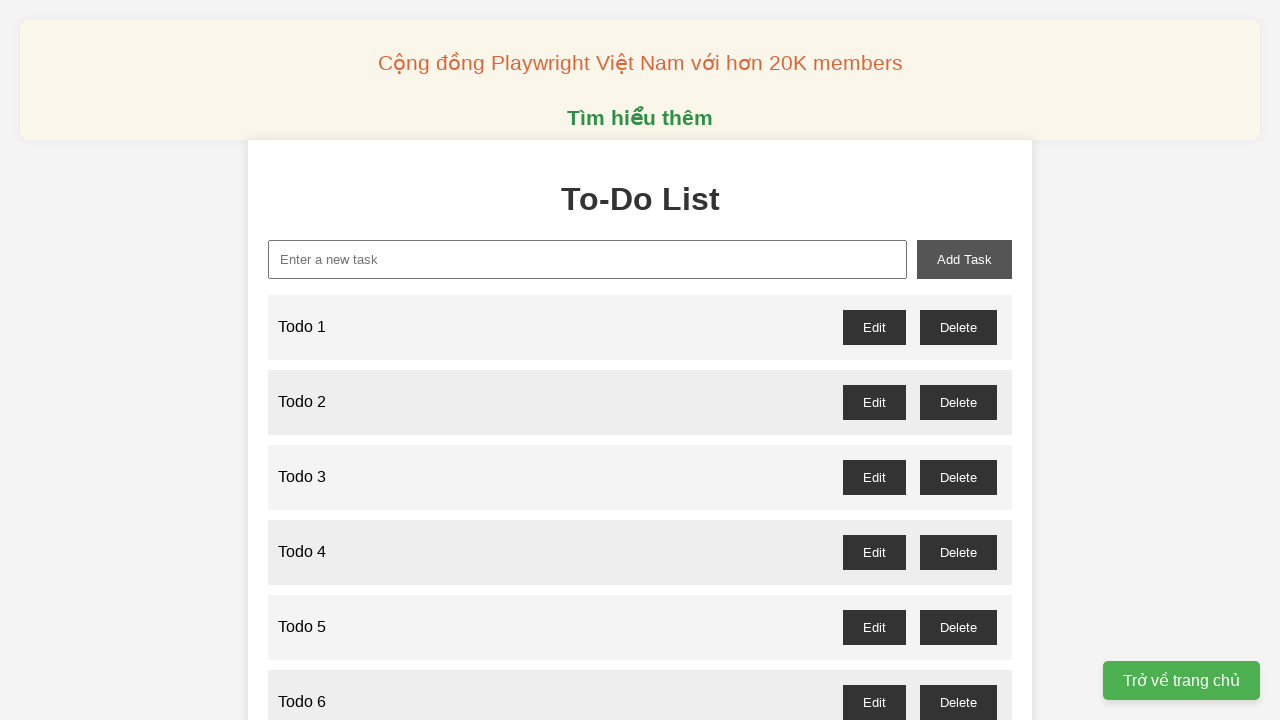

Filled new task input with 'Todo 78' on xpath=//input[@id='new-task']
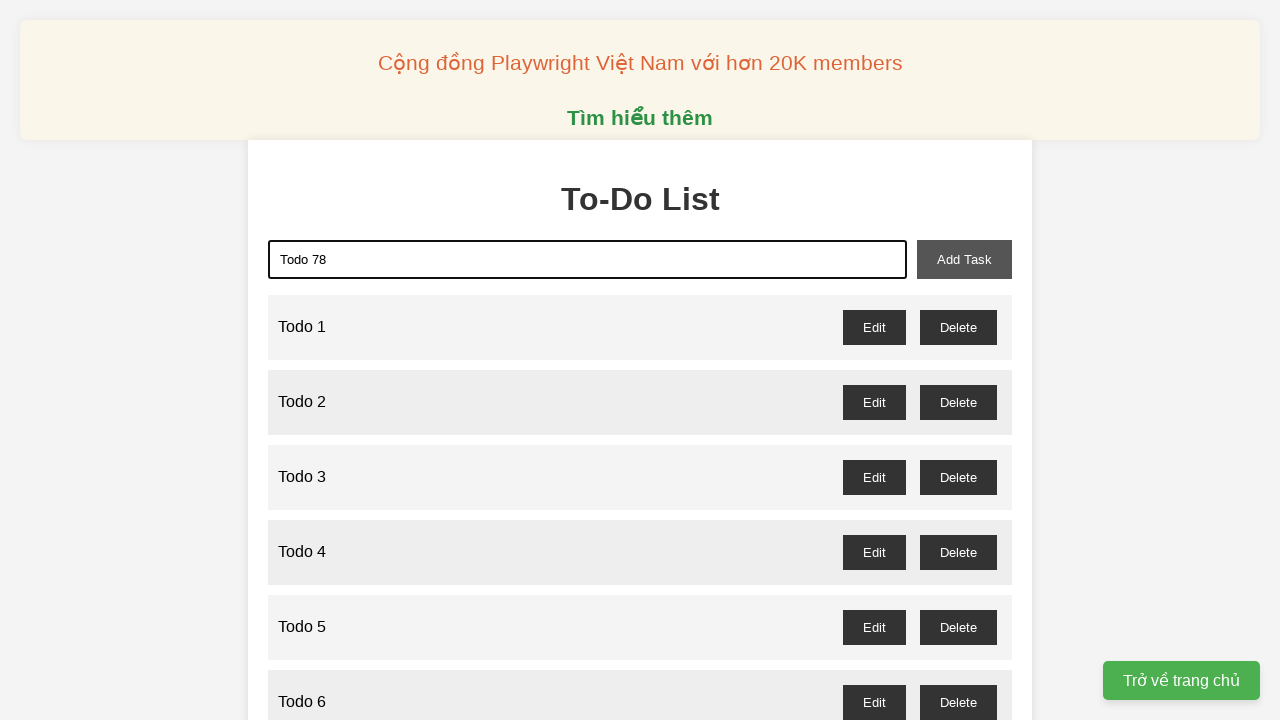

Clicked add task button to create Todo 78 at (964, 259) on xpath=//button[@id='add-task']
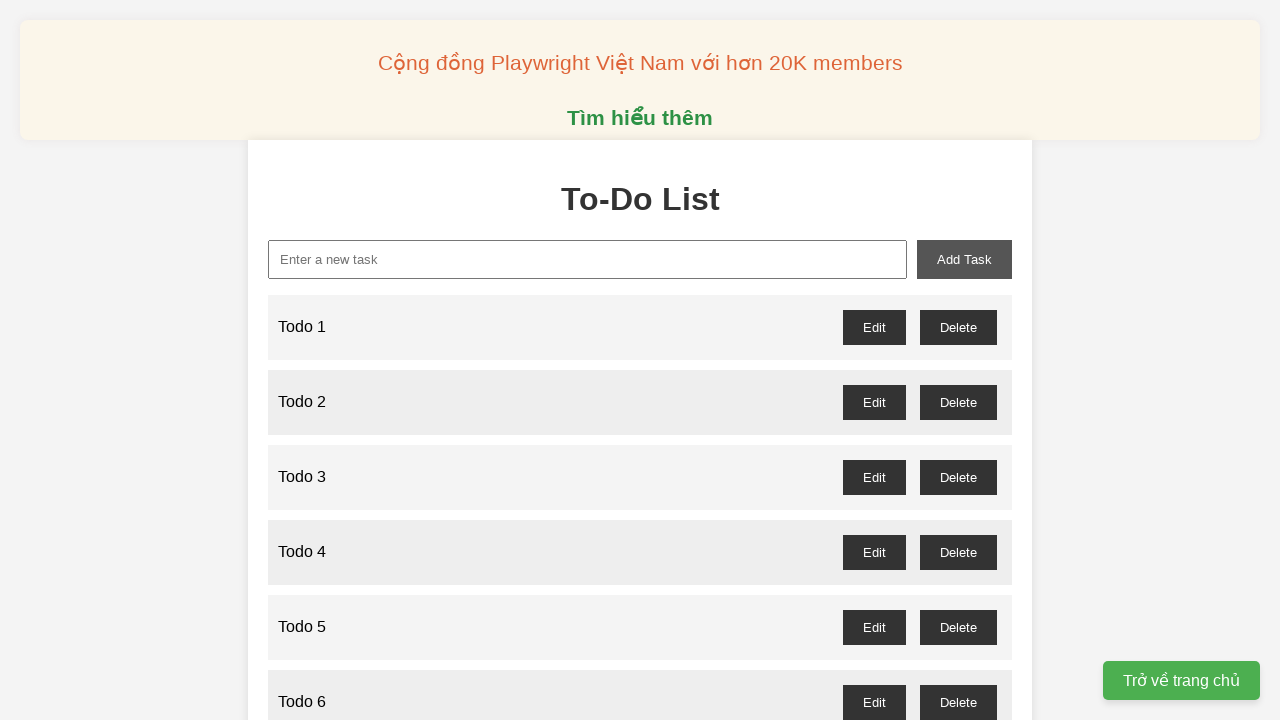

Filled new task input with 'Todo 79' on xpath=//input[@id='new-task']
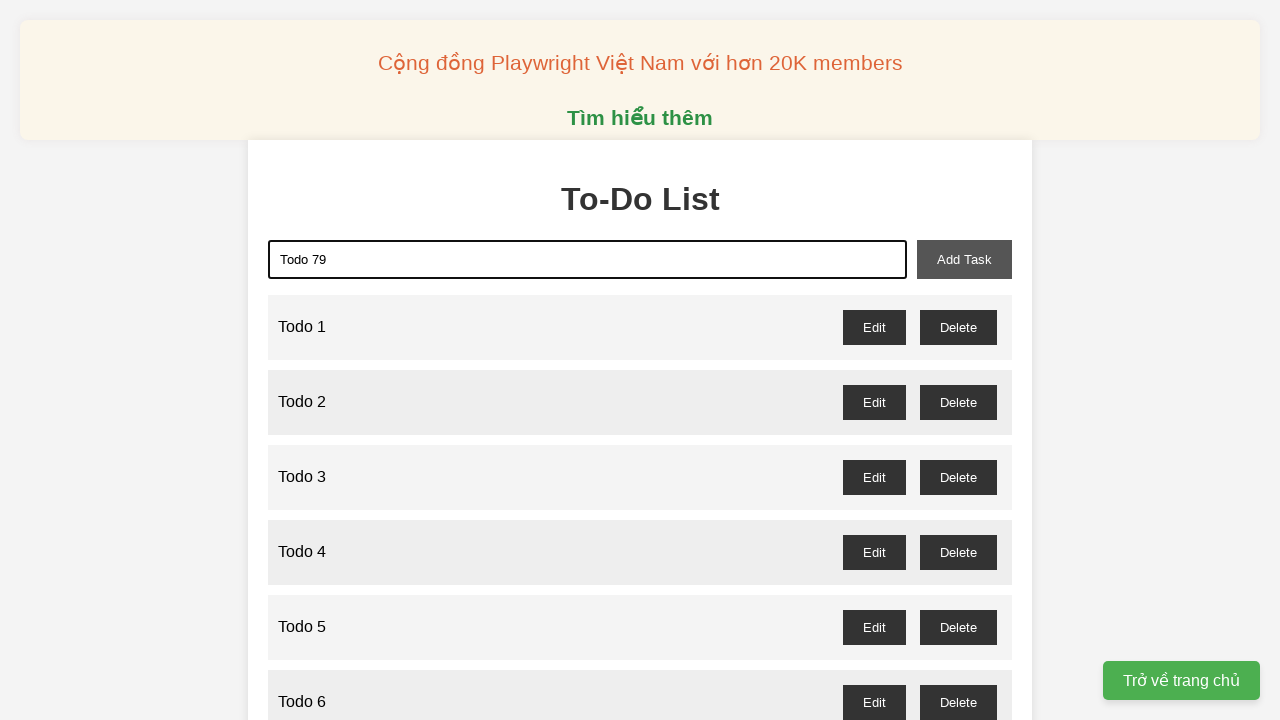

Clicked add task button to create Todo 79 at (964, 259) on xpath=//button[@id='add-task']
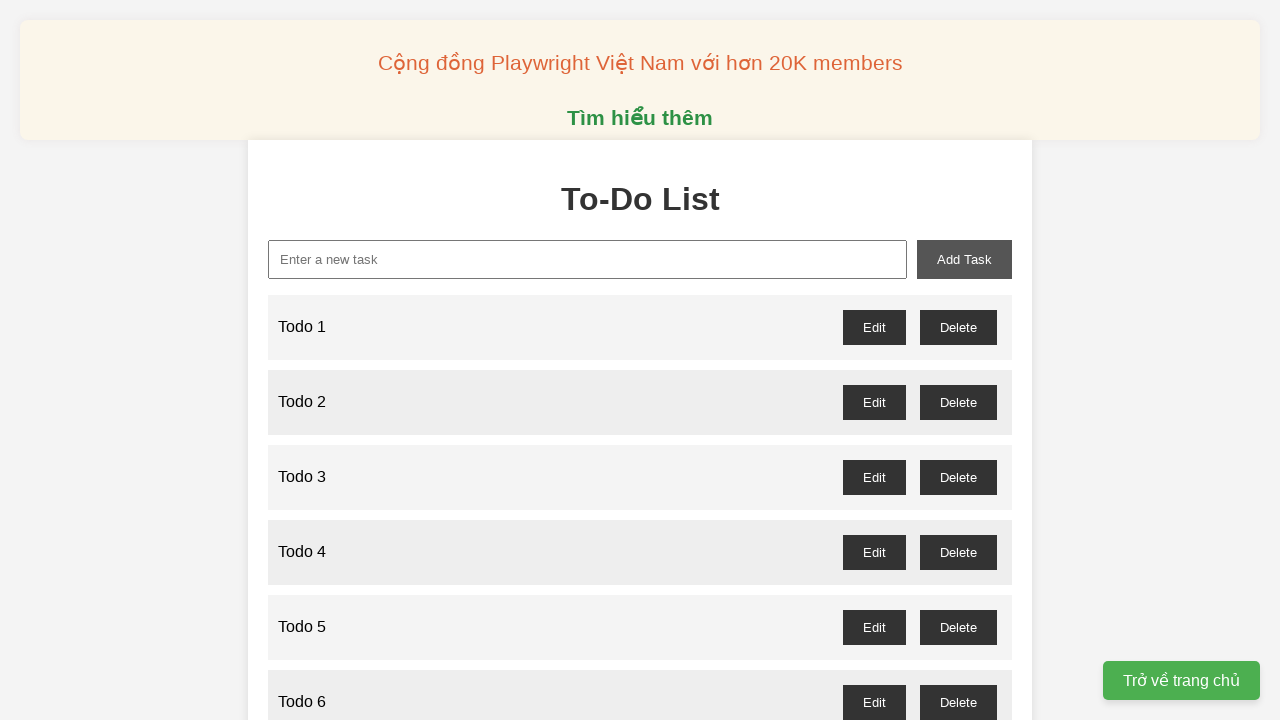

Filled new task input with 'Todo 80' on xpath=//input[@id='new-task']
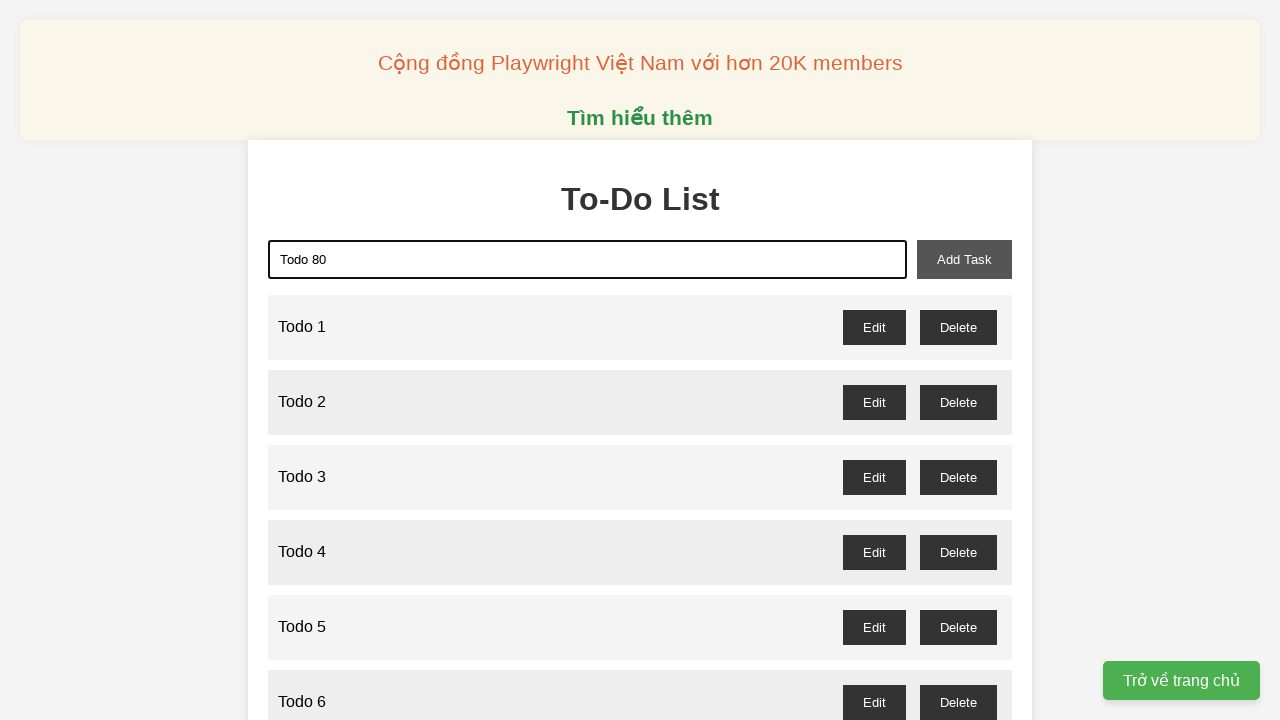

Clicked add task button to create Todo 80 at (964, 259) on xpath=//button[@id='add-task']
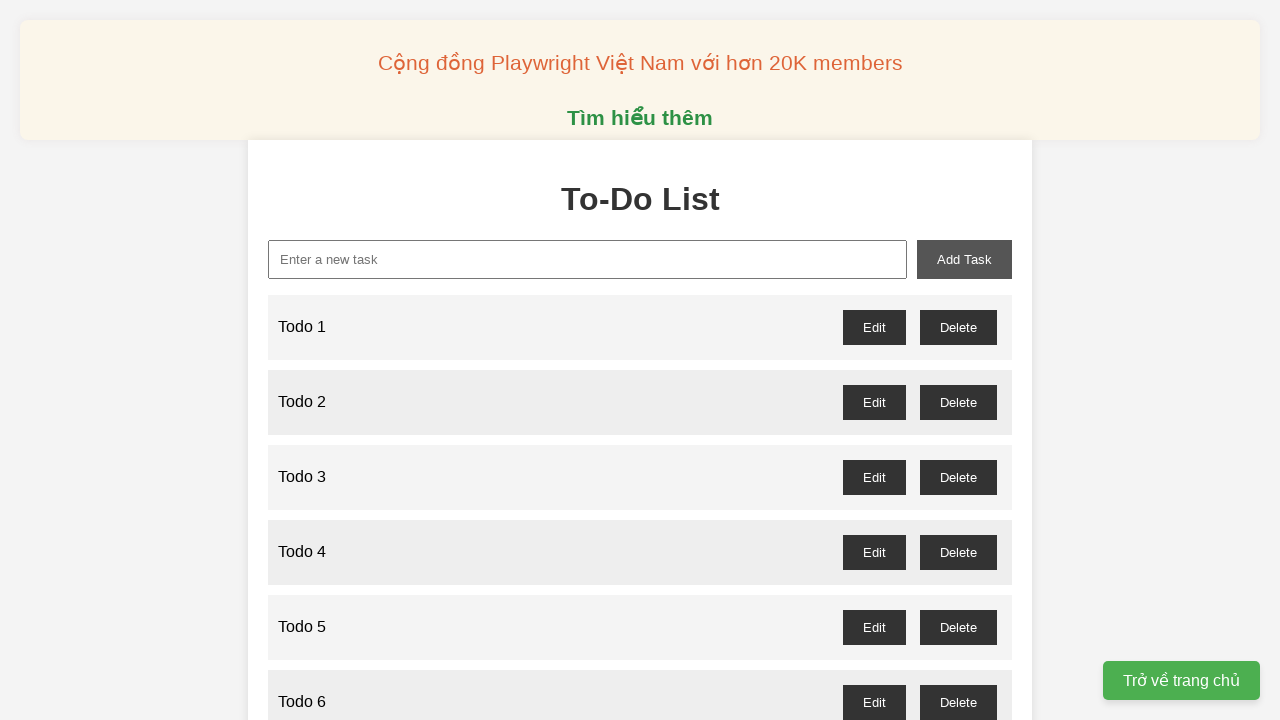

Filled new task input with 'Todo 81' on xpath=//input[@id='new-task']
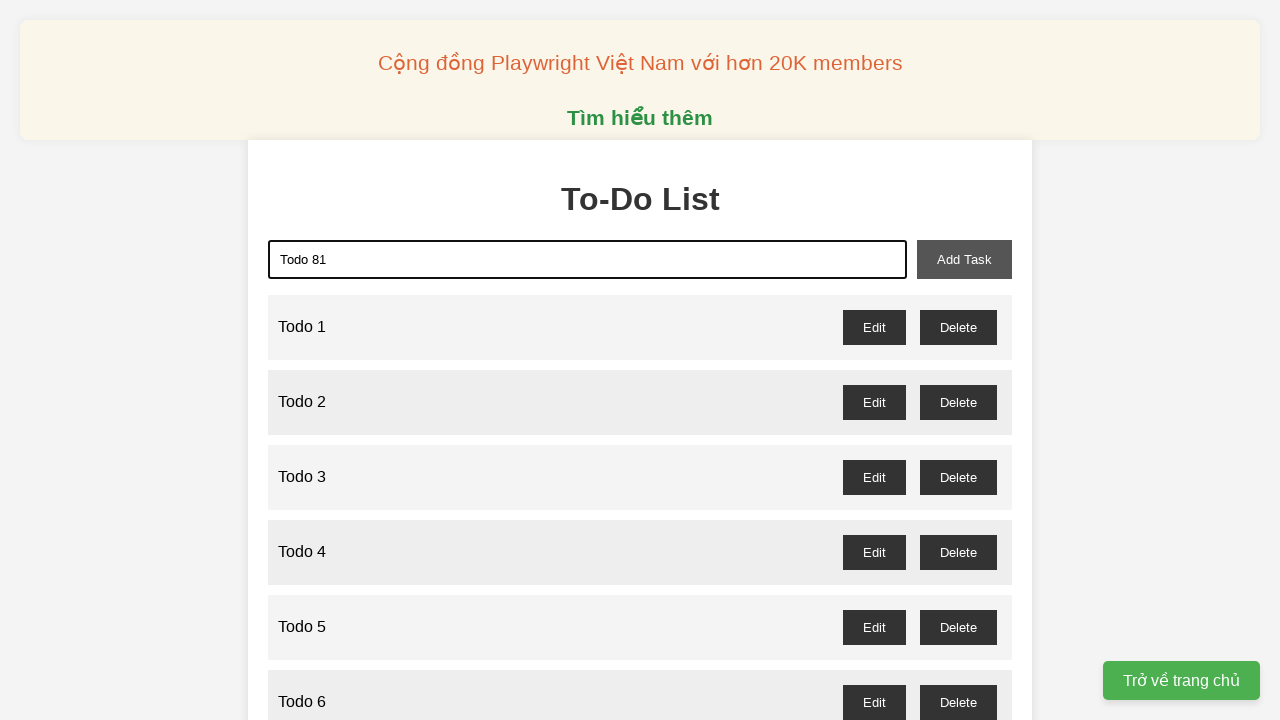

Clicked add task button to create Todo 81 at (964, 259) on xpath=//button[@id='add-task']
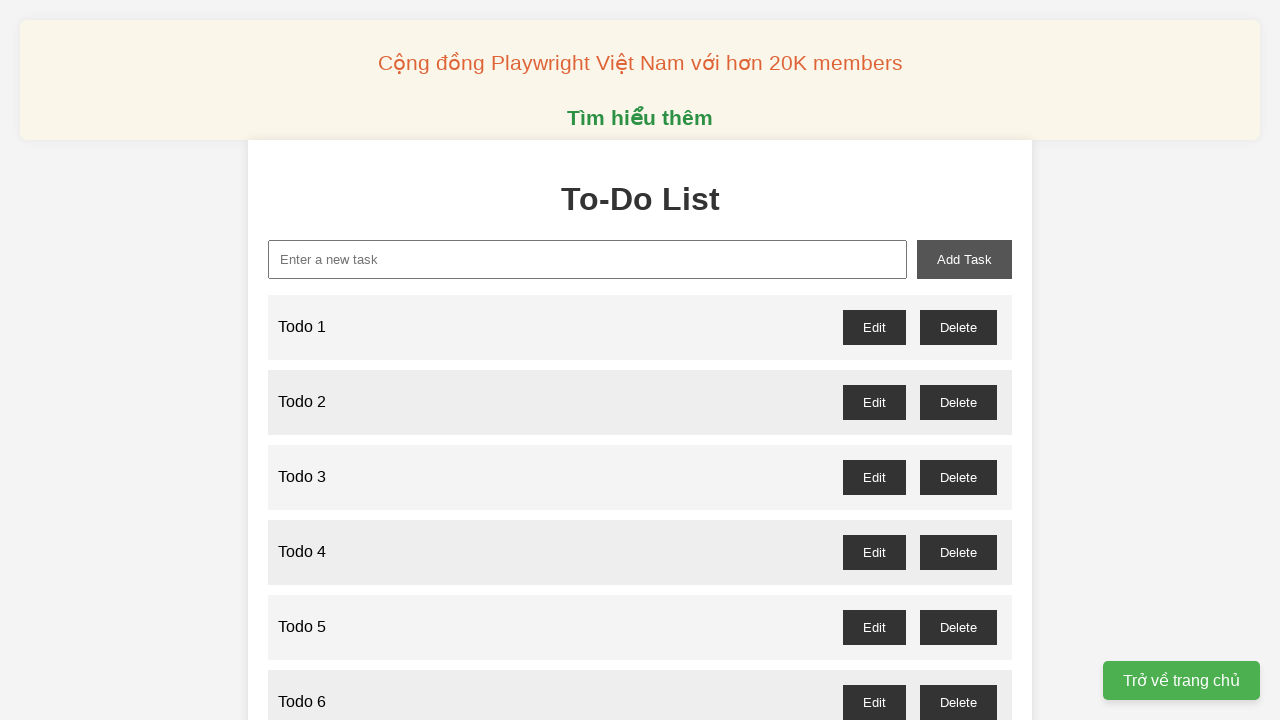

Filled new task input with 'Todo 82' on xpath=//input[@id='new-task']
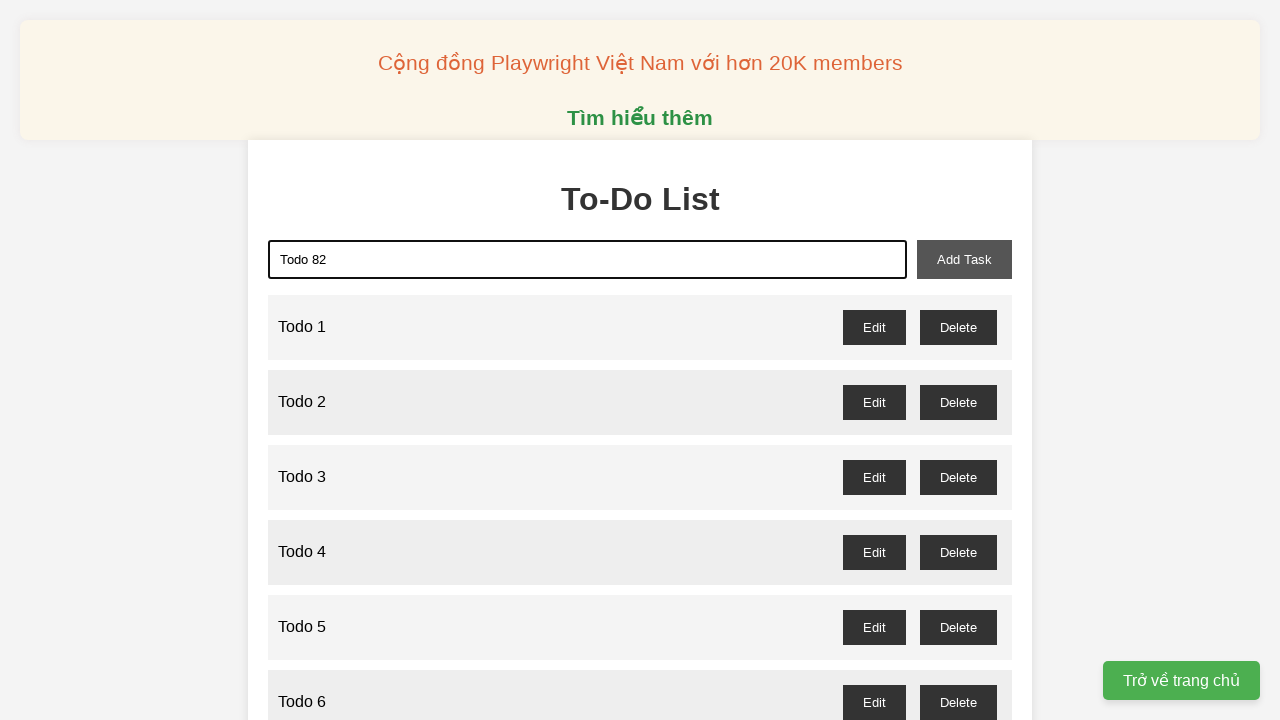

Clicked add task button to create Todo 82 at (964, 259) on xpath=//button[@id='add-task']
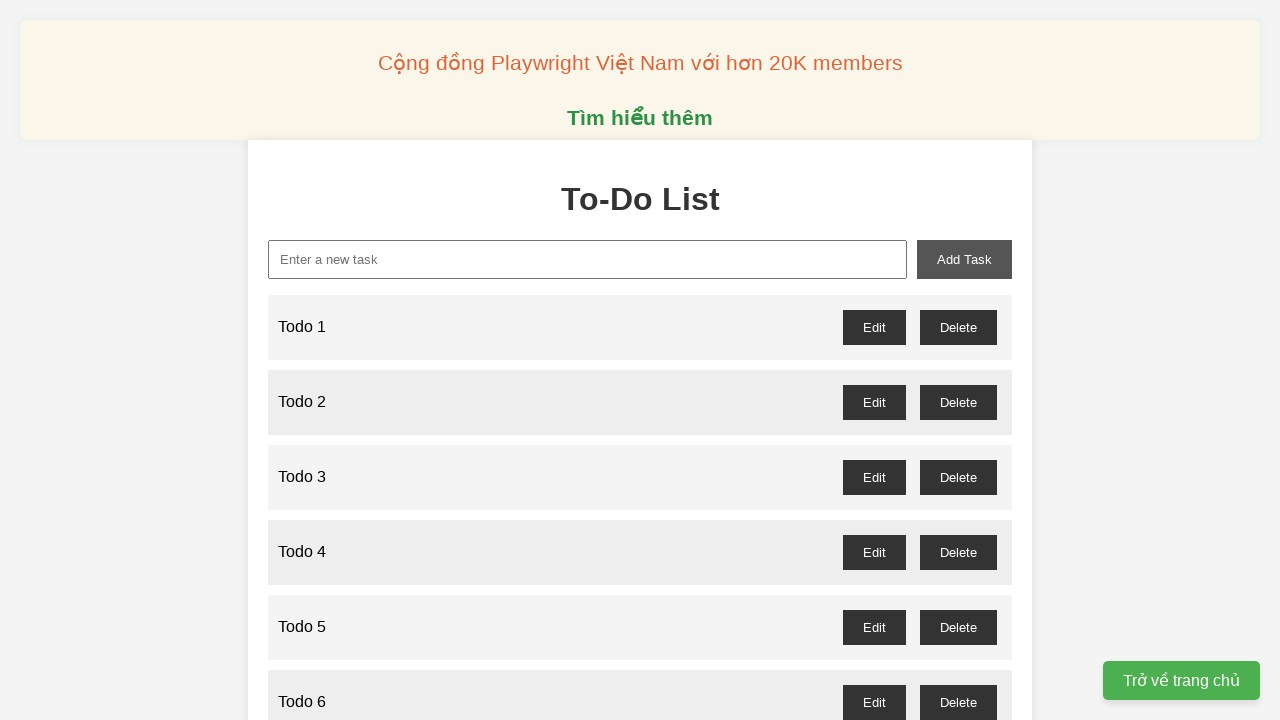

Filled new task input with 'Todo 83' on xpath=//input[@id='new-task']
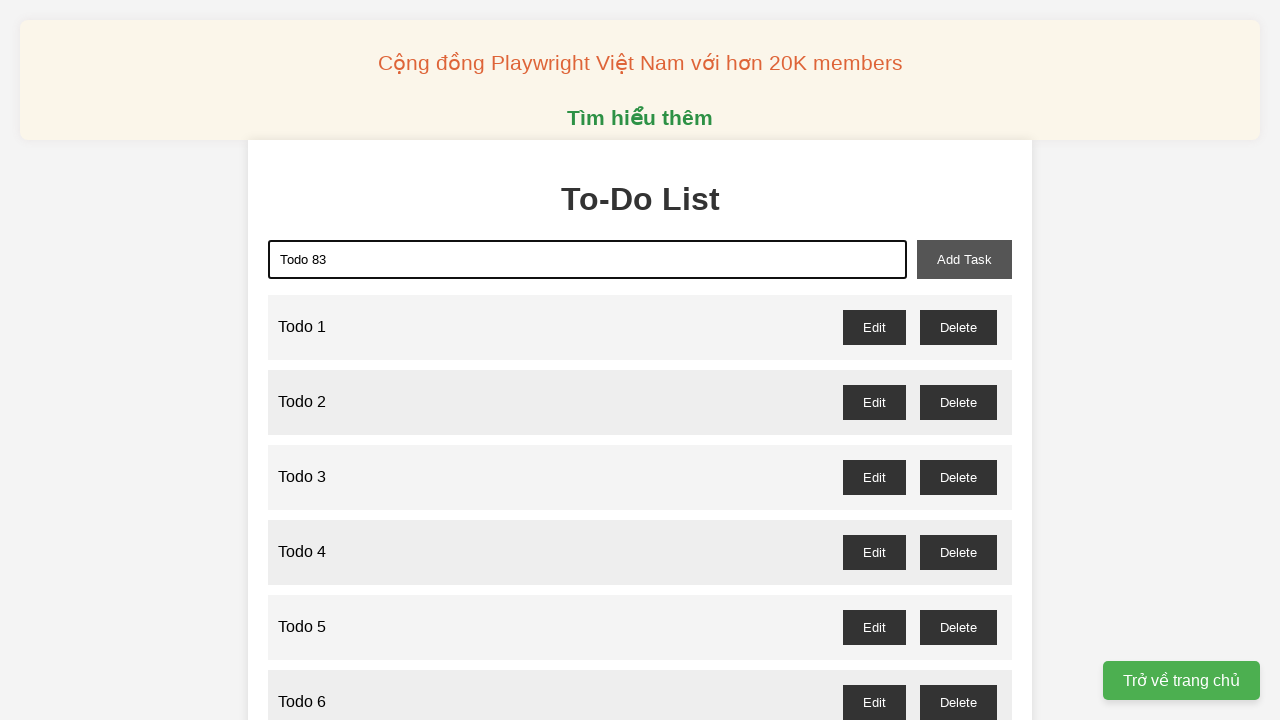

Clicked add task button to create Todo 83 at (964, 259) on xpath=//button[@id='add-task']
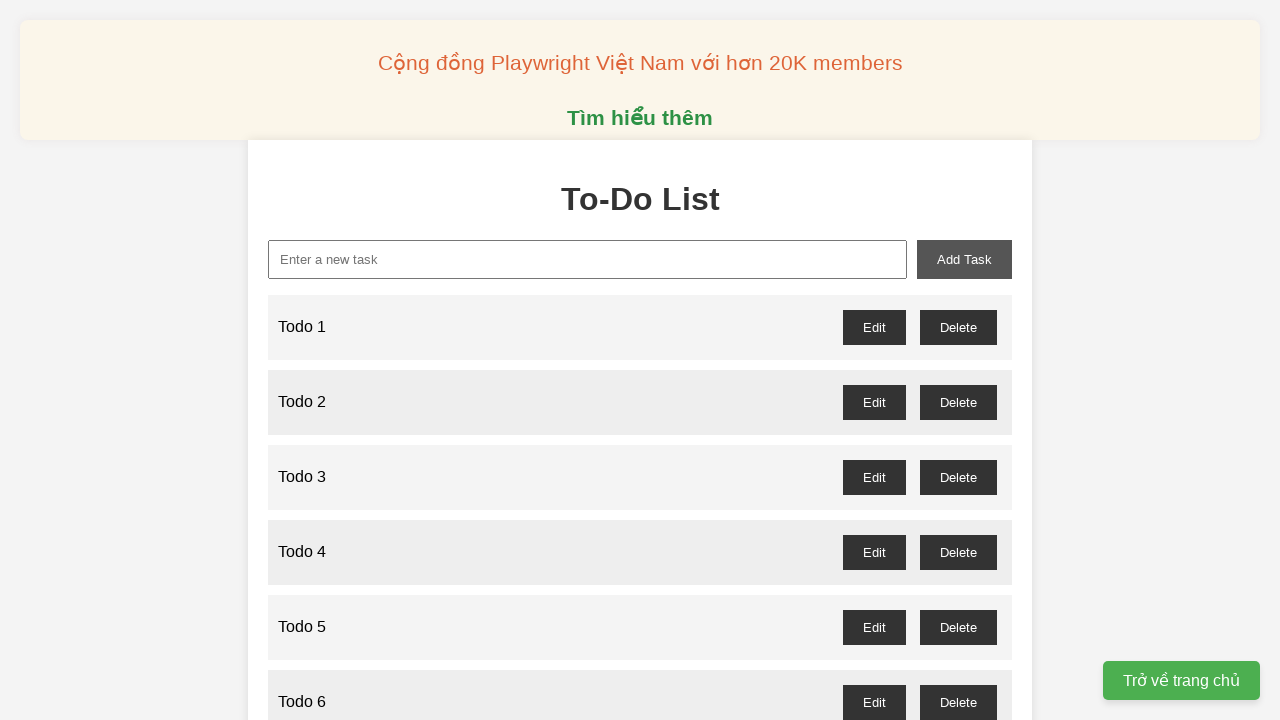

Filled new task input with 'Todo 84' on xpath=//input[@id='new-task']
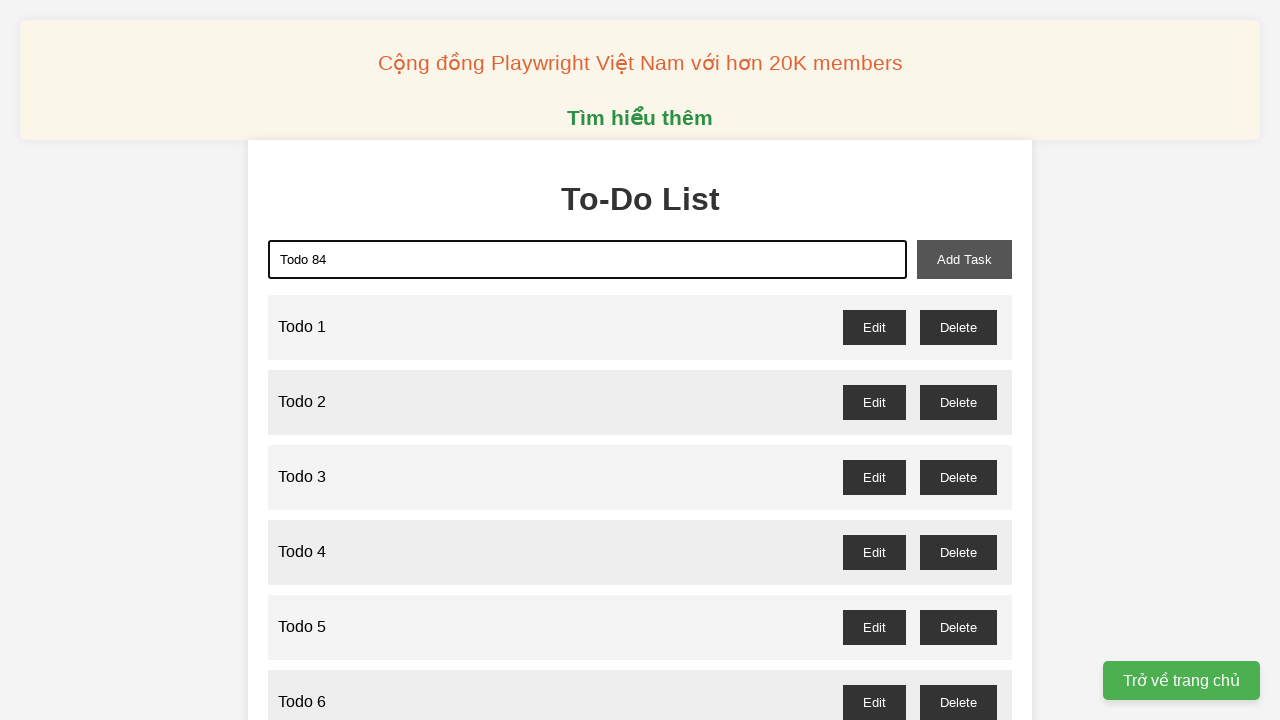

Clicked add task button to create Todo 84 at (964, 259) on xpath=//button[@id='add-task']
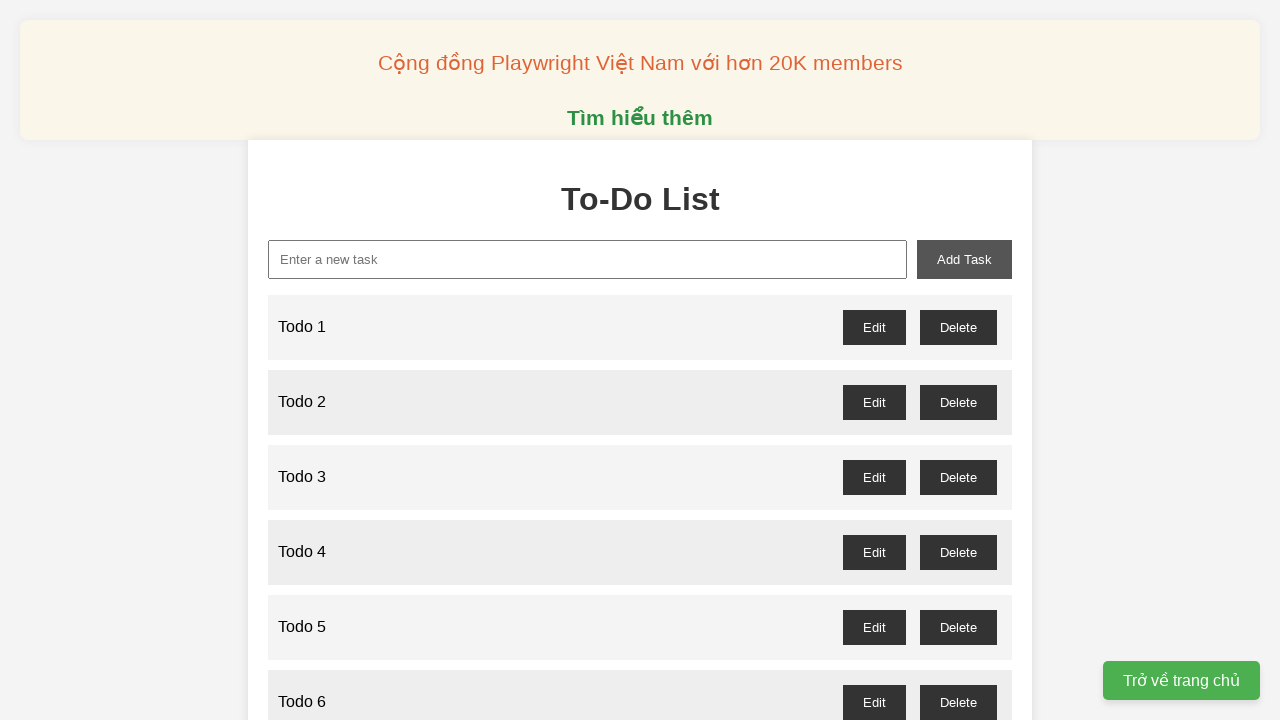

Filled new task input with 'Todo 85' on xpath=//input[@id='new-task']
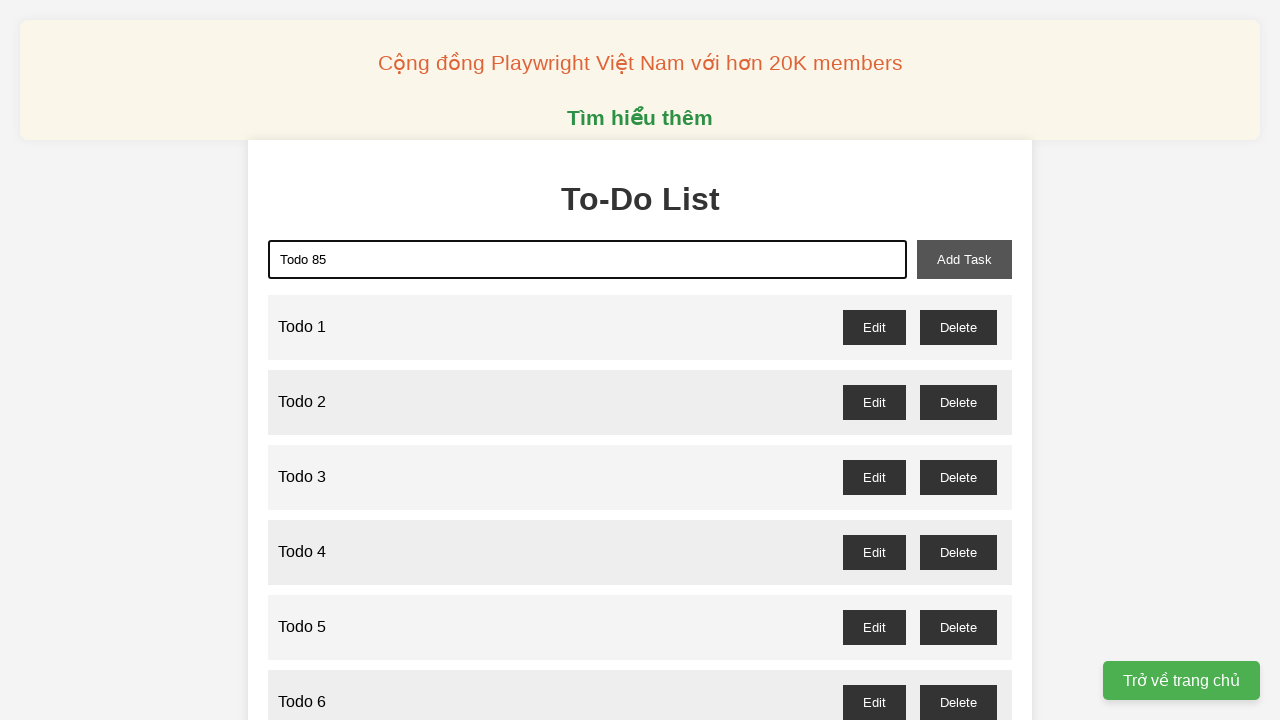

Clicked add task button to create Todo 85 at (964, 259) on xpath=//button[@id='add-task']
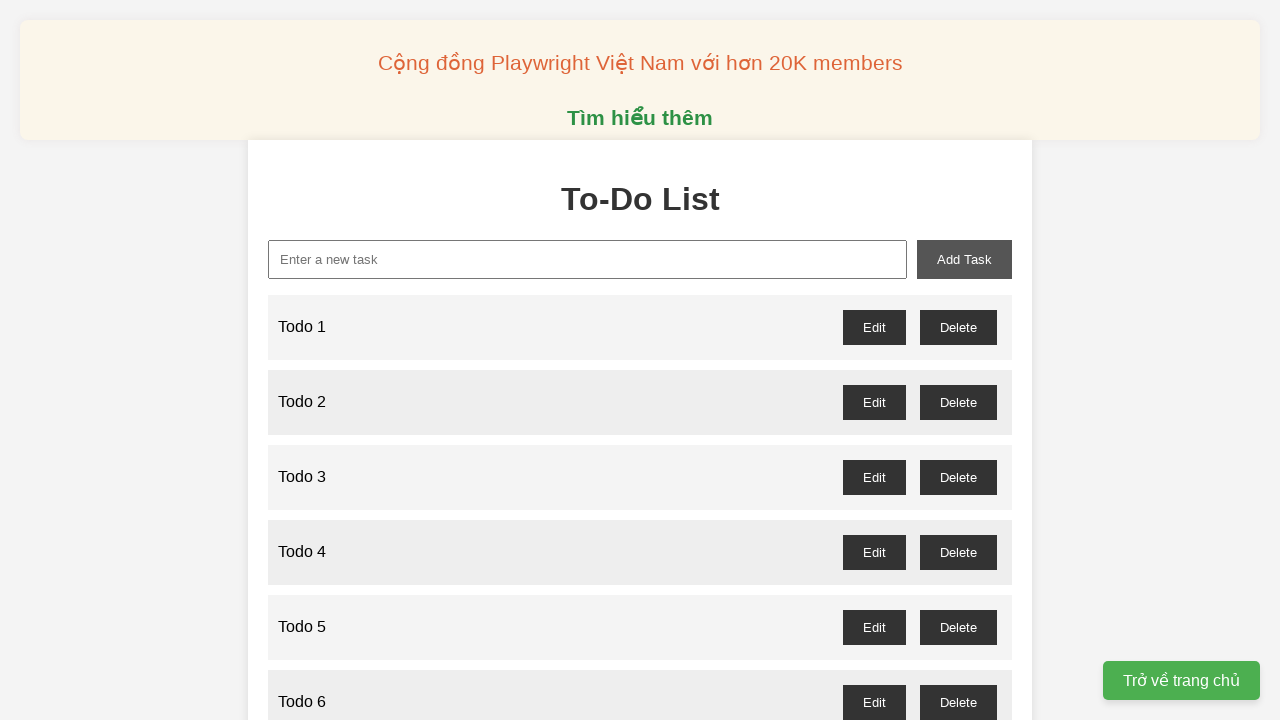

Filled new task input with 'Todo 86' on xpath=//input[@id='new-task']
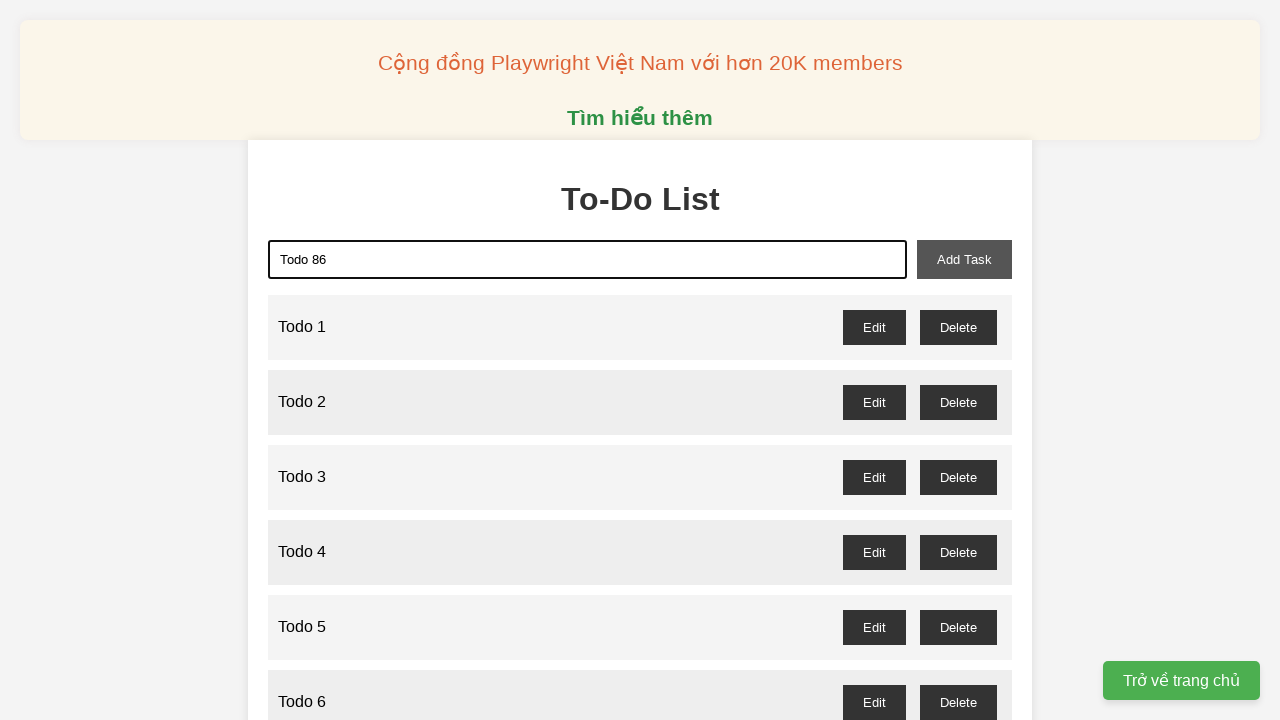

Clicked add task button to create Todo 86 at (964, 259) on xpath=//button[@id='add-task']
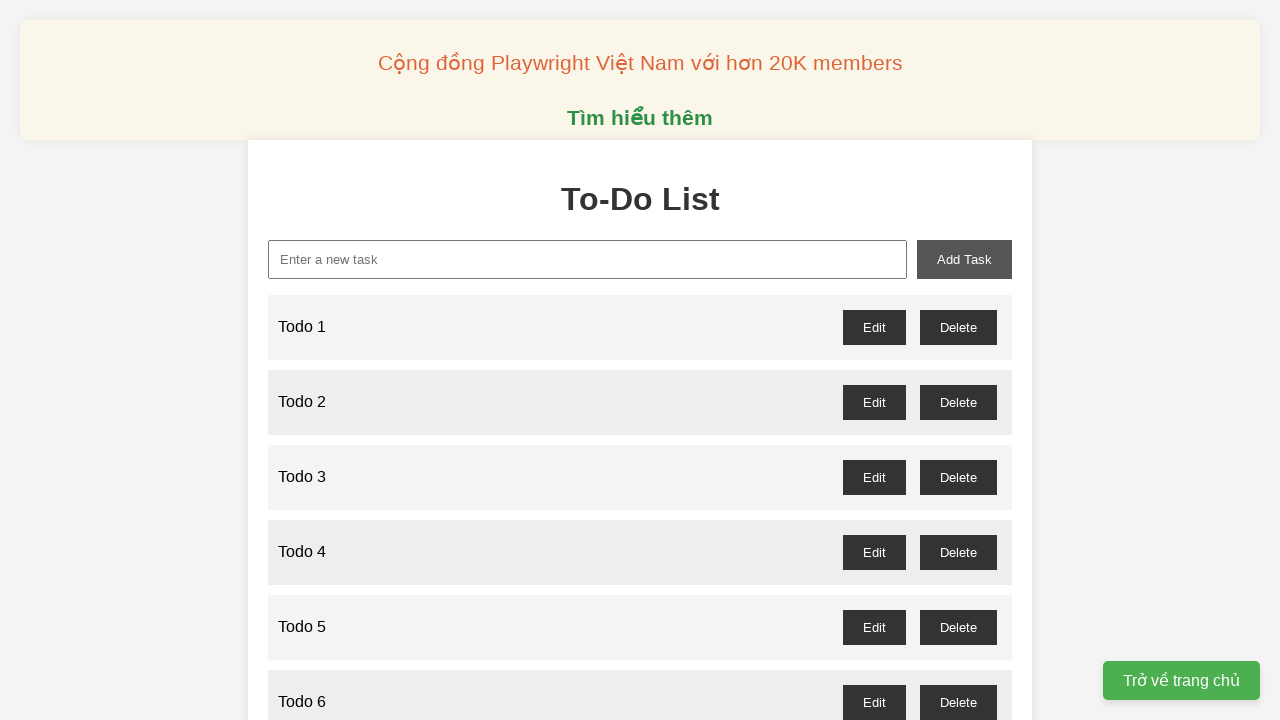

Filled new task input with 'Todo 87' on xpath=//input[@id='new-task']
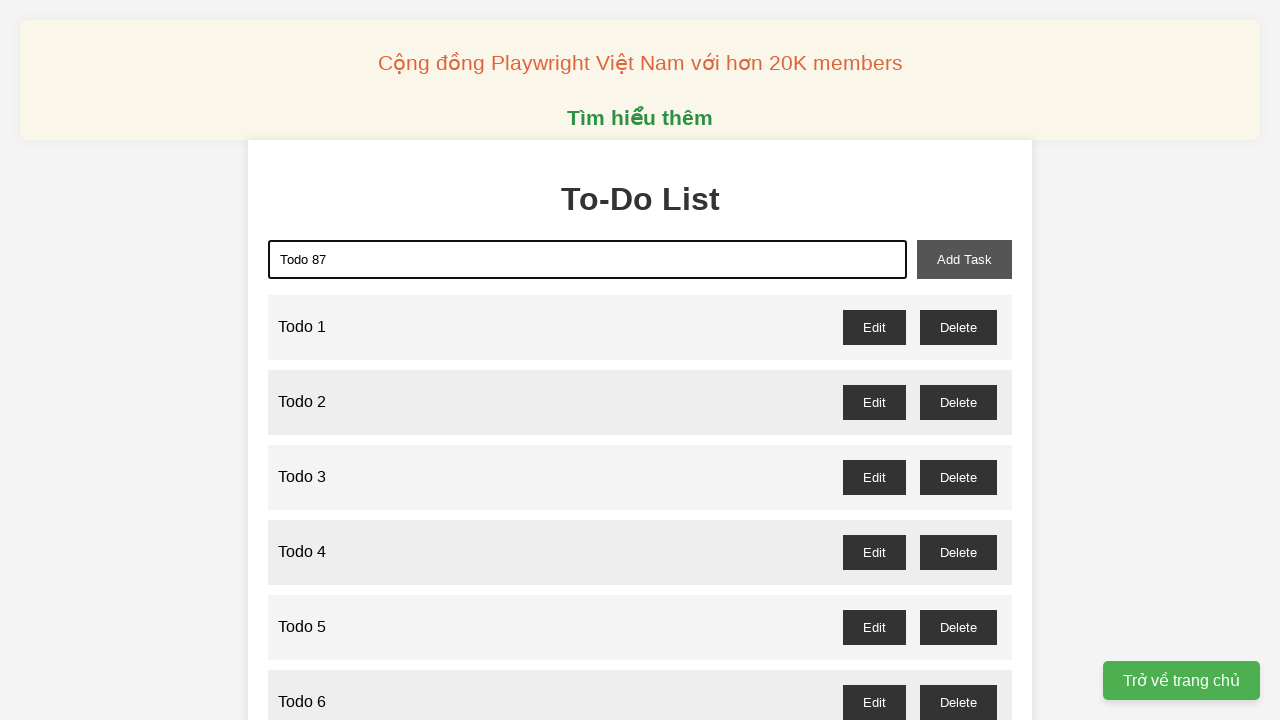

Clicked add task button to create Todo 87 at (964, 259) on xpath=//button[@id='add-task']
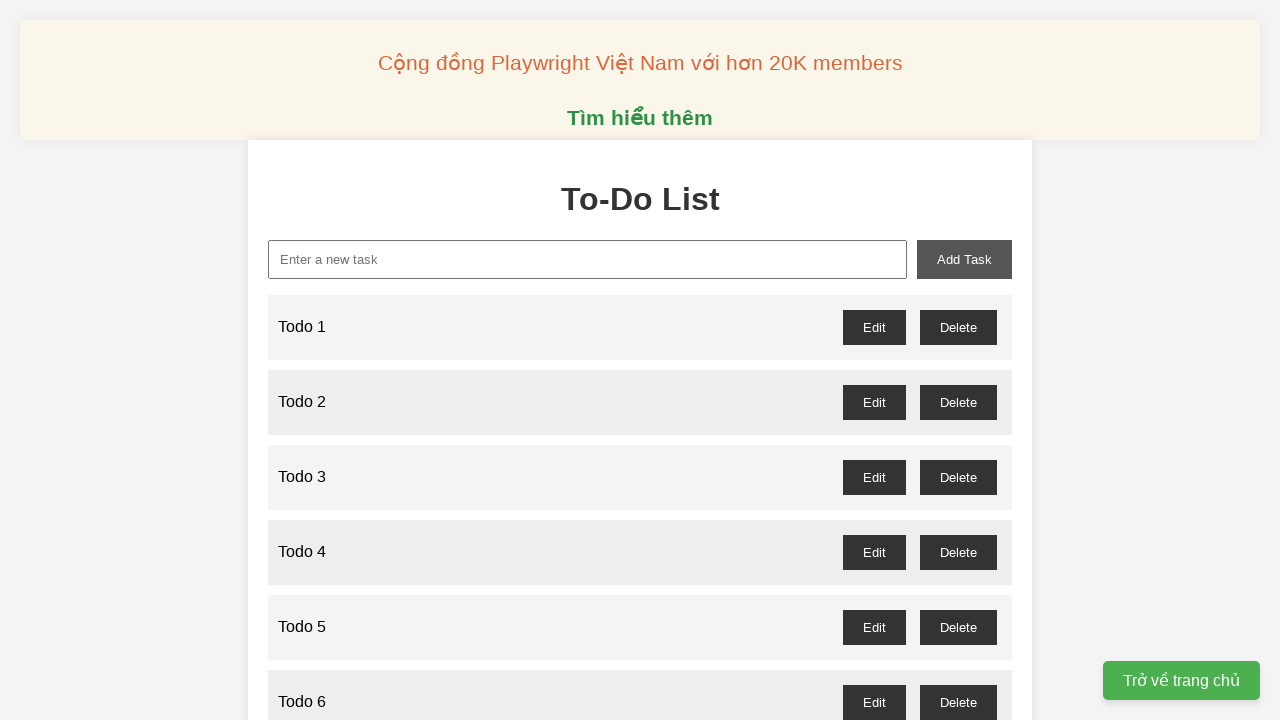

Filled new task input with 'Todo 88' on xpath=//input[@id='new-task']
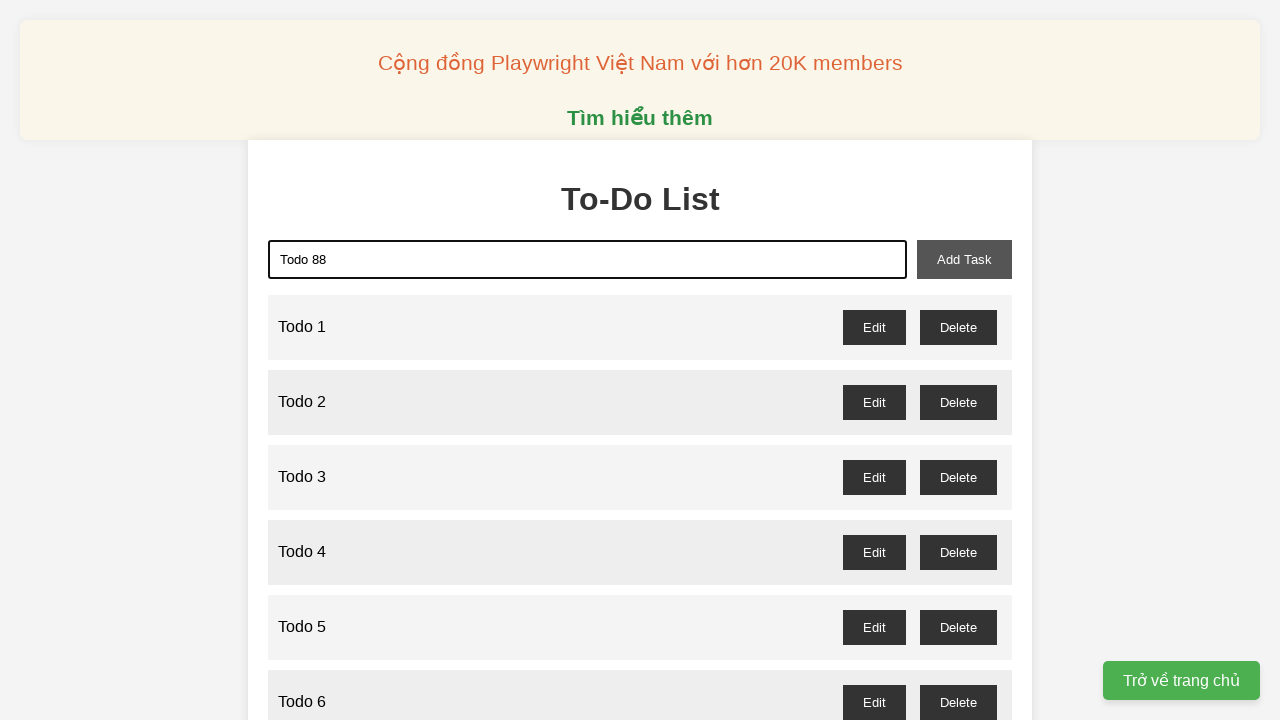

Clicked add task button to create Todo 88 at (964, 259) on xpath=//button[@id='add-task']
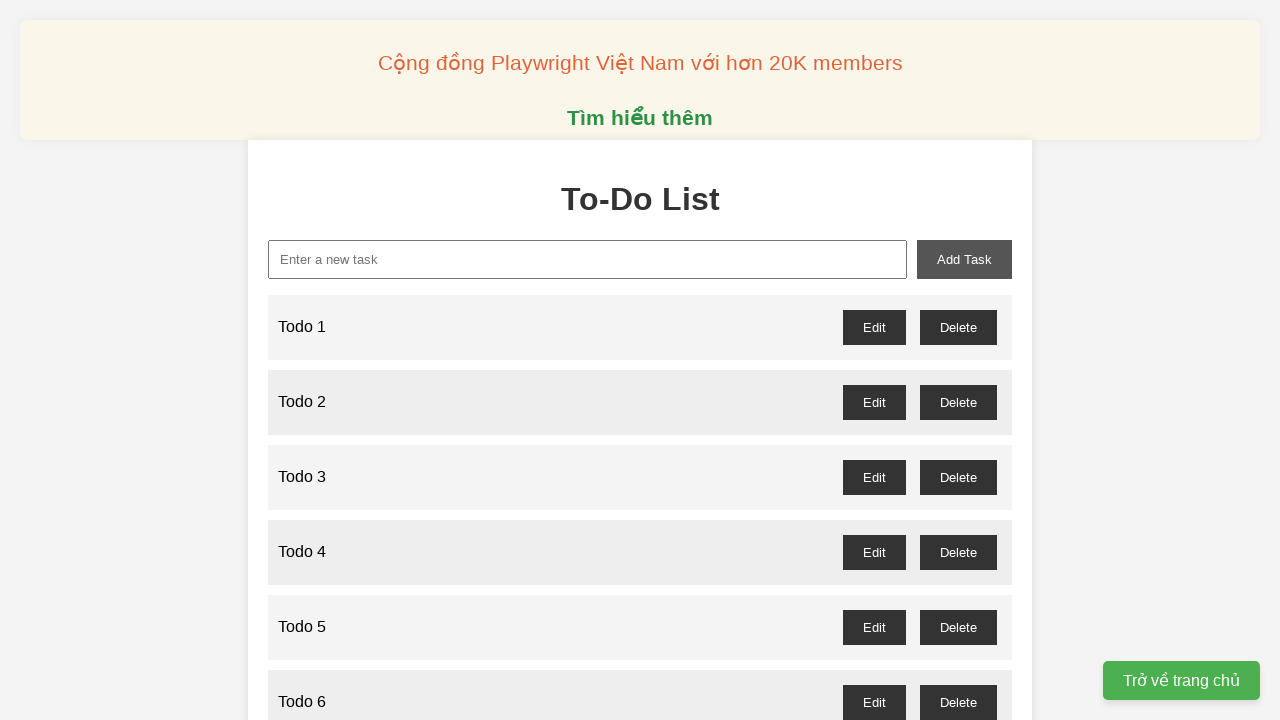

Filled new task input with 'Todo 89' on xpath=//input[@id='new-task']
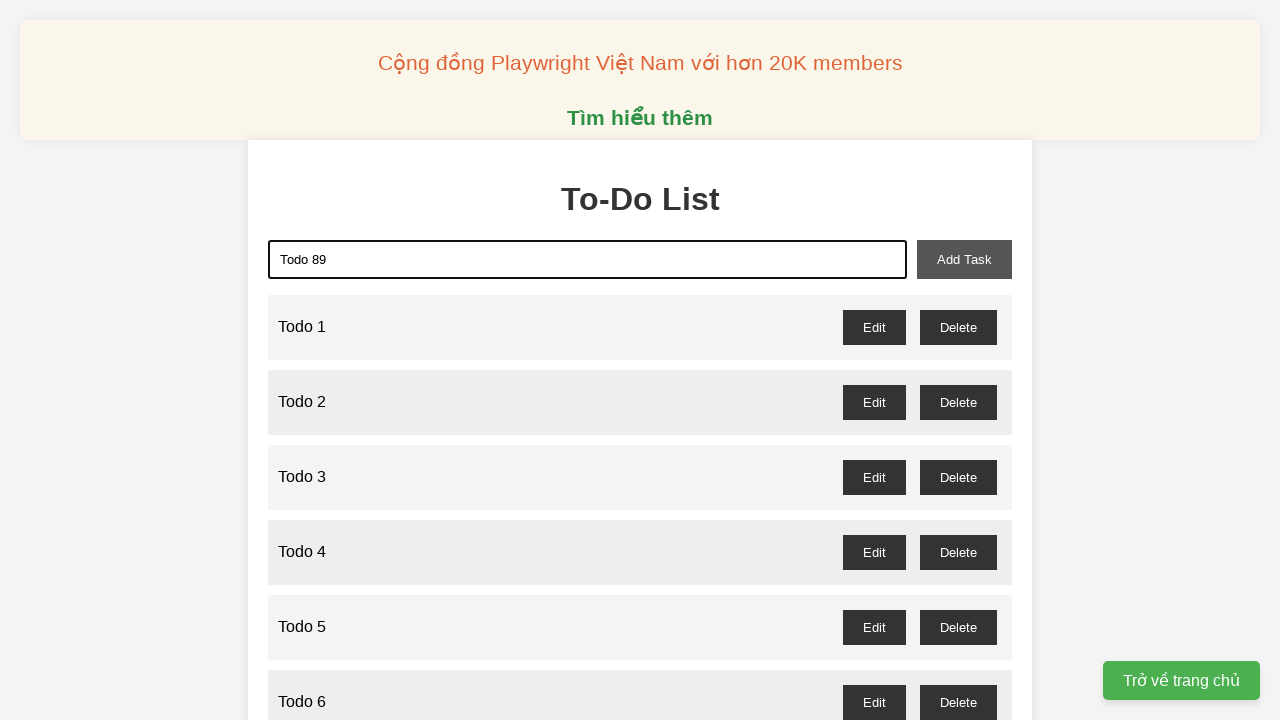

Clicked add task button to create Todo 89 at (964, 259) on xpath=//button[@id='add-task']
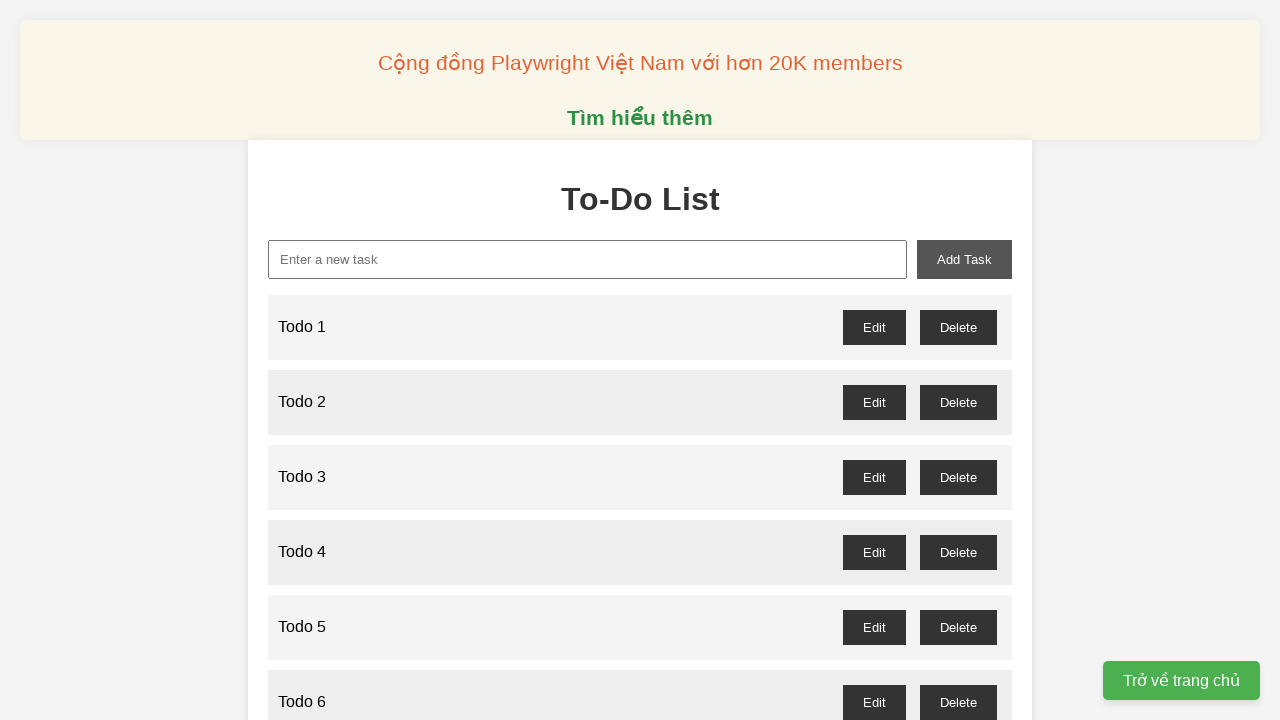

Filled new task input with 'Todo 90' on xpath=//input[@id='new-task']
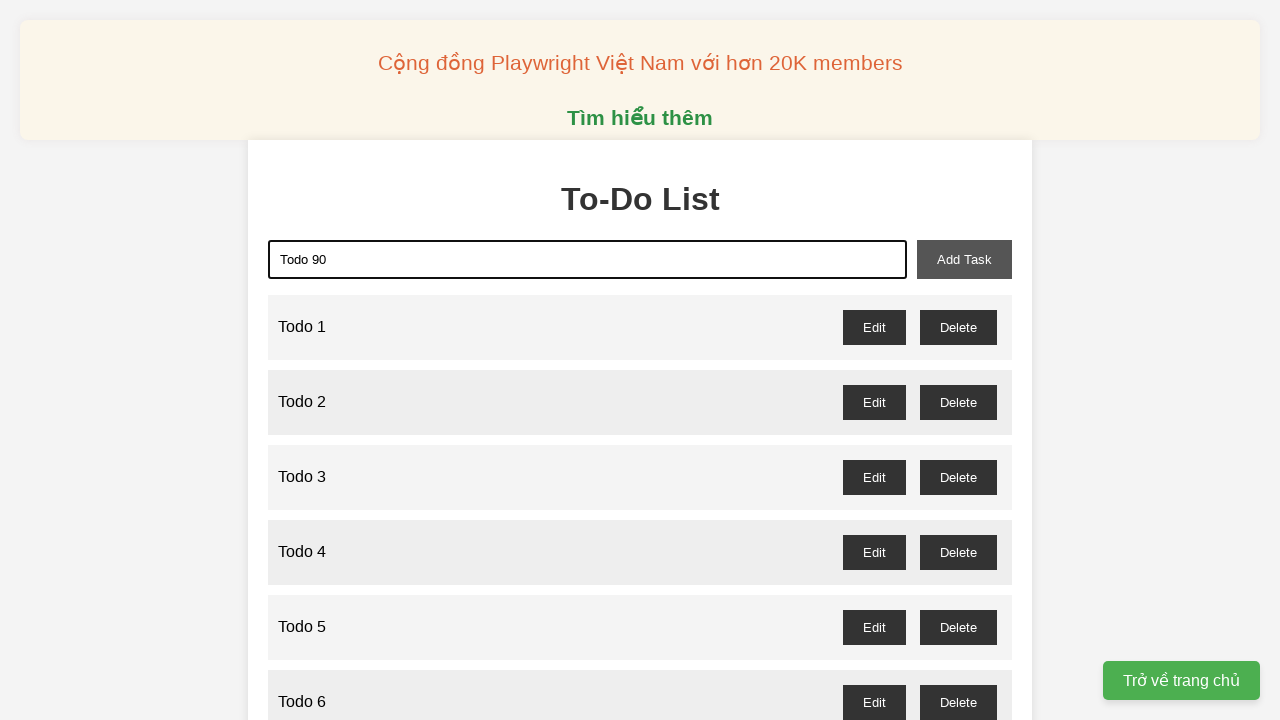

Clicked add task button to create Todo 90 at (964, 259) on xpath=//button[@id='add-task']
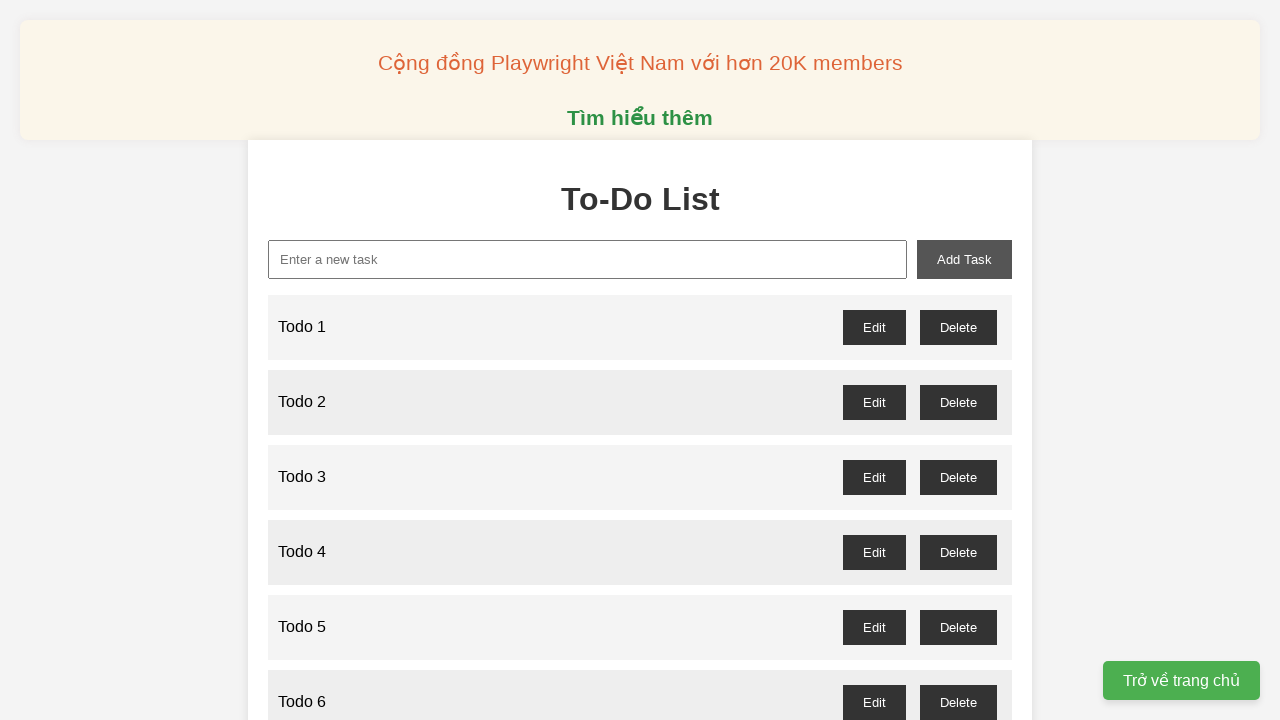

Filled new task input with 'Todo 91' on xpath=//input[@id='new-task']
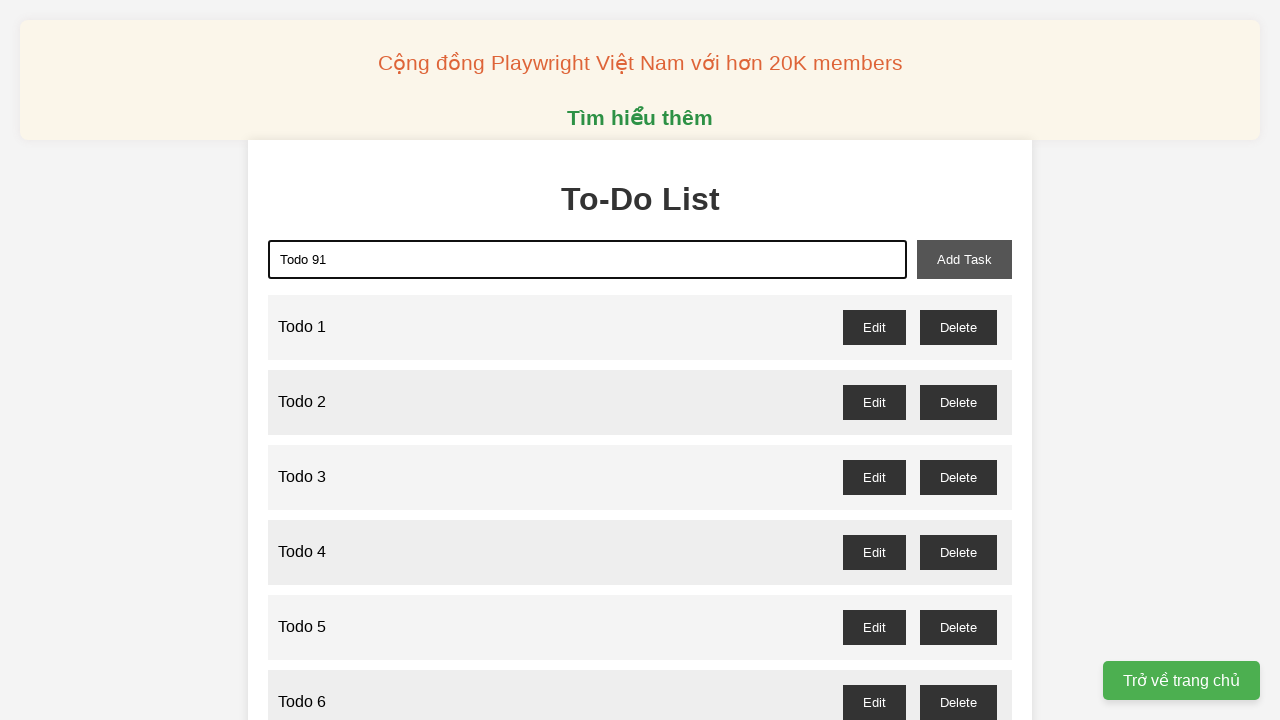

Clicked add task button to create Todo 91 at (964, 259) on xpath=//button[@id='add-task']
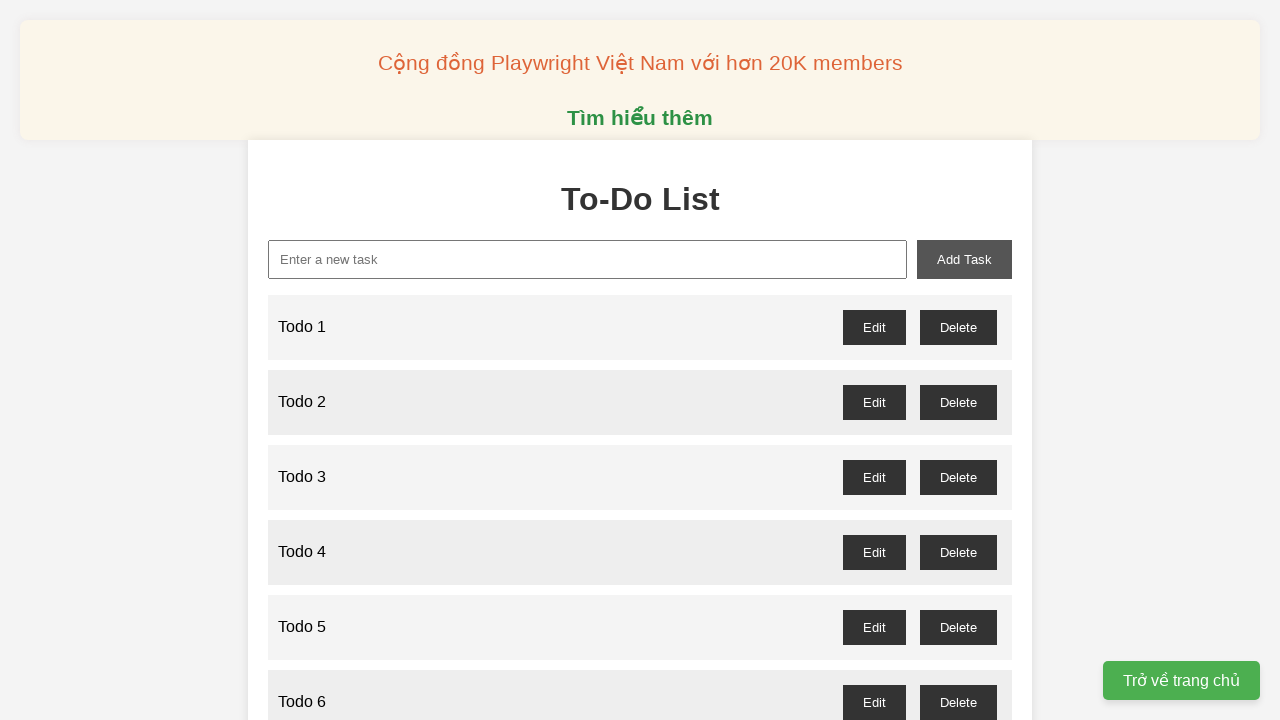

Filled new task input with 'Todo 92' on xpath=//input[@id='new-task']
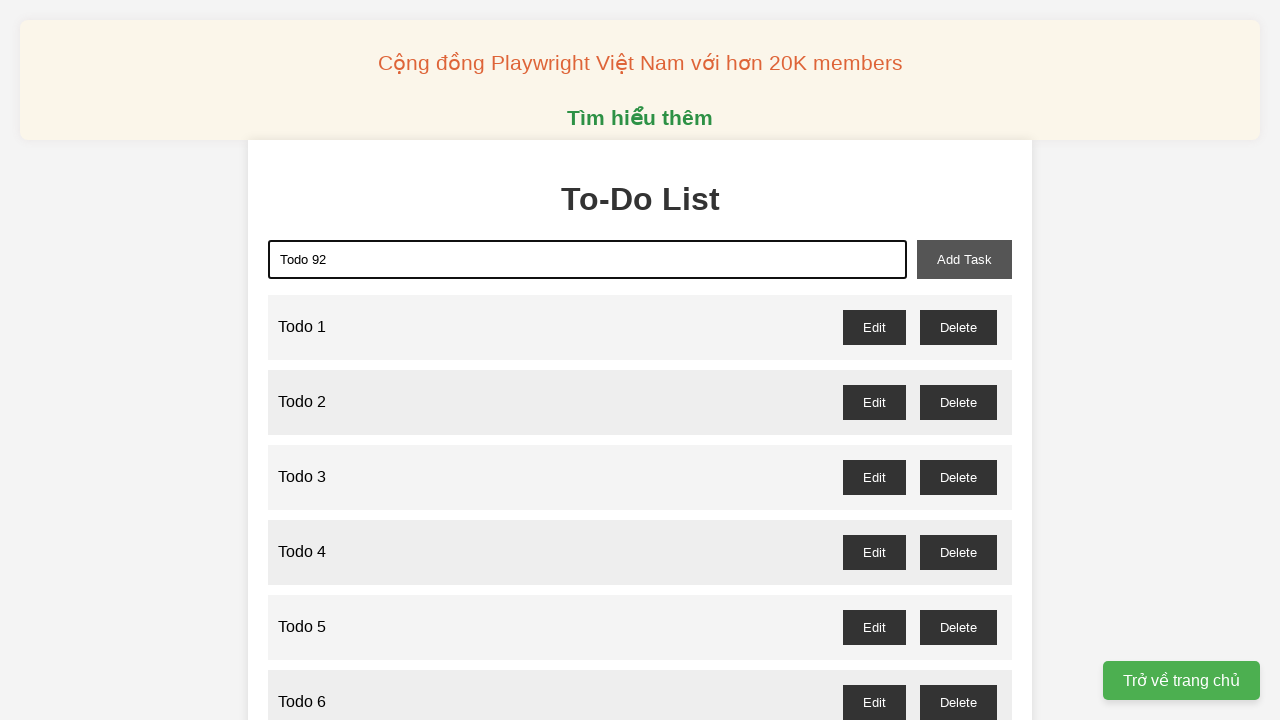

Clicked add task button to create Todo 92 at (964, 259) on xpath=//button[@id='add-task']
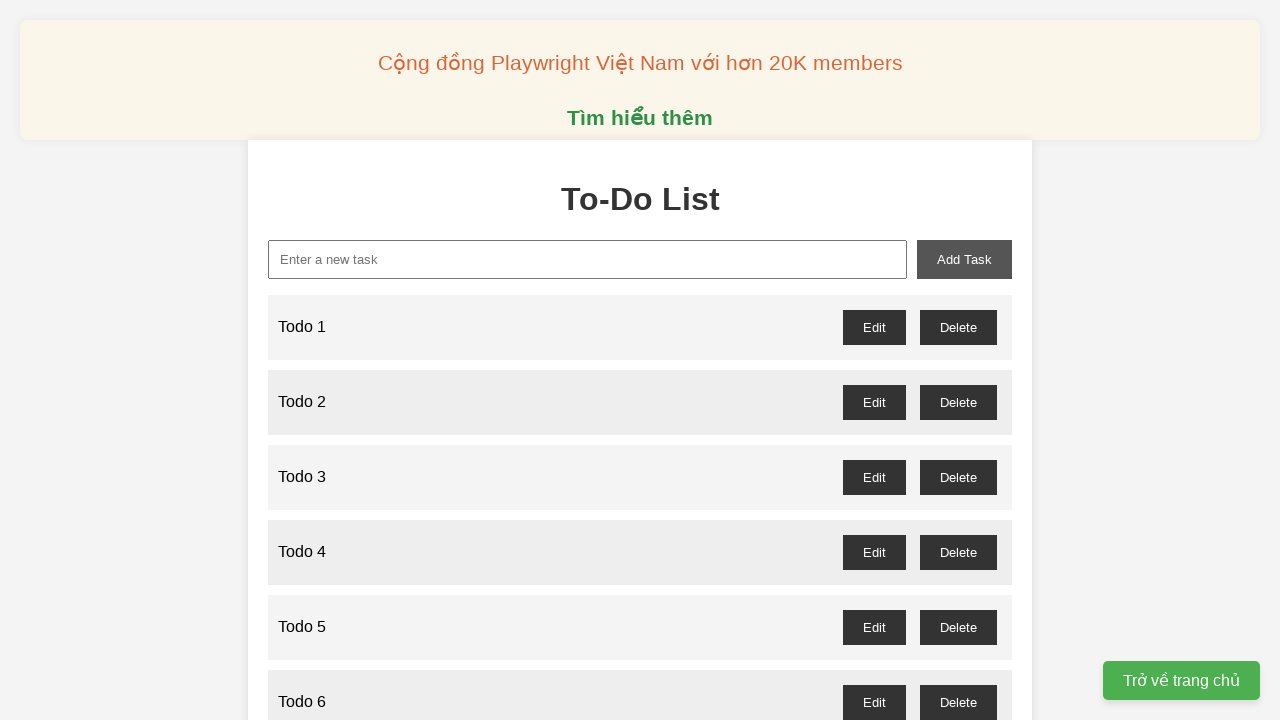

Filled new task input with 'Todo 93' on xpath=//input[@id='new-task']
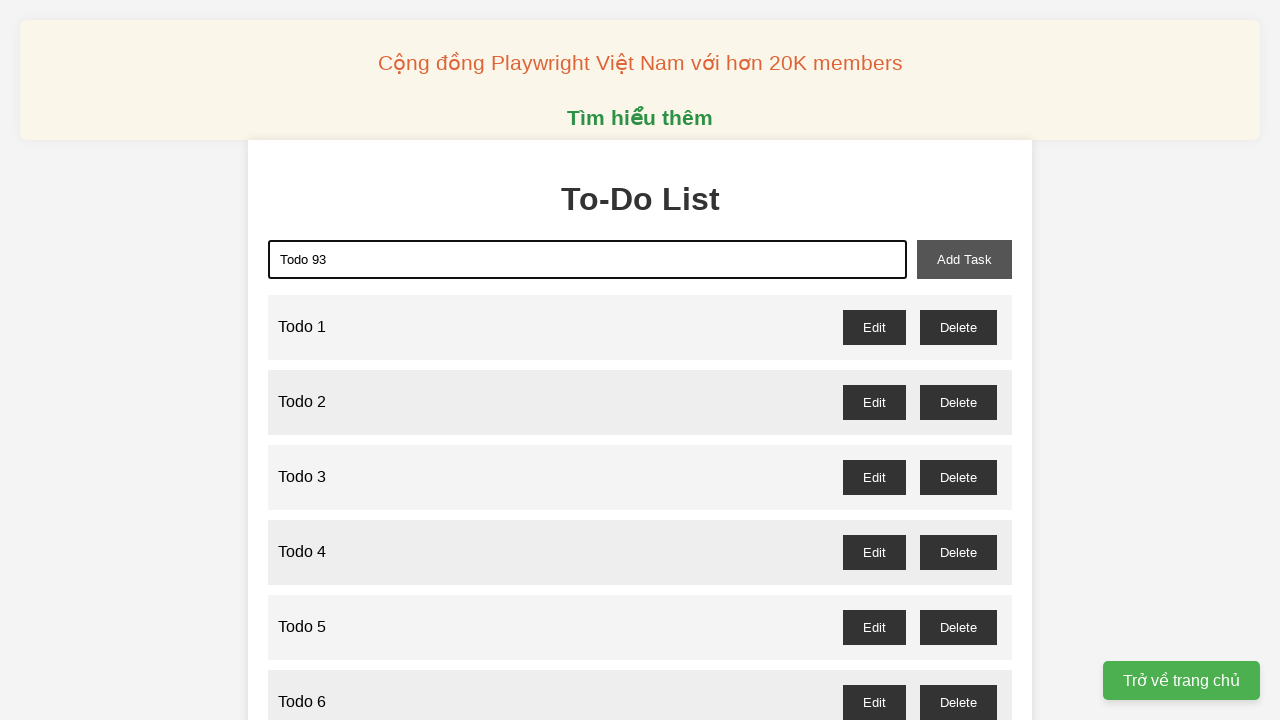

Clicked add task button to create Todo 93 at (964, 259) on xpath=//button[@id='add-task']
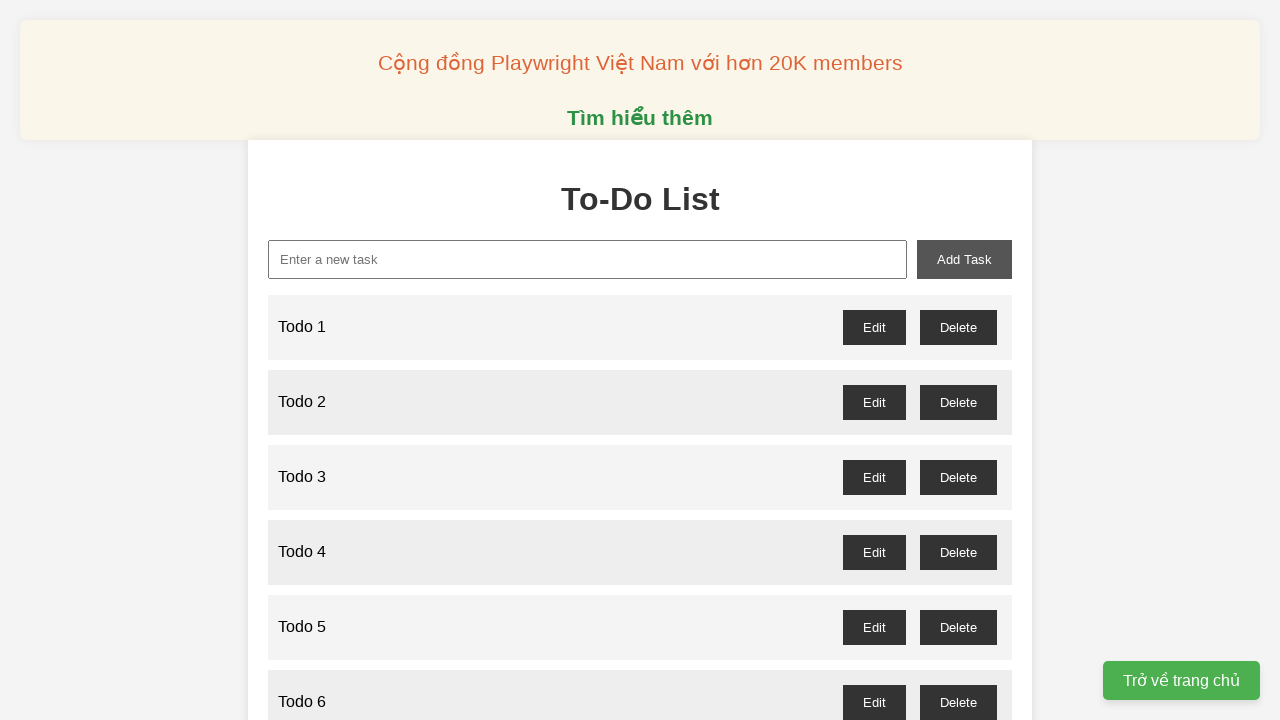

Filled new task input with 'Todo 94' on xpath=//input[@id='new-task']
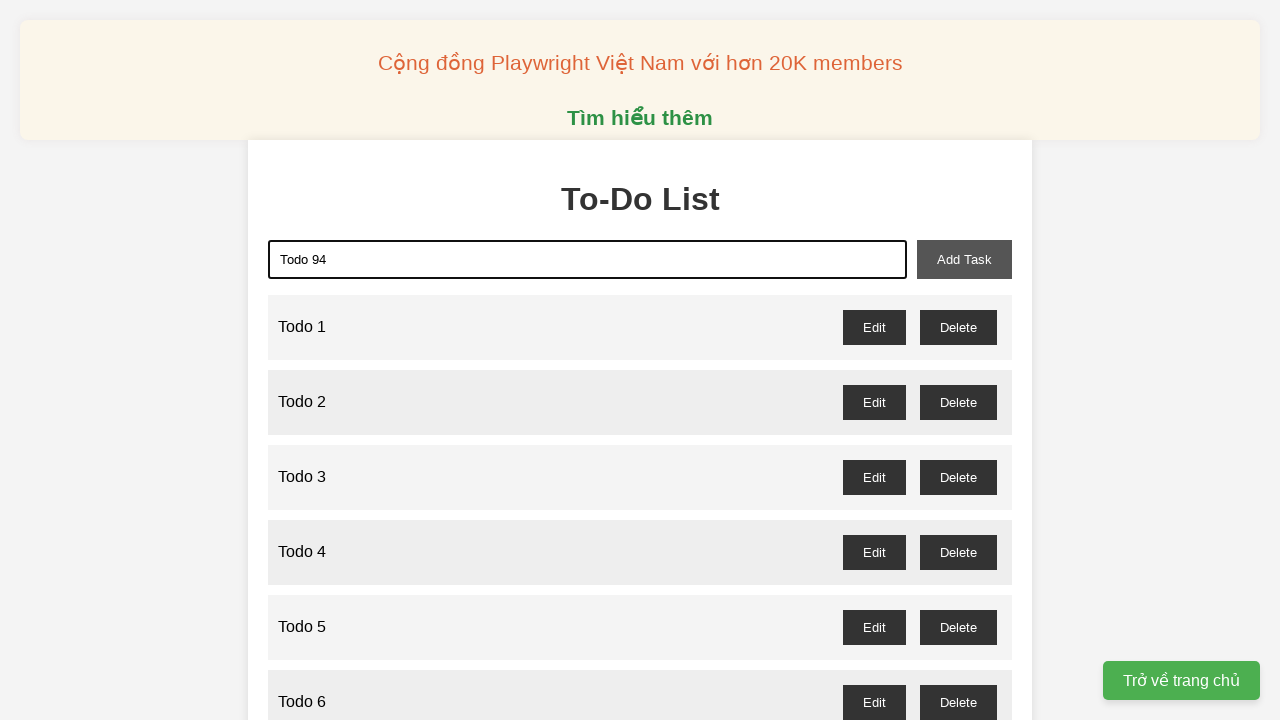

Clicked add task button to create Todo 94 at (964, 259) on xpath=//button[@id='add-task']
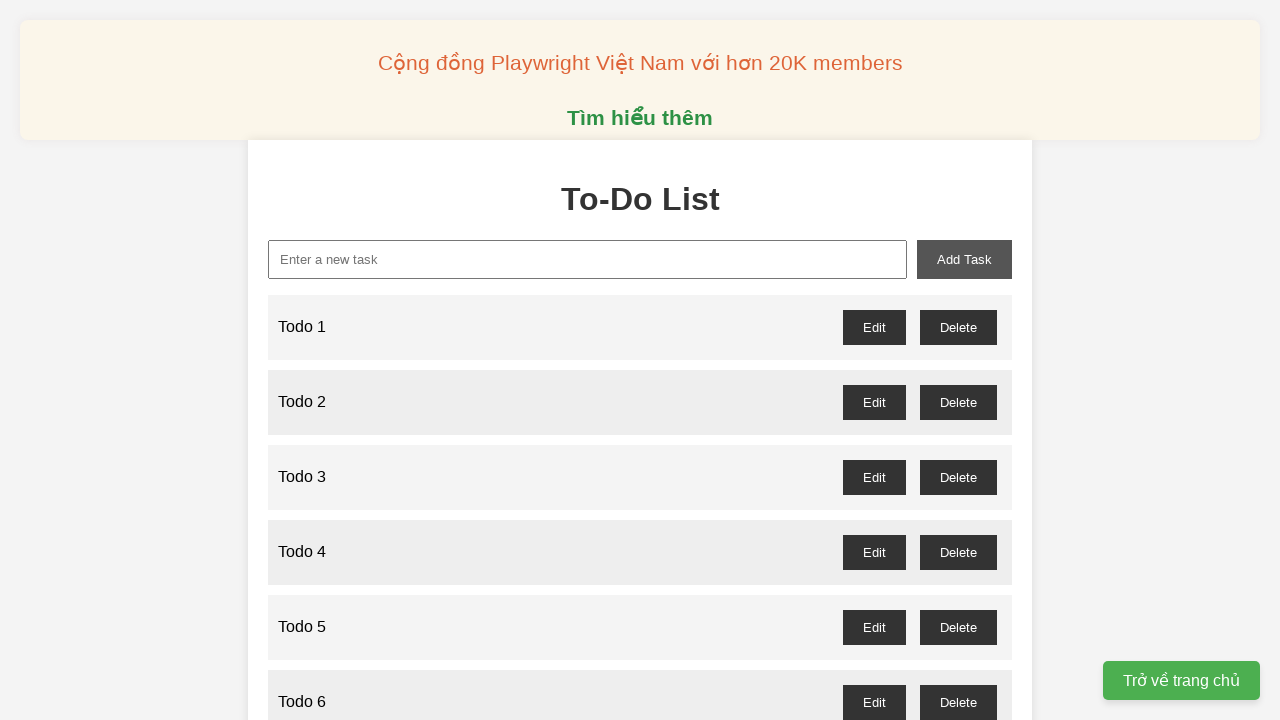

Filled new task input with 'Todo 95' on xpath=//input[@id='new-task']
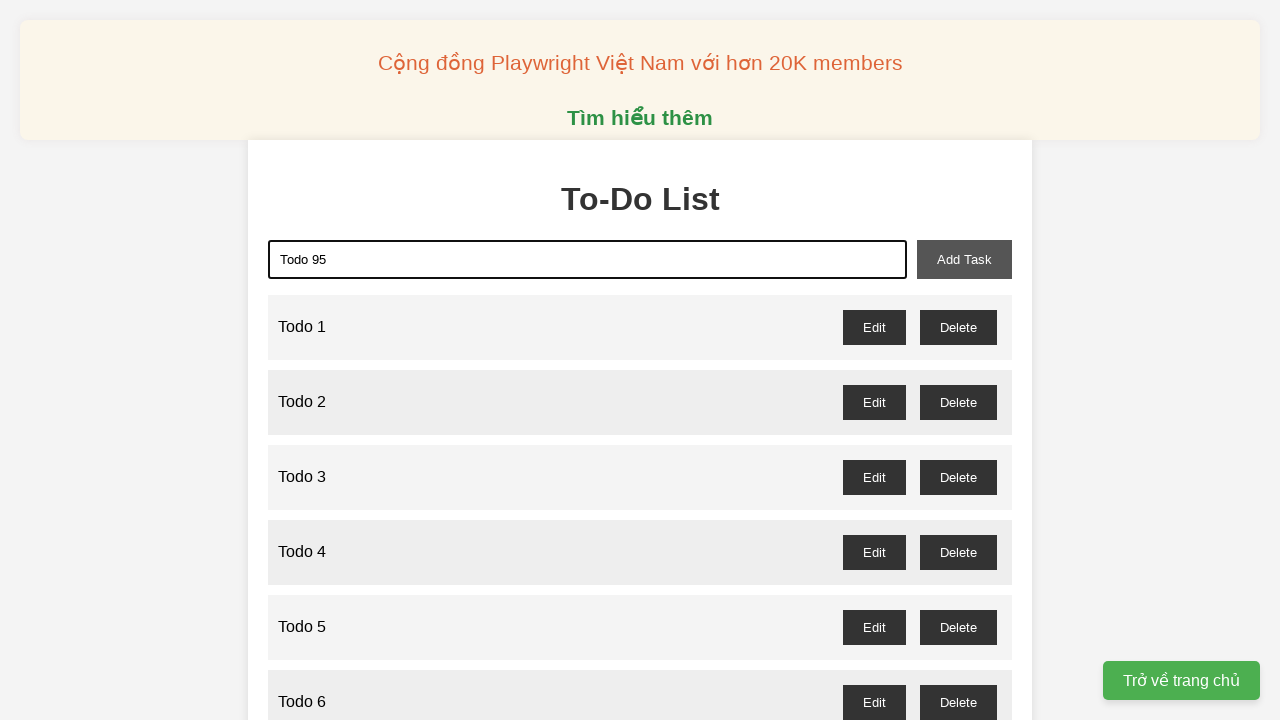

Clicked add task button to create Todo 95 at (964, 259) on xpath=//button[@id='add-task']
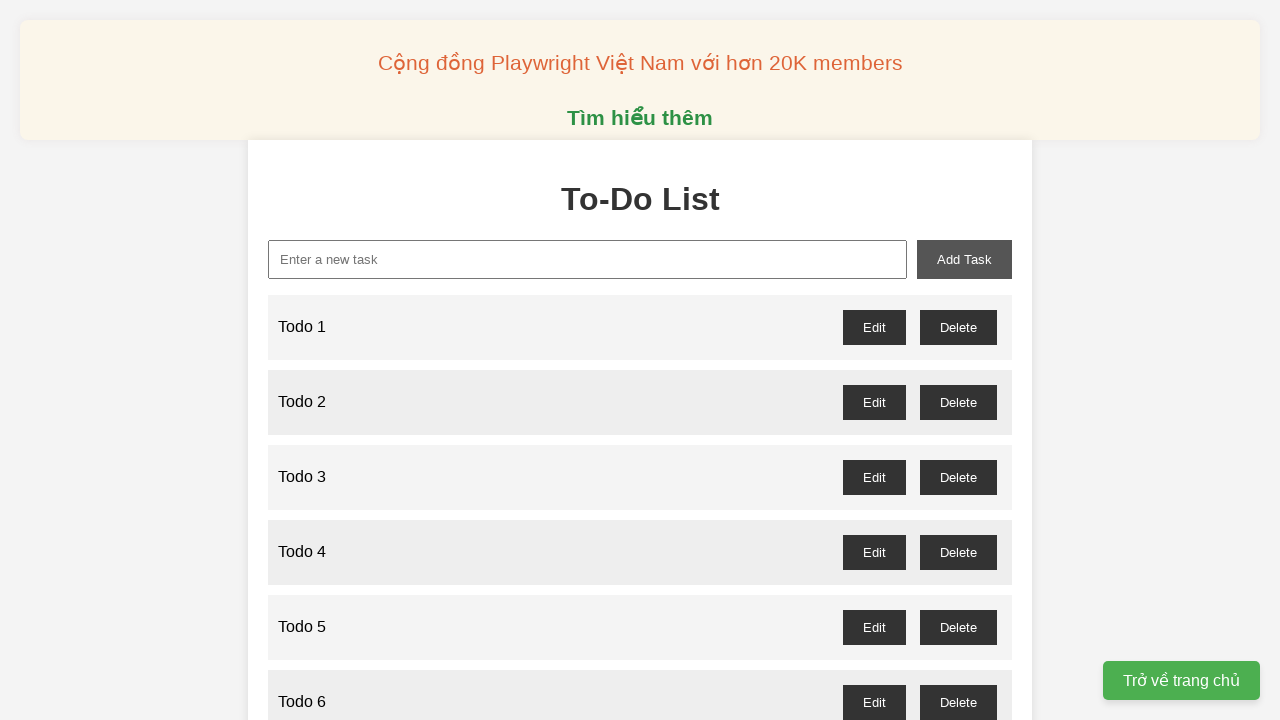

Filled new task input with 'Todo 96' on xpath=//input[@id='new-task']
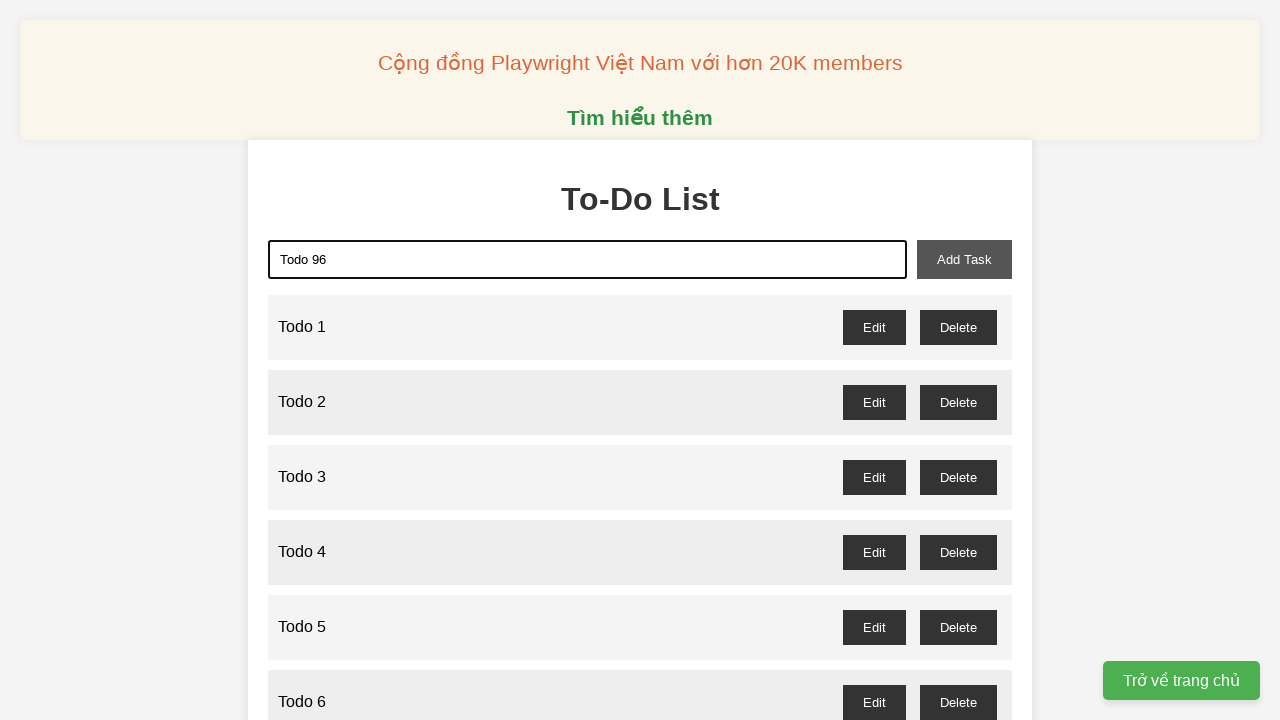

Clicked add task button to create Todo 96 at (964, 259) on xpath=//button[@id='add-task']
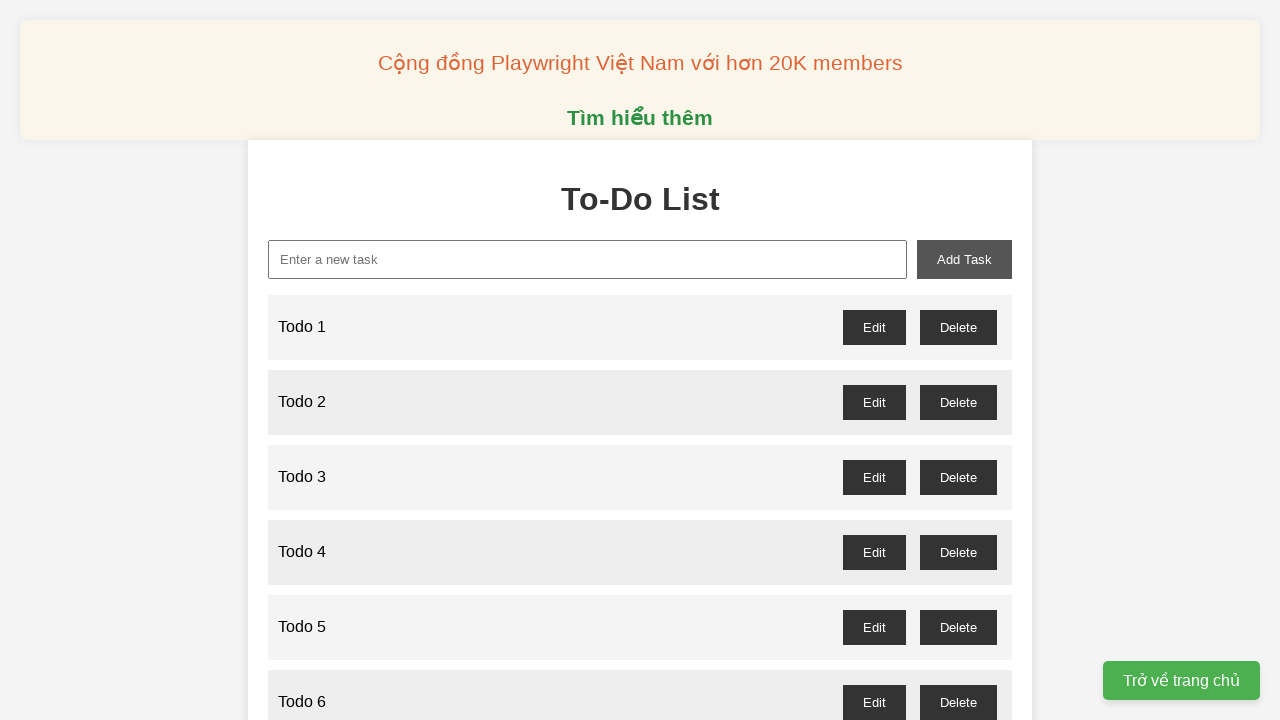

Filled new task input with 'Todo 97' on xpath=//input[@id='new-task']
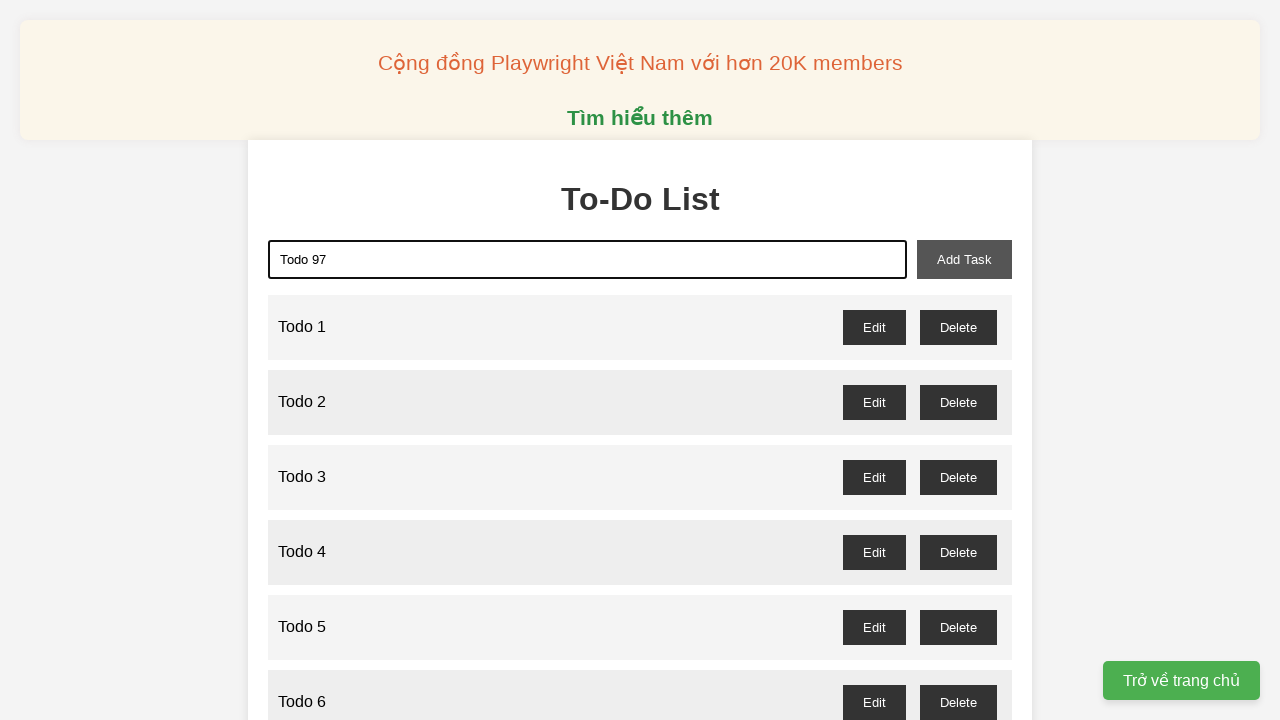

Clicked add task button to create Todo 97 at (964, 259) on xpath=//button[@id='add-task']
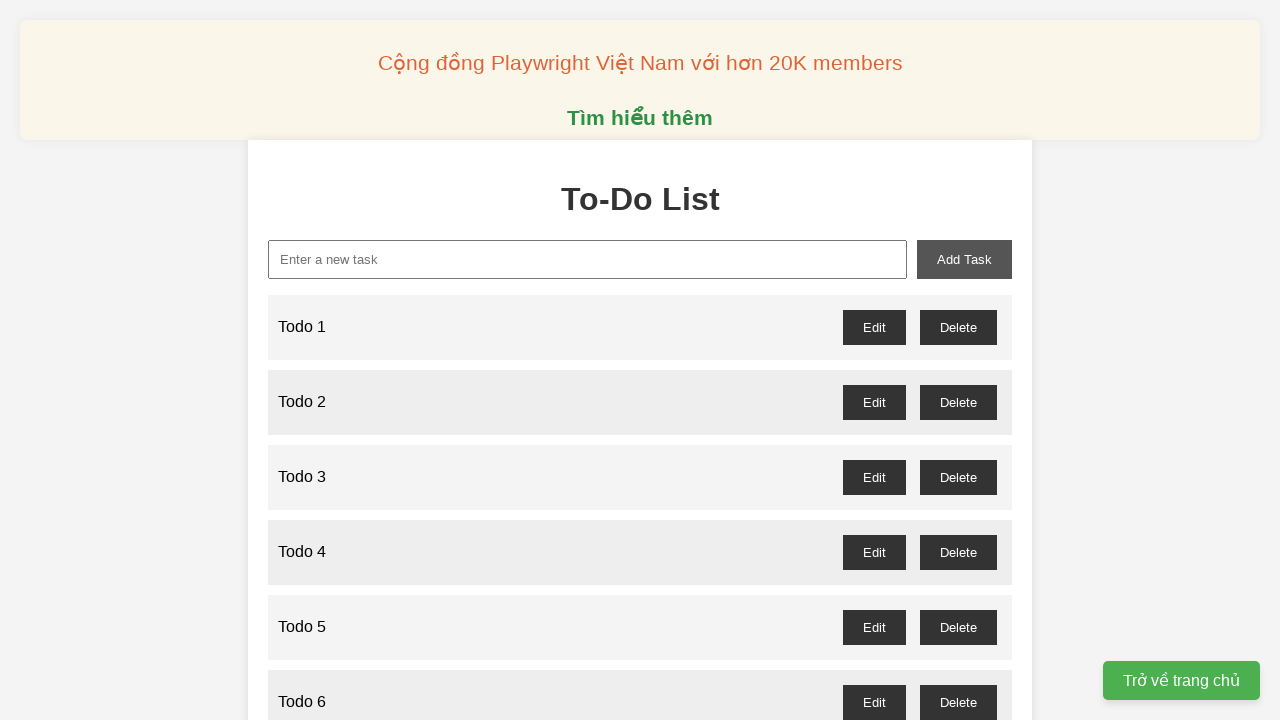

Filled new task input with 'Todo 98' on xpath=//input[@id='new-task']
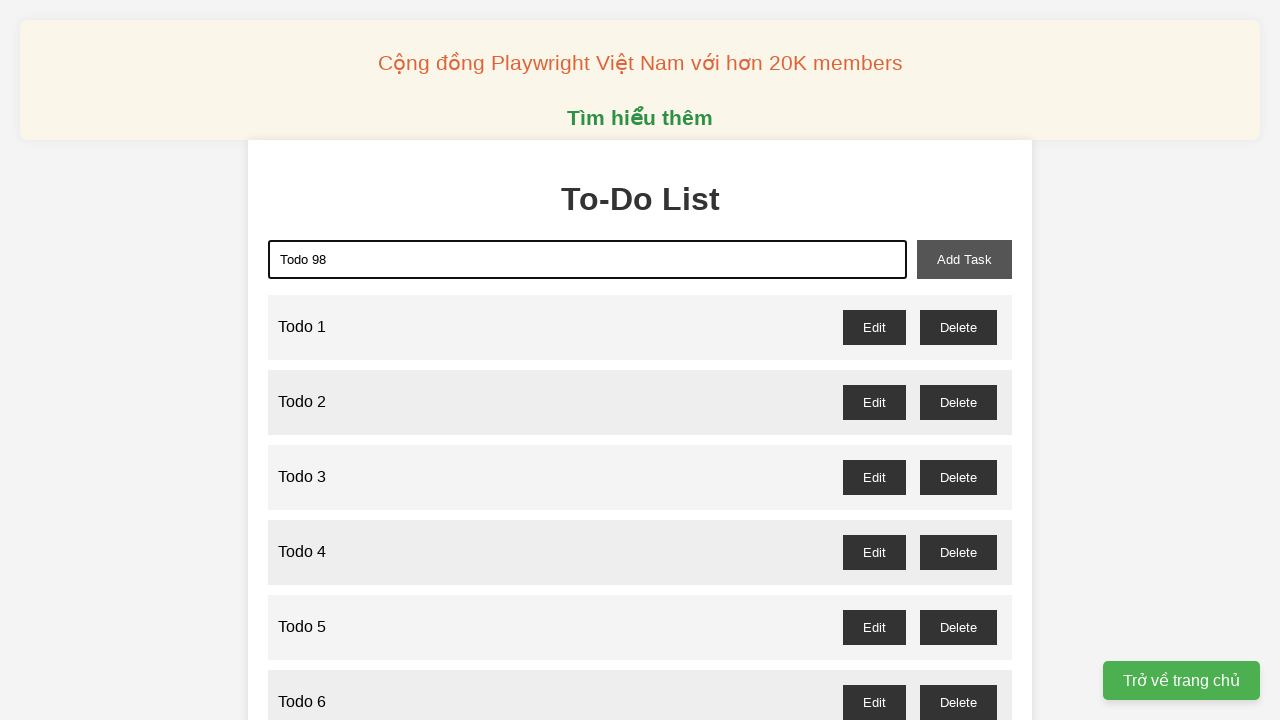

Clicked add task button to create Todo 98 at (964, 259) on xpath=//button[@id='add-task']
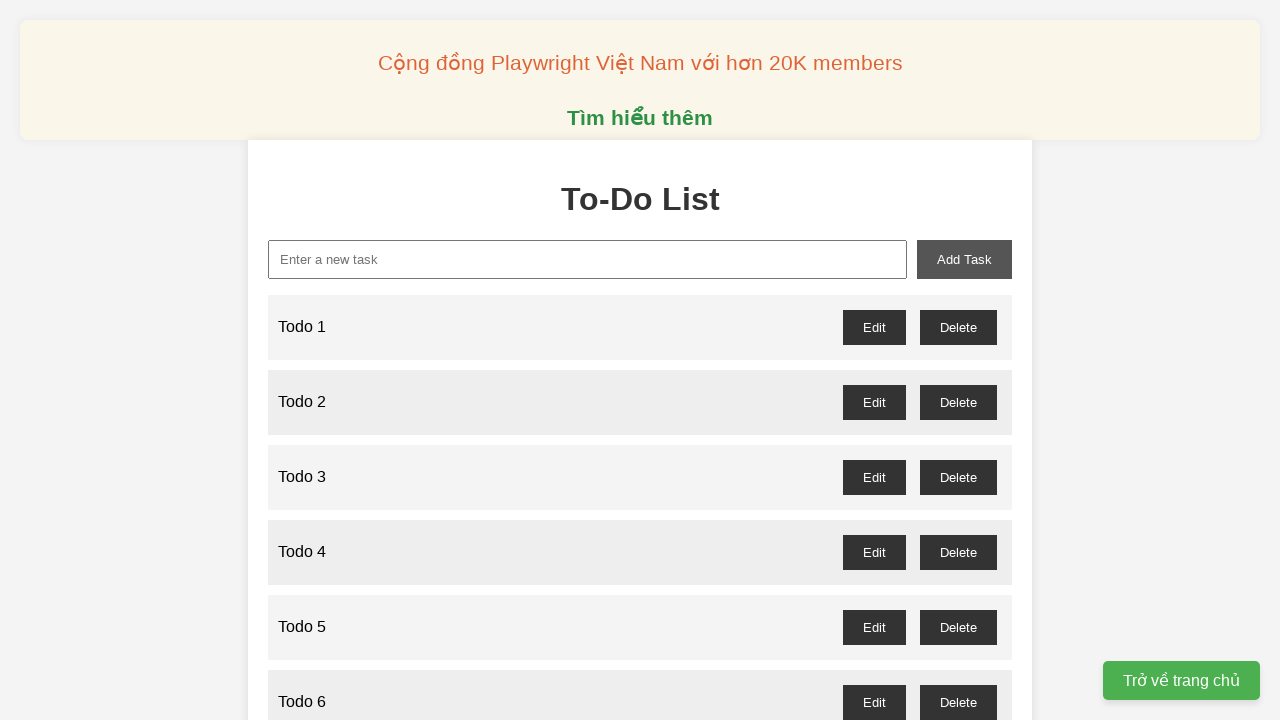

Filled new task input with 'Todo 99' on xpath=//input[@id='new-task']
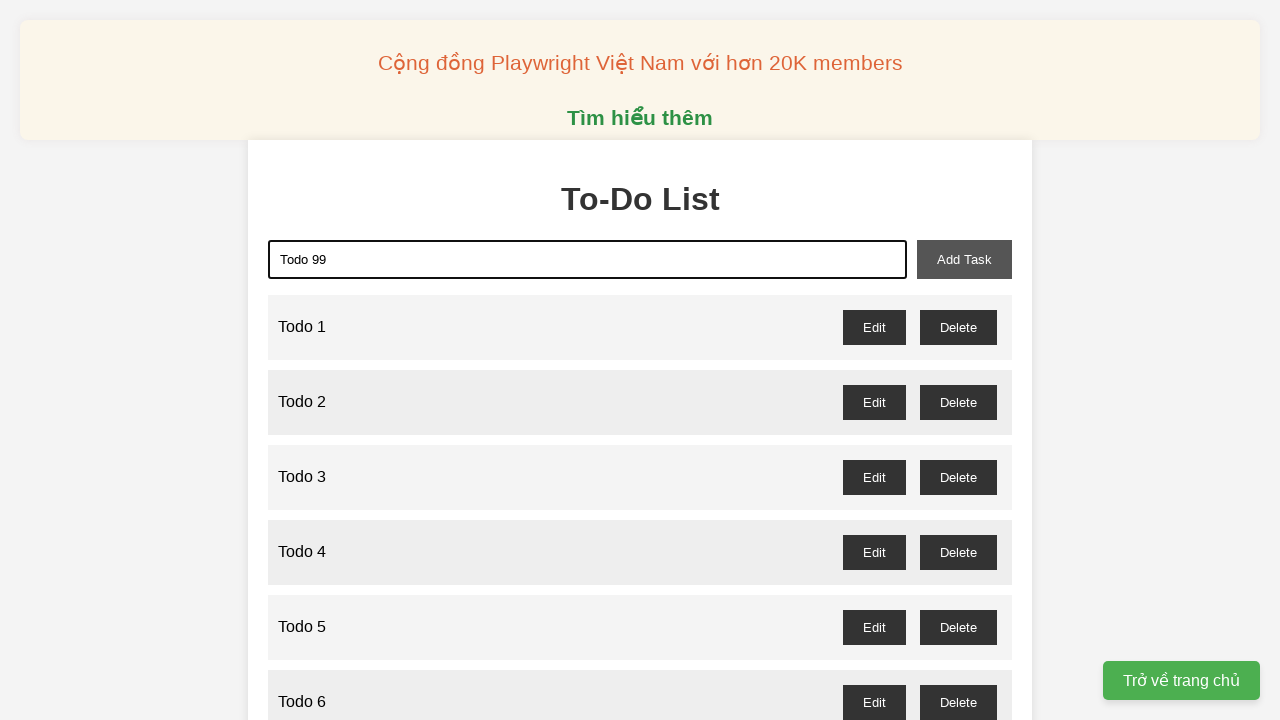

Clicked add task button to create Todo 99 at (964, 259) on xpath=//button[@id='add-task']
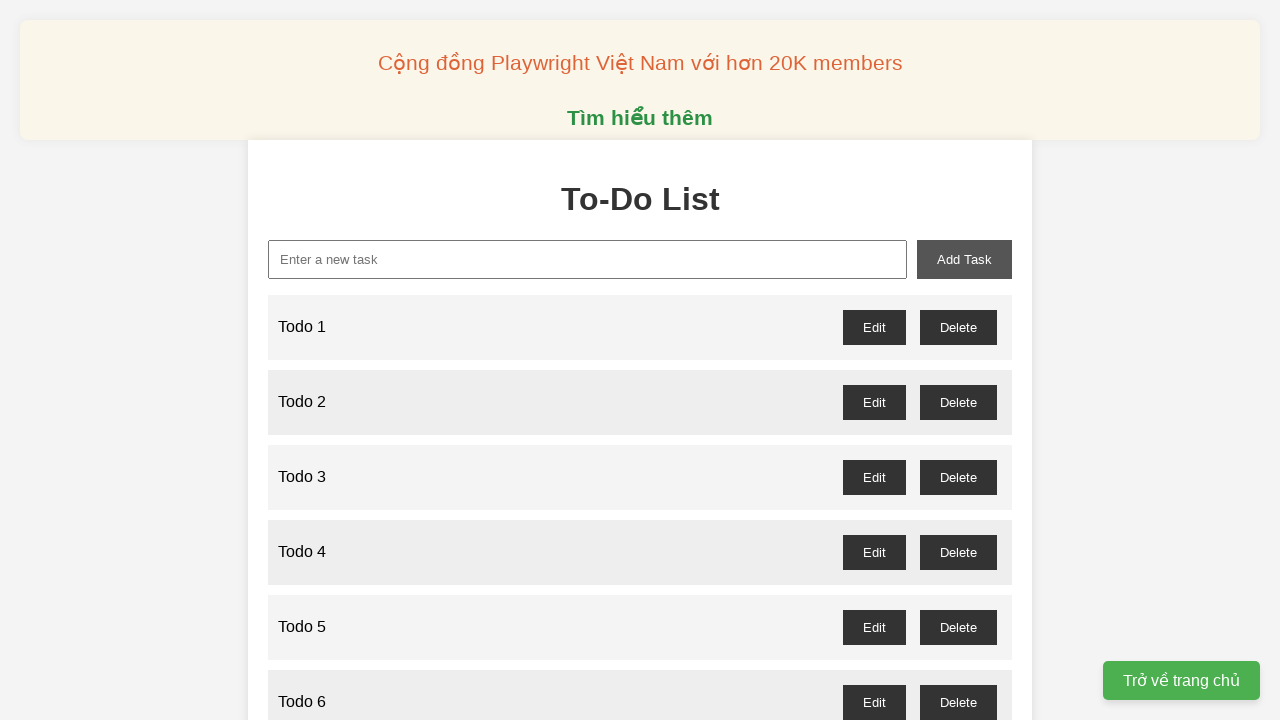

Filled new task input with 'Todo 100' on xpath=//input[@id='new-task']
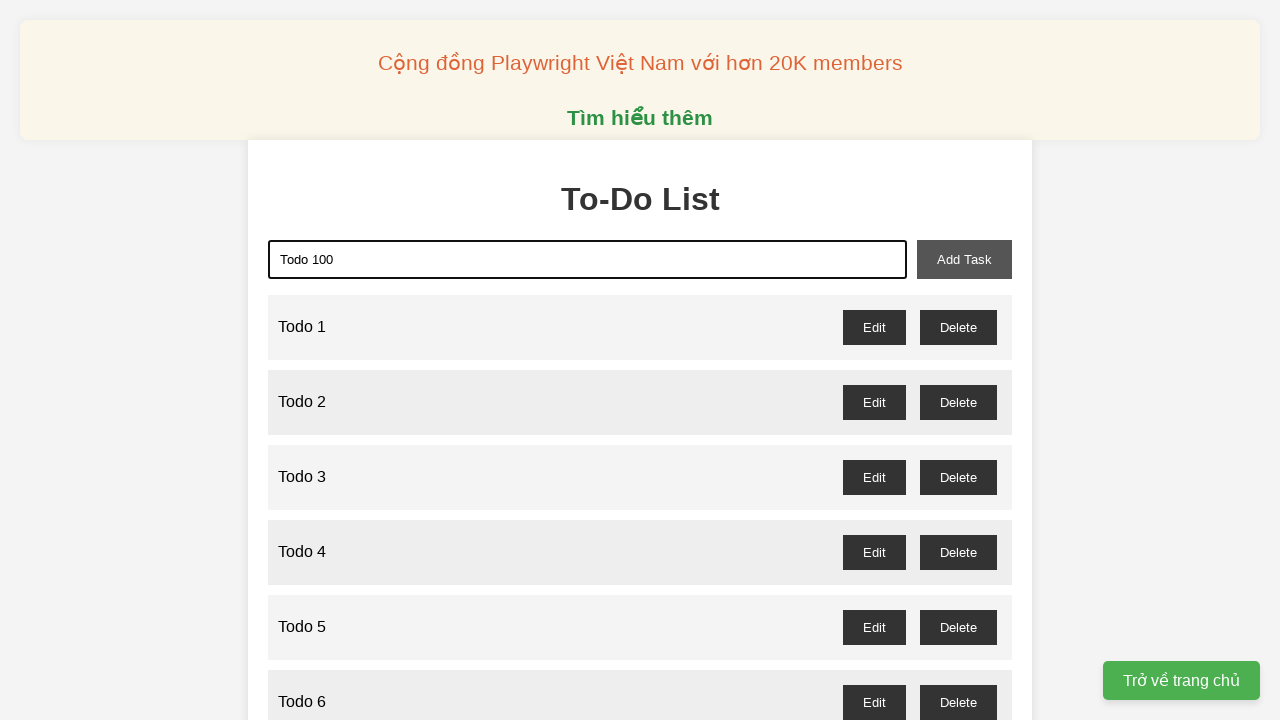

Clicked add task button to create Todo 100 at (964, 259) on xpath=//button[@id='add-task']
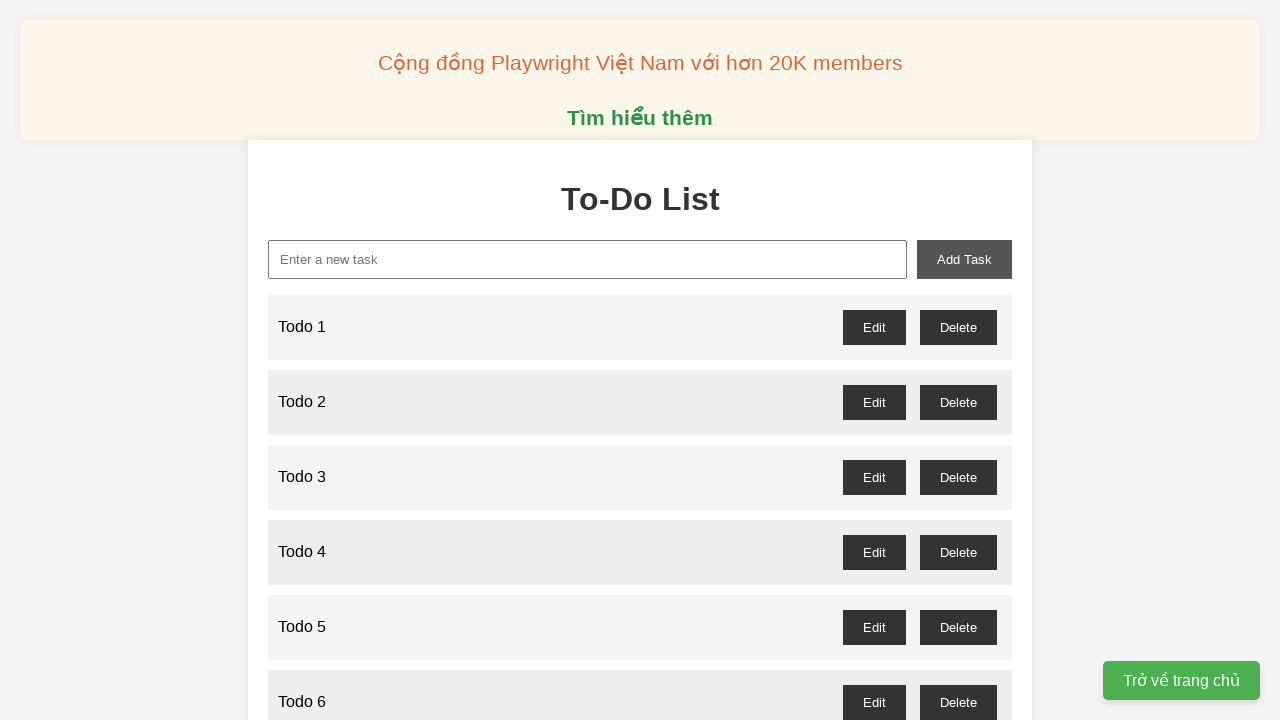

Set up dialog handler to auto-accept confirmation dialogs
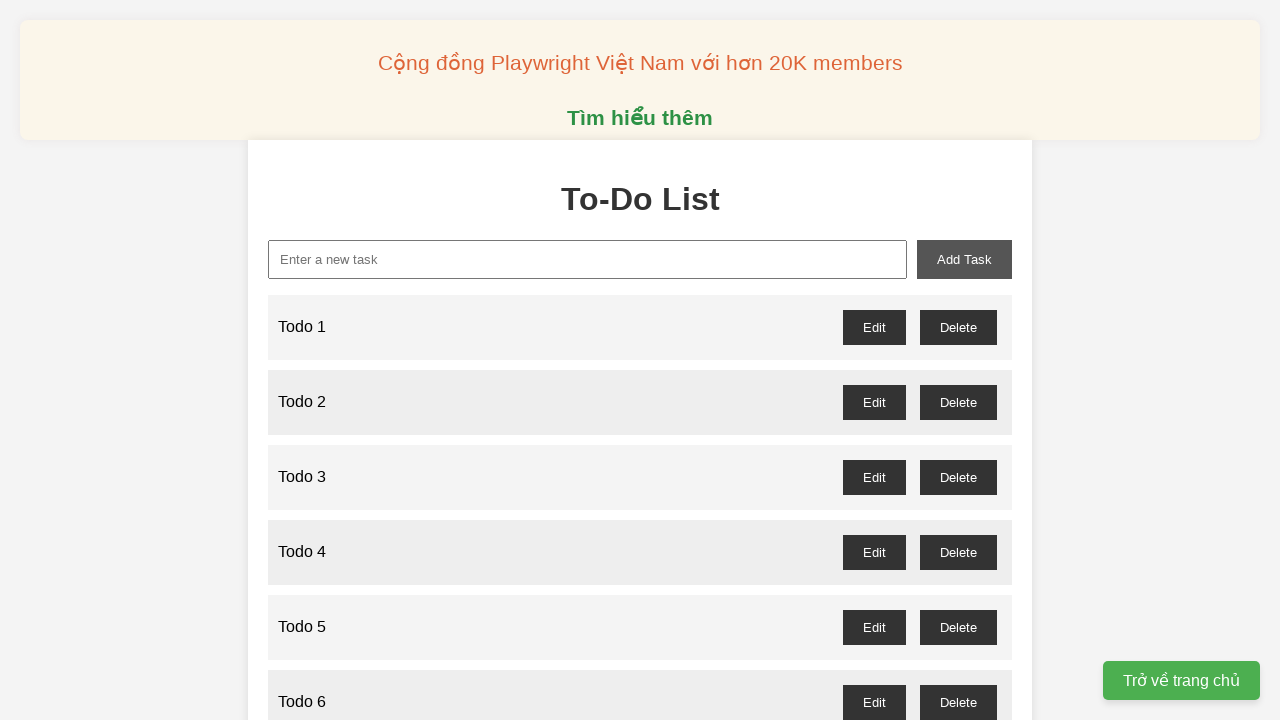

Clicked delete button for Todo 1 at (958, 327) on //li/div/button[@id='todo-1-delete']
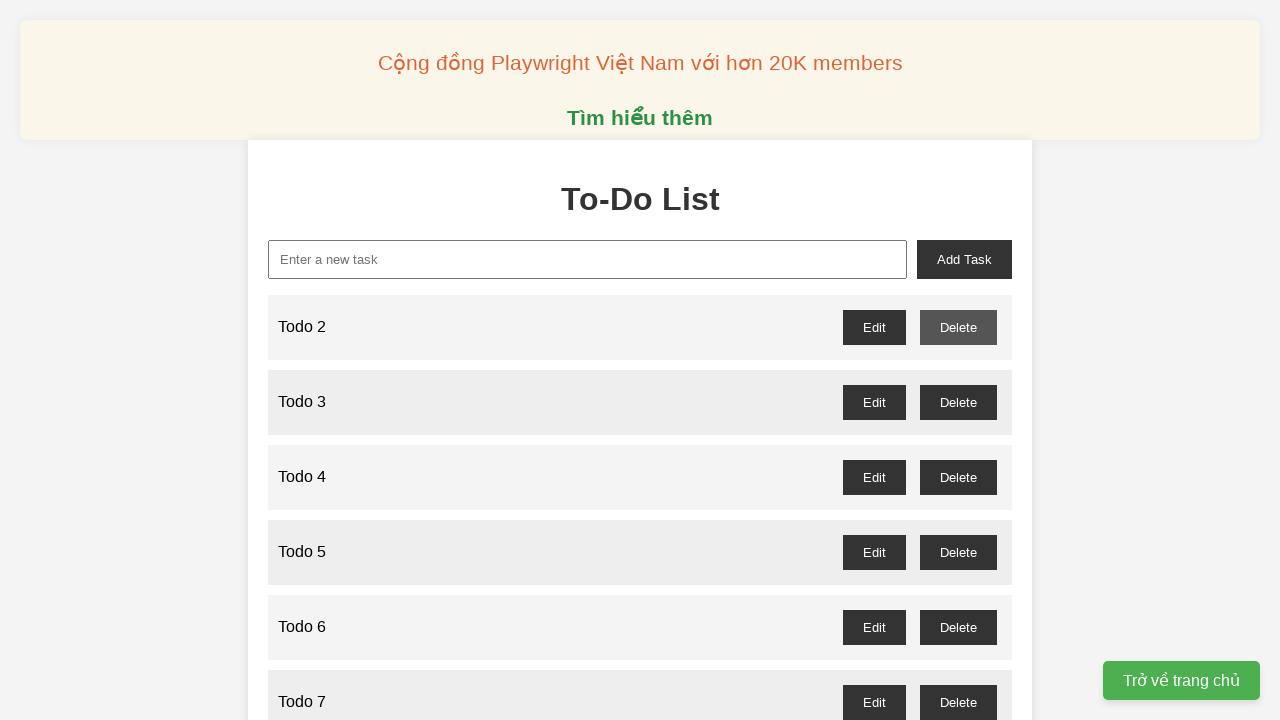

Clicked delete button for Todo 3 at (958, 402) on //li/div/button[@id='todo-3-delete']
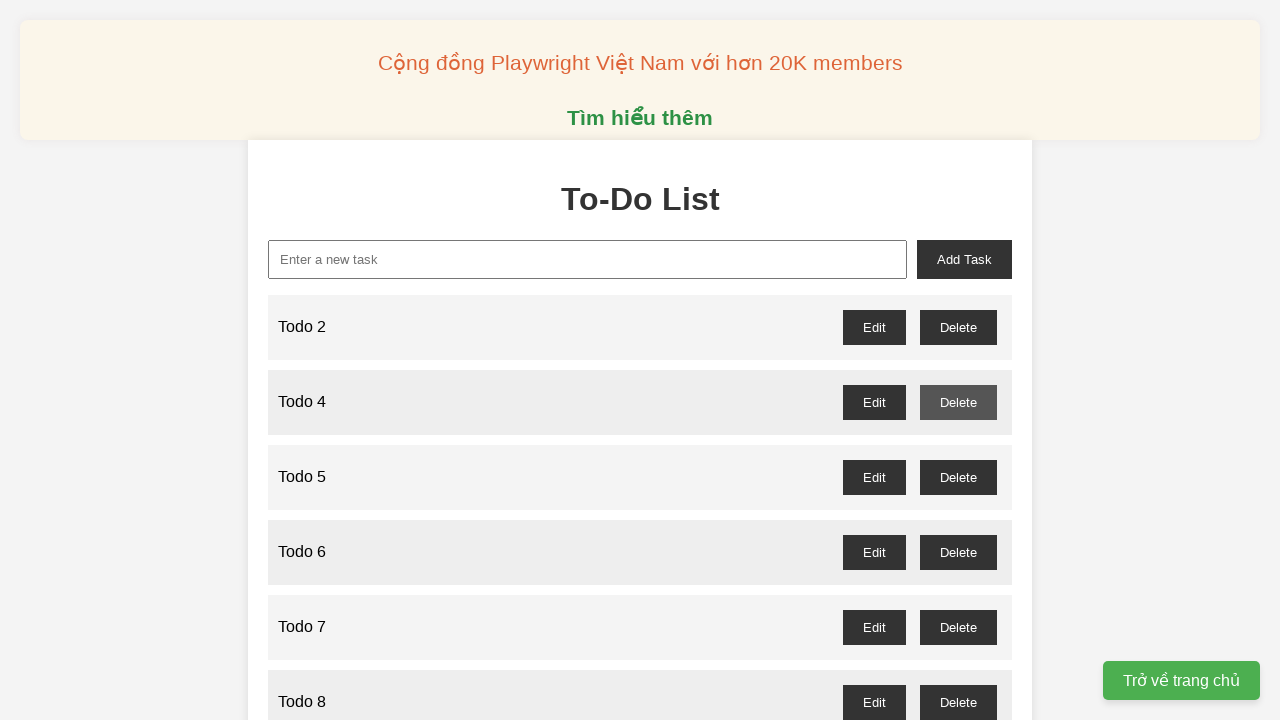

Clicked delete button for Todo 5 at (958, 477) on //li/div/button[@id='todo-5-delete']
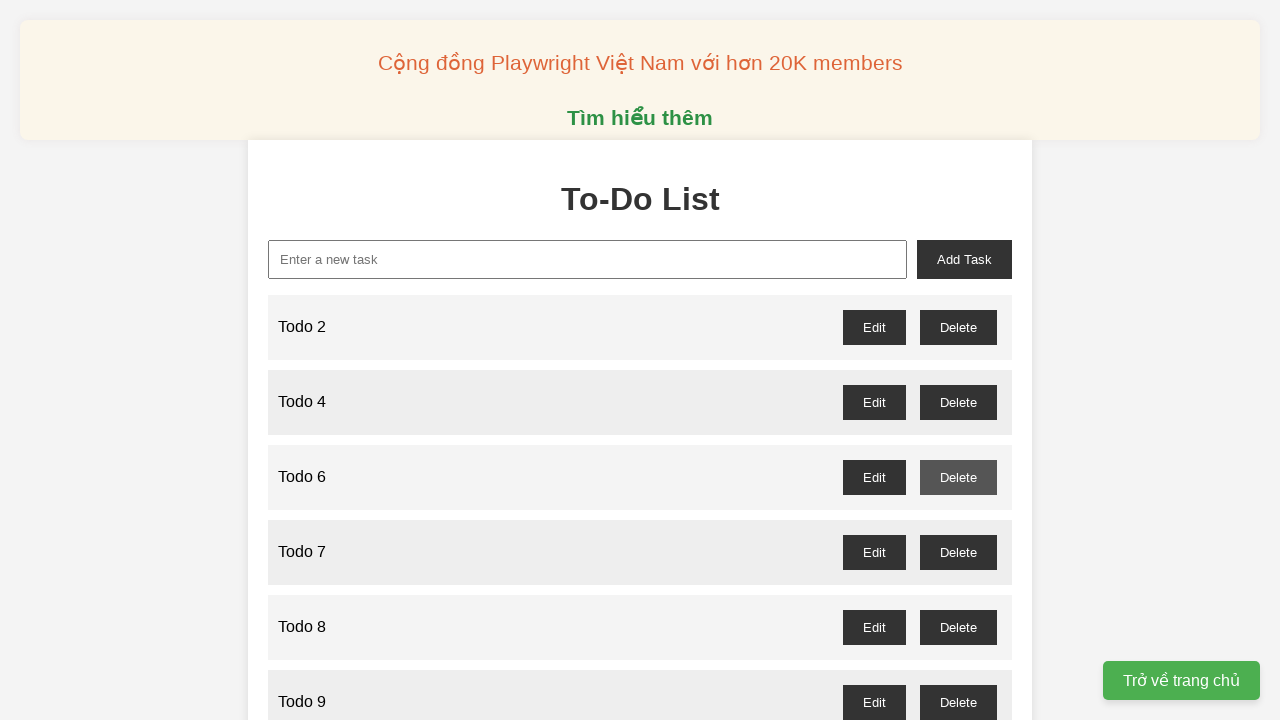

Clicked delete button for Todo 7 at (958, 552) on //li/div/button[@id='todo-7-delete']
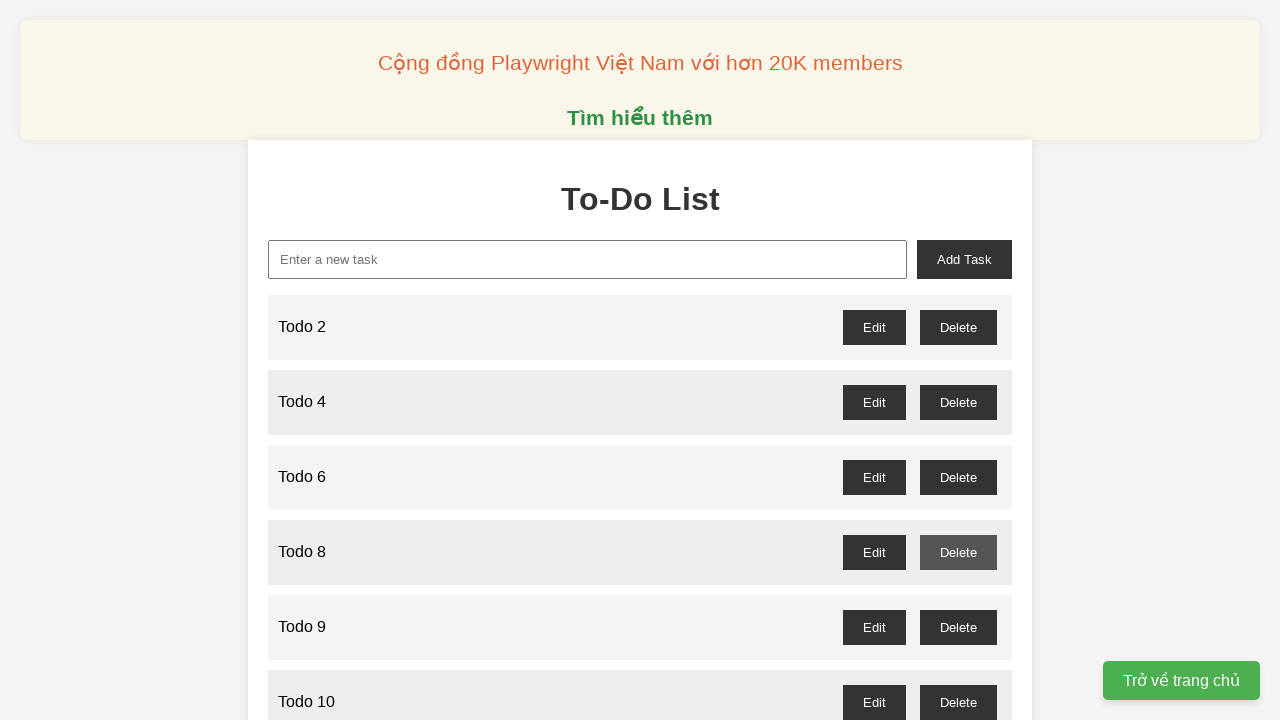

Clicked delete button for Todo 9 at (958, 627) on //li/div/button[@id='todo-9-delete']
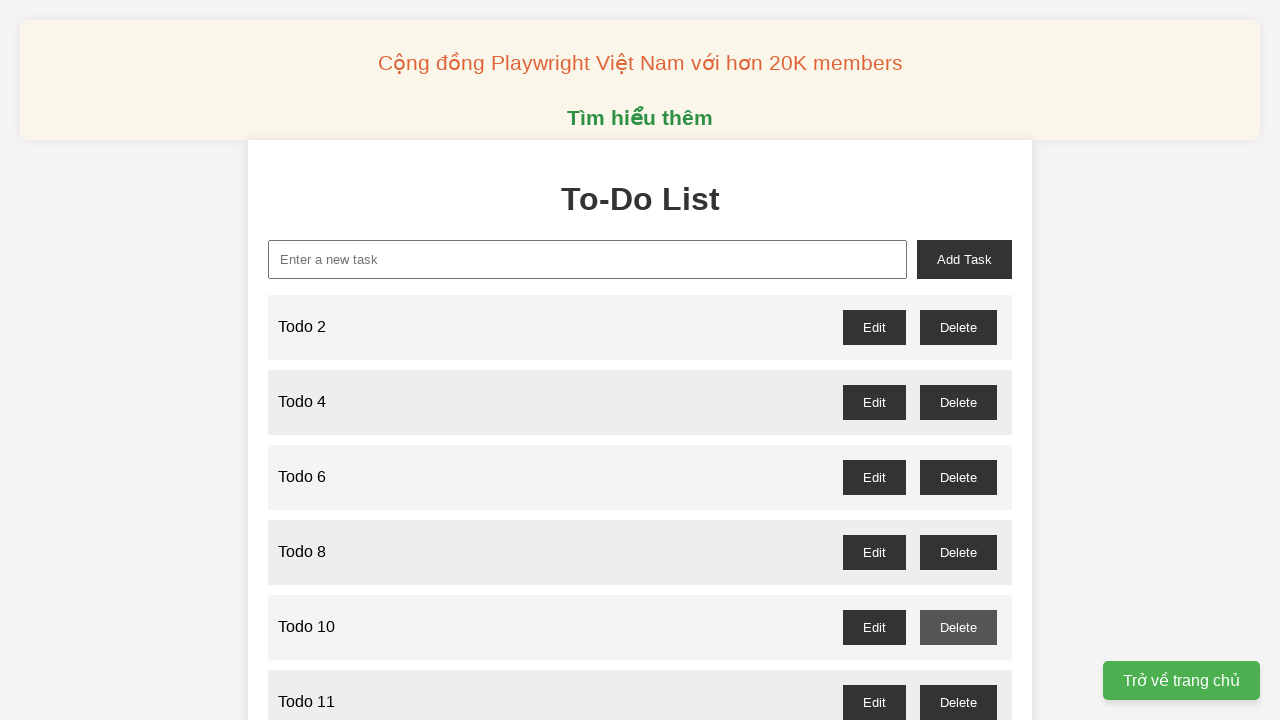

Clicked delete button for Todo 11 at (958, 702) on //li/div/button[@id='todo-11-delete']
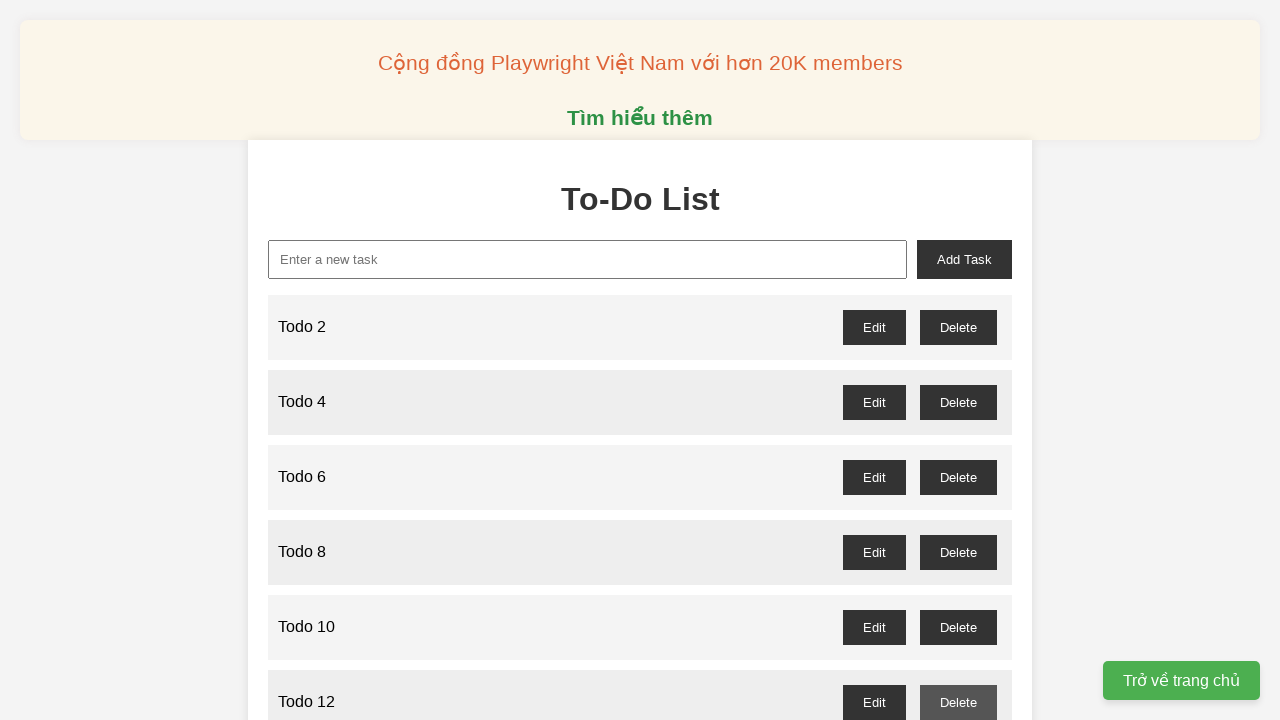

Clicked delete button for Todo 13 at (958, 360) on //li/div/button[@id='todo-13-delete']
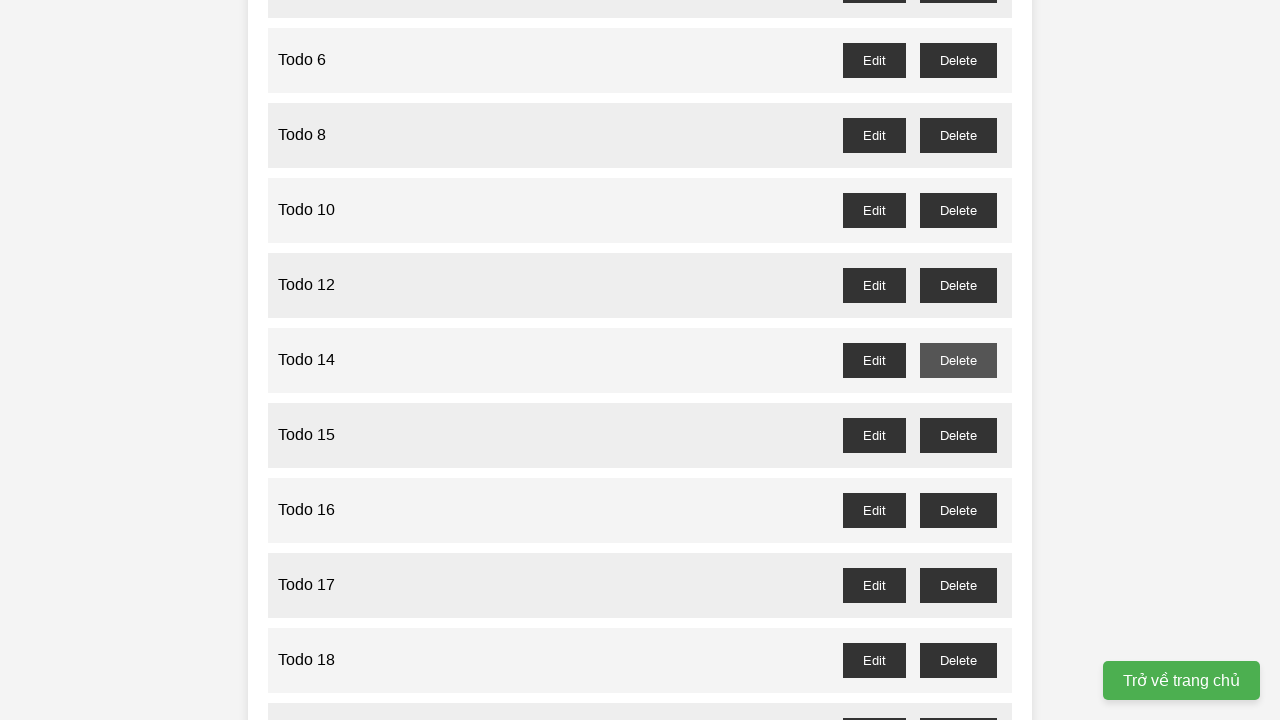

Clicked delete button for Todo 15 at (958, 435) on //li/div/button[@id='todo-15-delete']
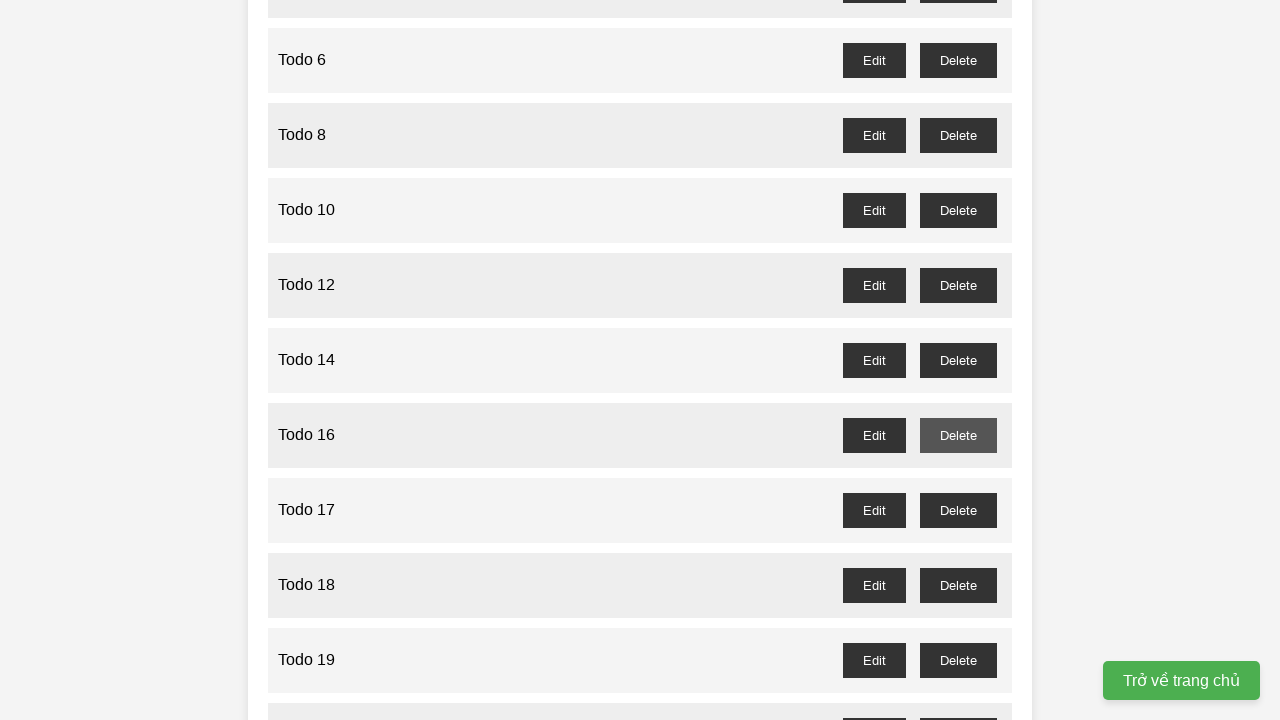

Clicked delete button for Todo 17 at (958, 510) on //li/div/button[@id='todo-17-delete']
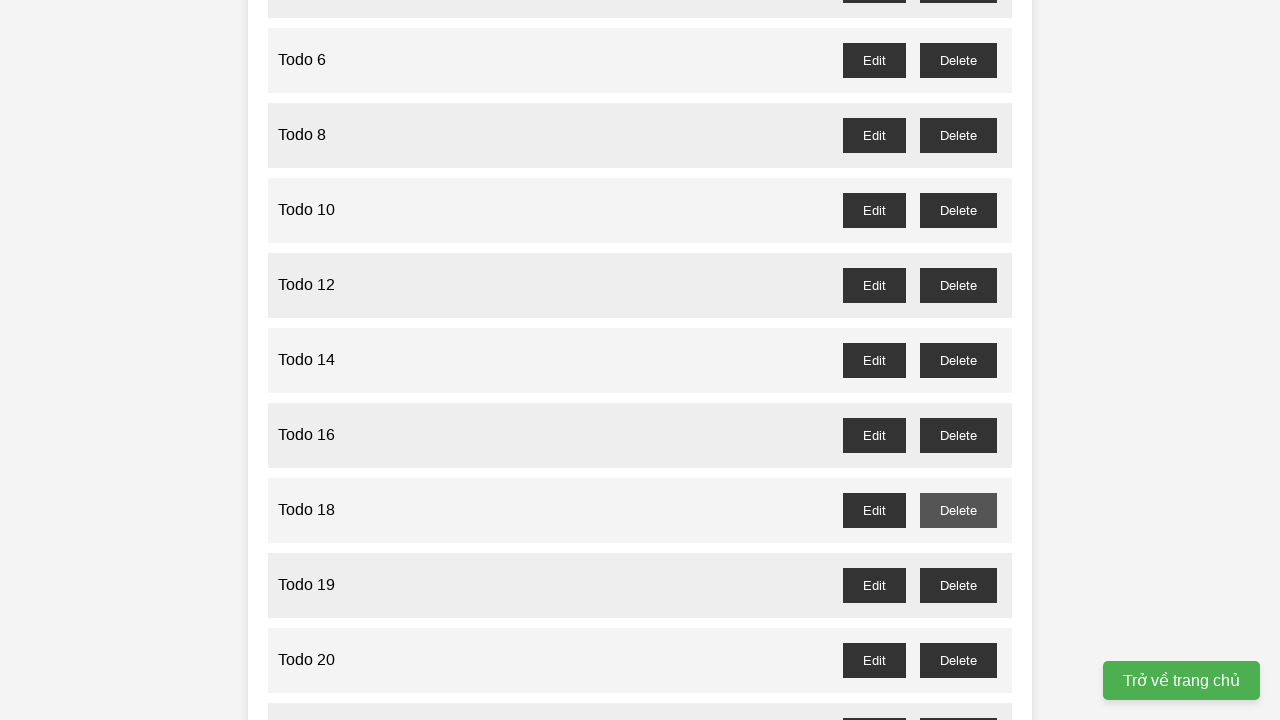

Clicked delete button for Todo 19 at (958, 585) on //li/div/button[@id='todo-19-delete']
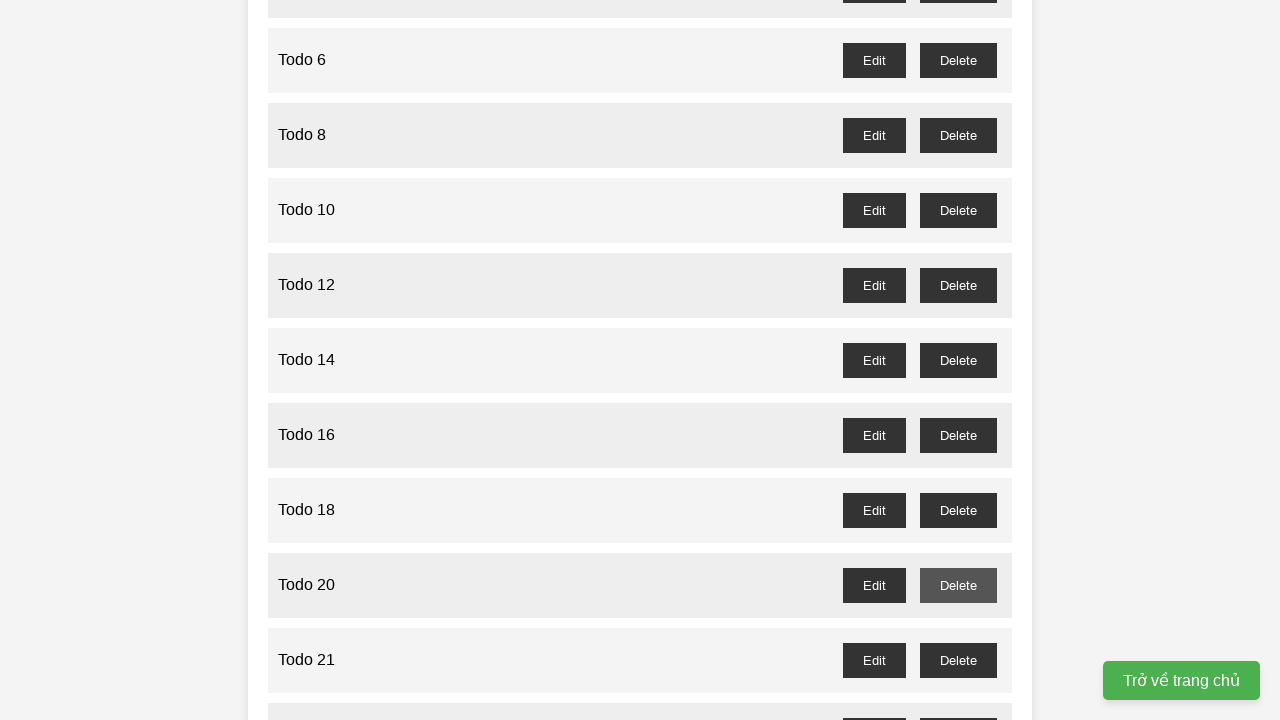

Clicked delete button for Todo 21 at (958, 660) on //li/div/button[@id='todo-21-delete']
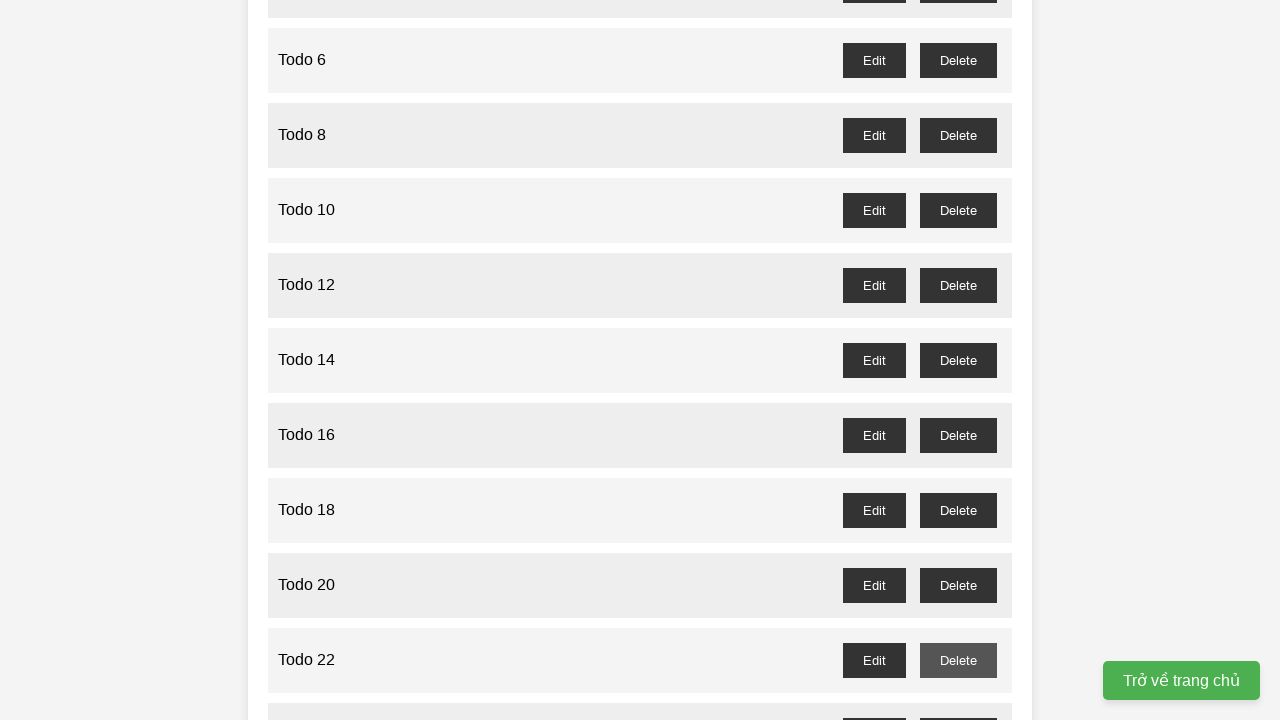

Clicked delete button for Todo 23 at (958, 703) on //li/div/button[@id='todo-23-delete']
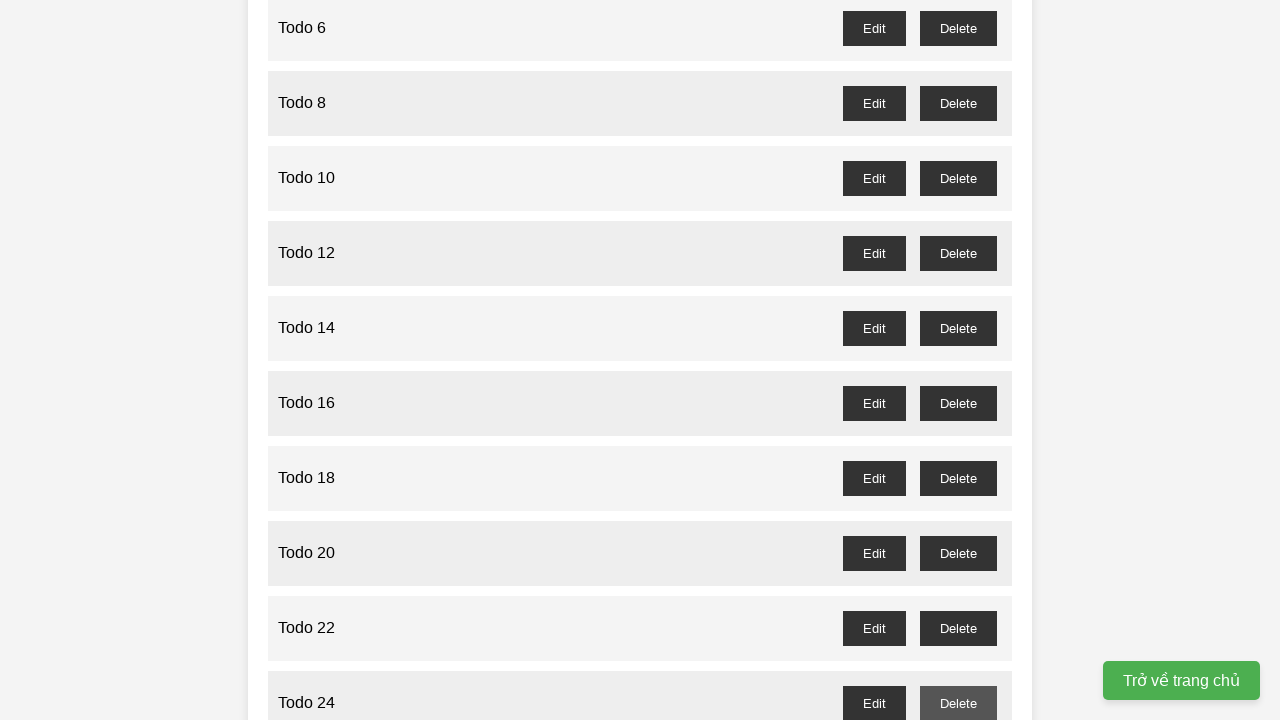

Clicked delete button for Todo 25 at (958, 360) on //li/div/button[@id='todo-25-delete']
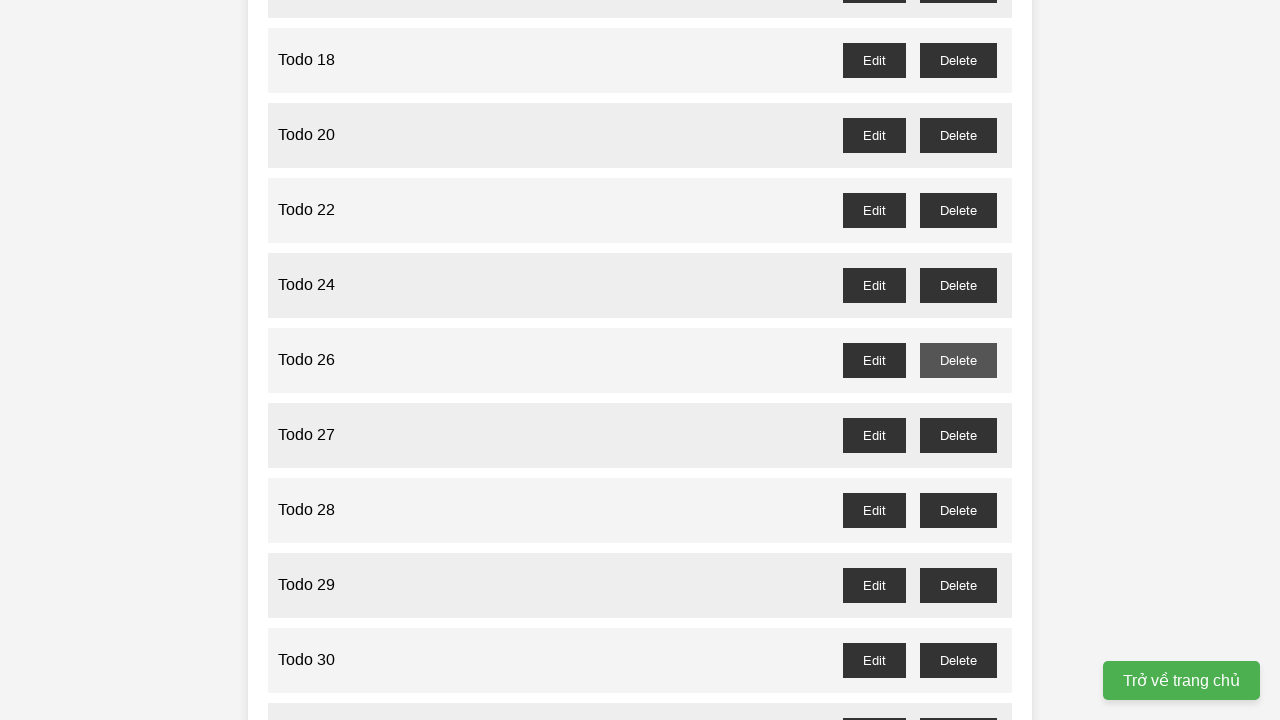

Clicked delete button for Todo 27 at (958, 435) on //li/div/button[@id='todo-27-delete']
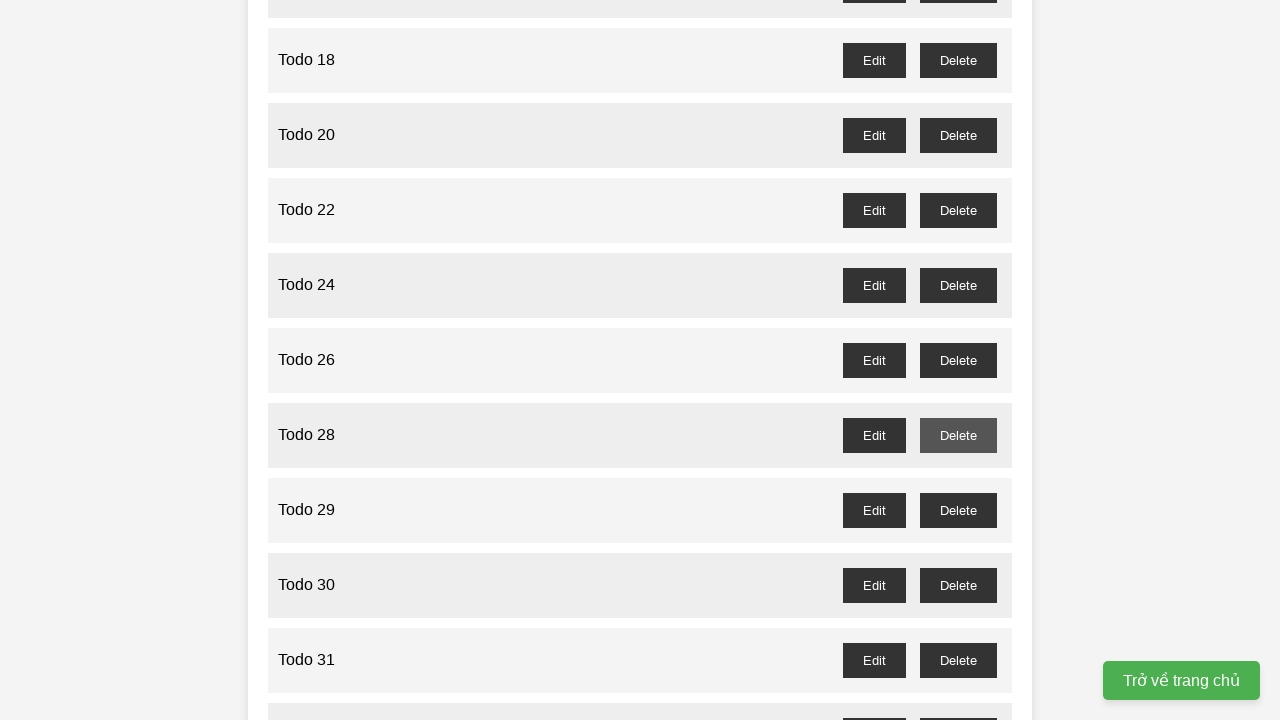

Clicked delete button for Todo 29 at (958, 510) on //li/div/button[@id='todo-29-delete']
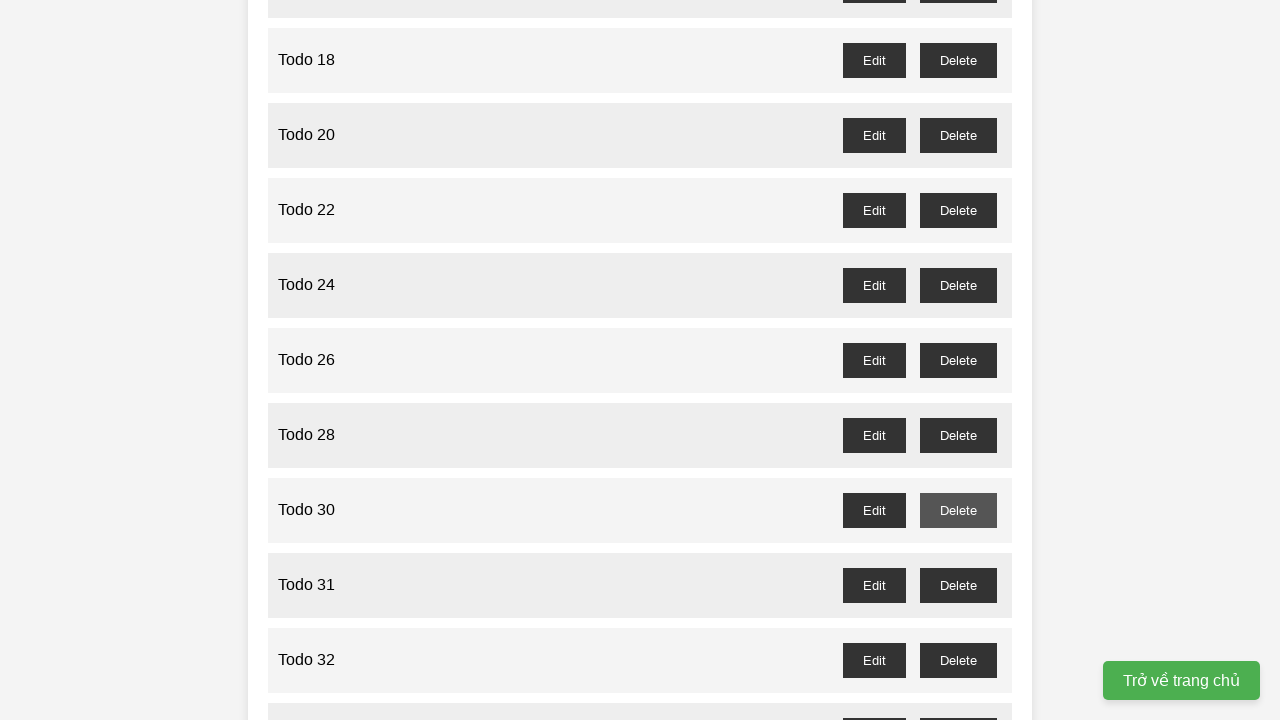

Clicked delete button for Todo 31 at (958, 585) on //li/div/button[@id='todo-31-delete']
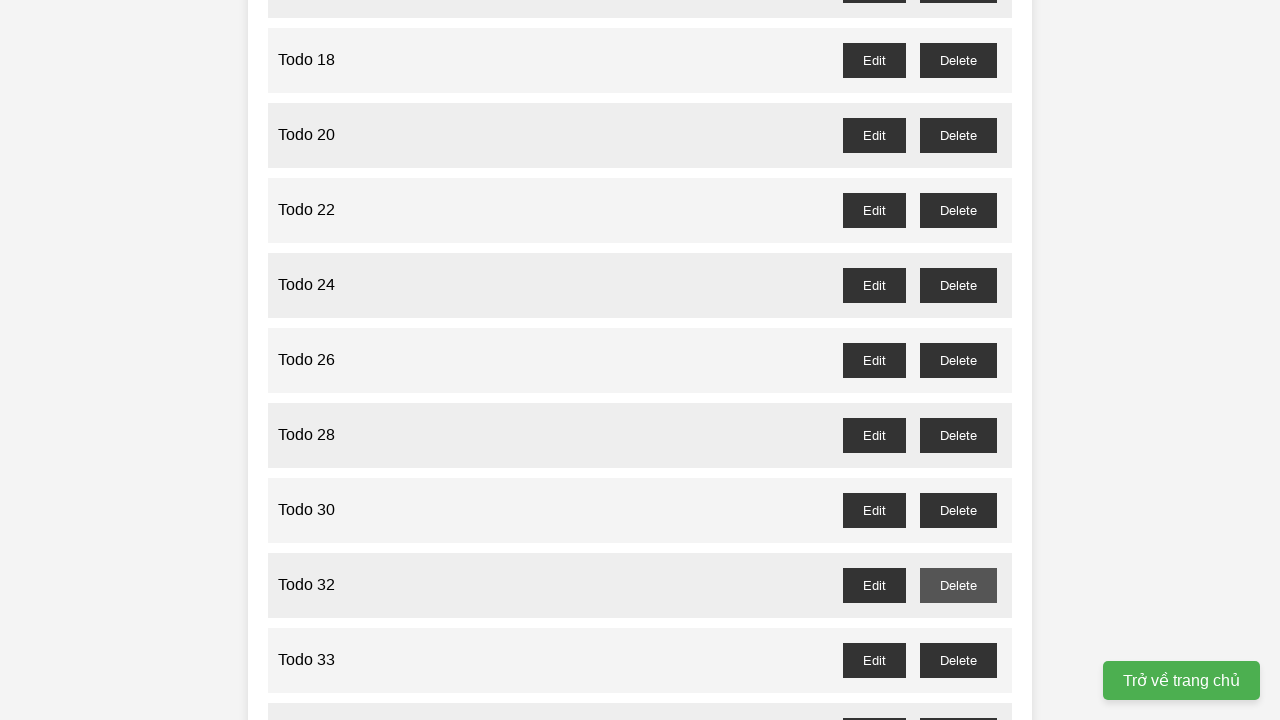

Clicked delete button for Todo 33 at (958, 660) on //li/div/button[@id='todo-33-delete']
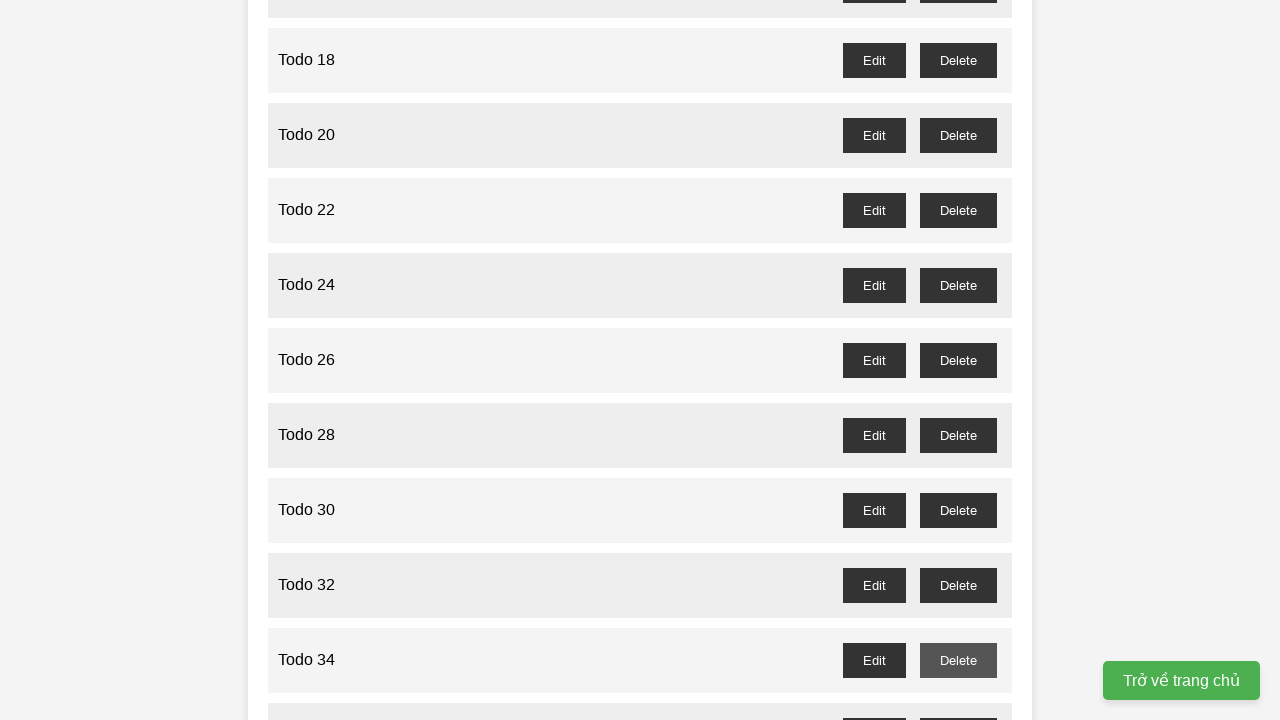

Clicked delete button for Todo 35 at (958, 703) on //li/div/button[@id='todo-35-delete']
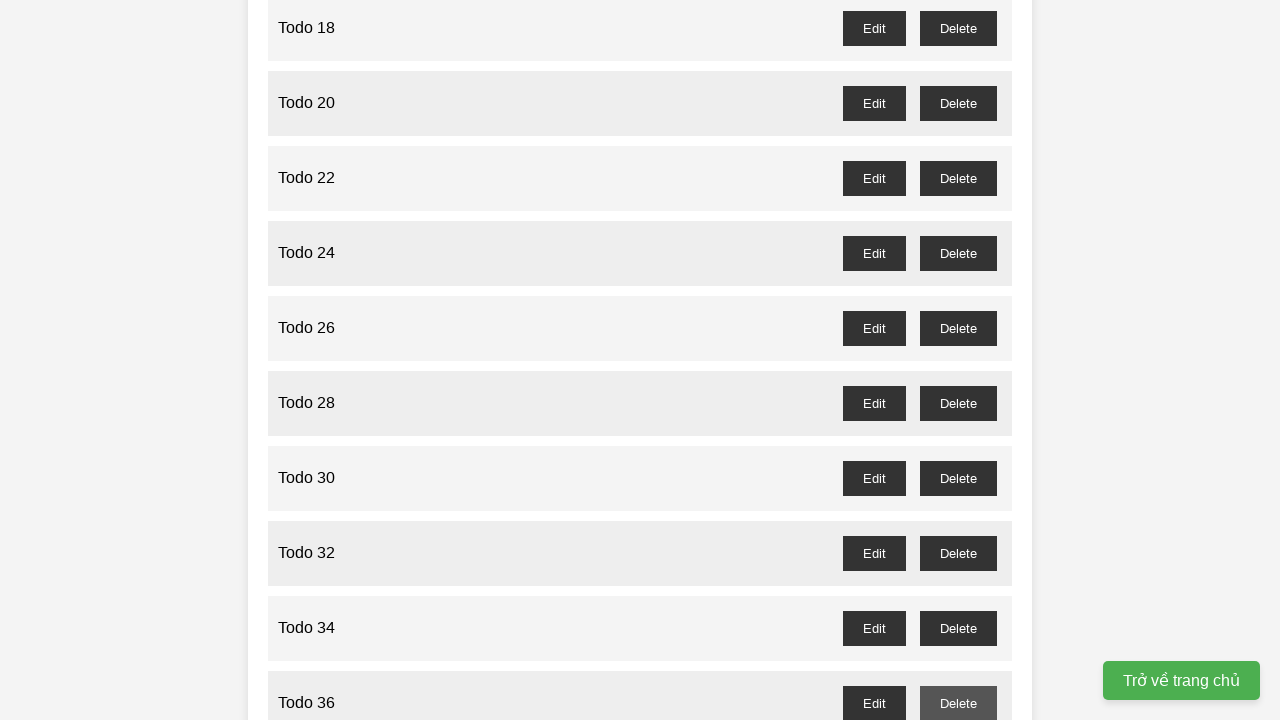

Clicked delete button for Todo 37 at (958, 360) on //li/div/button[@id='todo-37-delete']
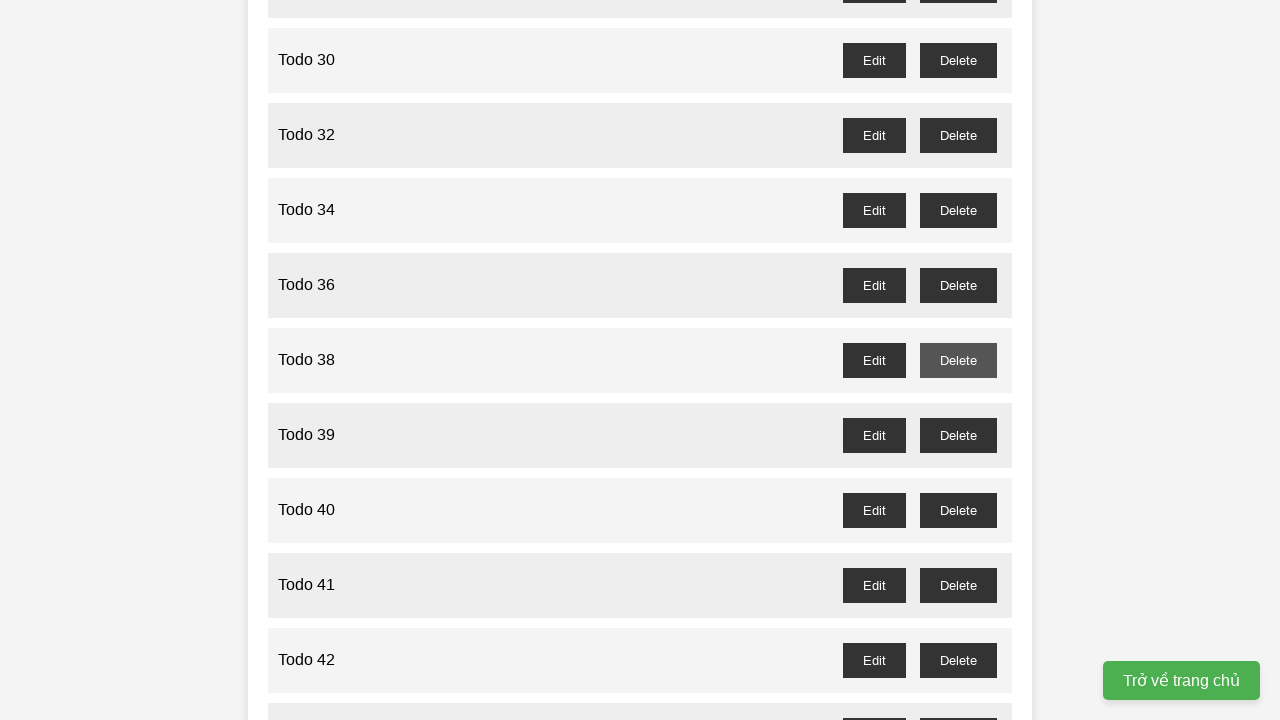

Clicked delete button for Todo 39 at (958, 435) on //li/div/button[@id='todo-39-delete']
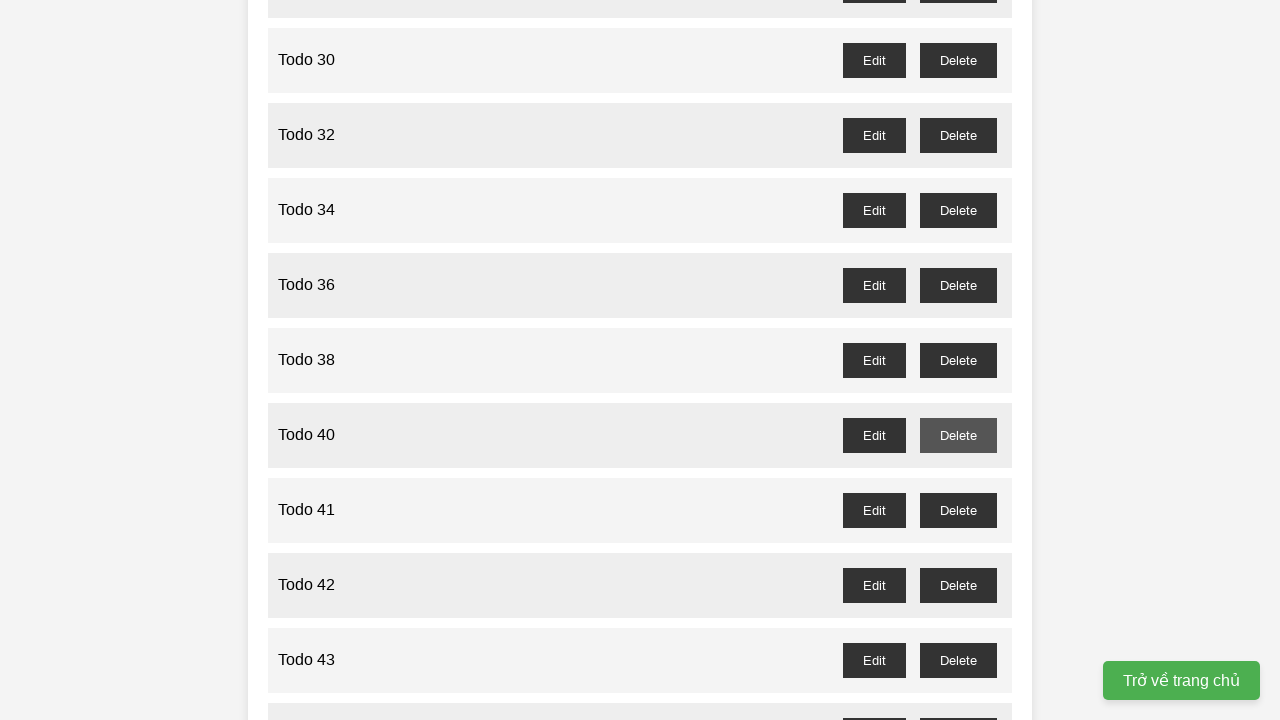

Clicked delete button for Todo 41 at (958, 510) on //li/div/button[@id='todo-41-delete']
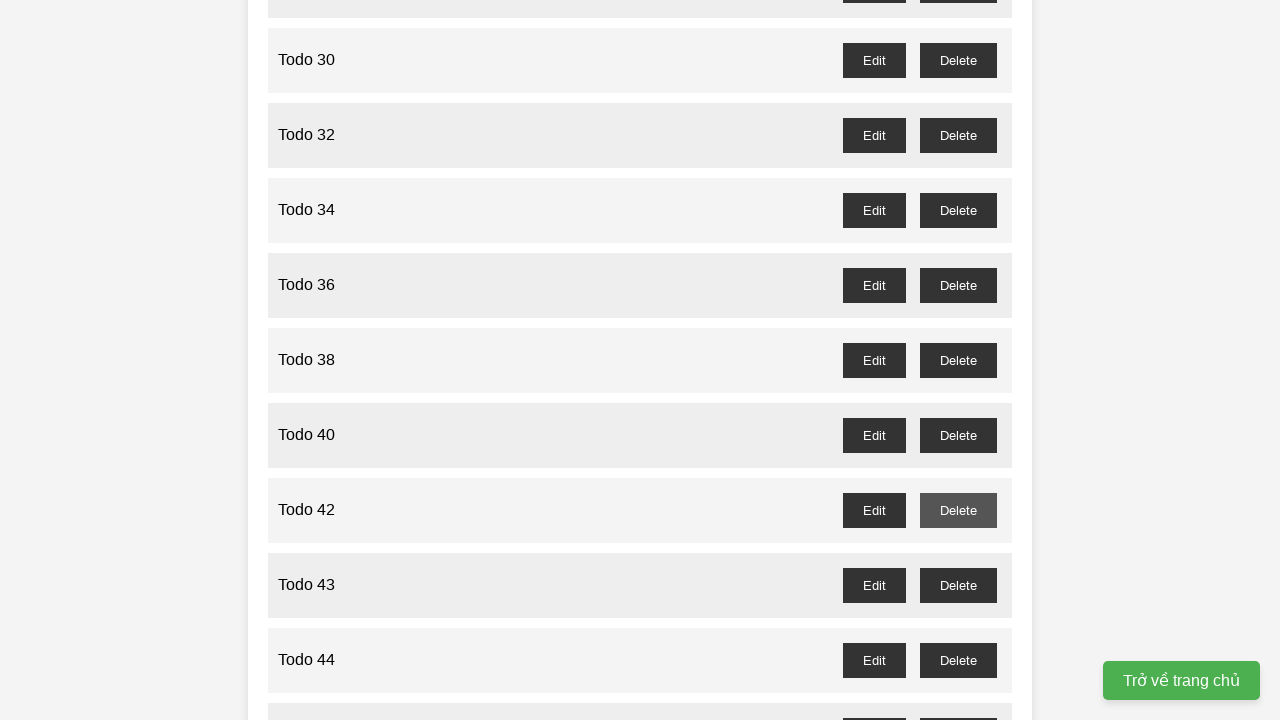

Clicked delete button for Todo 43 at (958, 585) on //li/div/button[@id='todo-43-delete']
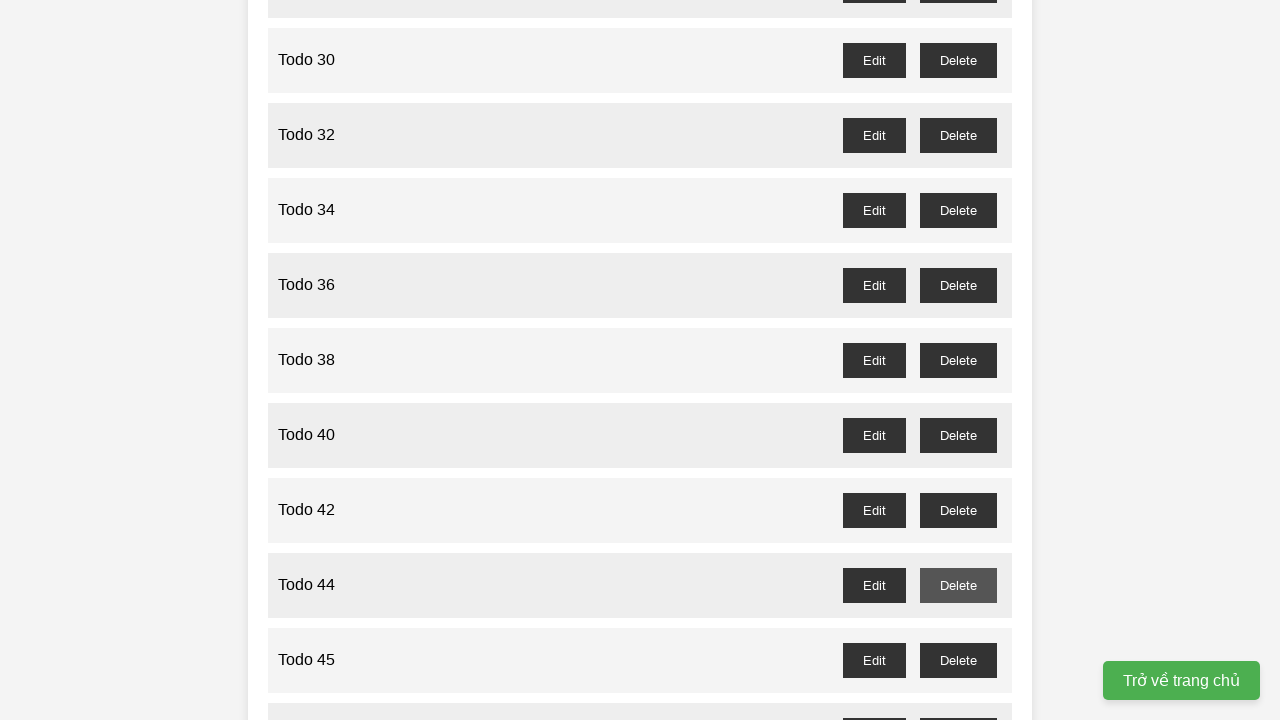

Clicked delete button for Todo 45 at (958, 660) on //li/div/button[@id='todo-45-delete']
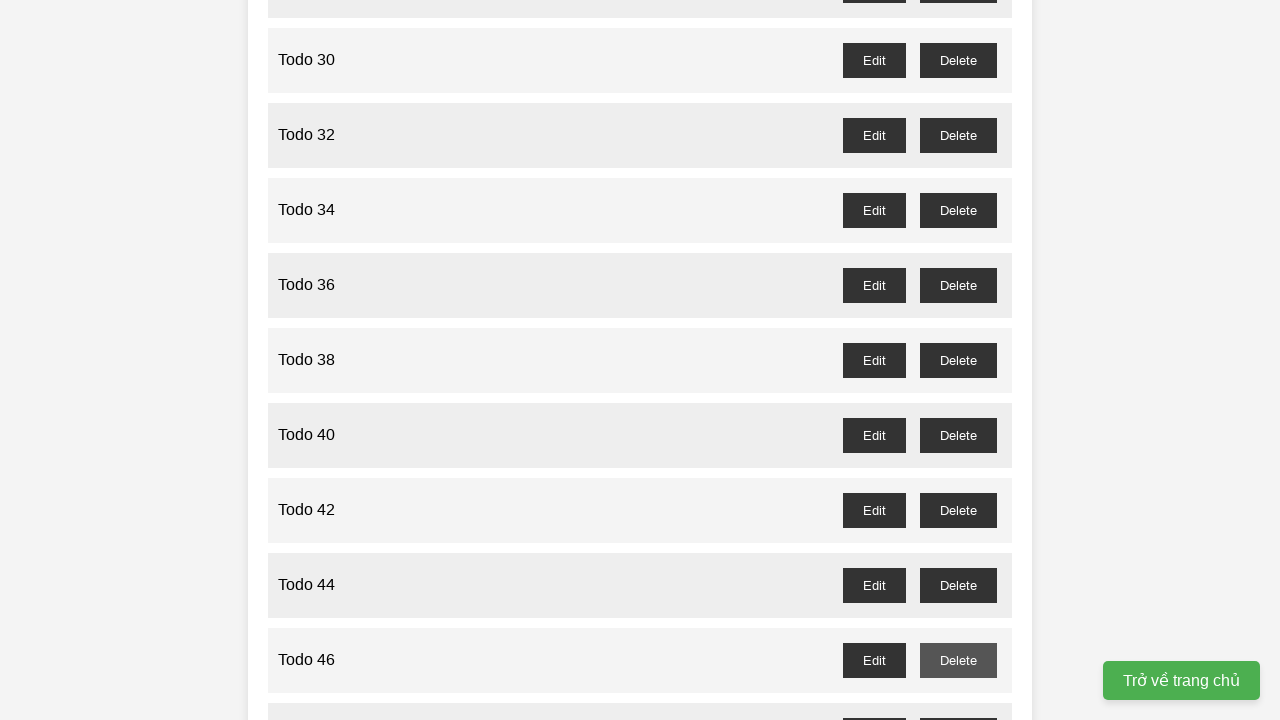

Clicked delete button for Todo 47 at (958, 703) on //li/div/button[@id='todo-47-delete']
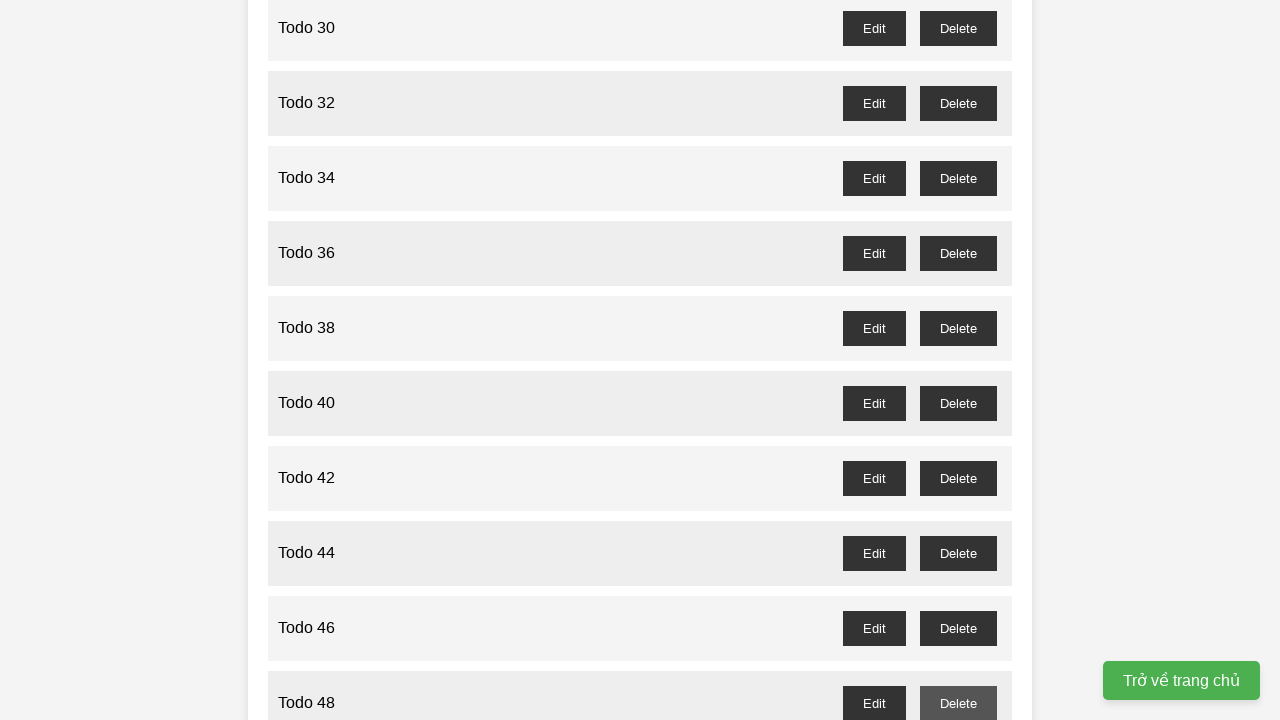

Clicked delete button for Todo 49 at (958, 360) on //li/div/button[@id='todo-49-delete']
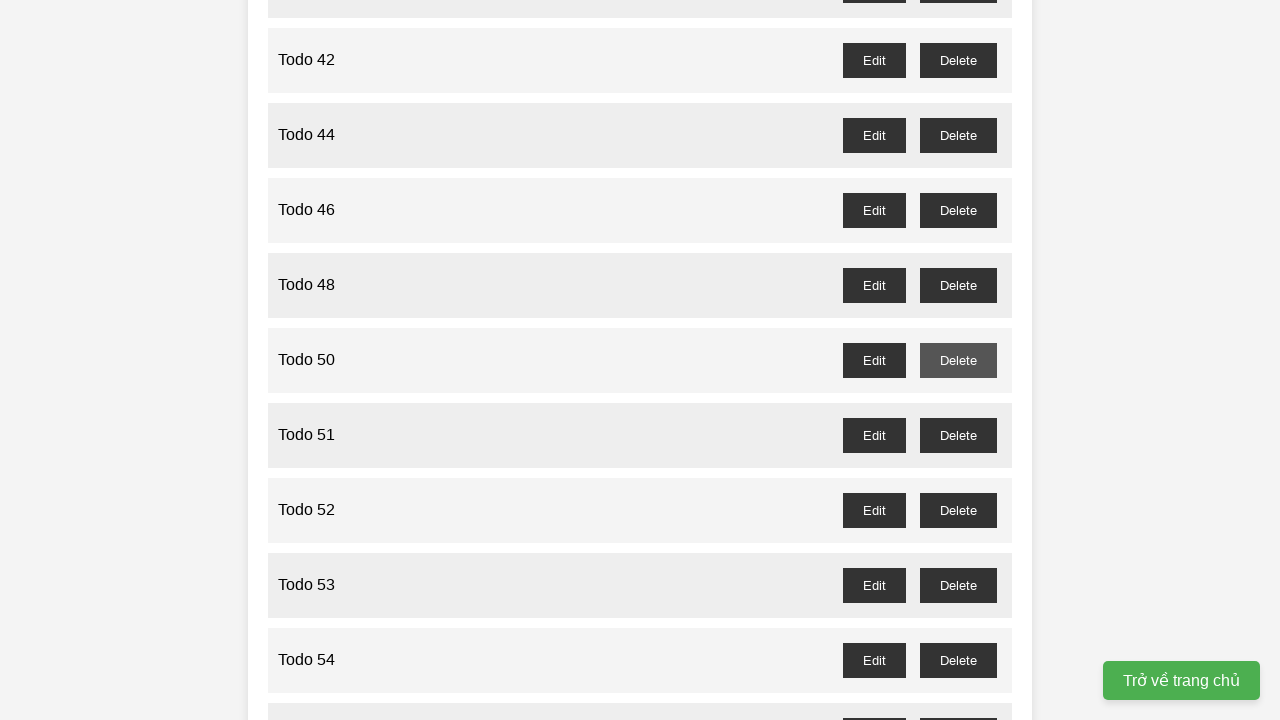

Clicked delete button for Todo 51 at (958, 435) on //li/div/button[@id='todo-51-delete']
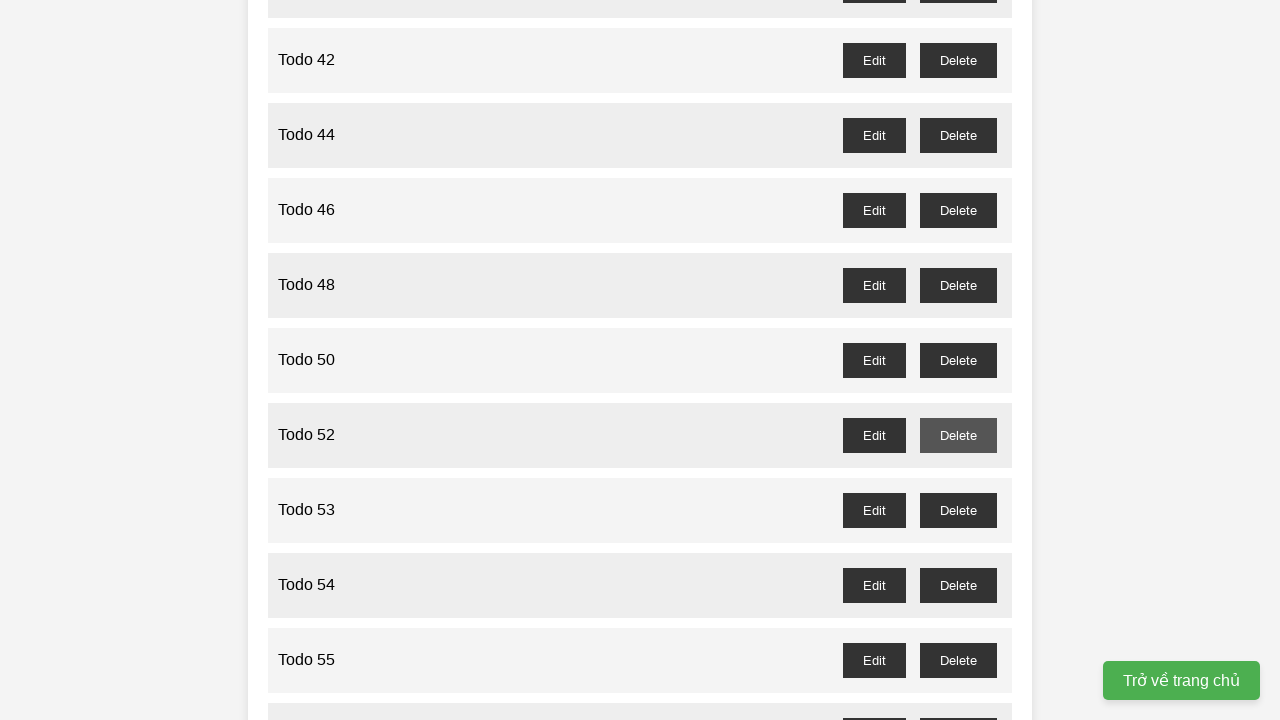

Clicked delete button for Todo 53 at (958, 510) on //li/div/button[@id='todo-53-delete']
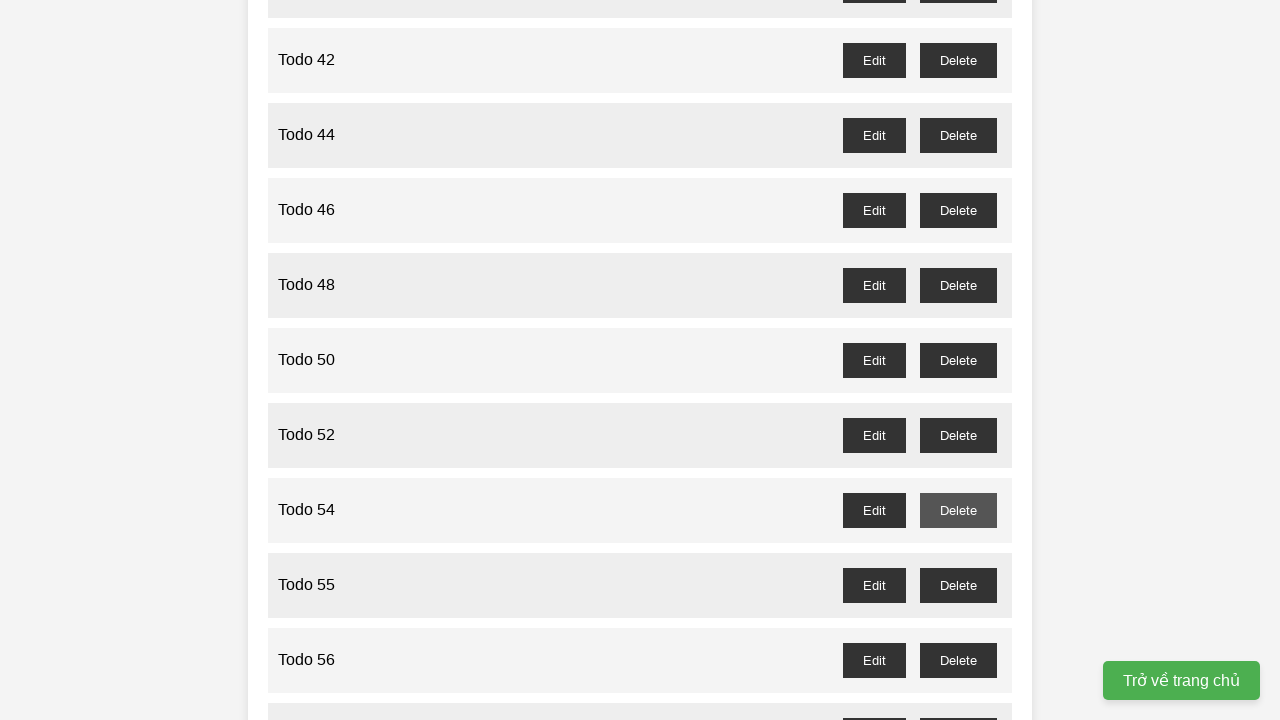

Clicked delete button for Todo 55 at (958, 585) on //li/div/button[@id='todo-55-delete']
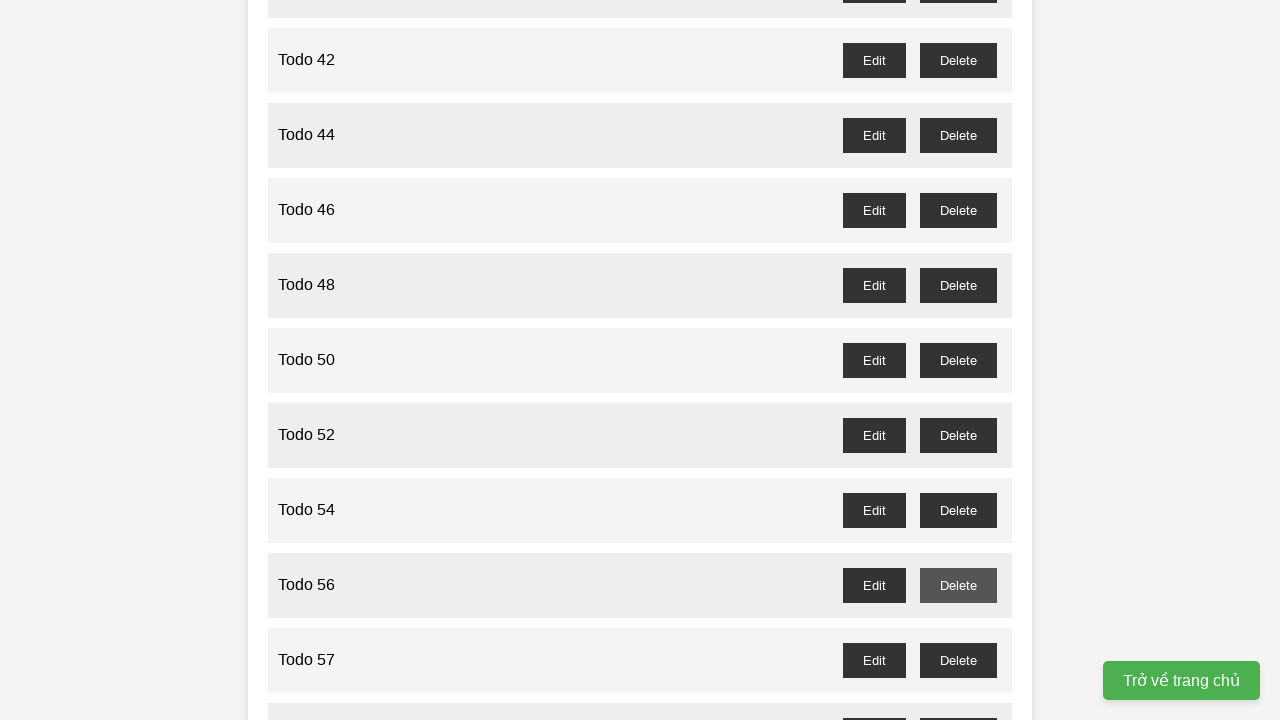

Clicked delete button for Todo 57 at (958, 660) on //li/div/button[@id='todo-57-delete']
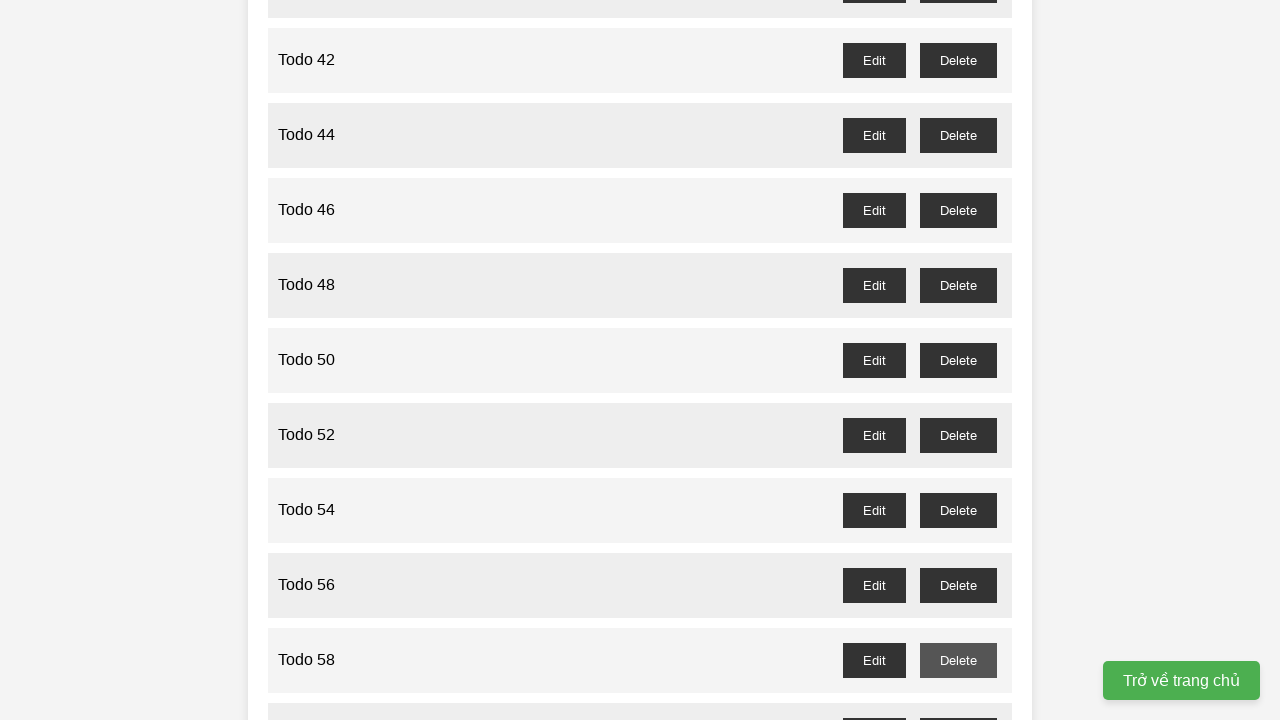

Clicked delete button for Todo 59 at (958, 703) on //li/div/button[@id='todo-59-delete']
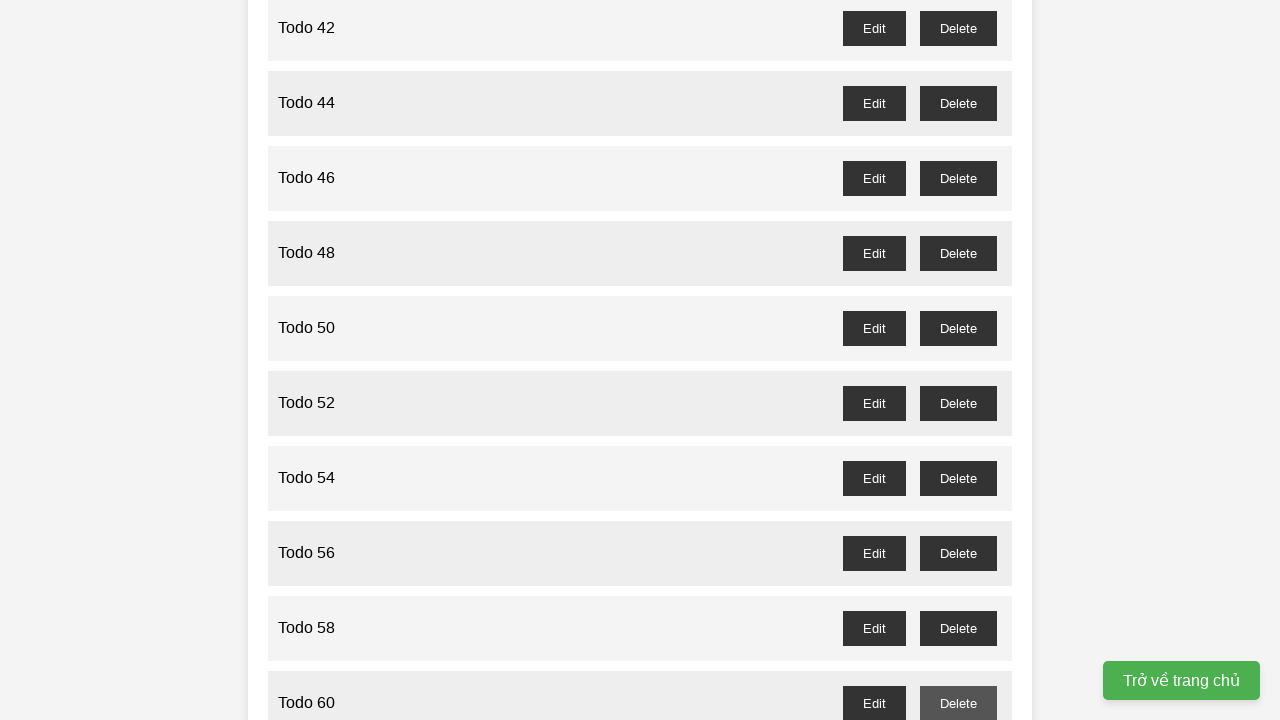

Clicked delete button for Todo 61 at (958, 360) on //li/div/button[@id='todo-61-delete']
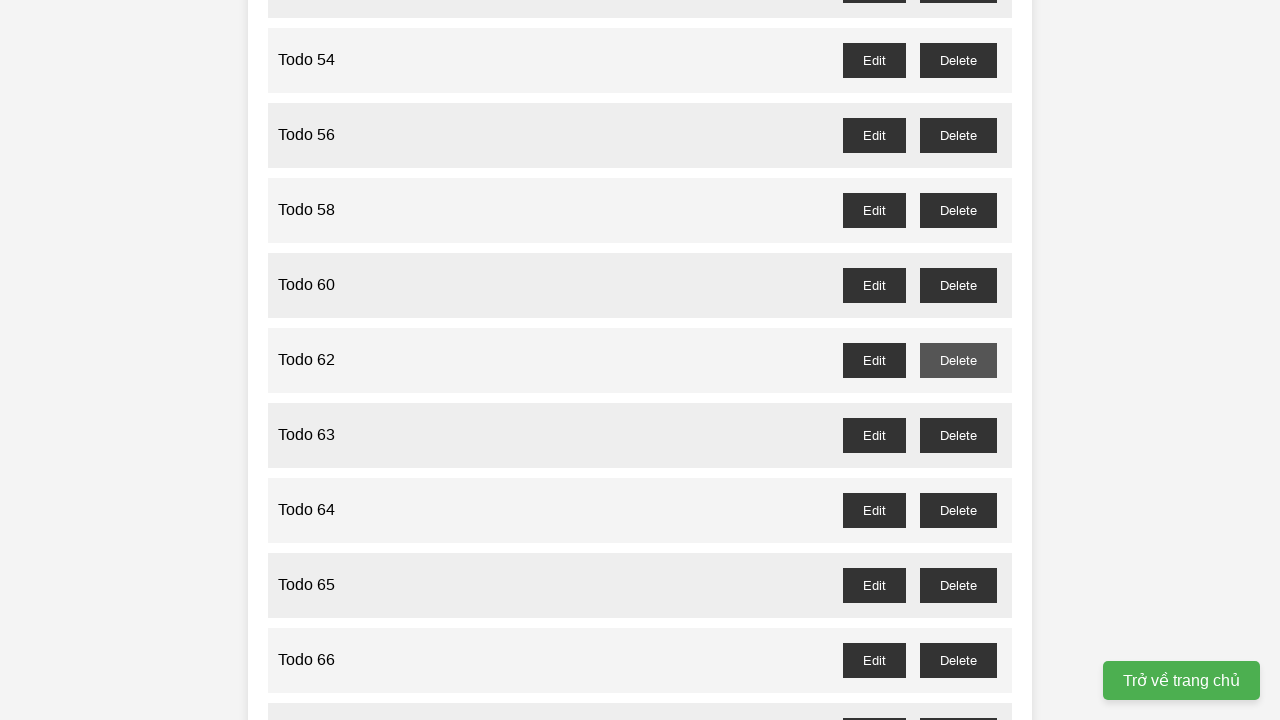

Clicked delete button for Todo 63 at (958, 435) on //li/div/button[@id='todo-63-delete']
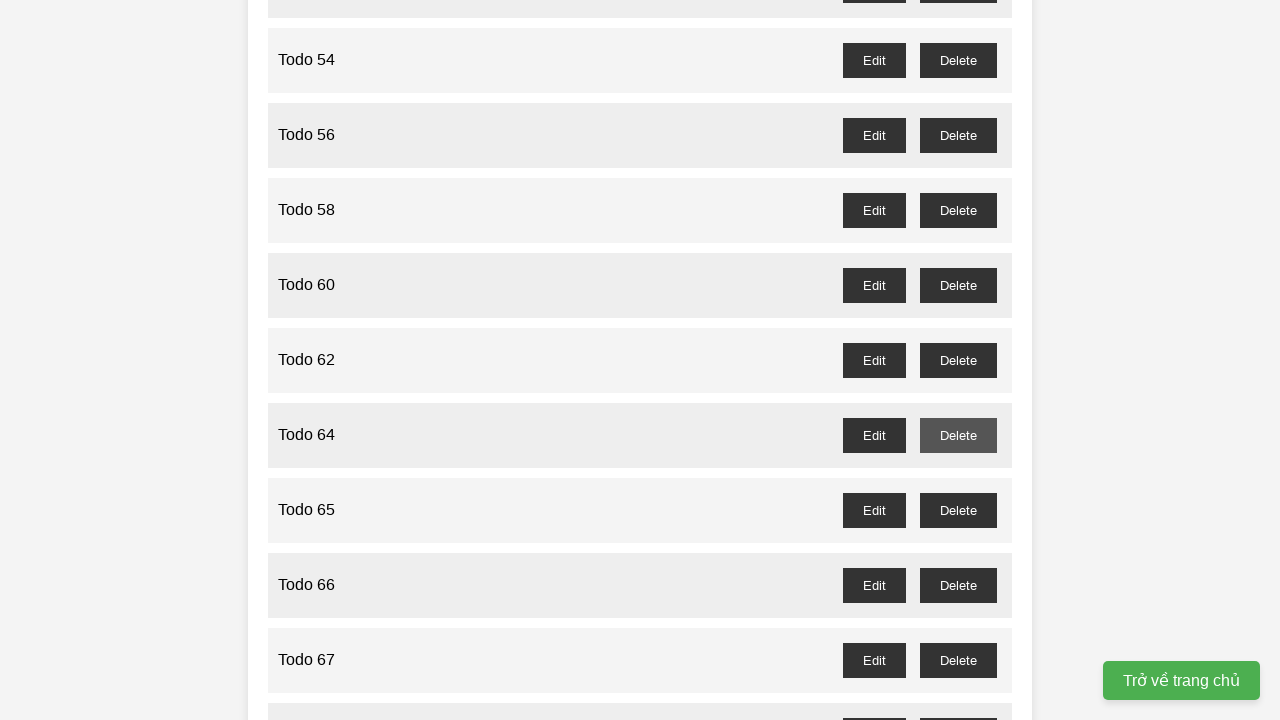

Clicked delete button for Todo 65 at (958, 510) on //li/div/button[@id='todo-65-delete']
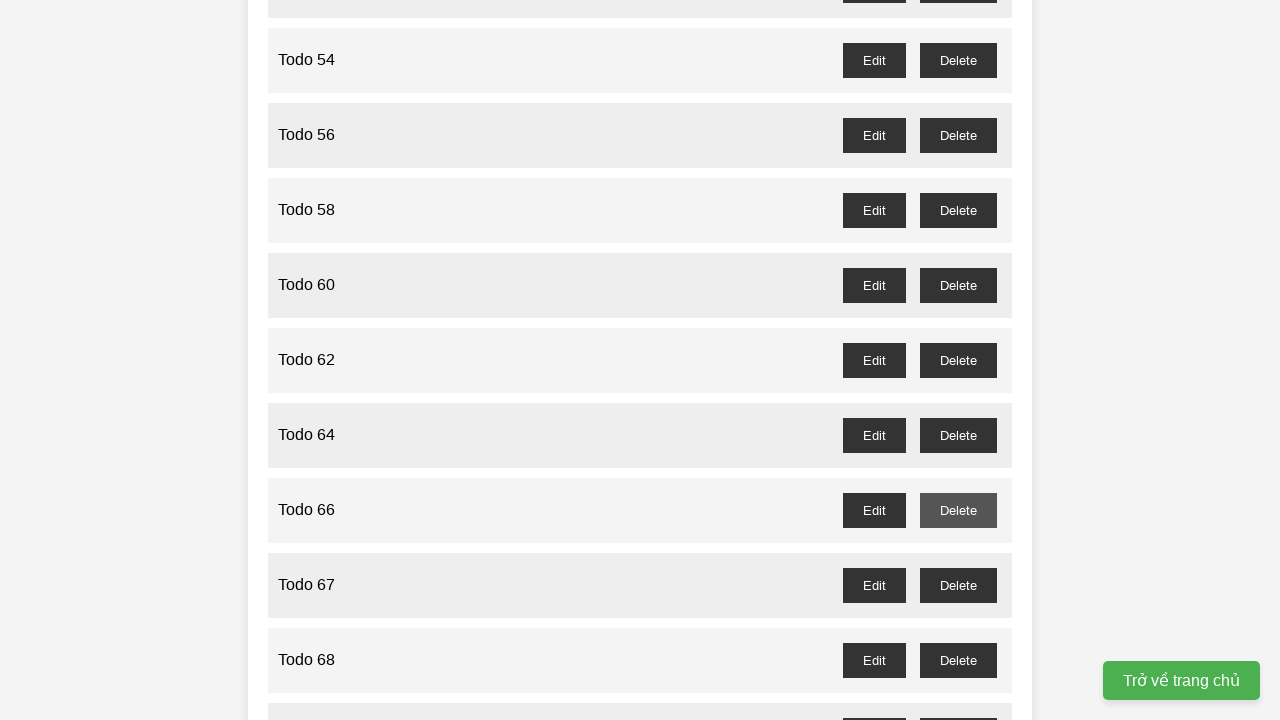

Clicked delete button for Todo 67 at (958, 585) on //li/div/button[@id='todo-67-delete']
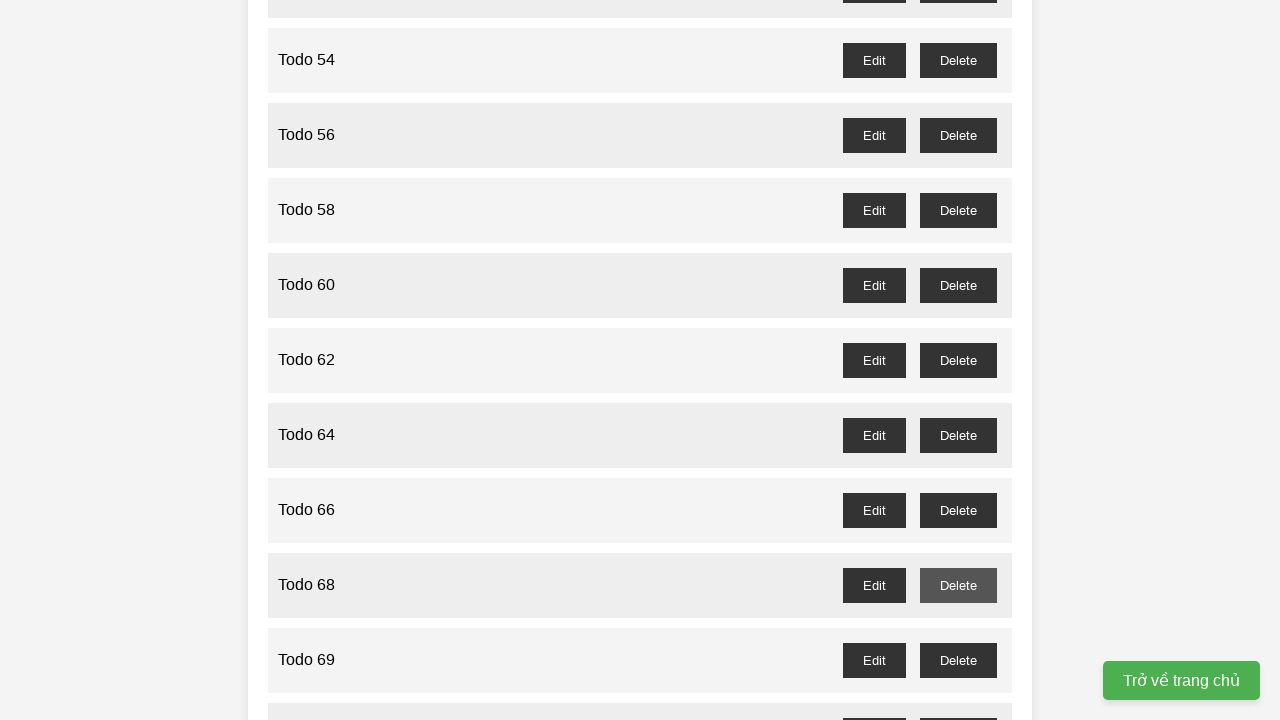

Clicked delete button for Todo 69 at (958, 660) on //li/div/button[@id='todo-69-delete']
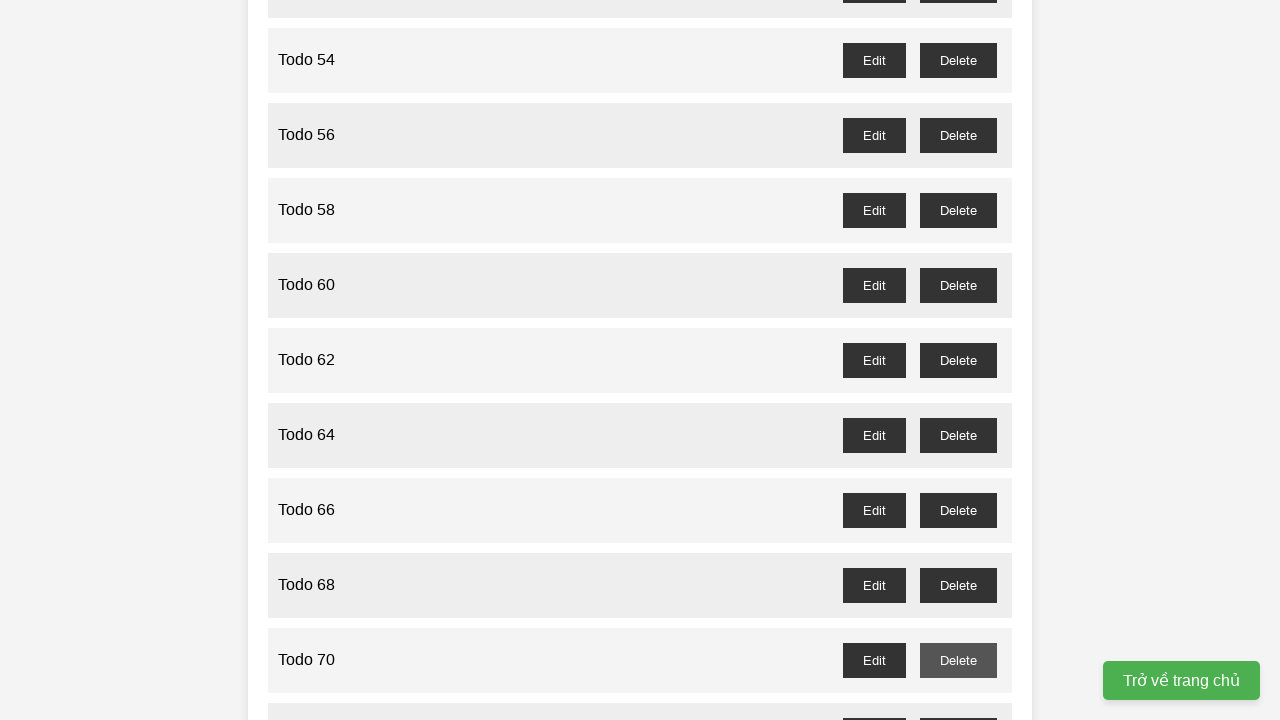

Clicked delete button for Todo 71 at (958, 703) on //li/div/button[@id='todo-71-delete']
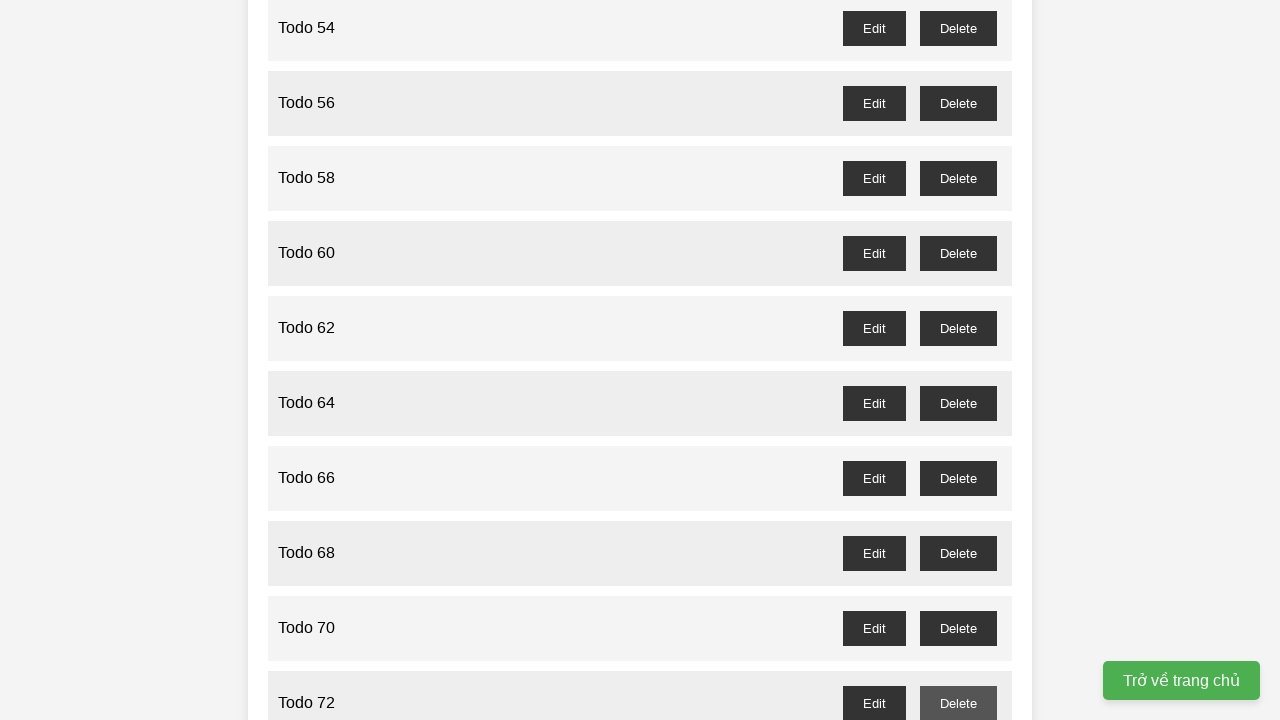

Clicked delete button for Todo 73 at (958, 360) on //li/div/button[@id='todo-73-delete']
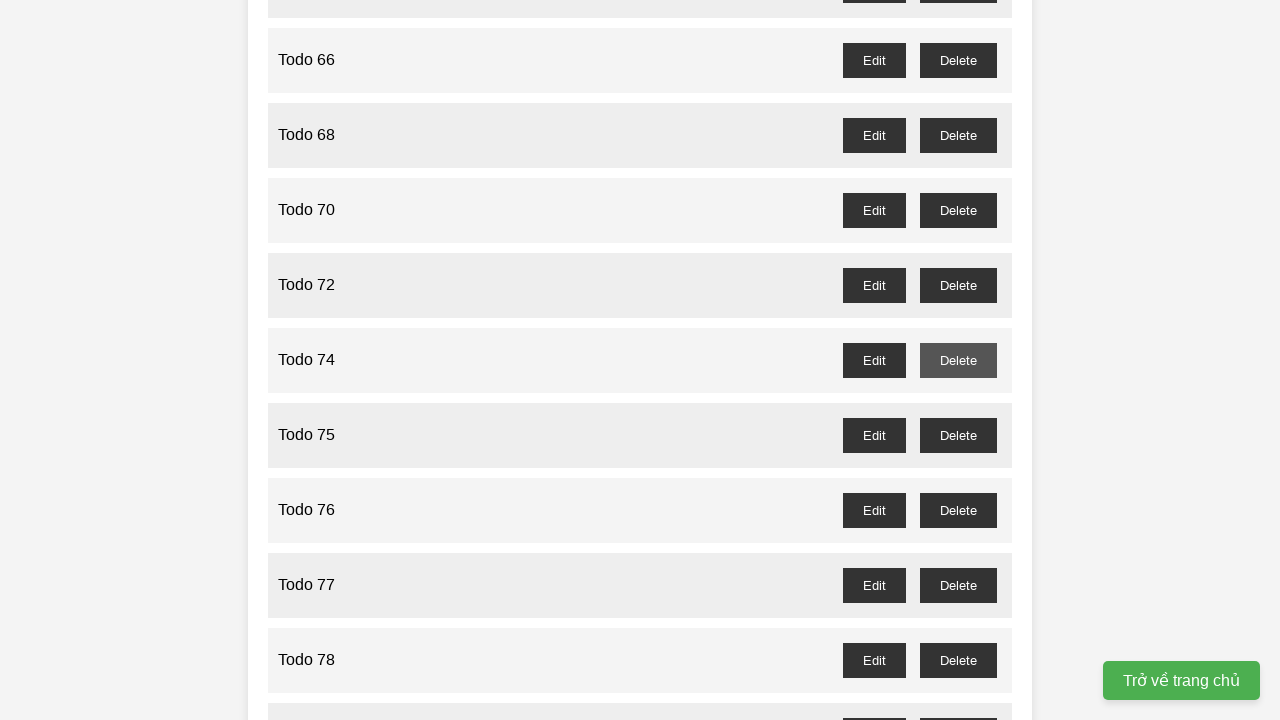

Clicked delete button for Todo 75 at (958, 435) on //li/div/button[@id='todo-75-delete']
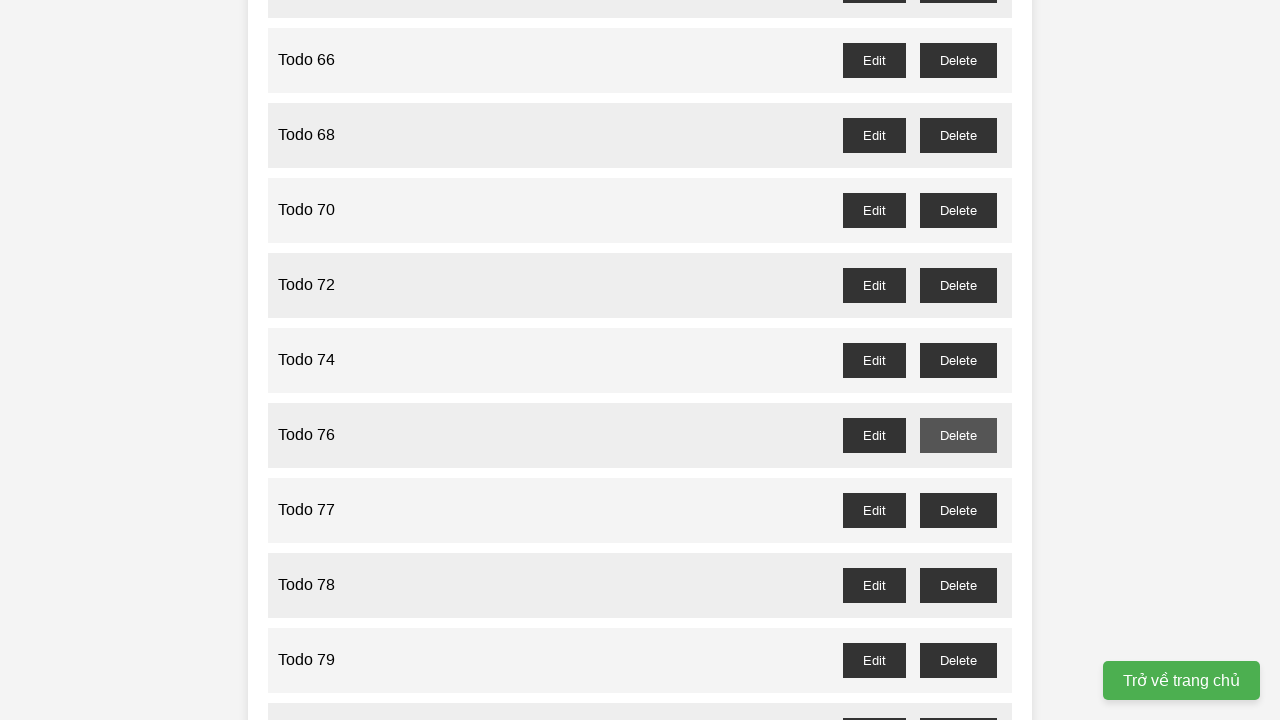

Clicked delete button for Todo 77 at (958, 510) on //li/div/button[@id='todo-77-delete']
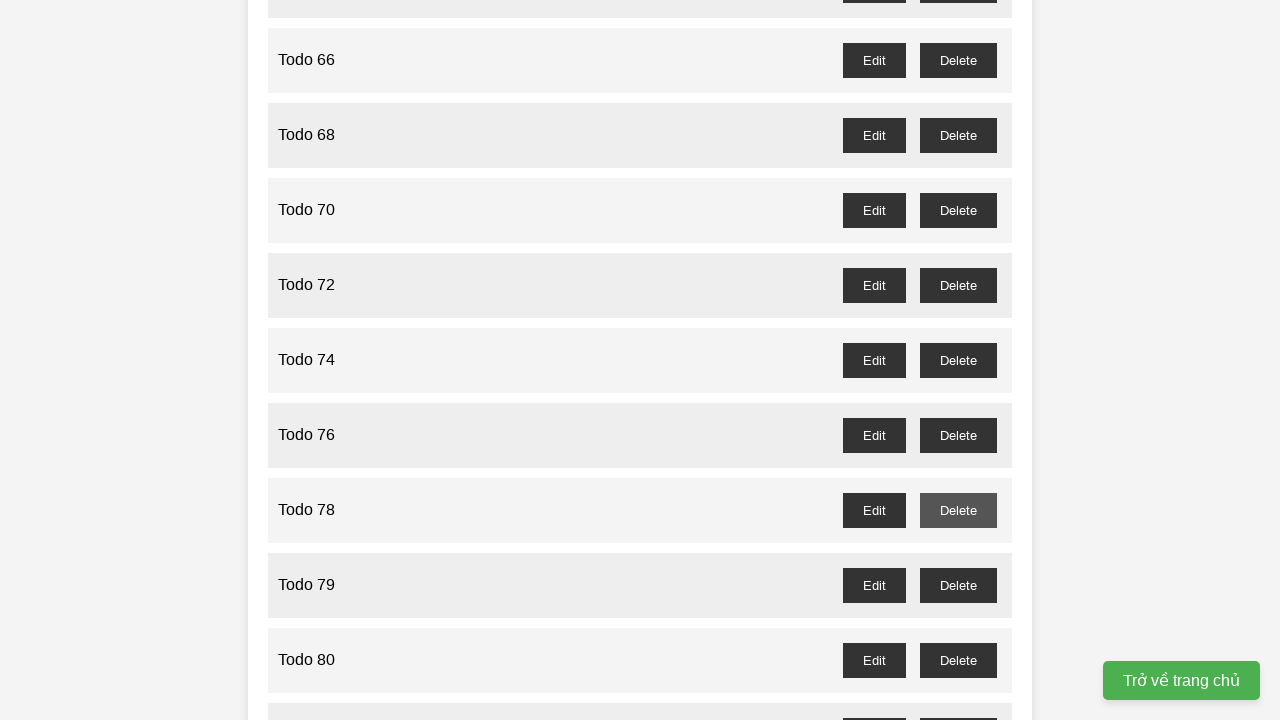

Clicked delete button for Todo 79 at (958, 585) on //li/div/button[@id='todo-79-delete']
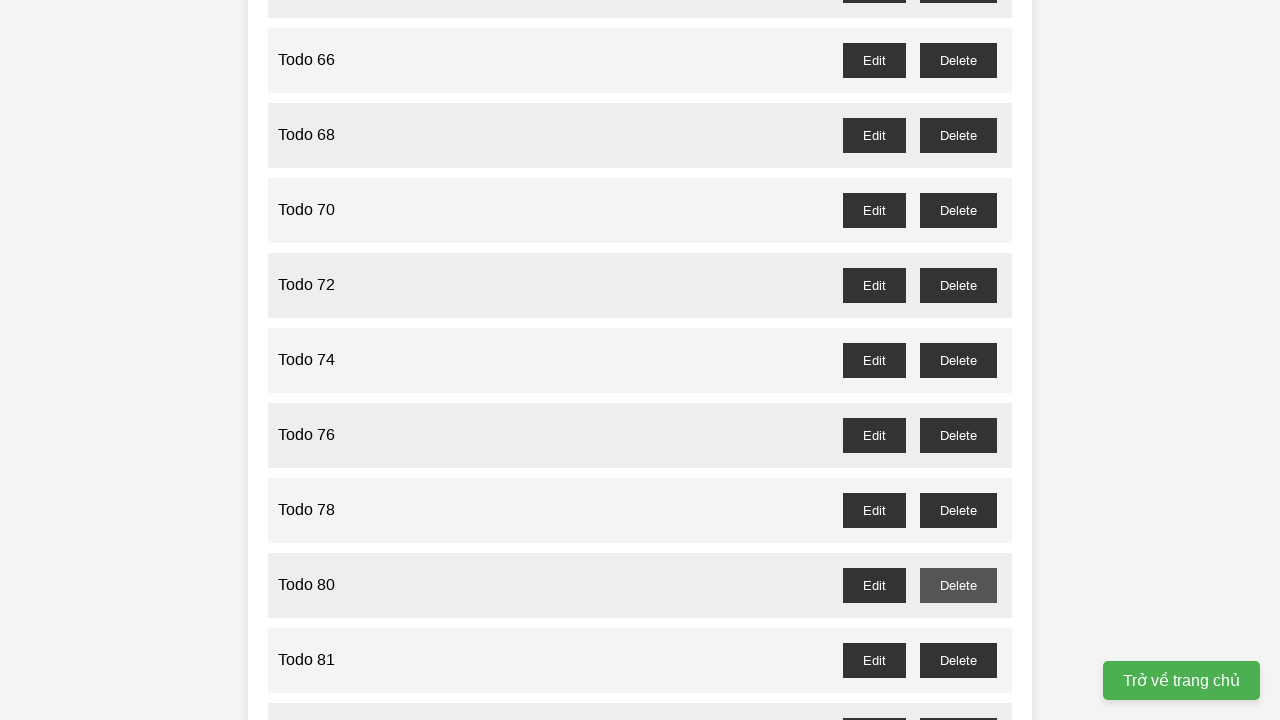

Clicked delete button for Todo 81 at (958, 660) on //li/div/button[@id='todo-81-delete']
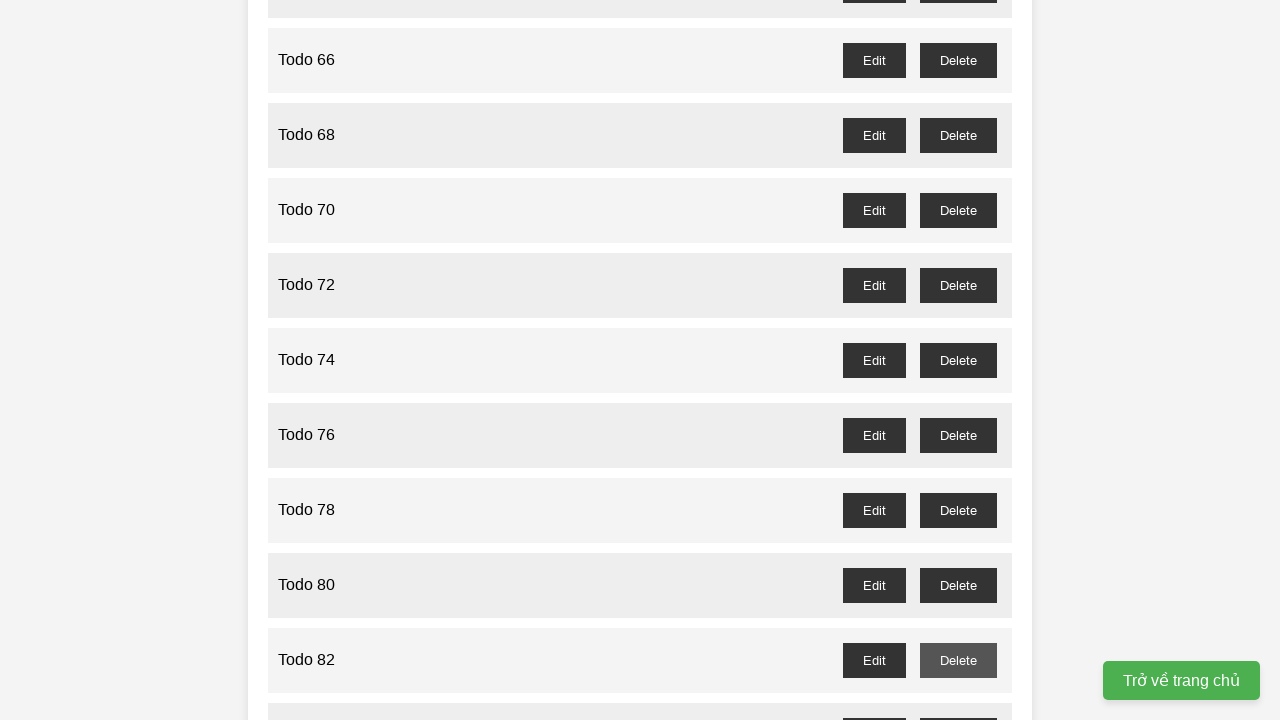

Clicked delete button for Todo 83 at (958, 703) on //li/div/button[@id='todo-83-delete']
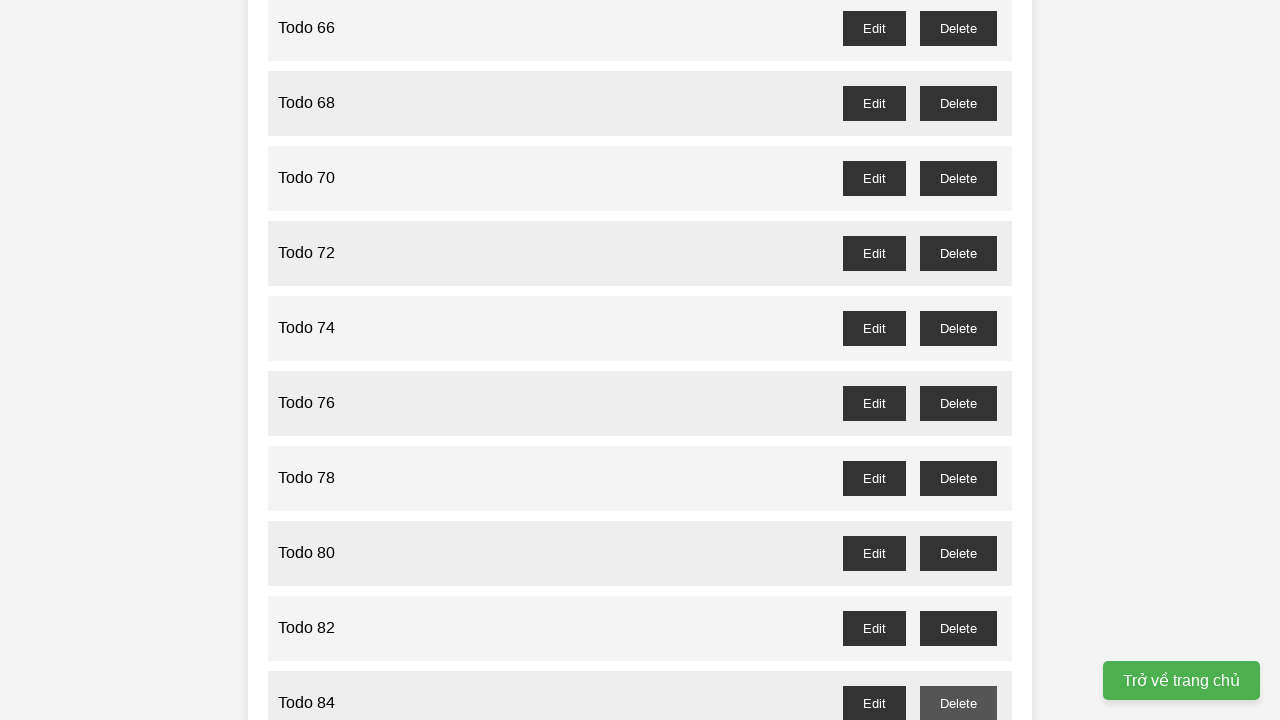

Clicked delete button for Todo 85 at (958, 360) on //li/div/button[@id='todo-85-delete']
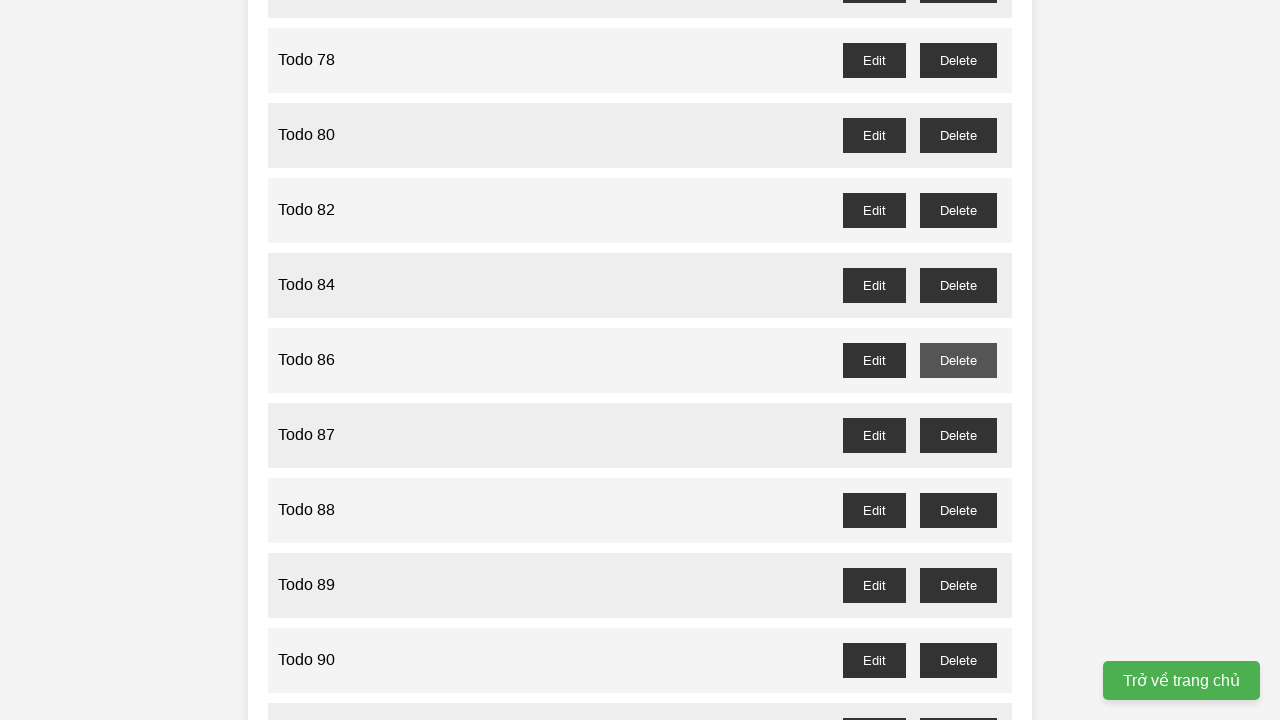

Clicked delete button for Todo 87 at (958, 435) on //li/div/button[@id='todo-87-delete']
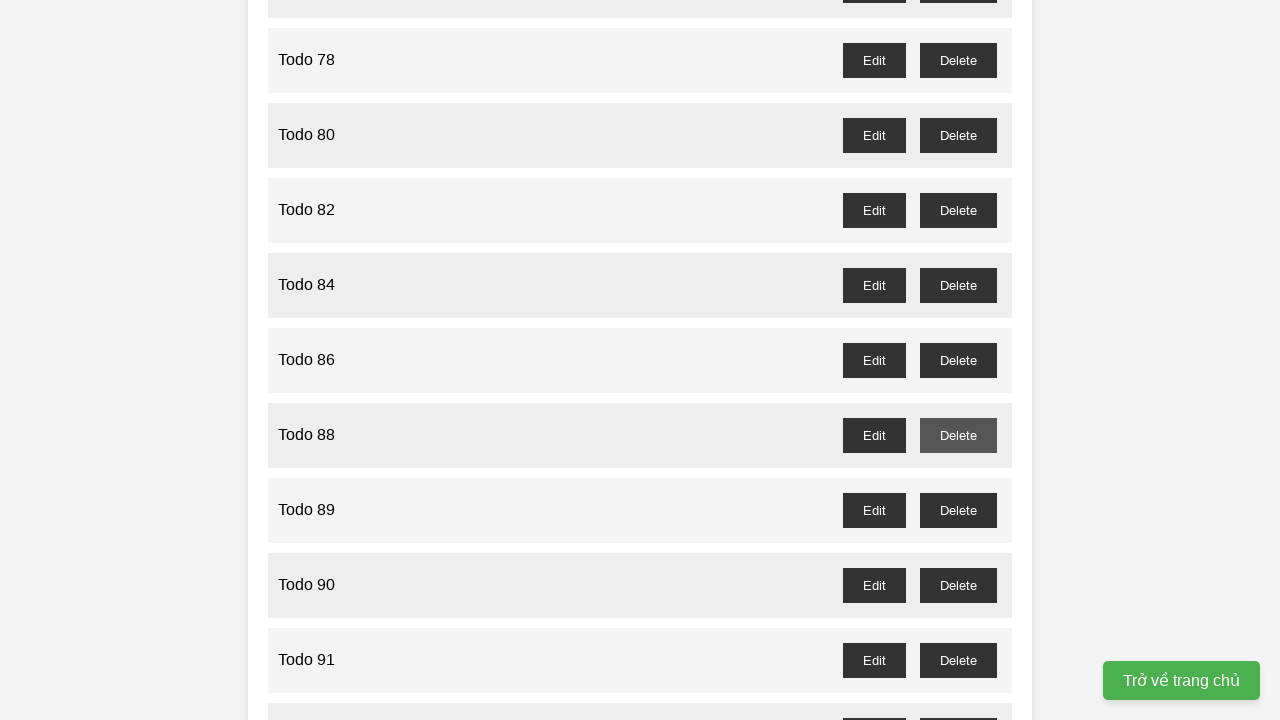

Clicked delete button for Todo 89 at (958, 510) on //li/div/button[@id='todo-89-delete']
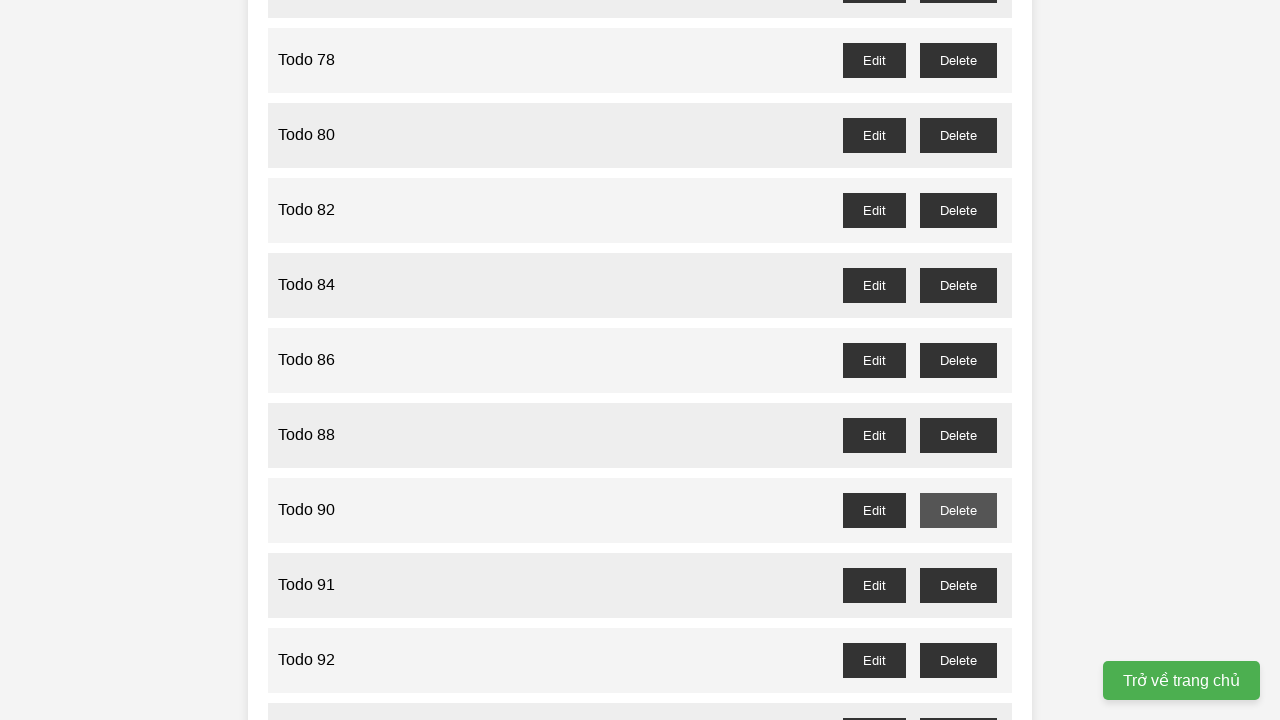

Clicked delete button for Todo 91 at (958, 585) on //li/div/button[@id='todo-91-delete']
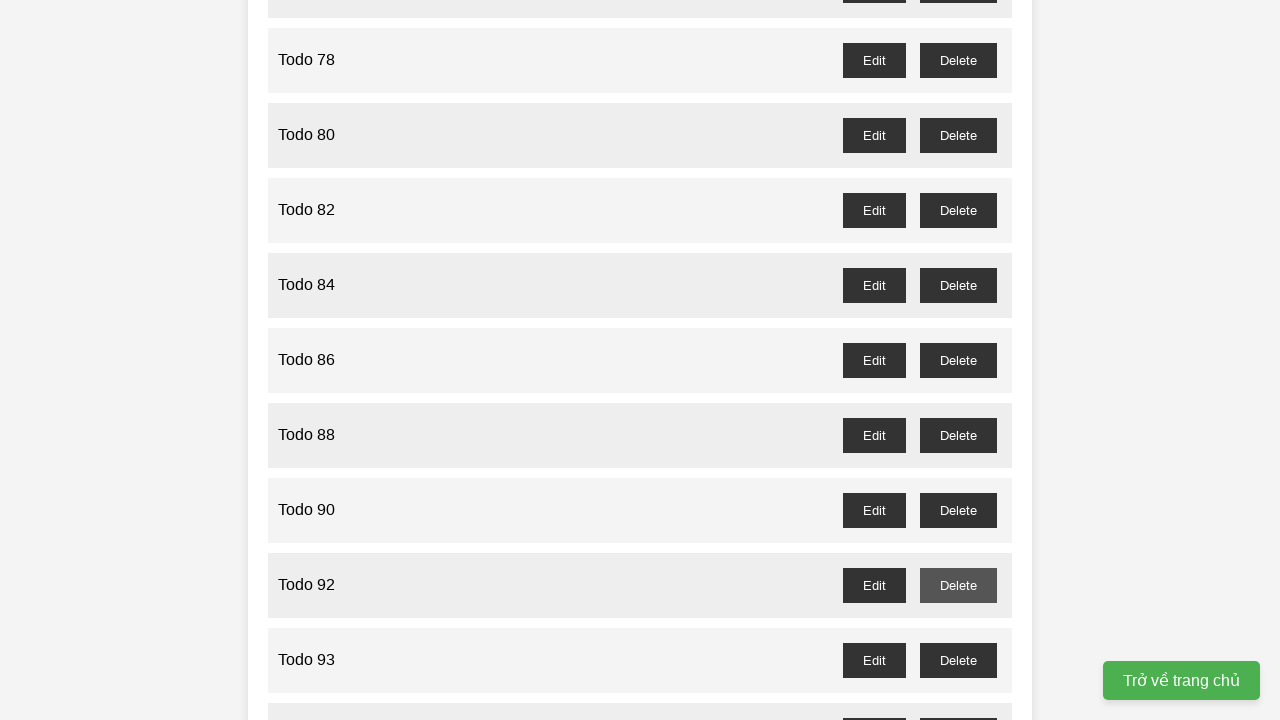

Clicked delete button for Todo 93 at (958, 660) on //li/div/button[@id='todo-93-delete']
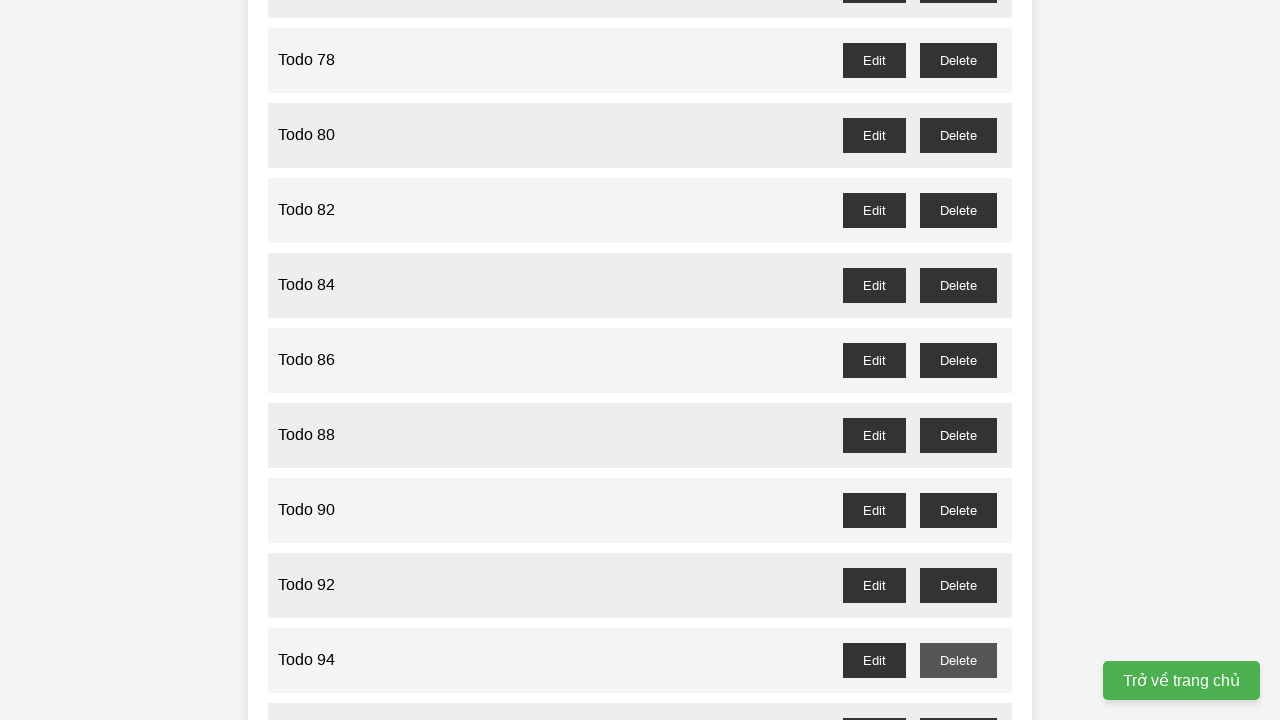

Clicked delete button for Todo 95 at (958, 703) on //li/div/button[@id='todo-95-delete']
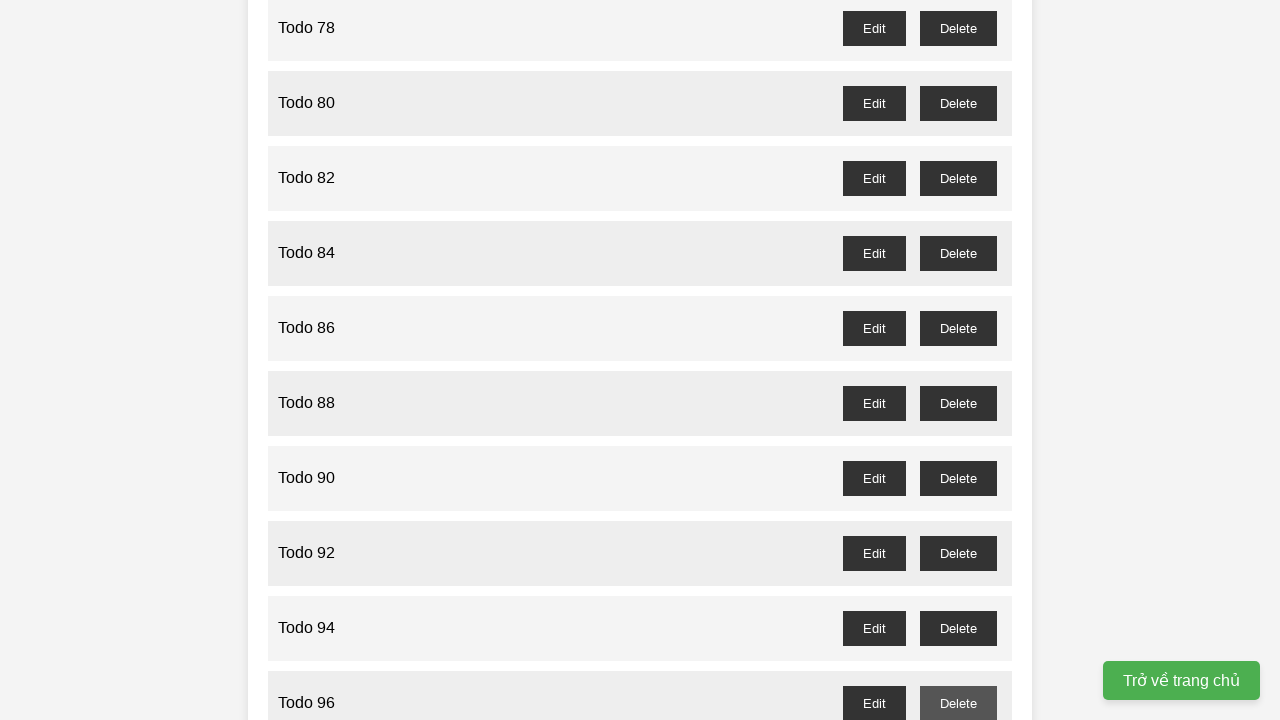

Clicked delete button for Todo 97 at (958, 406) on //li/div/button[@id='todo-97-delete']
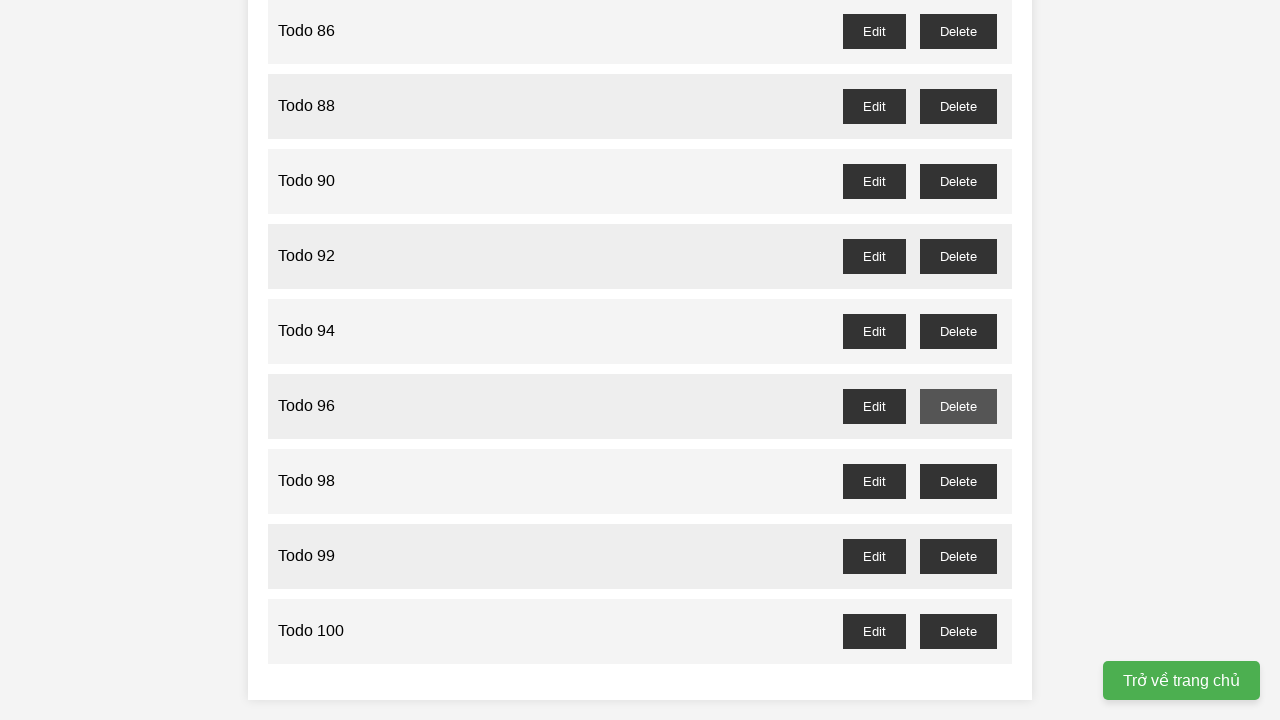

Clicked delete button for Todo 99 at (958, 556) on //li/div/button[@id='todo-99-delete']
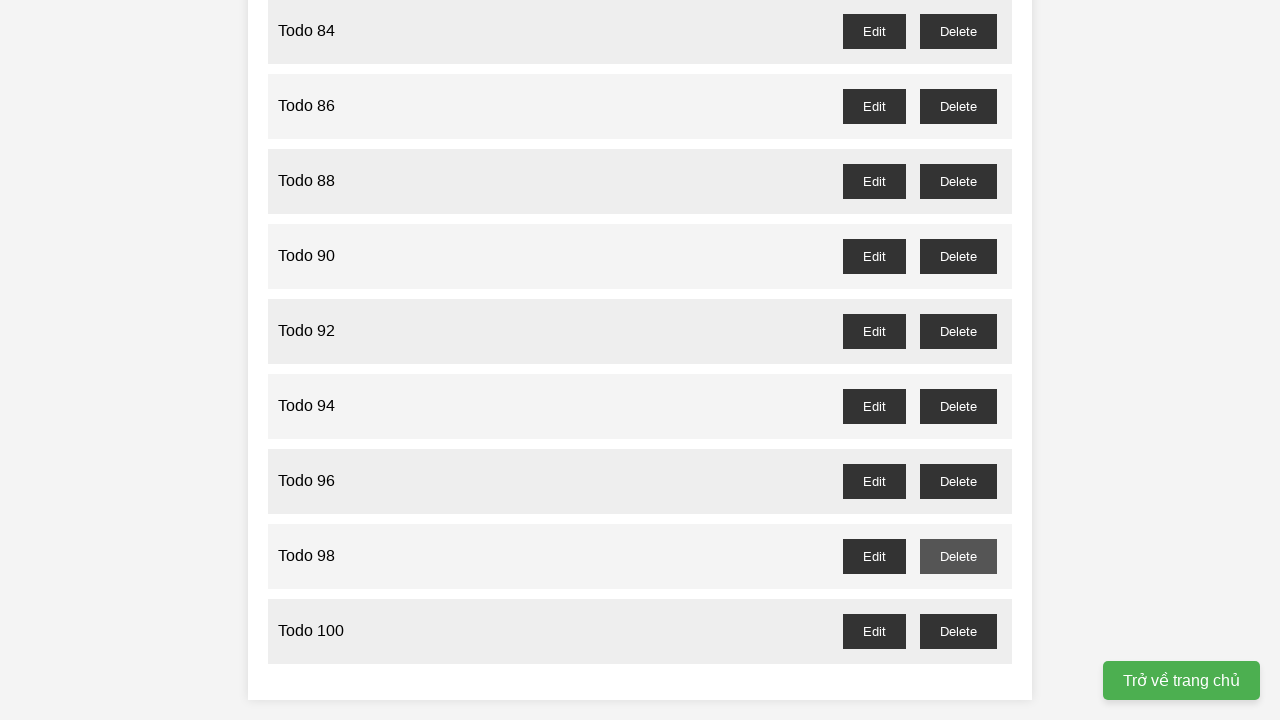

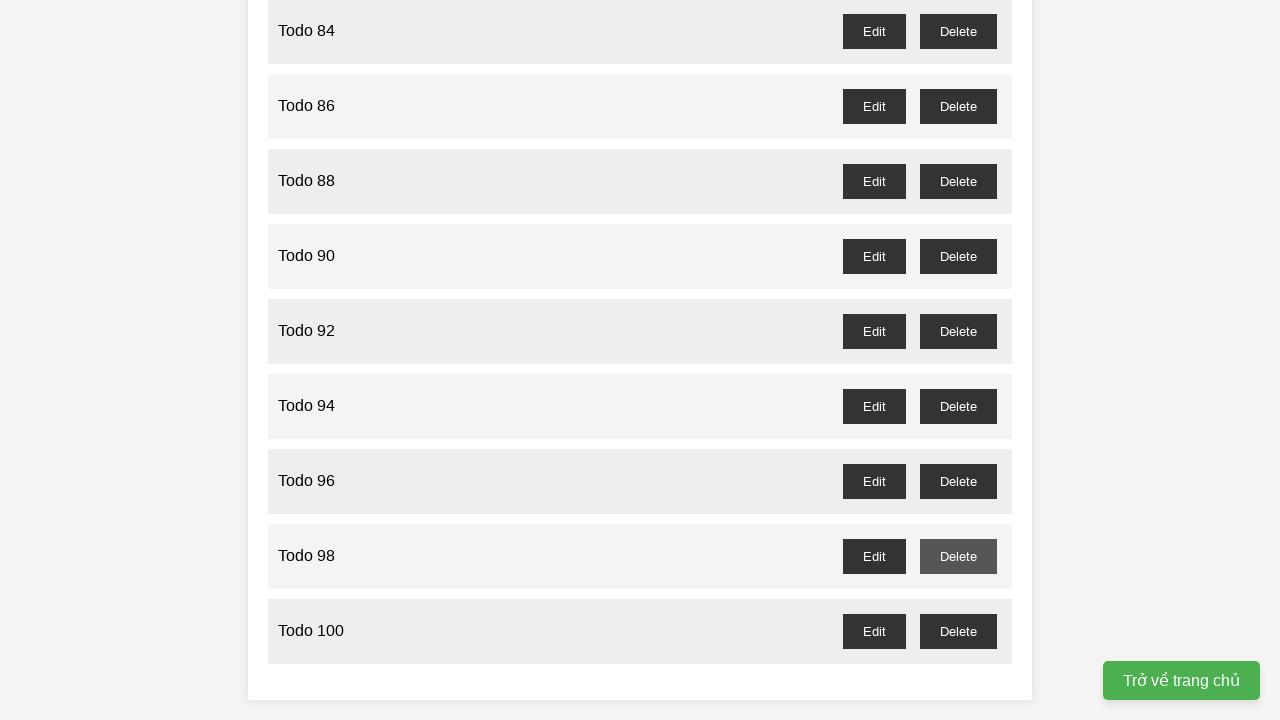